Tests jQuery UI horizontal and vertical slider interactions by moving sliders using keyboard arrow keys

Starting URL: http://jqueryui.com/

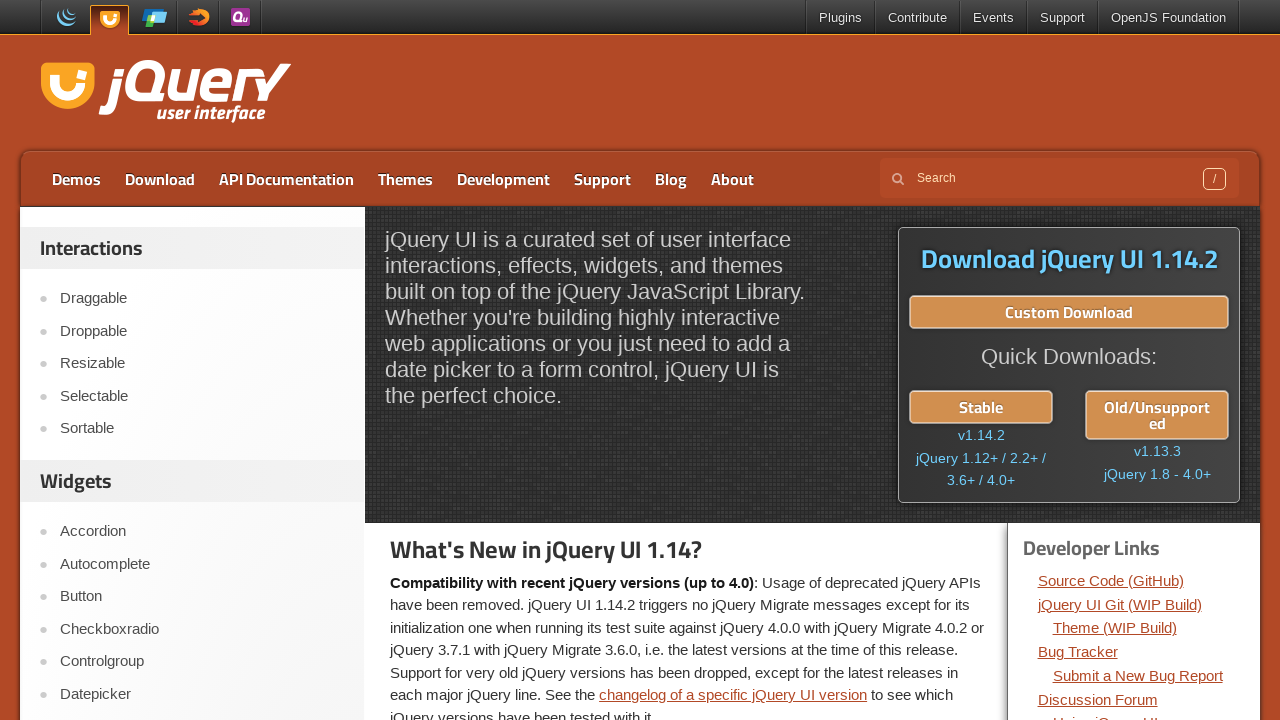

Clicked on Slider link at (202, 361) on text=Slider
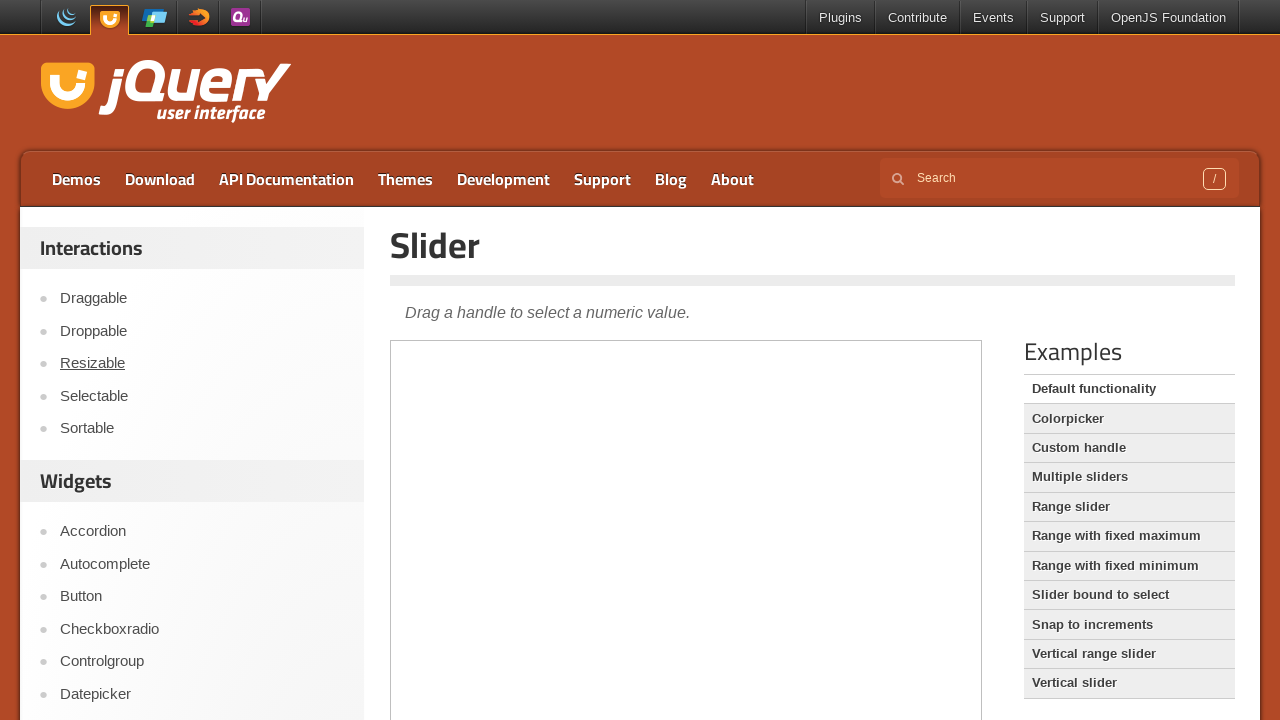

Page load state completed
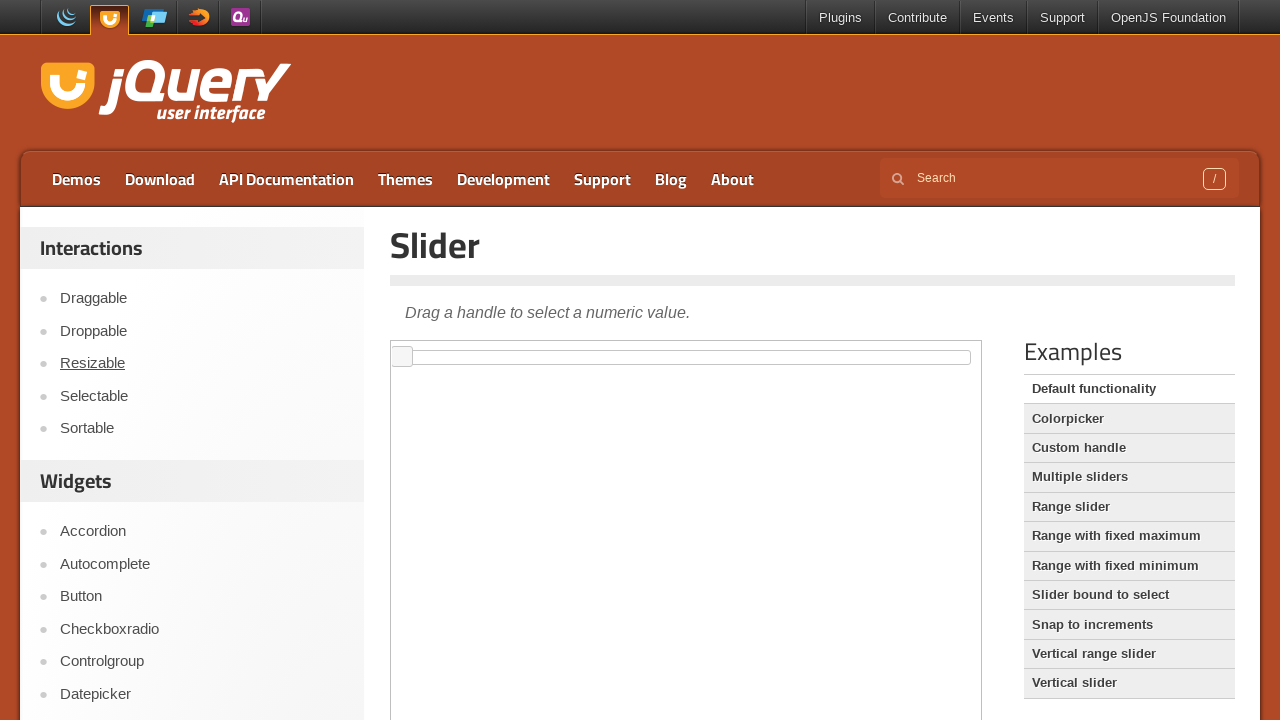

Located horizontal slider element in iframe
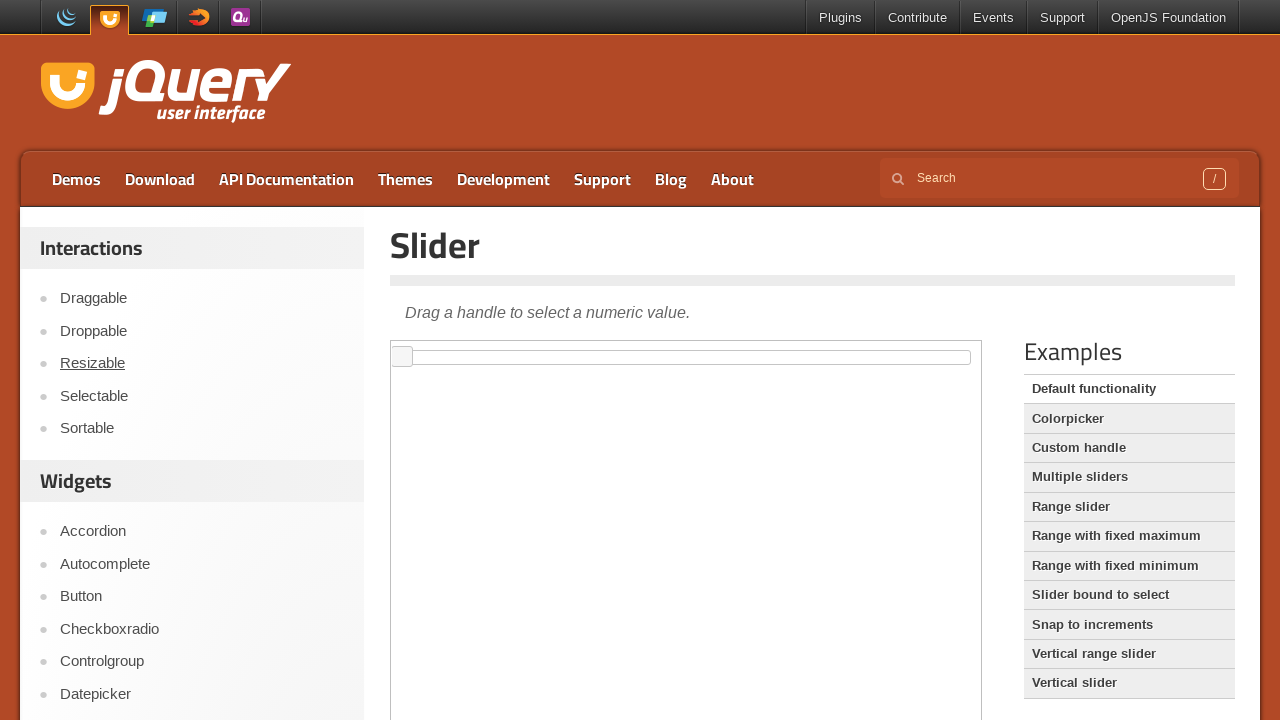

Clicked horizontal slider (iteration 1/20) at (686, 357) on iframe >> nth=0 >> internal:control=enter-frame >> #slider
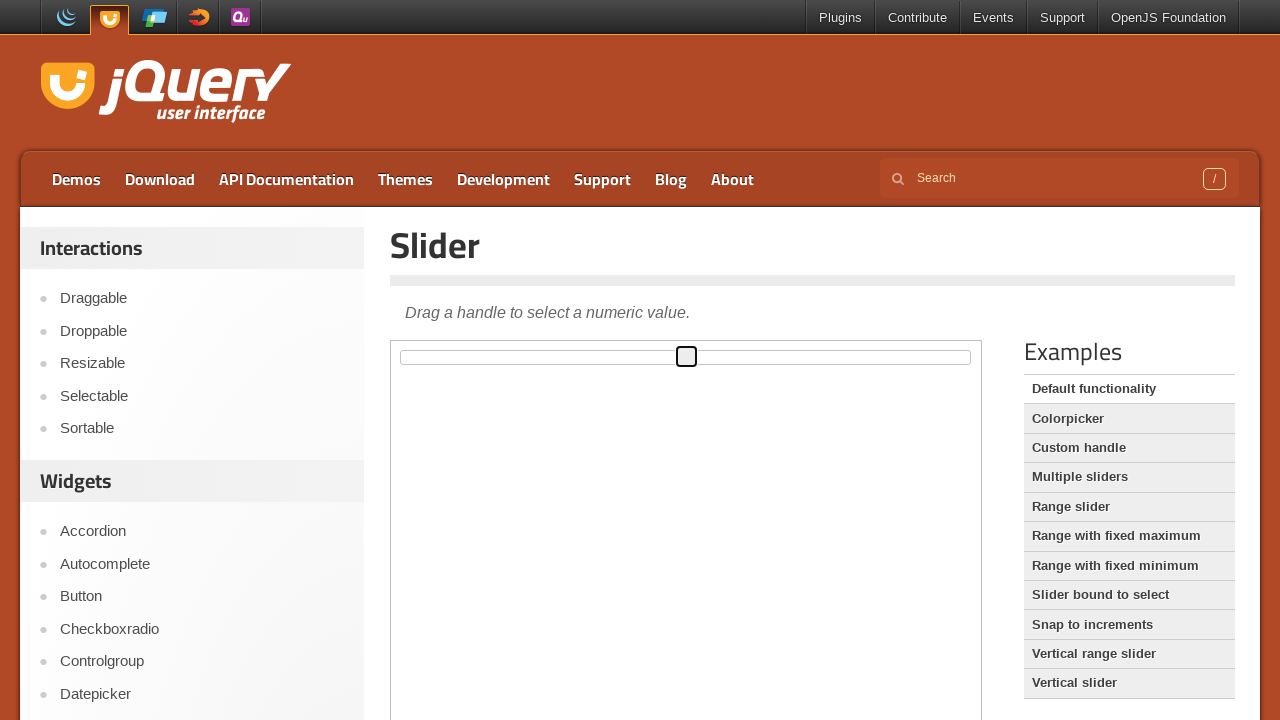

Pressed ArrowRight on horizontal slider (iteration 1/20)
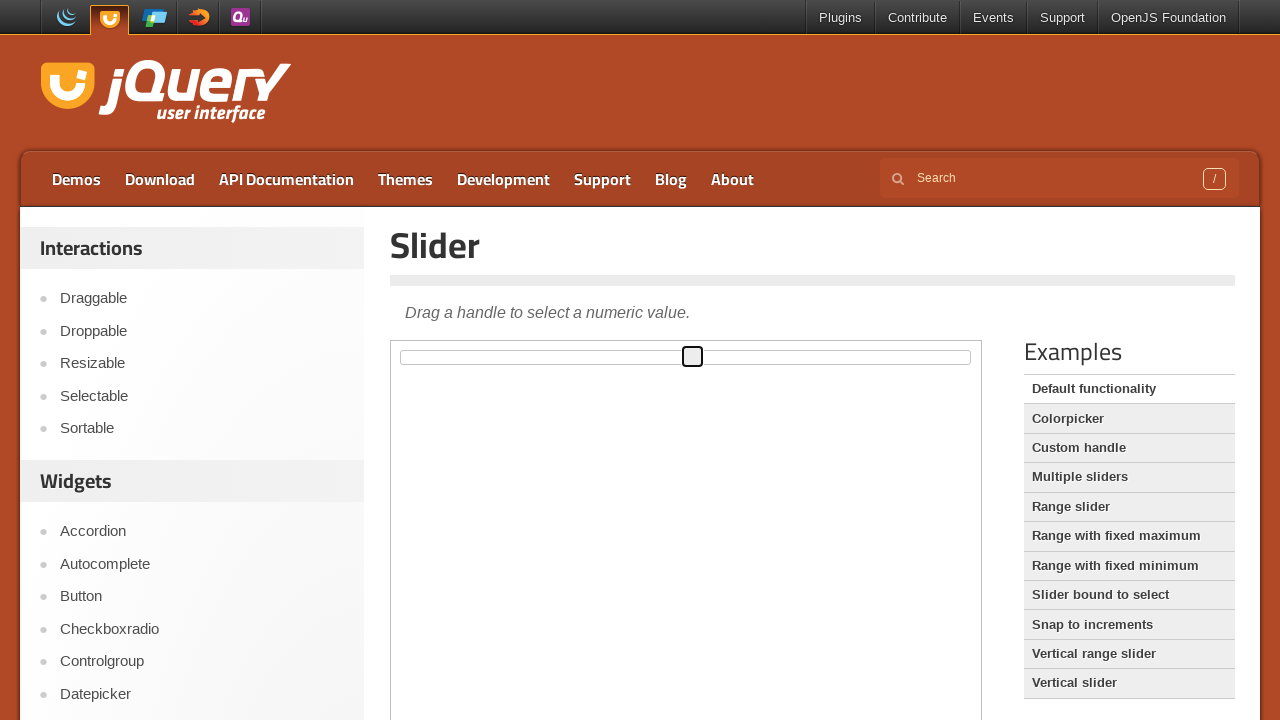

Waited 200ms for slider animation
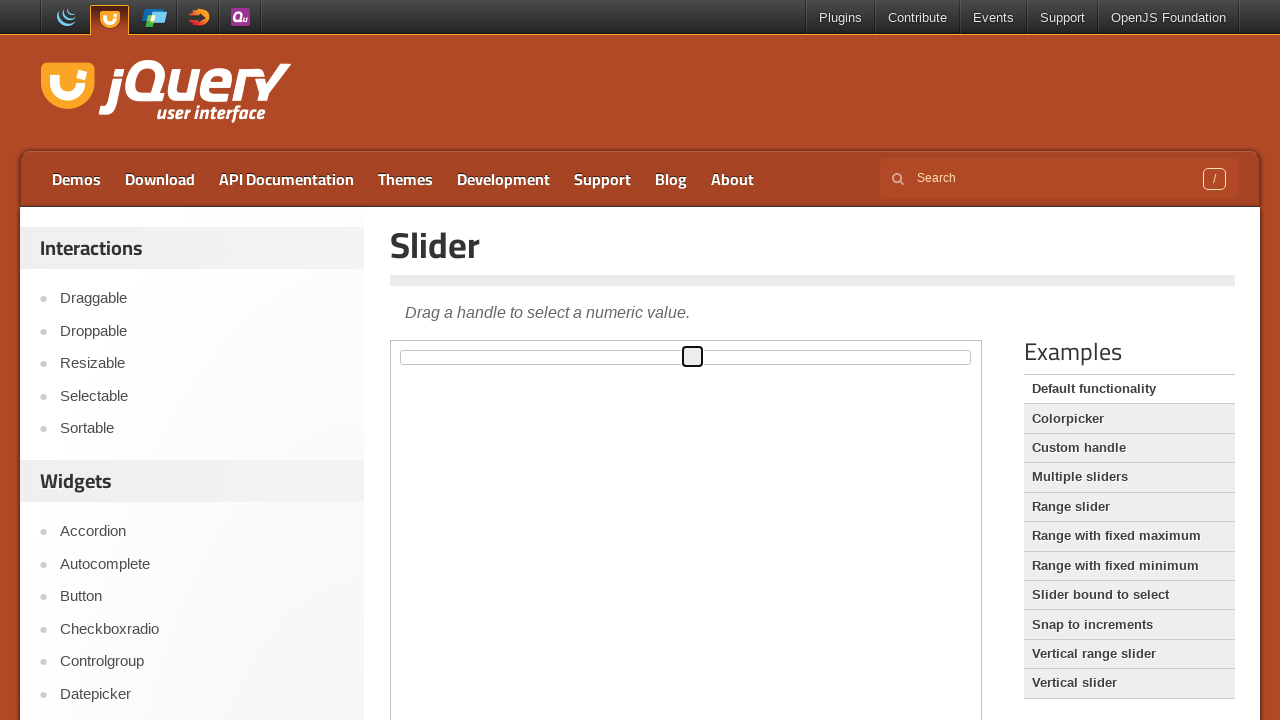

Clicked horizontal slider again (iteration 1/20) at (686, 357) on iframe >> nth=0 >> internal:control=enter-frame >> #slider
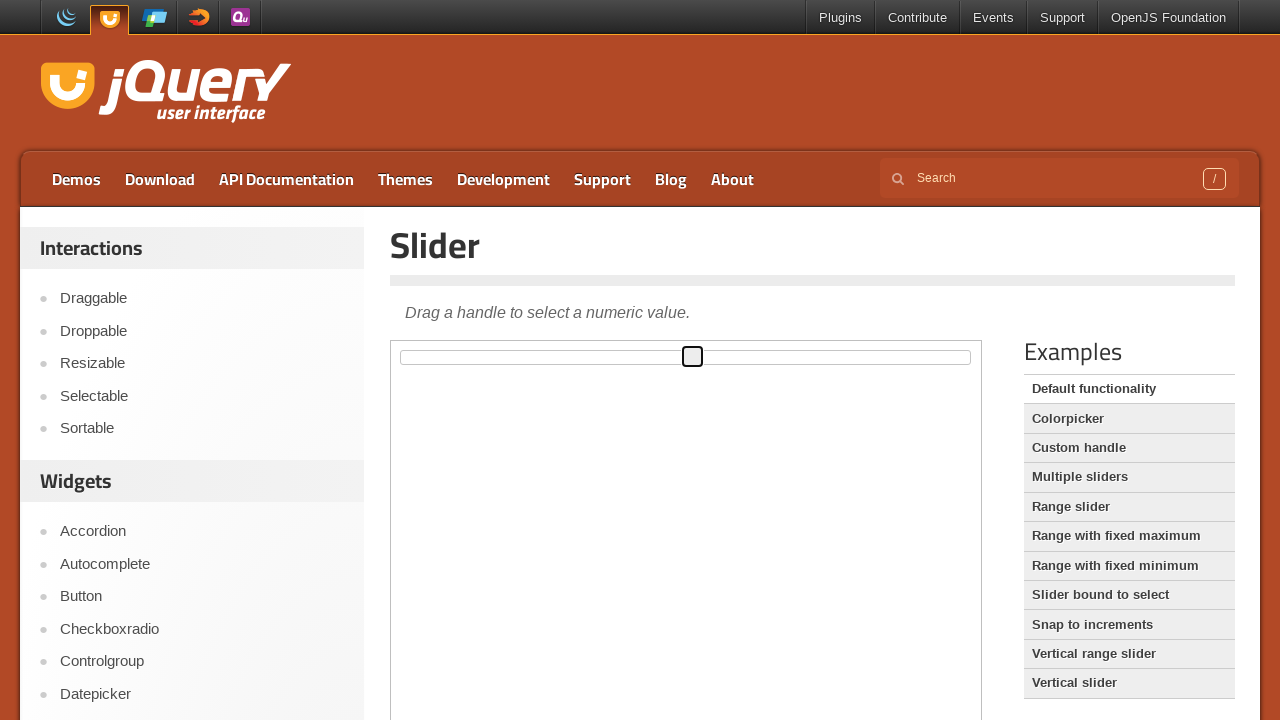

Pressed ArrowLeft on horizontal slider (iteration 1/20)
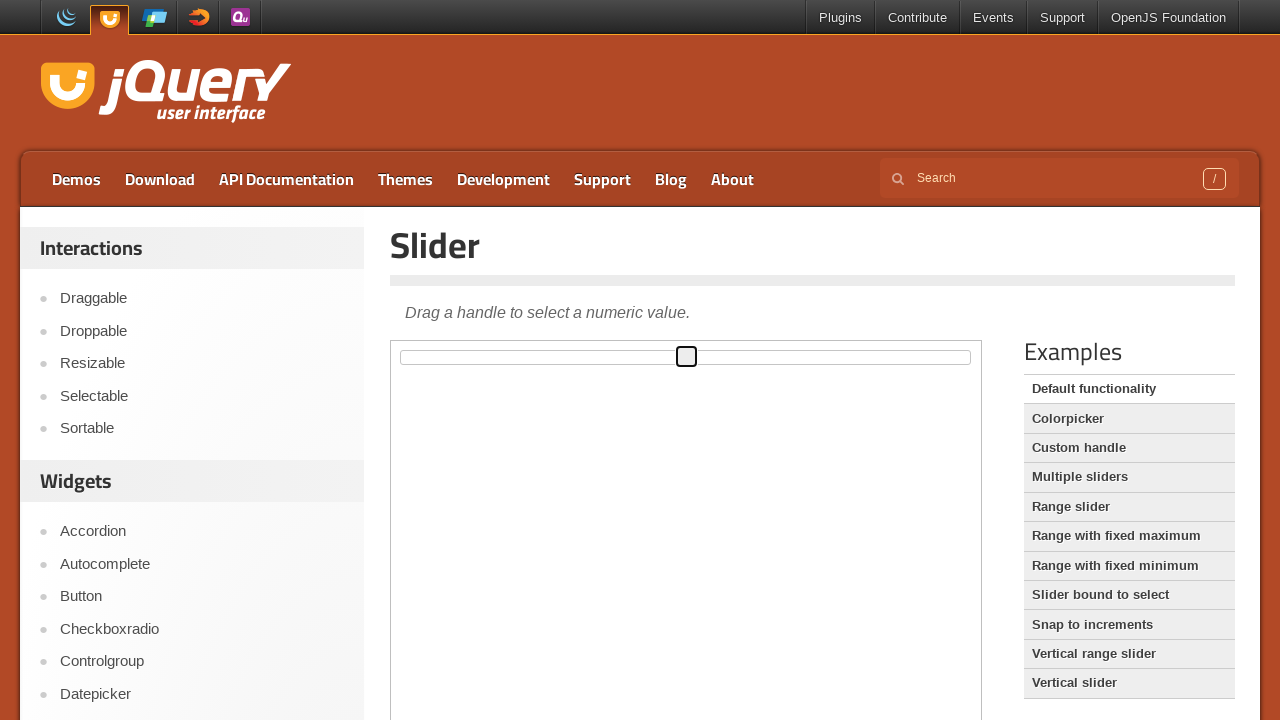

Waited 200ms for slider animation
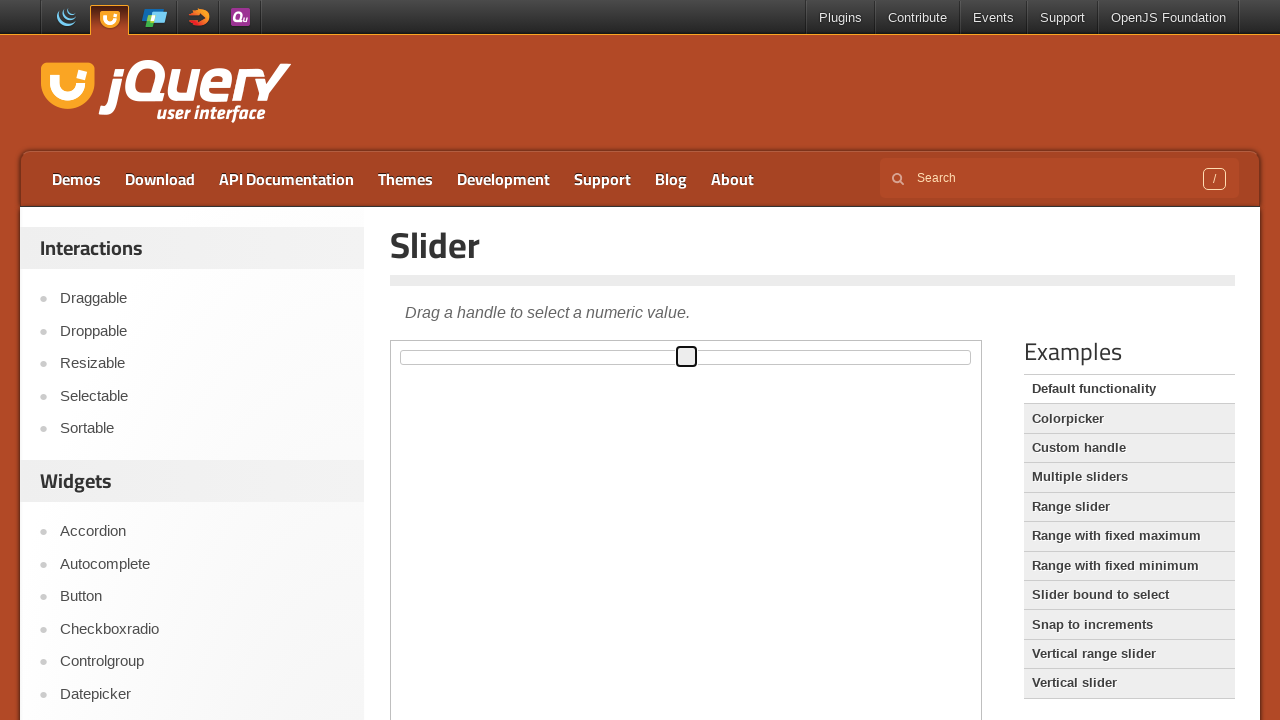

Clicked horizontal slider (iteration 2/20) at (686, 357) on iframe >> nth=0 >> internal:control=enter-frame >> #slider
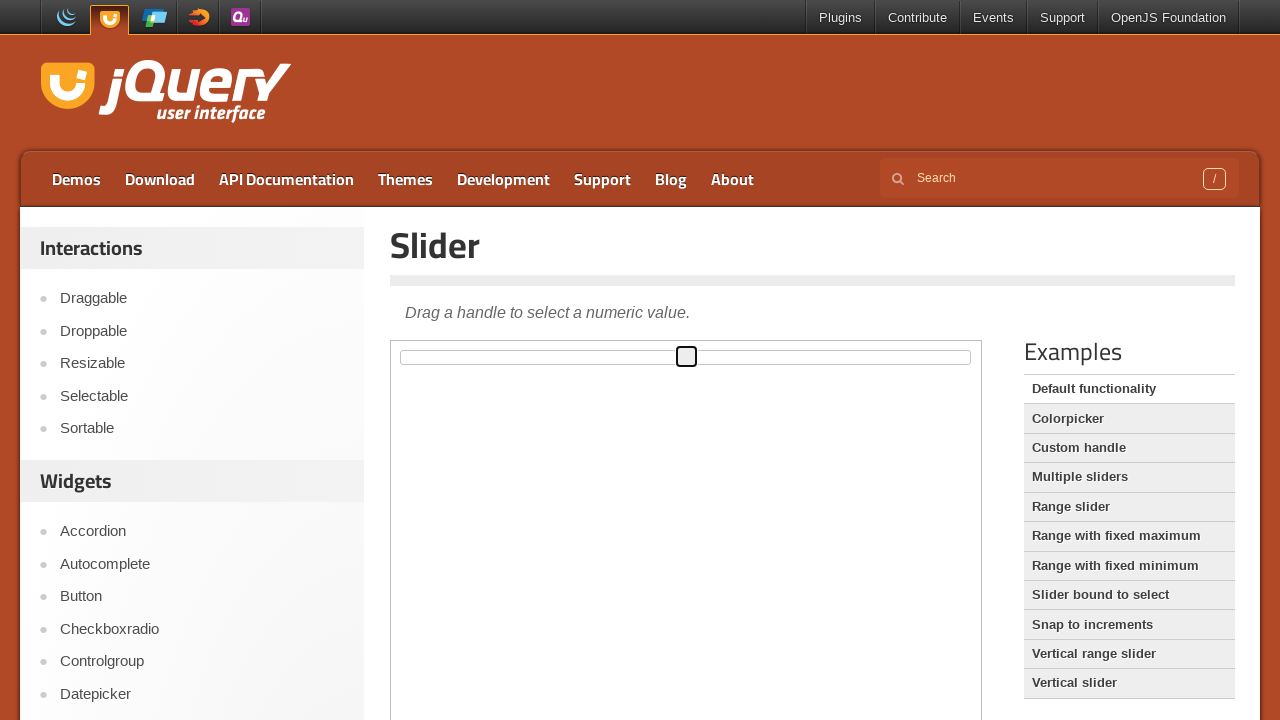

Pressed ArrowRight on horizontal slider (iteration 2/20)
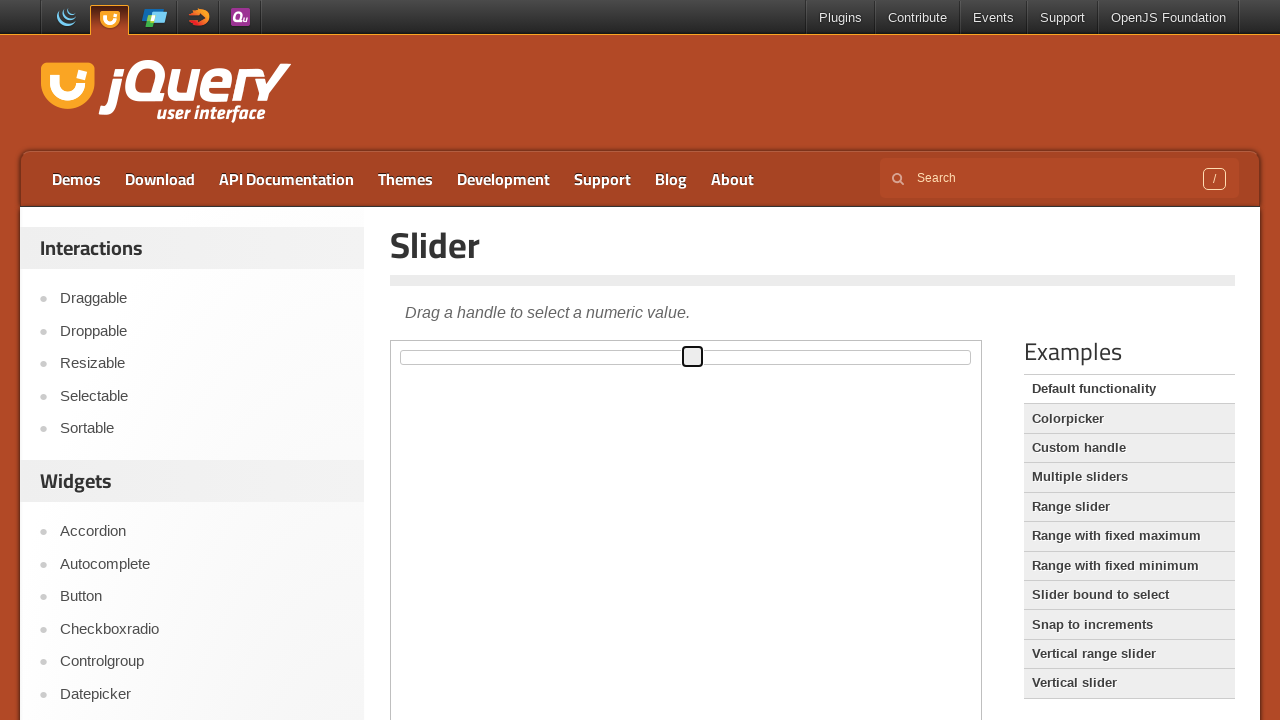

Waited 200ms for slider animation
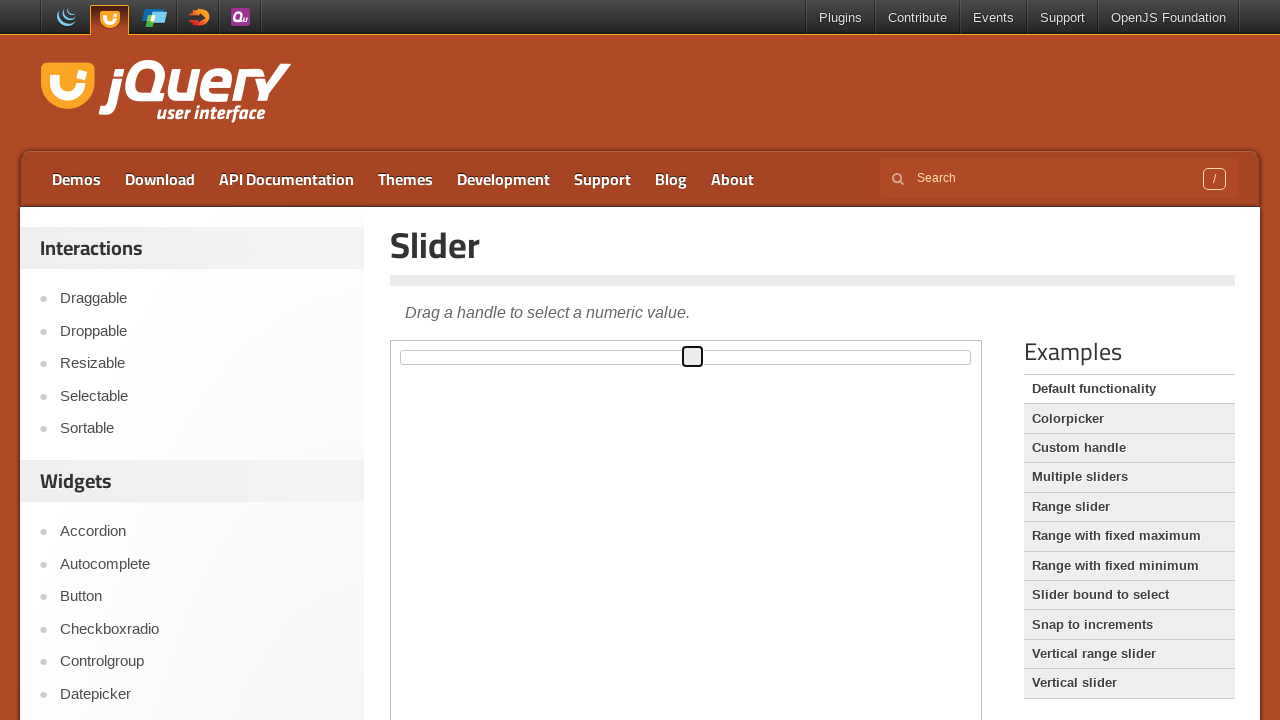

Clicked horizontal slider again (iteration 2/20) at (686, 357) on iframe >> nth=0 >> internal:control=enter-frame >> #slider
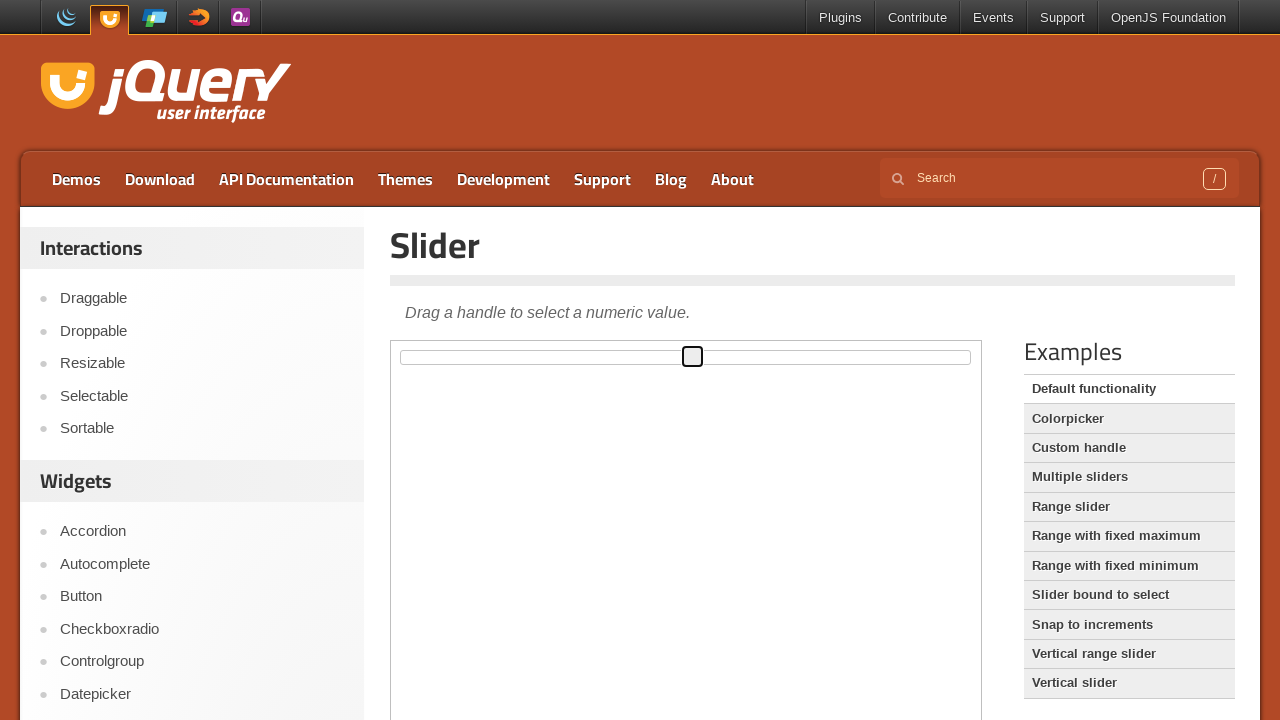

Pressed ArrowLeft on horizontal slider (iteration 2/20)
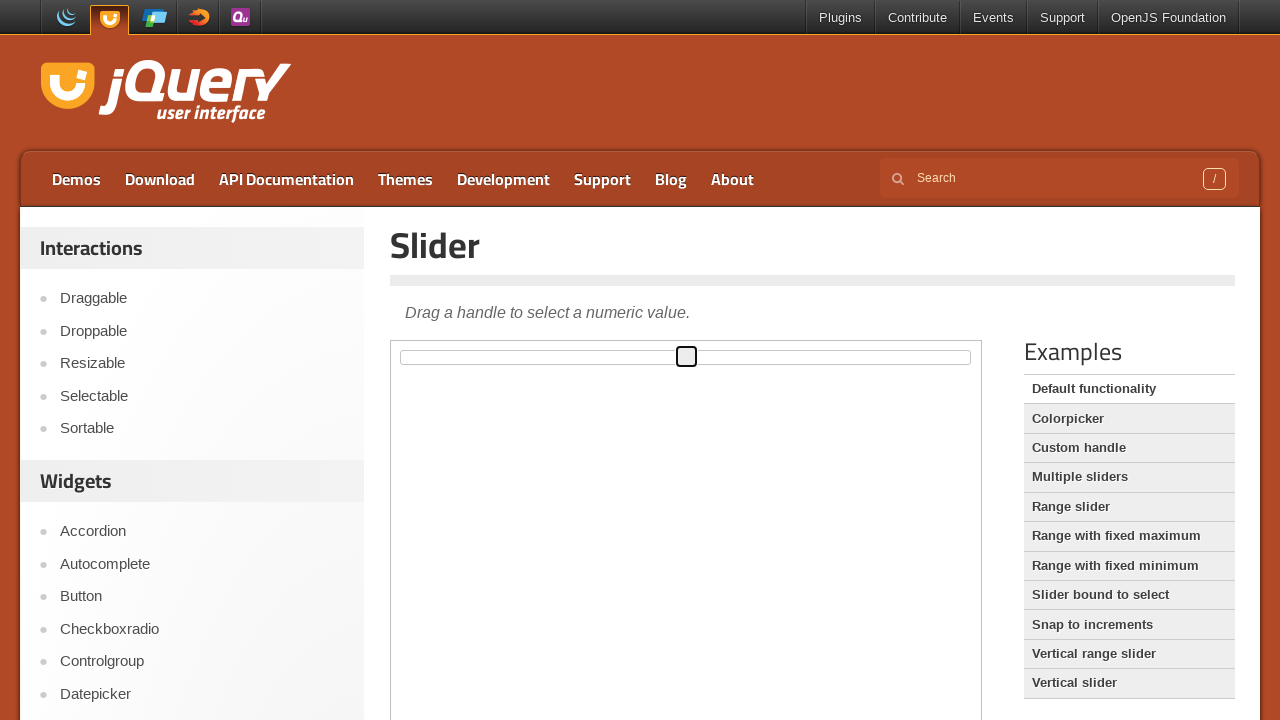

Waited 200ms for slider animation
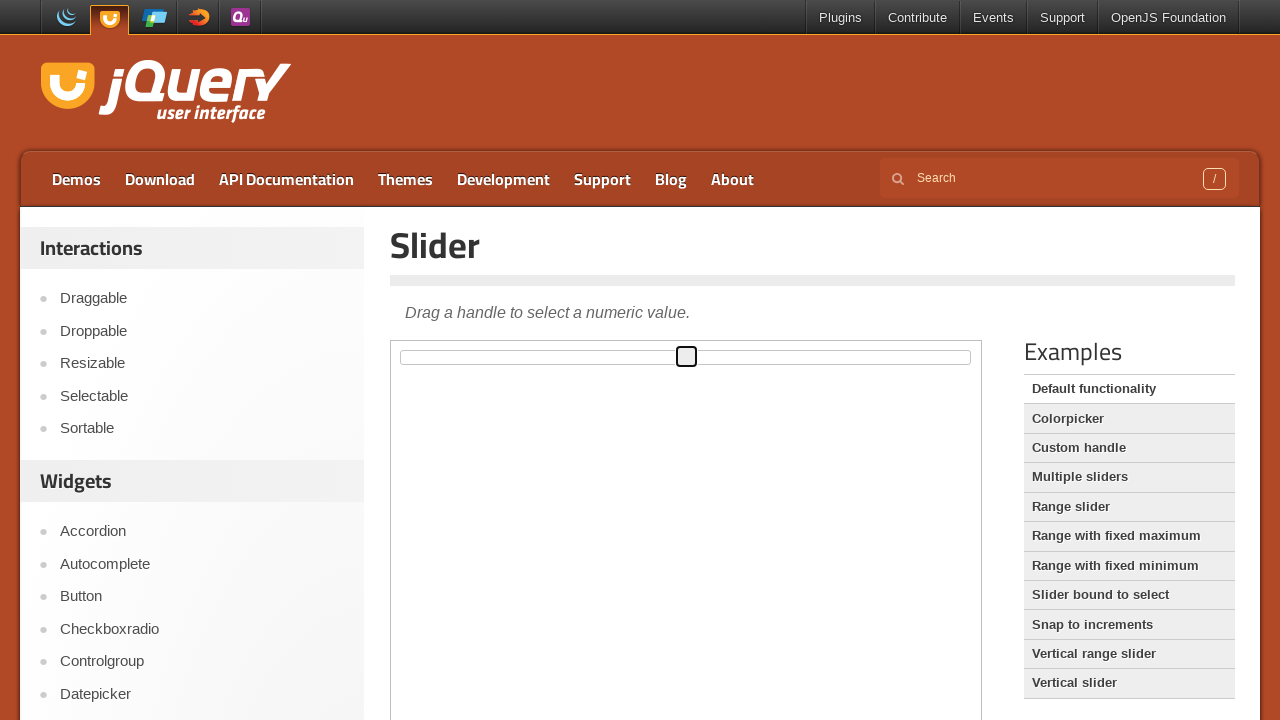

Clicked horizontal slider (iteration 3/20) at (686, 357) on iframe >> nth=0 >> internal:control=enter-frame >> #slider
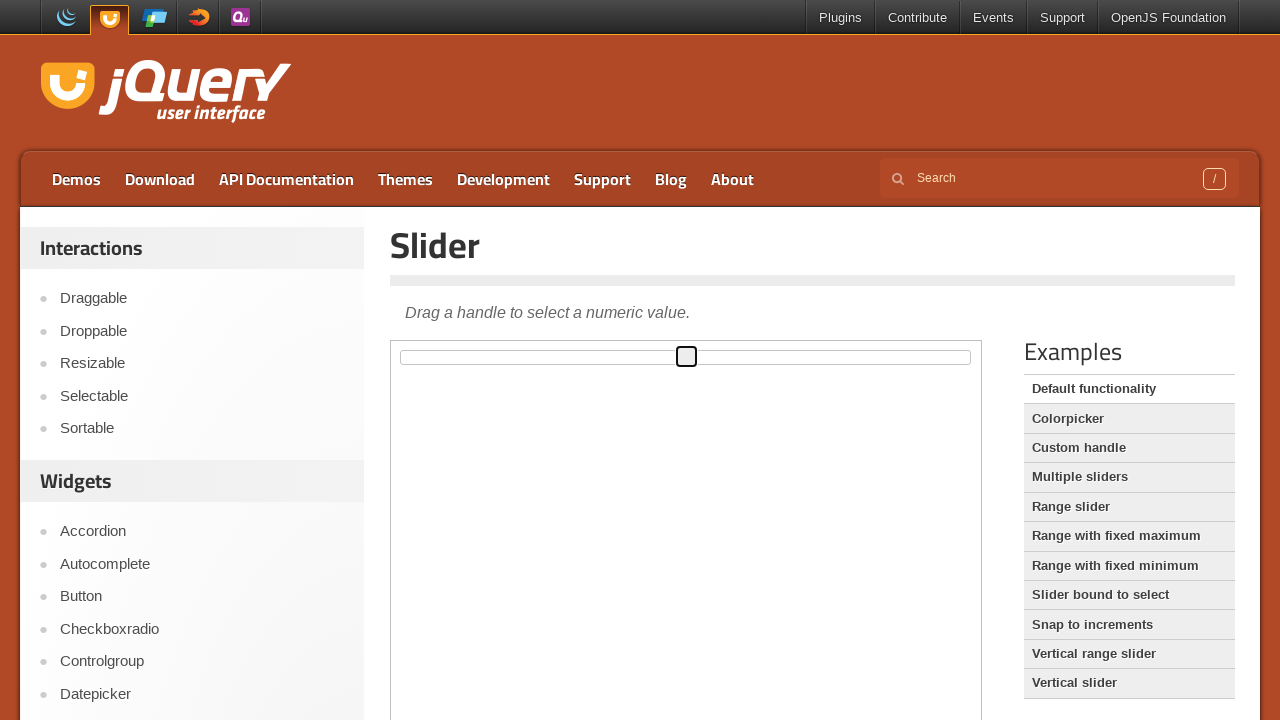

Pressed ArrowRight on horizontal slider (iteration 3/20)
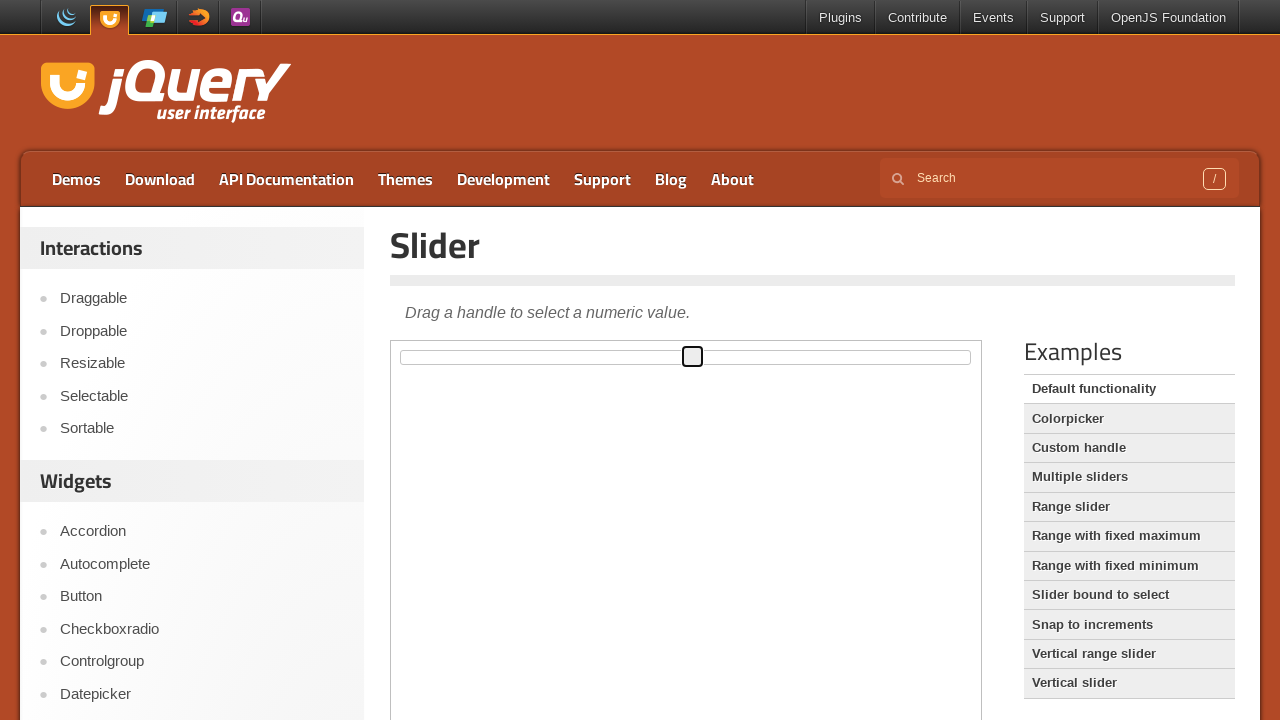

Waited 200ms for slider animation
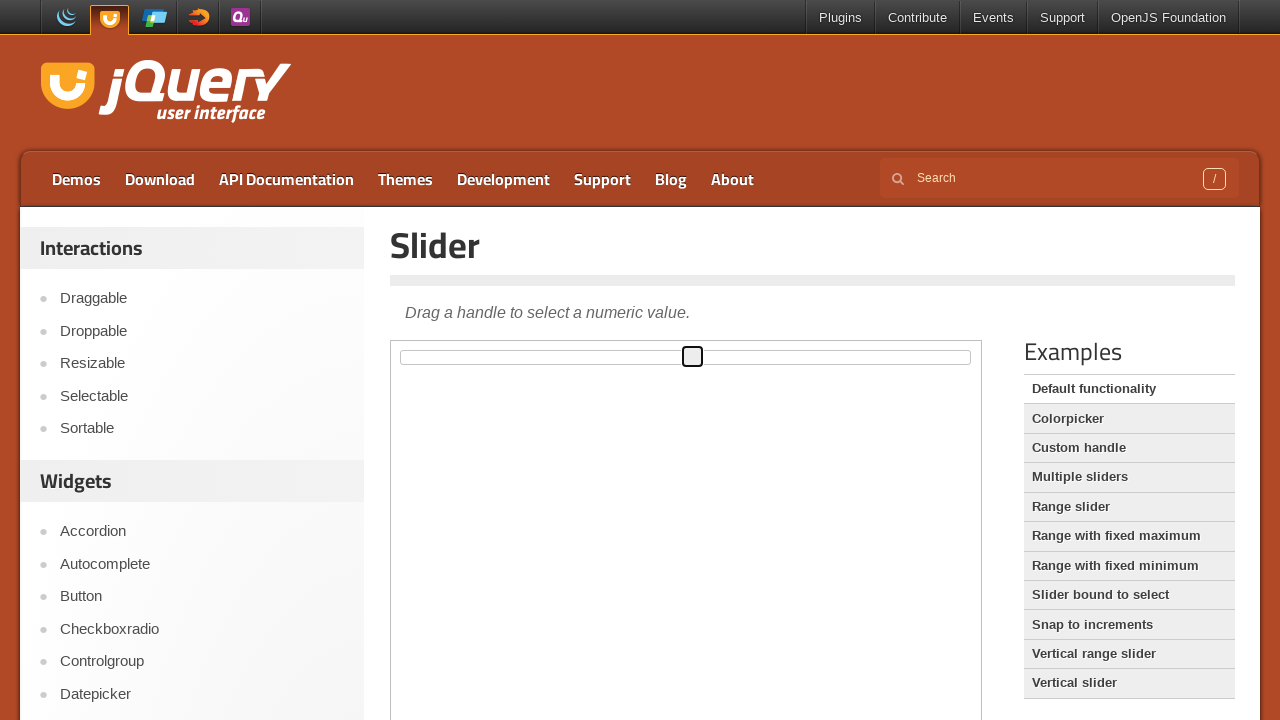

Clicked horizontal slider again (iteration 3/20) at (686, 357) on iframe >> nth=0 >> internal:control=enter-frame >> #slider
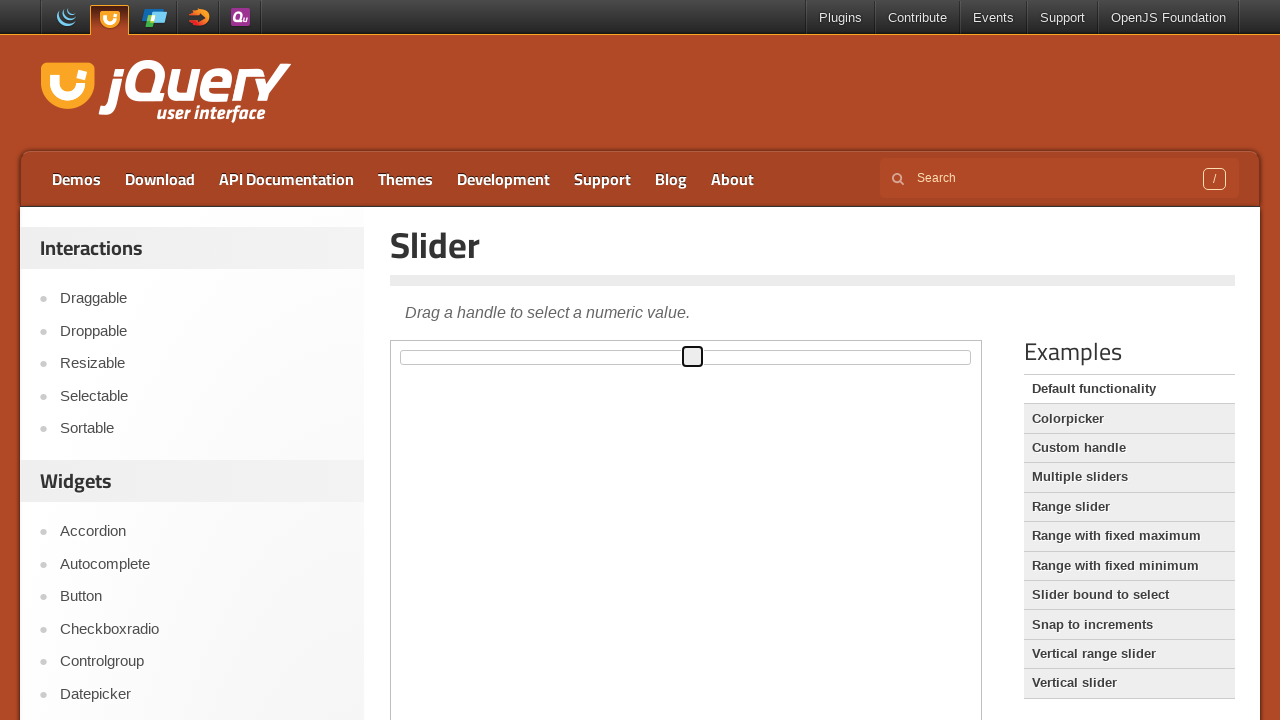

Pressed ArrowLeft on horizontal slider (iteration 3/20)
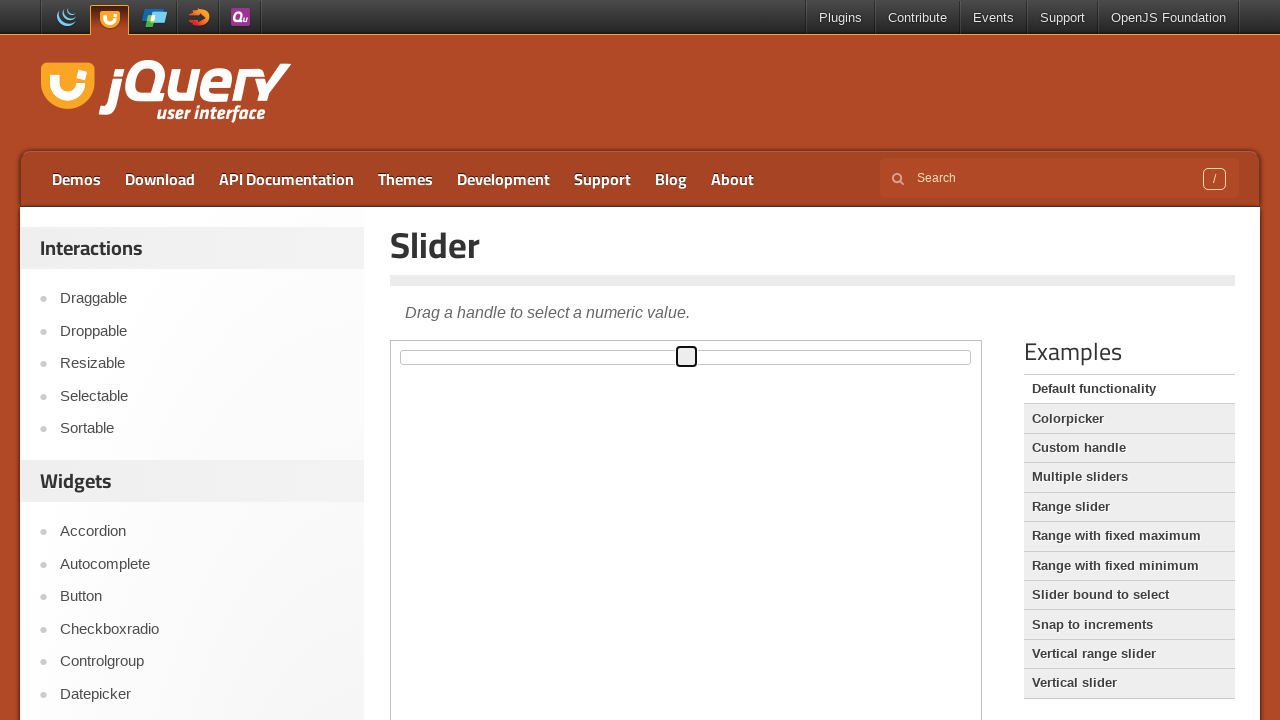

Waited 200ms for slider animation
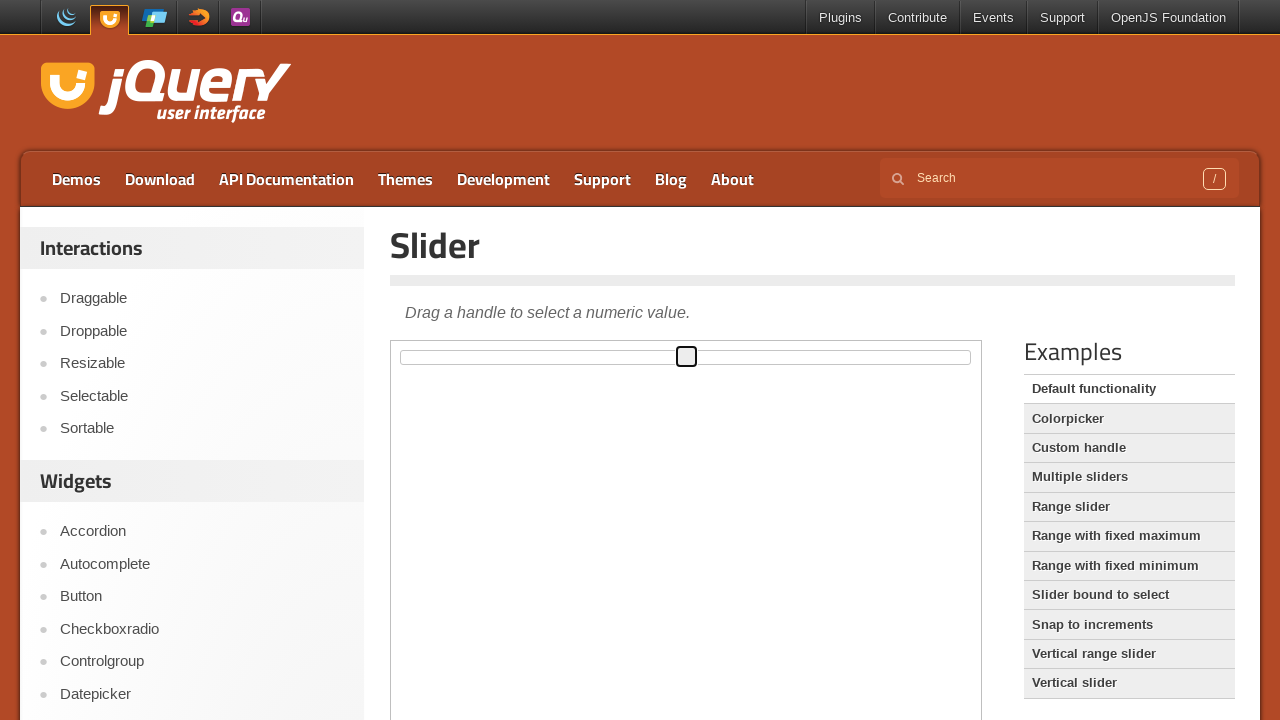

Clicked horizontal slider (iteration 4/20) at (686, 357) on iframe >> nth=0 >> internal:control=enter-frame >> #slider
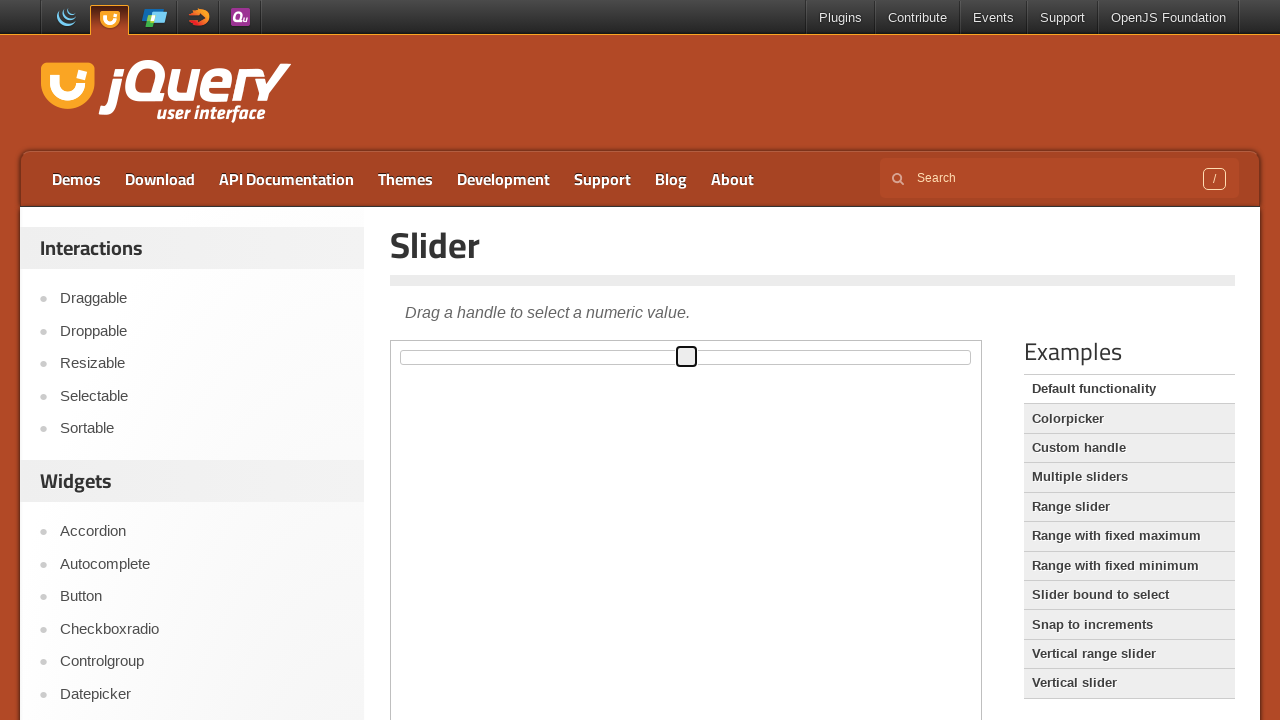

Pressed ArrowRight on horizontal slider (iteration 4/20)
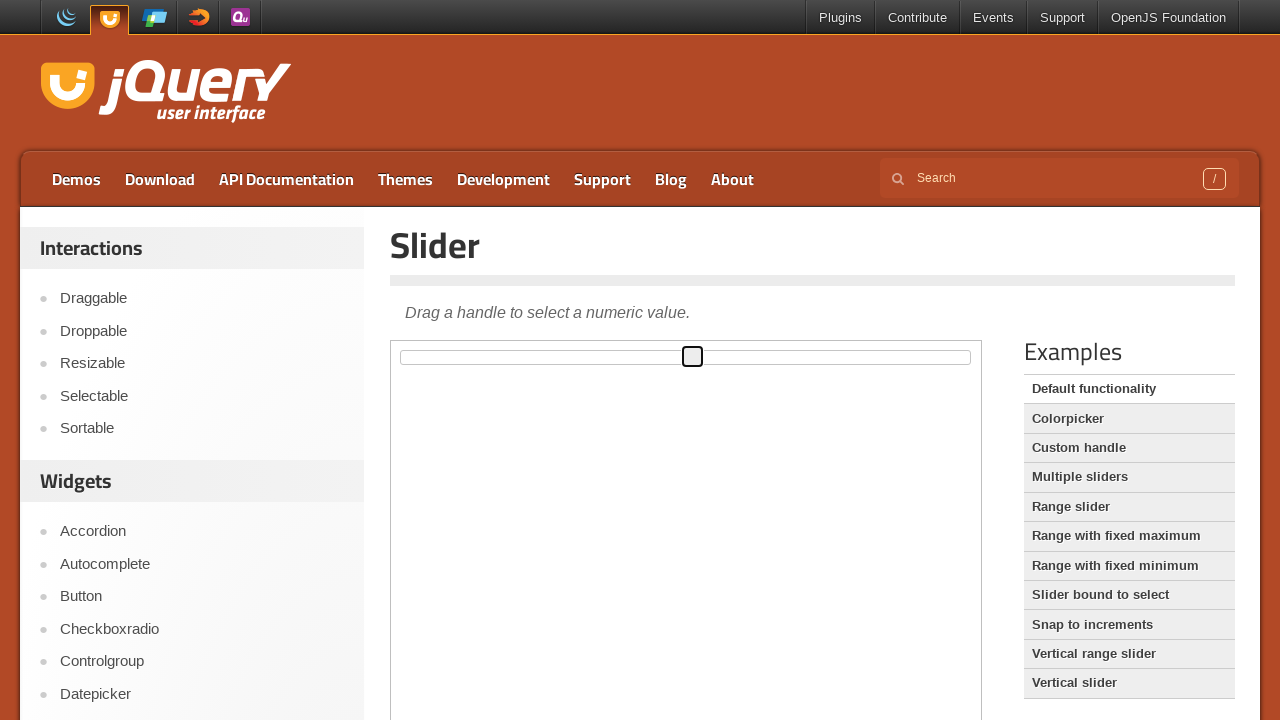

Waited 200ms for slider animation
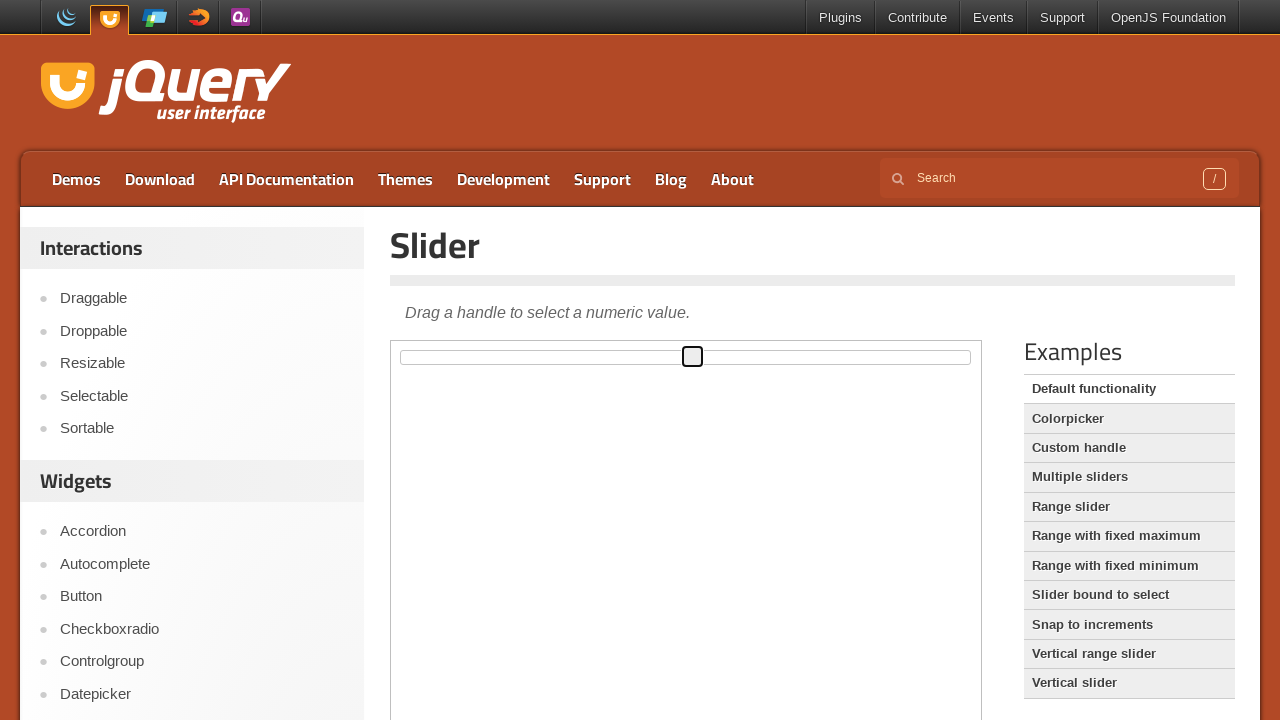

Clicked horizontal slider again (iteration 4/20) at (686, 357) on iframe >> nth=0 >> internal:control=enter-frame >> #slider
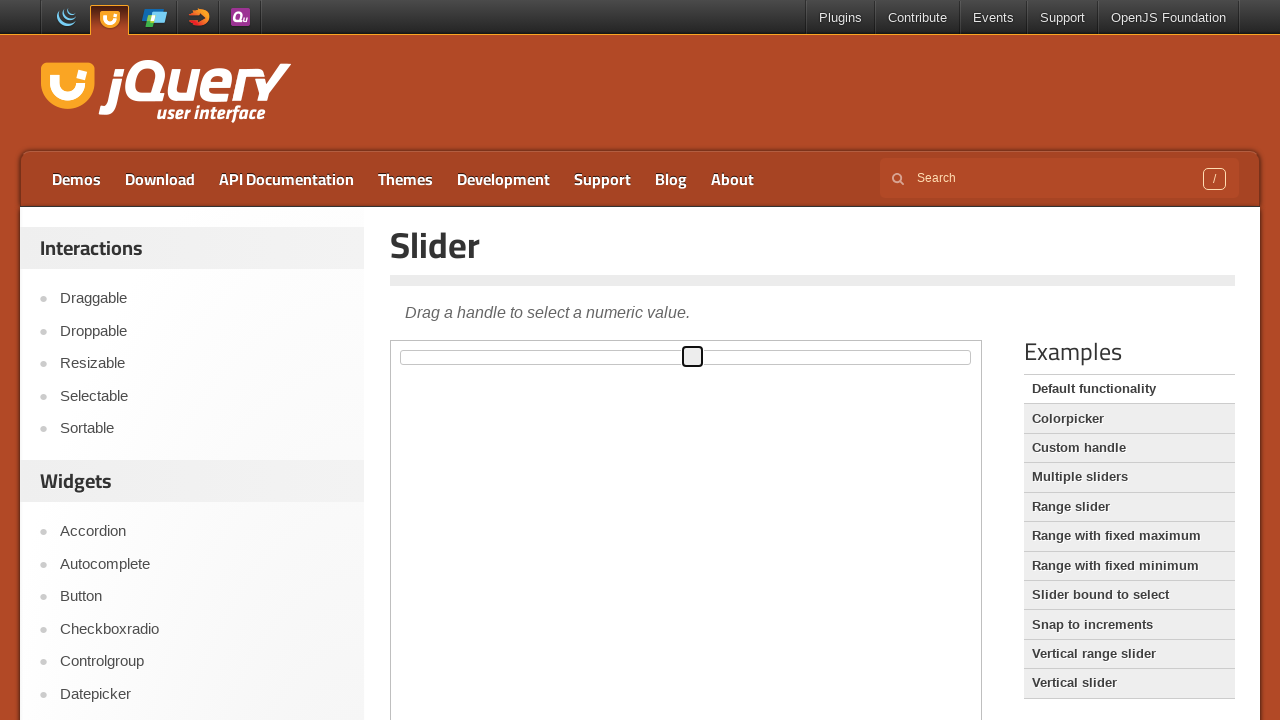

Pressed ArrowLeft on horizontal slider (iteration 4/20)
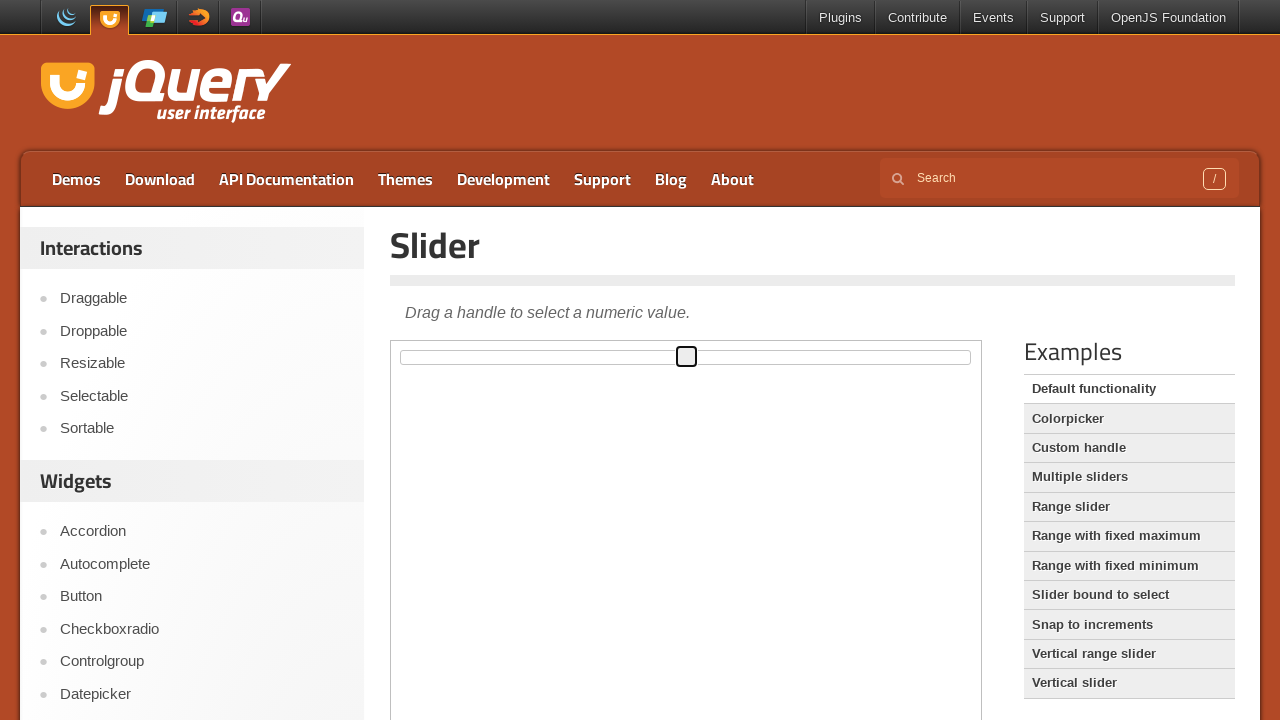

Waited 200ms for slider animation
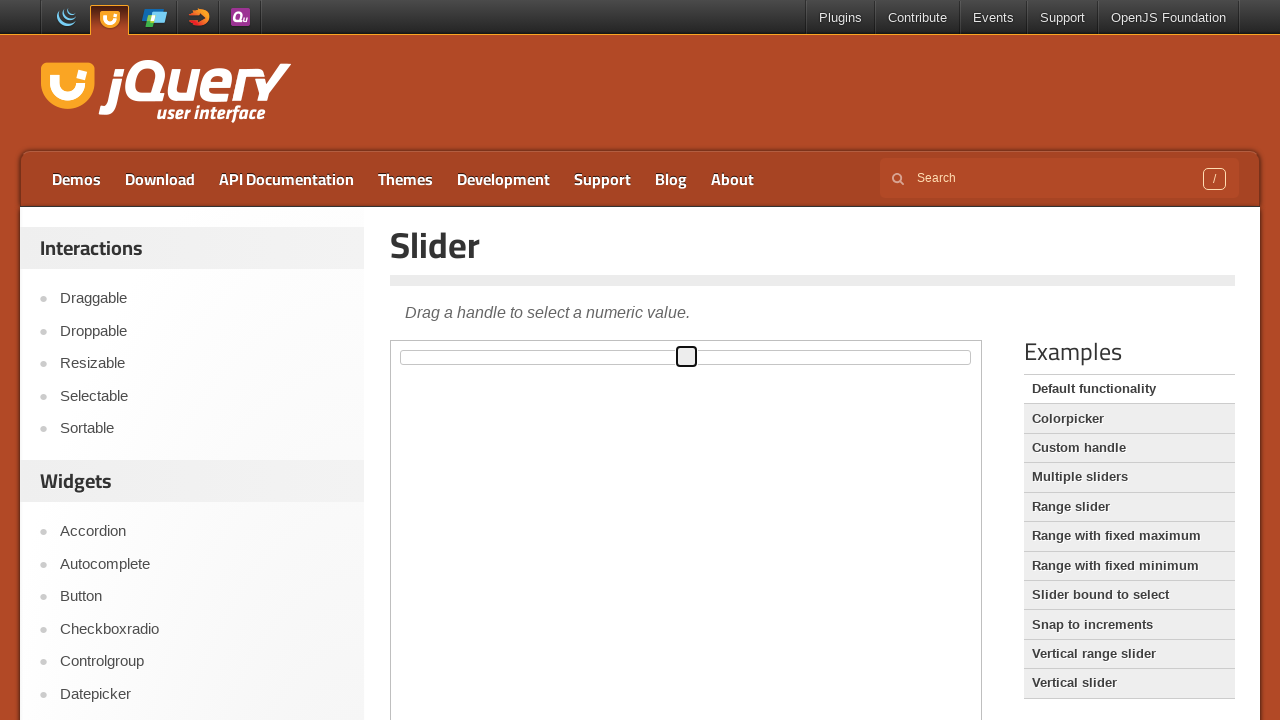

Clicked horizontal slider (iteration 5/20) at (686, 357) on iframe >> nth=0 >> internal:control=enter-frame >> #slider
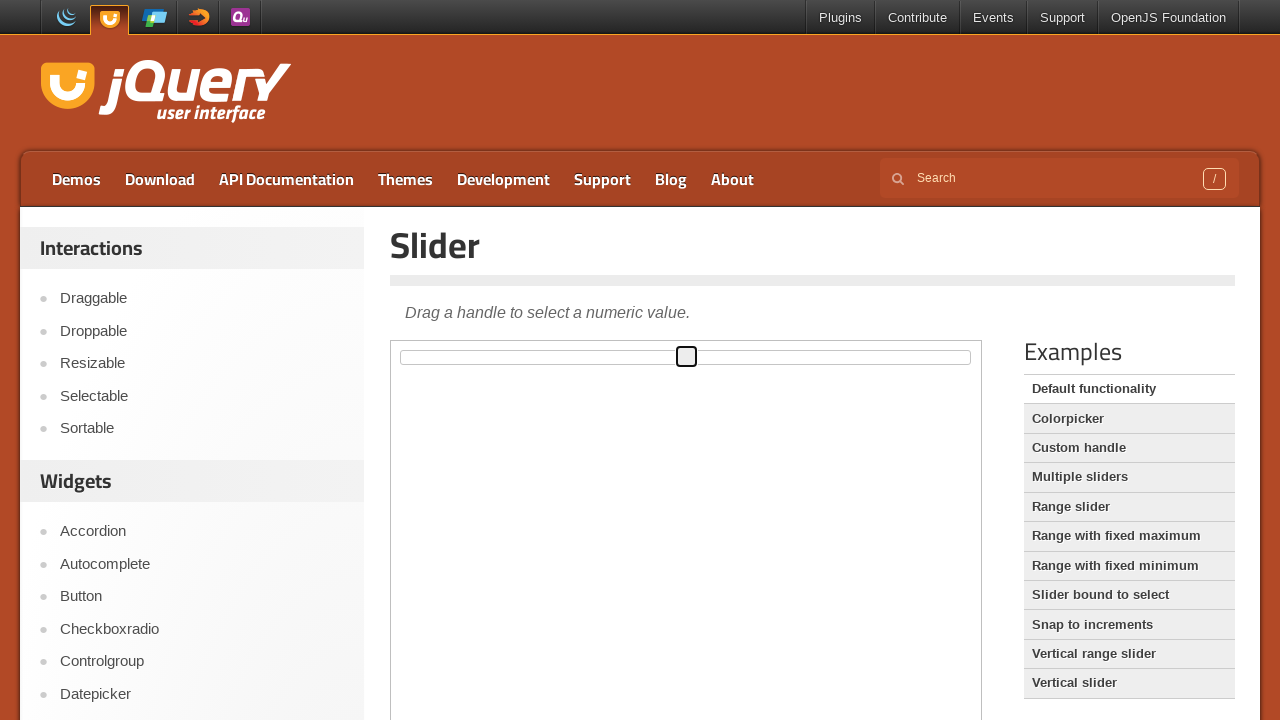

Pressed ArrowRight on horizontal slider (iteration 5/20)
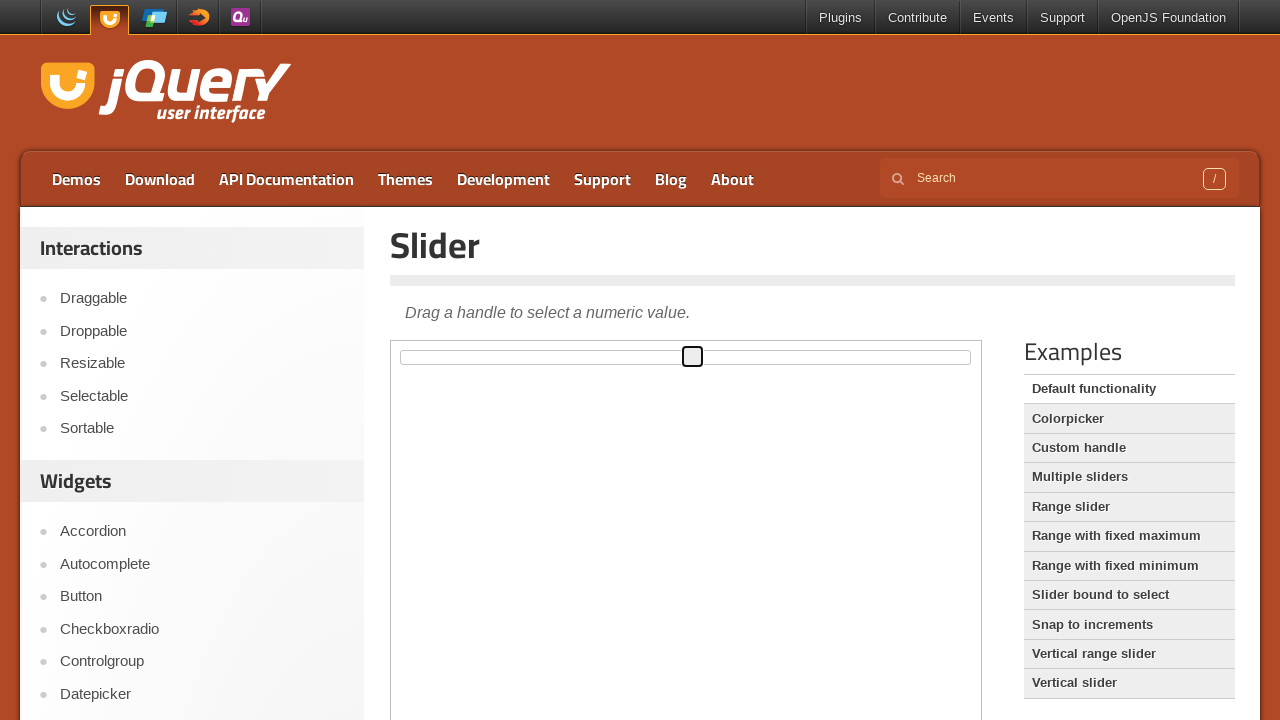

Waited 200ms for slider animation
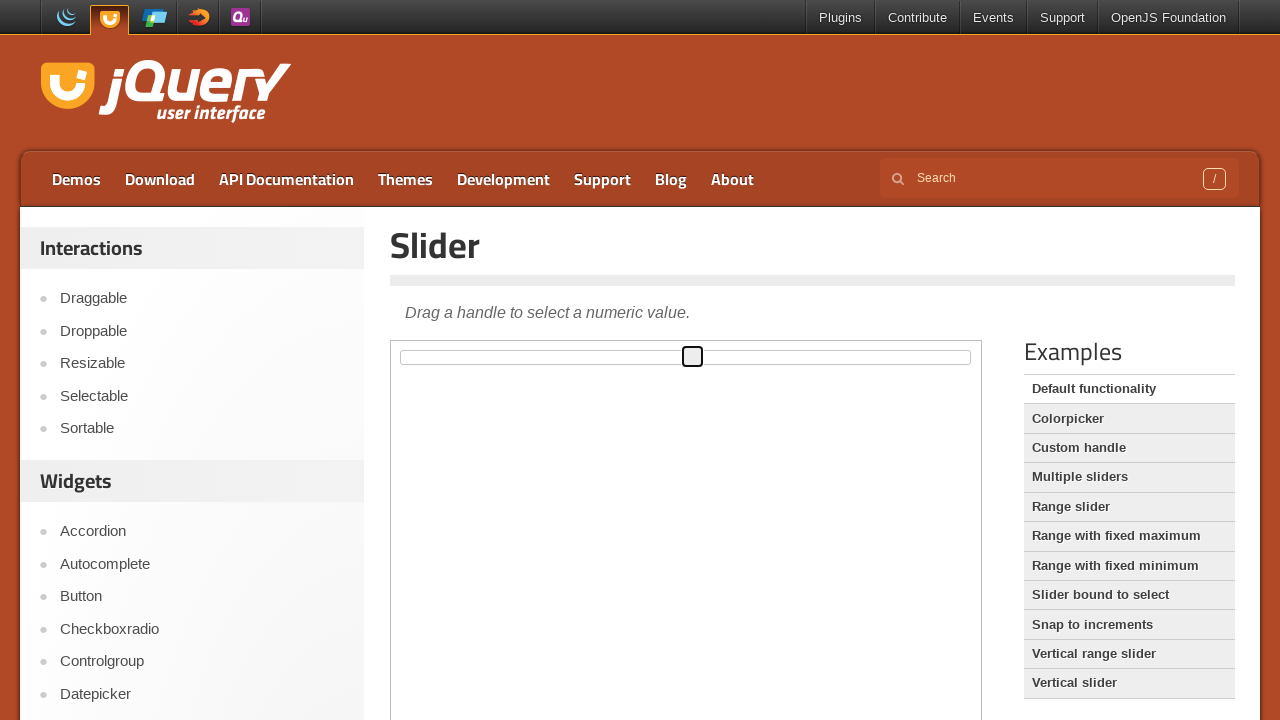

Clicked horizontal slider again (iteration 5/20) at (686, 357) on iframe >> nth=0 >> internal:control=enter-frame >> #slider
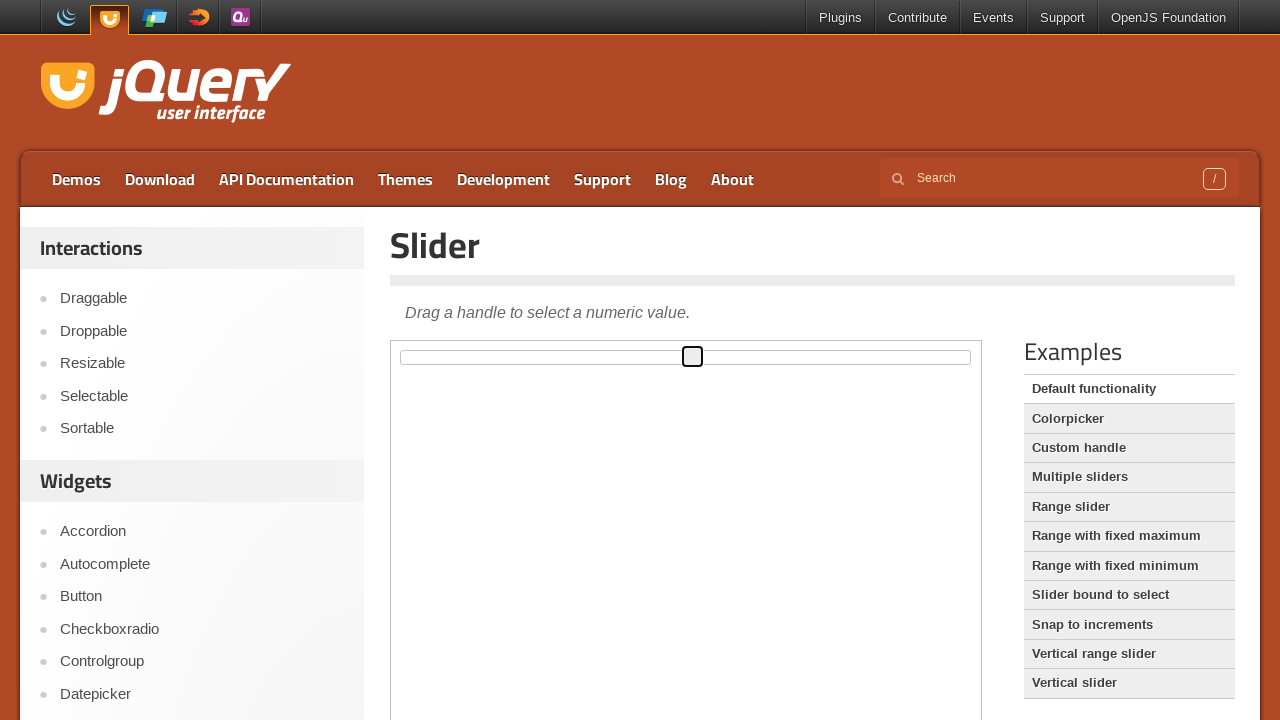

Pressed ArrowLeft on horizontal slider (iteration 5/20)
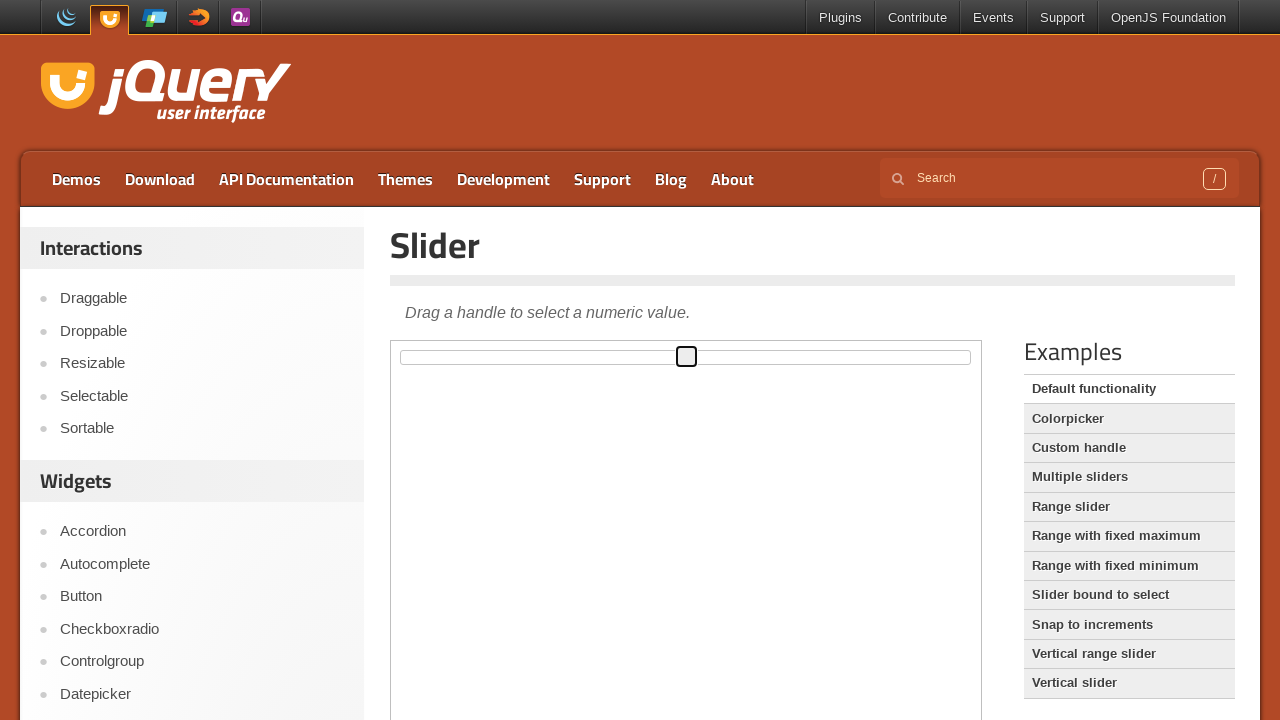

Waited 200ms for slider animation
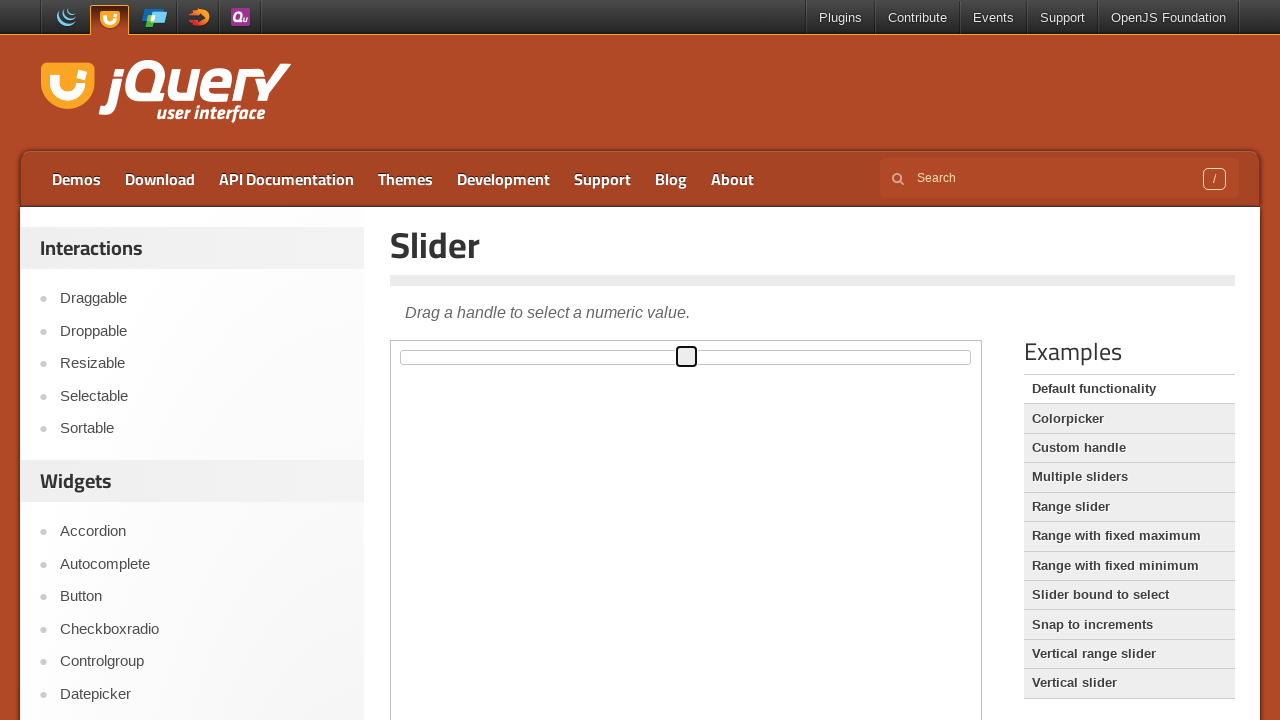

Clicked horizontal slider (iteration 6/20) at (686, 357) on iframe >> nth=0 >> internal:control=enter-frame >> #slider
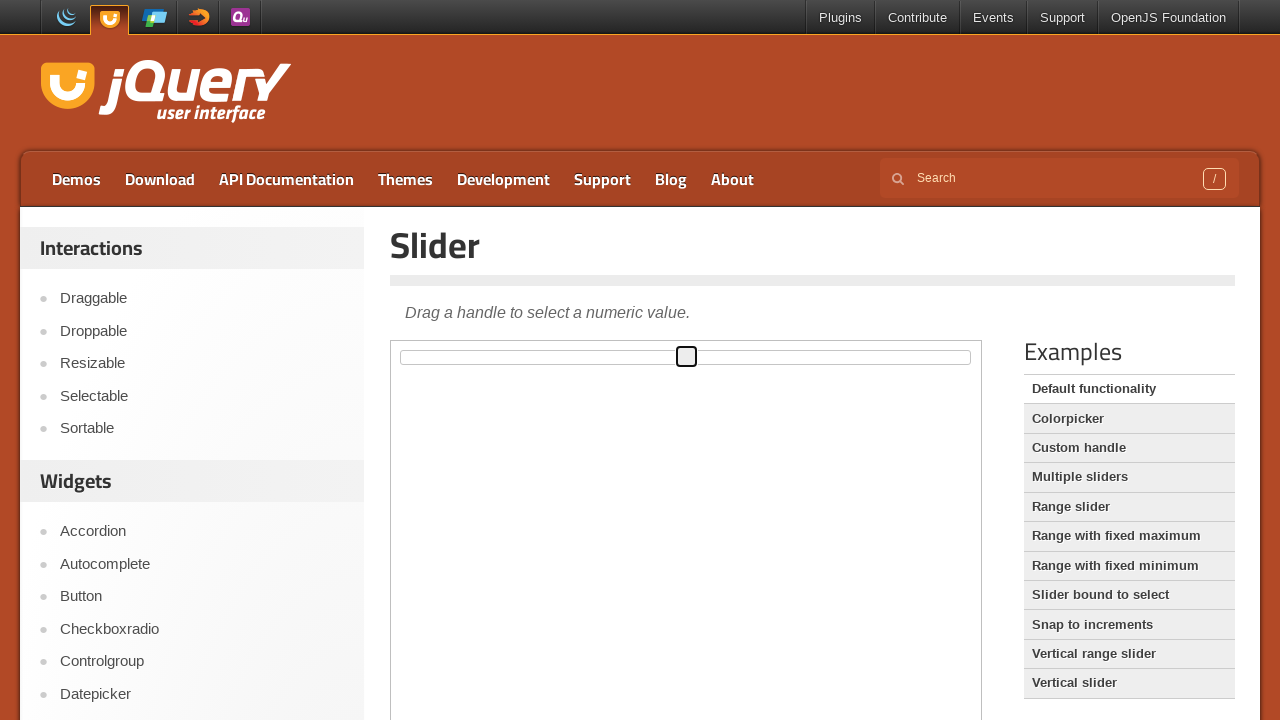

Pressed ArrowRight on horizontal slider (iteration 6/20)
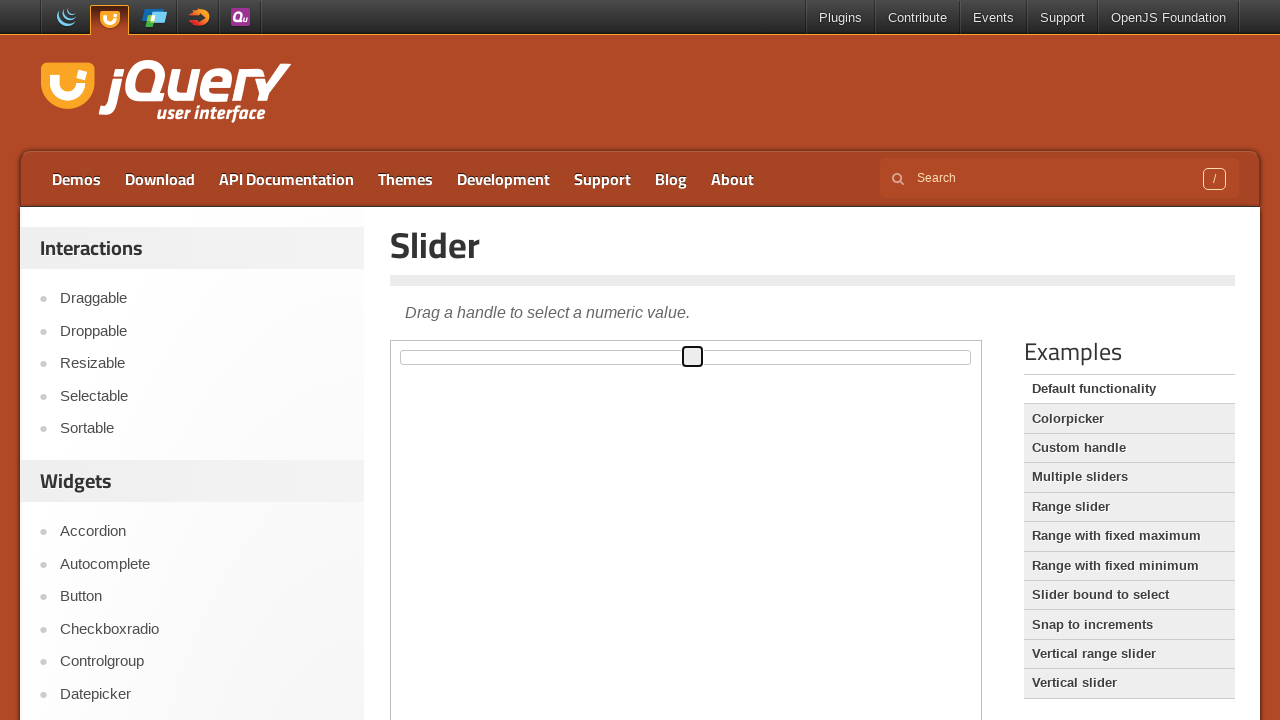

Waited 200ms for slider animation
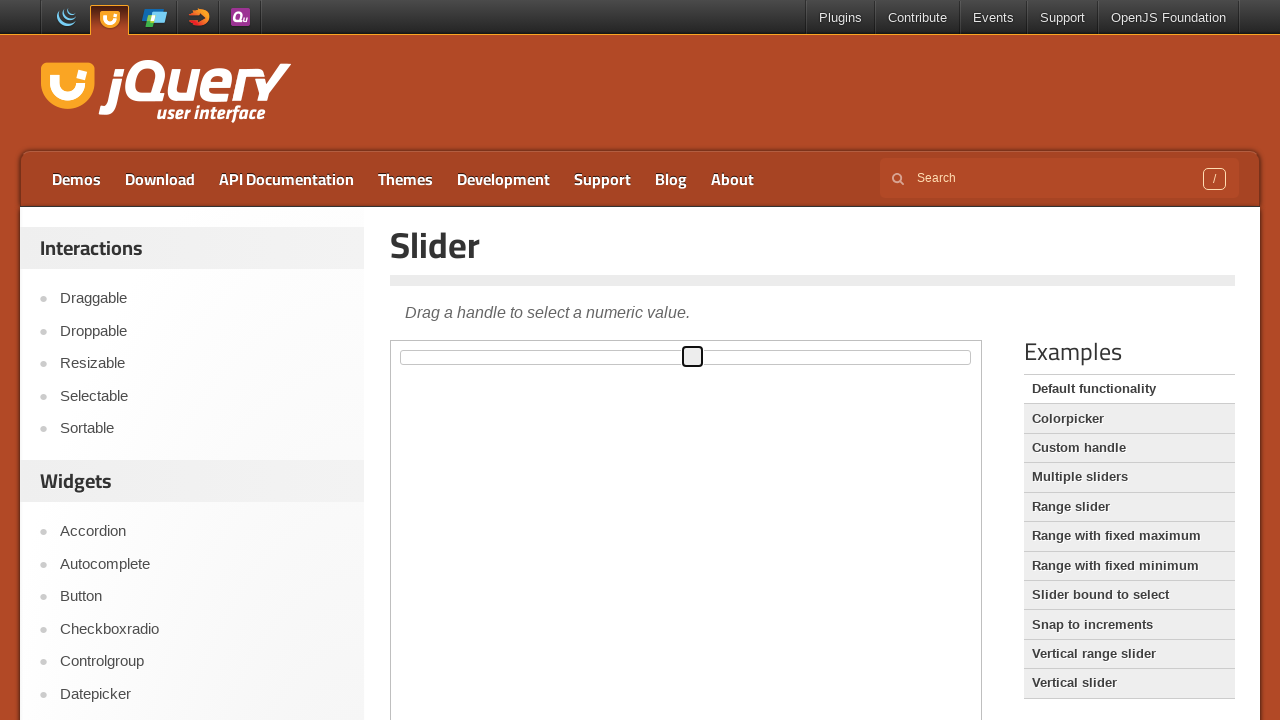

Clicked horizontal slider again (iteration 6/20) at (686, 357) on iframe >> nth=0 >> internal:control=enter-frame >> #slider
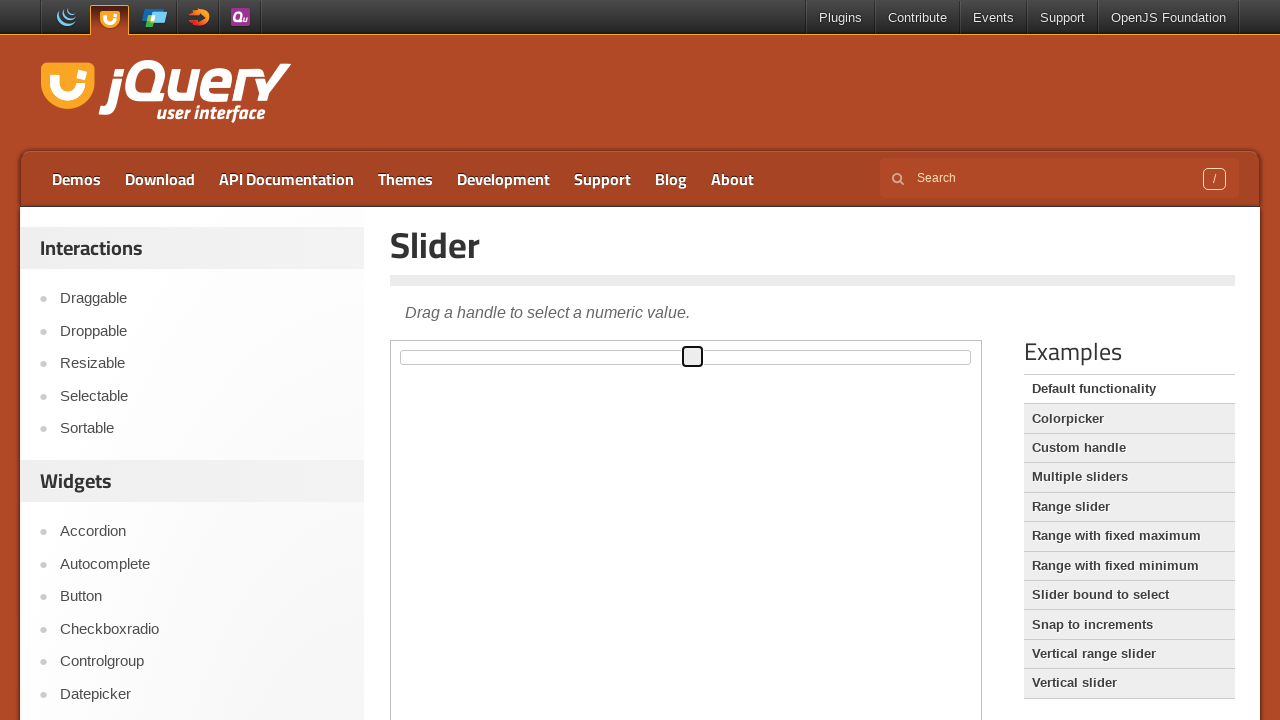

Pressed ArrowLeft on horizontal slider (iteration 6/20)
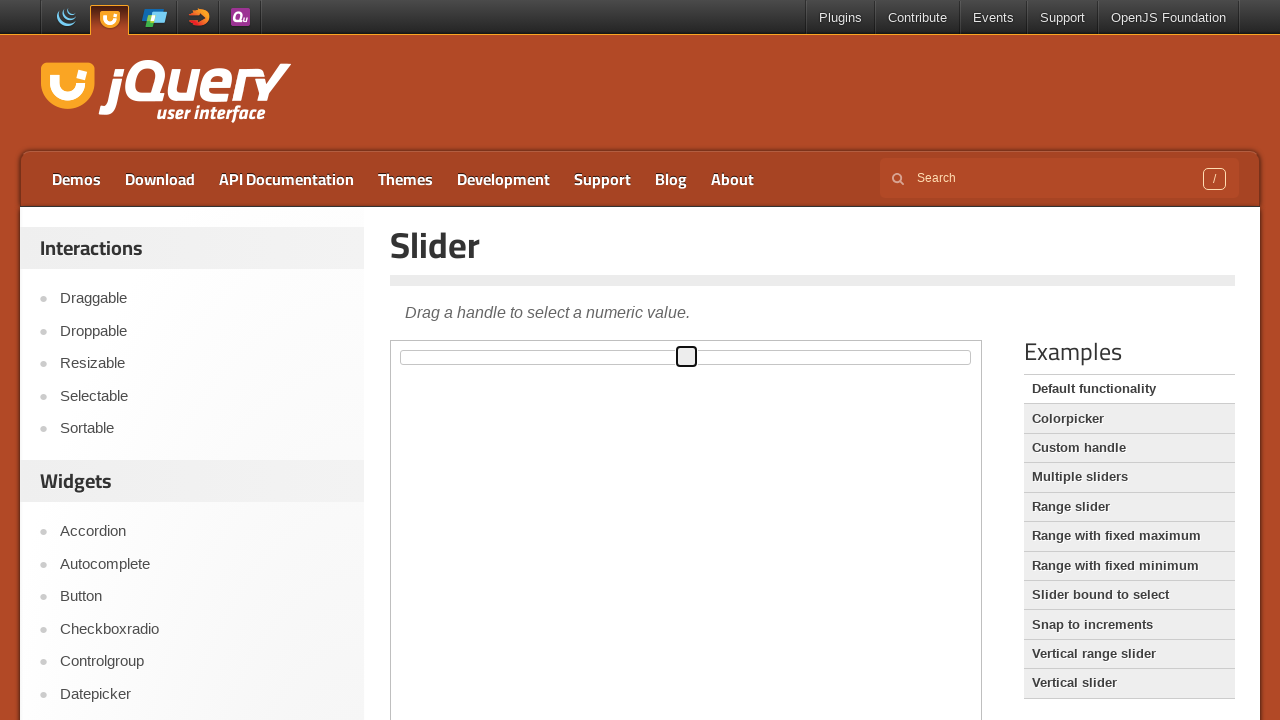

Waited 200ms for slider animation
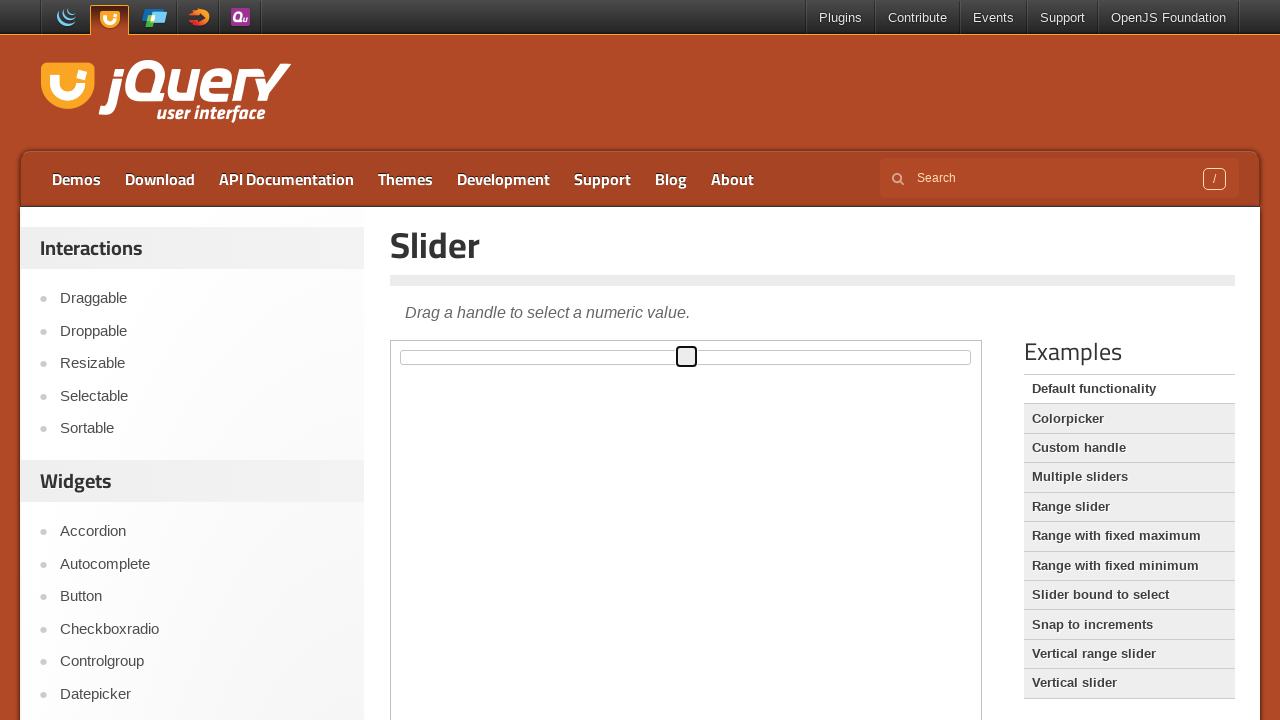

Clicked horizontal slider (iteration 7/20) at (686, 357) on iframe >> nth=0 >> internal:control=enter-frame >> #slider
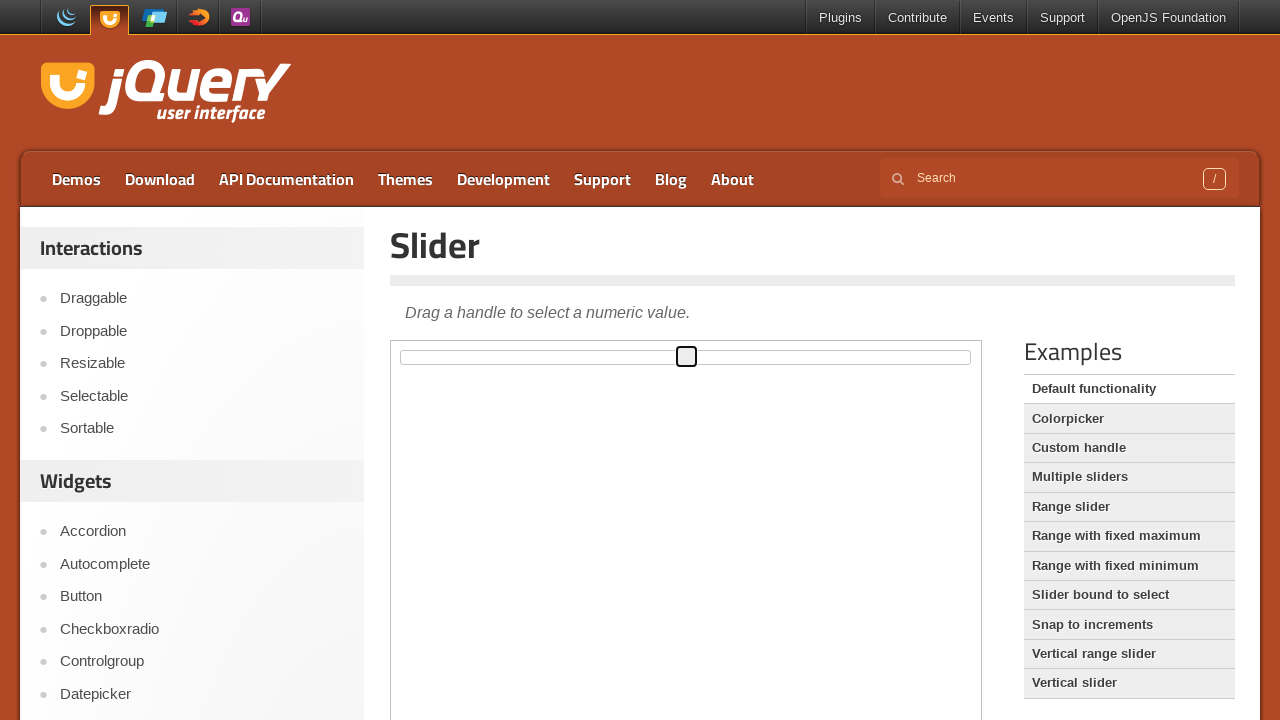

Pressed ArrowRight on horizontal slider (iteration 7/20)
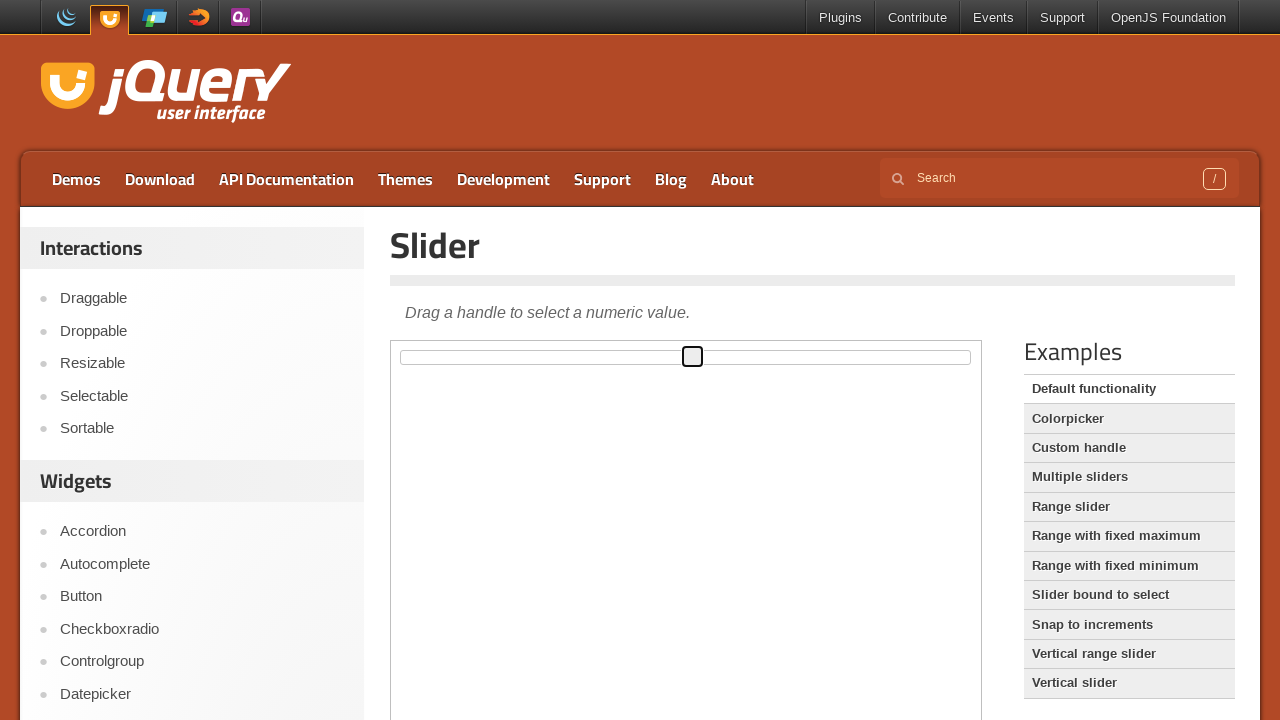

Waited 200ms for slider animation
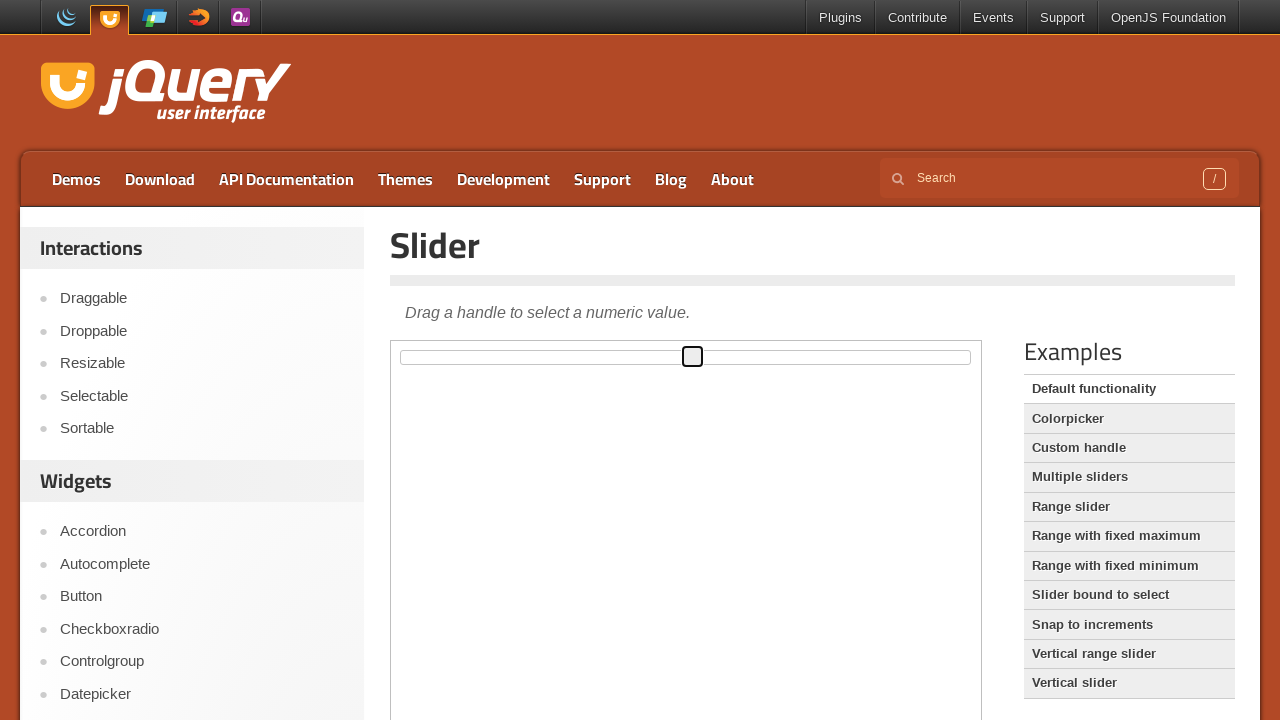

Clicked horizontal slider again (iteration 7/20) at (686, 357) on iframe >> nth=0 >> internal:control=enter-frame >> #slider
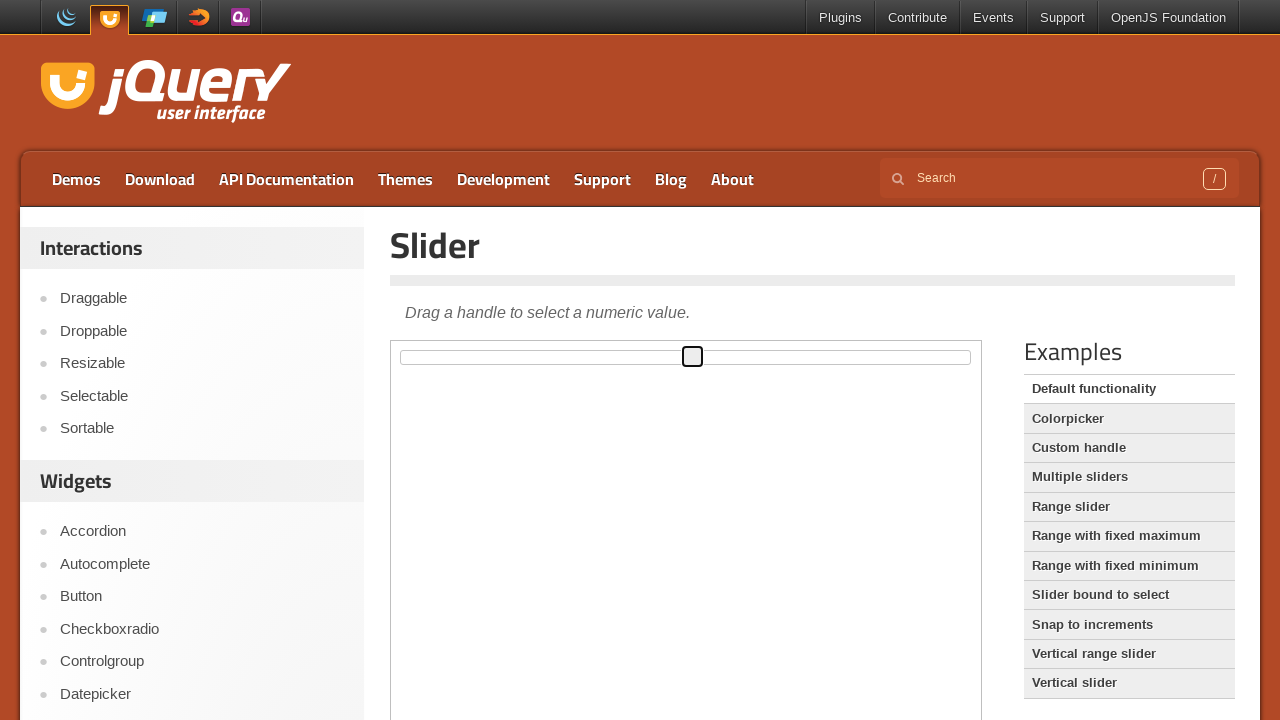

Pressed ArrowLeft on horizontal slider (iteration 7/20)
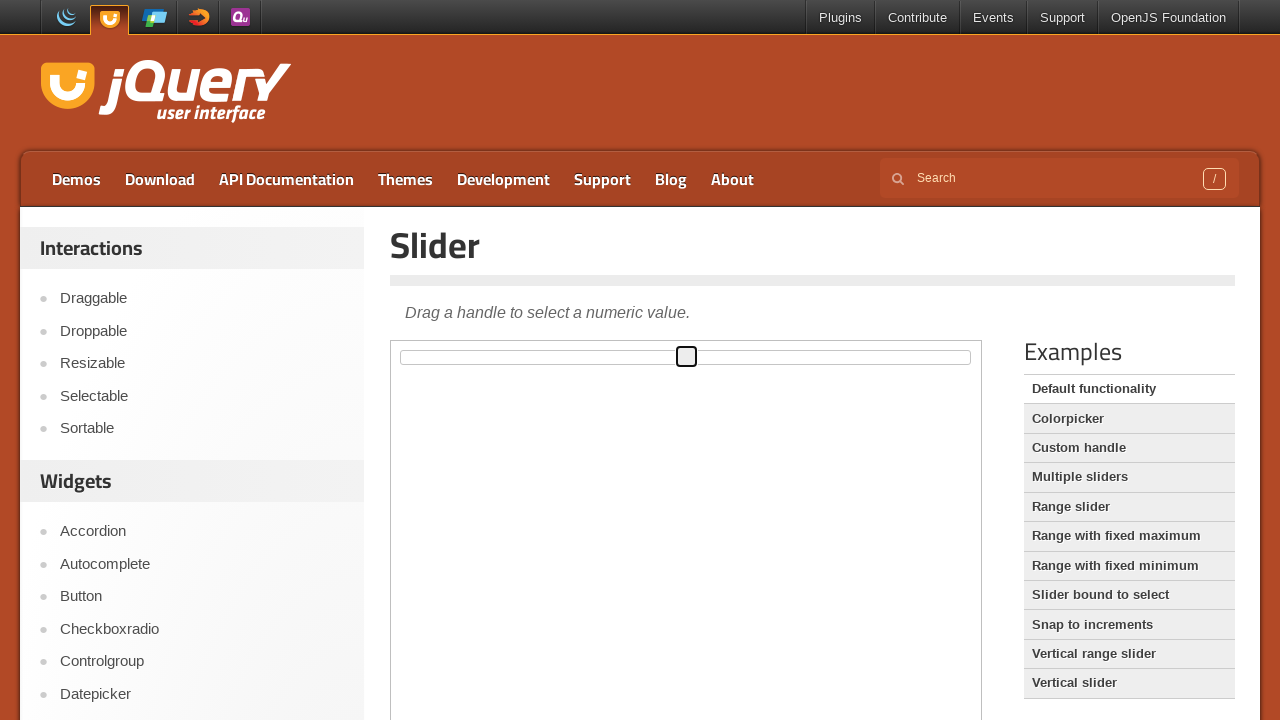

Waited 200ms for slider animation
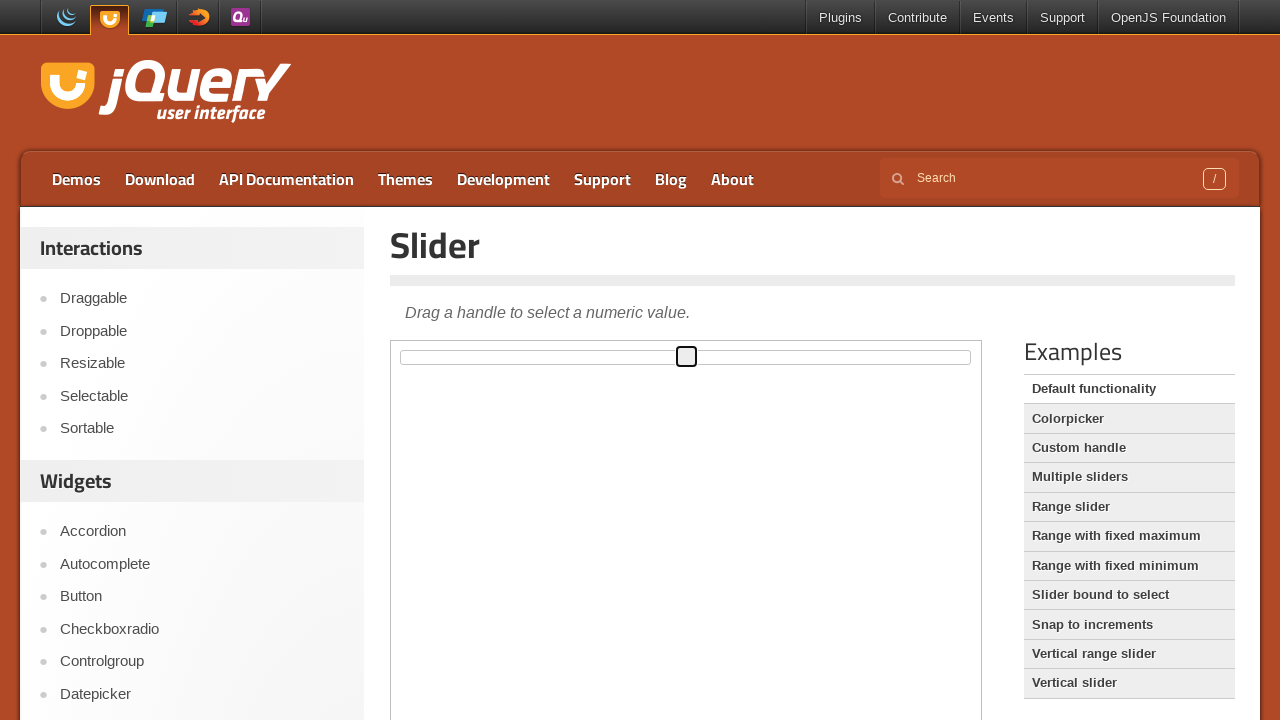

Clicked horizontal slider (iteration 8/20) at (686, 357) on iframe >> nth=0 >> internal:control=enter-frame >> #slider
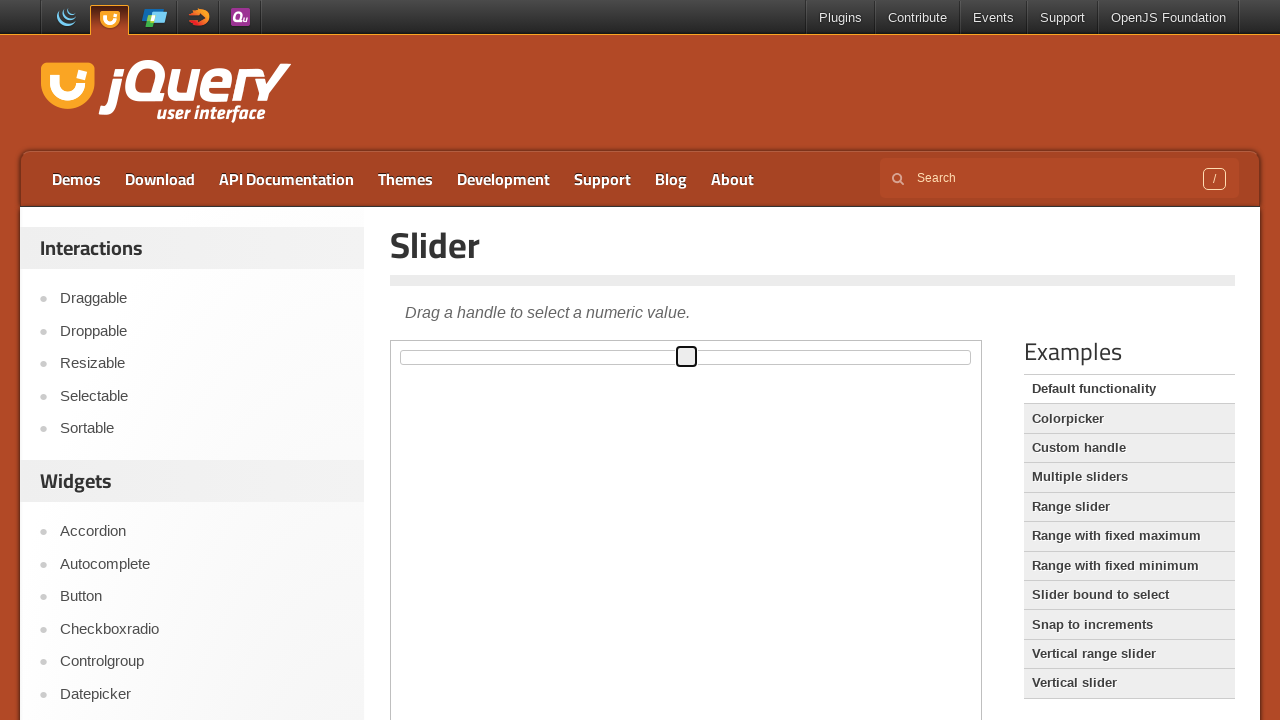

Pressed ArrowRight on horizontal slider (iteration 8/20)
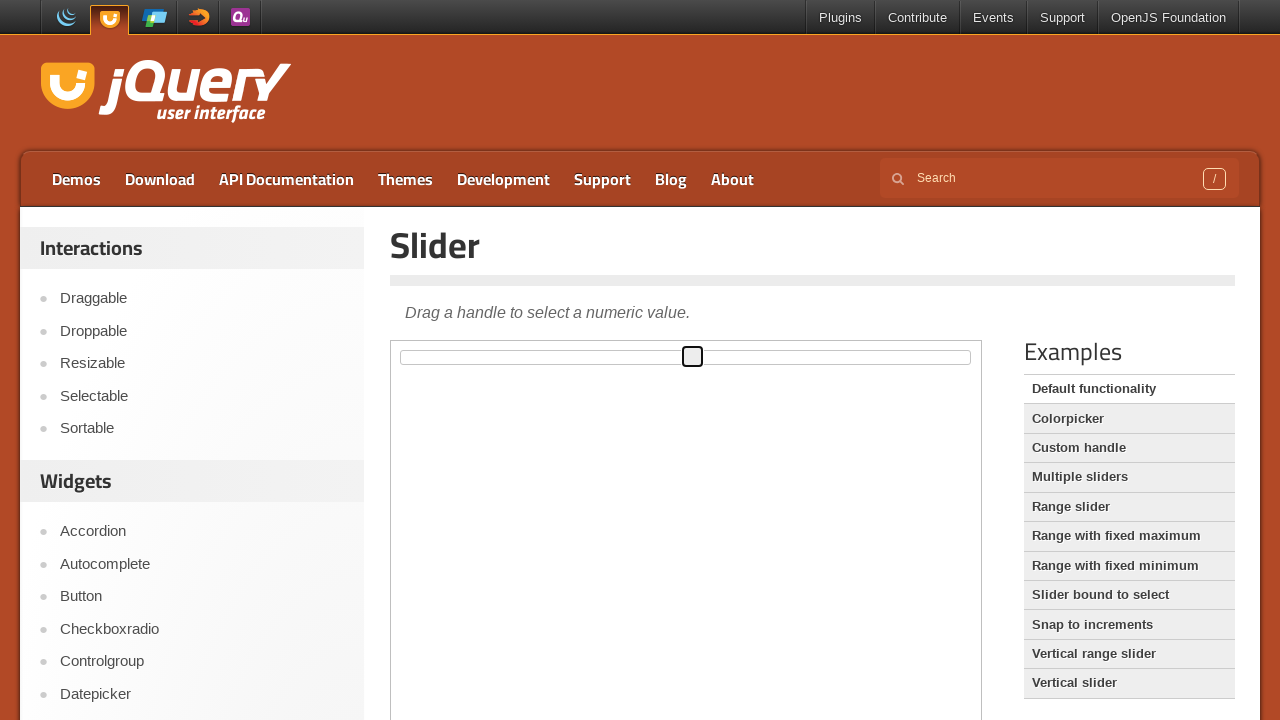

Waited 200ms for slider animation
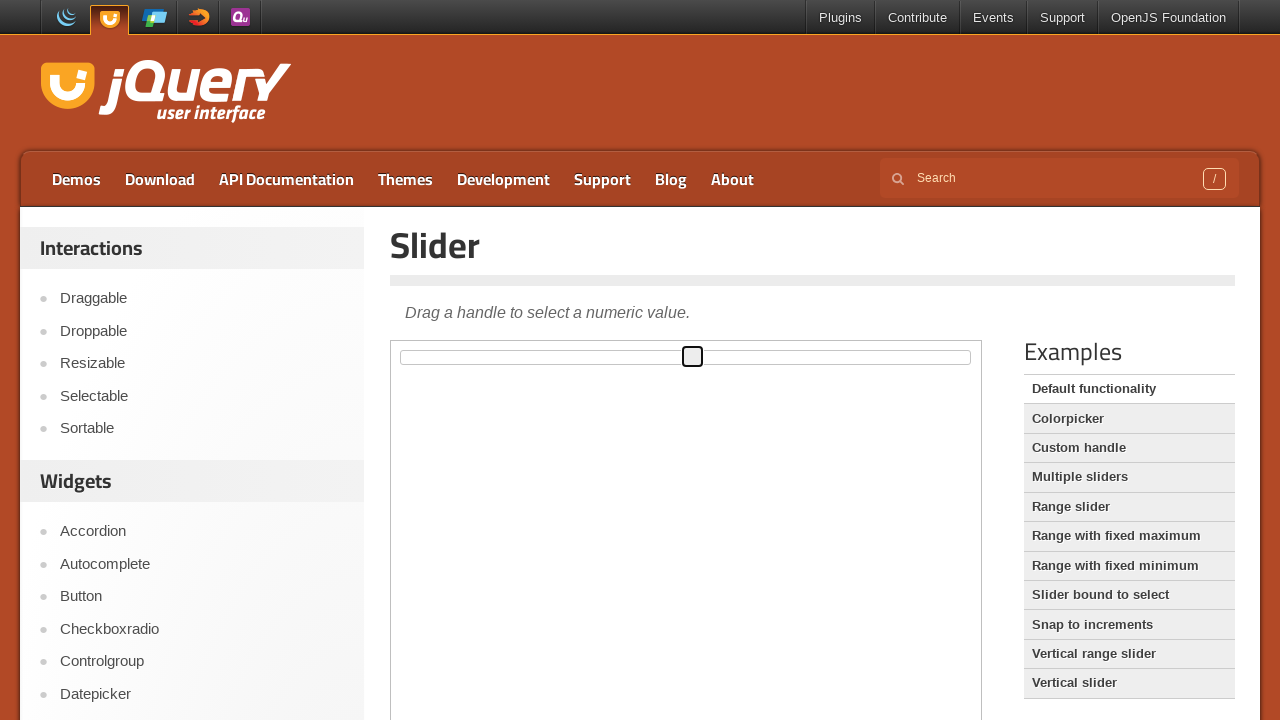

Clicked horizontal slider again (iteration 8/20) at (686, 357) on iframe >> nth=0 >> internal:control=enter-frame >> #slider
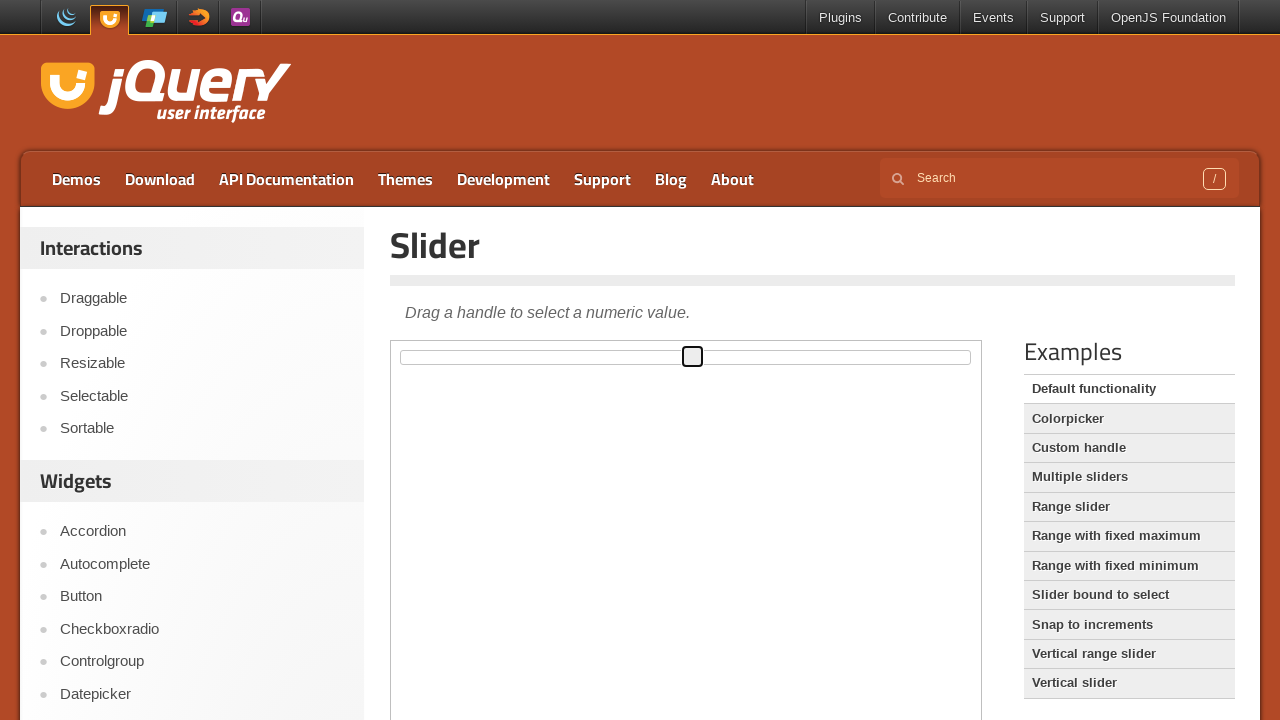

Pressed ArrowLeft on horizontal slider (iteration 8/20)
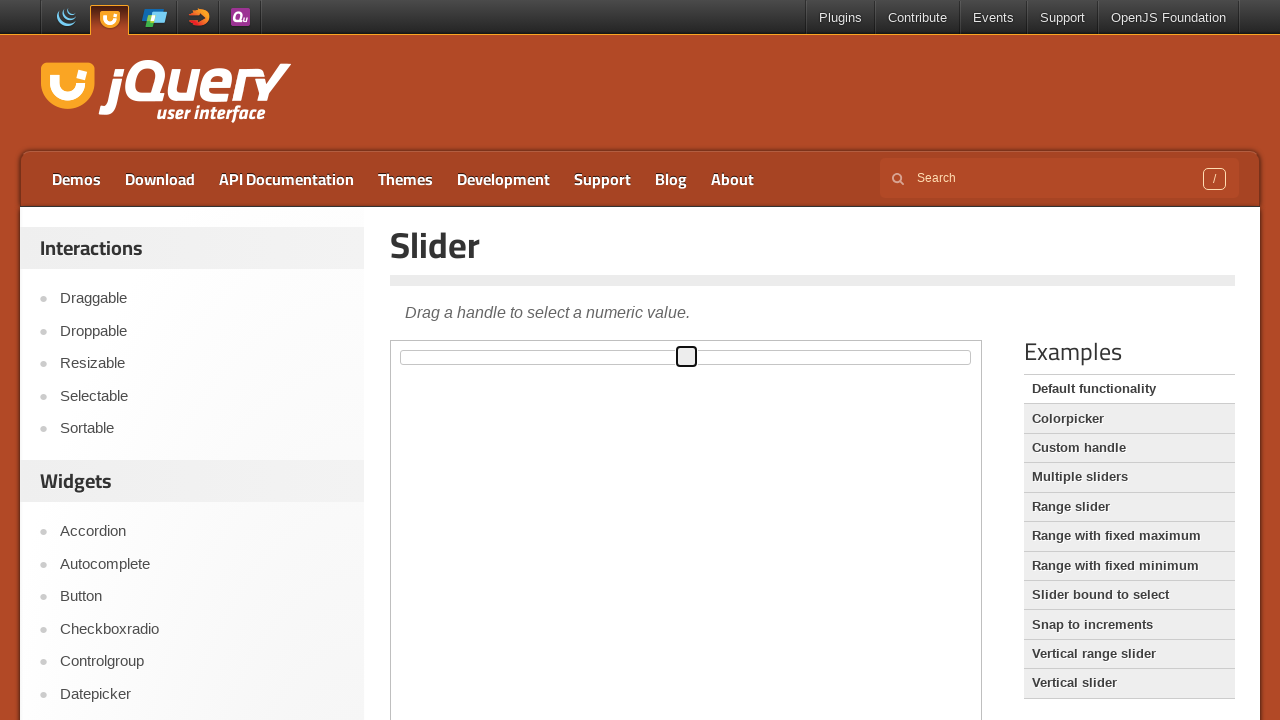

Waited 200ms for slider animation
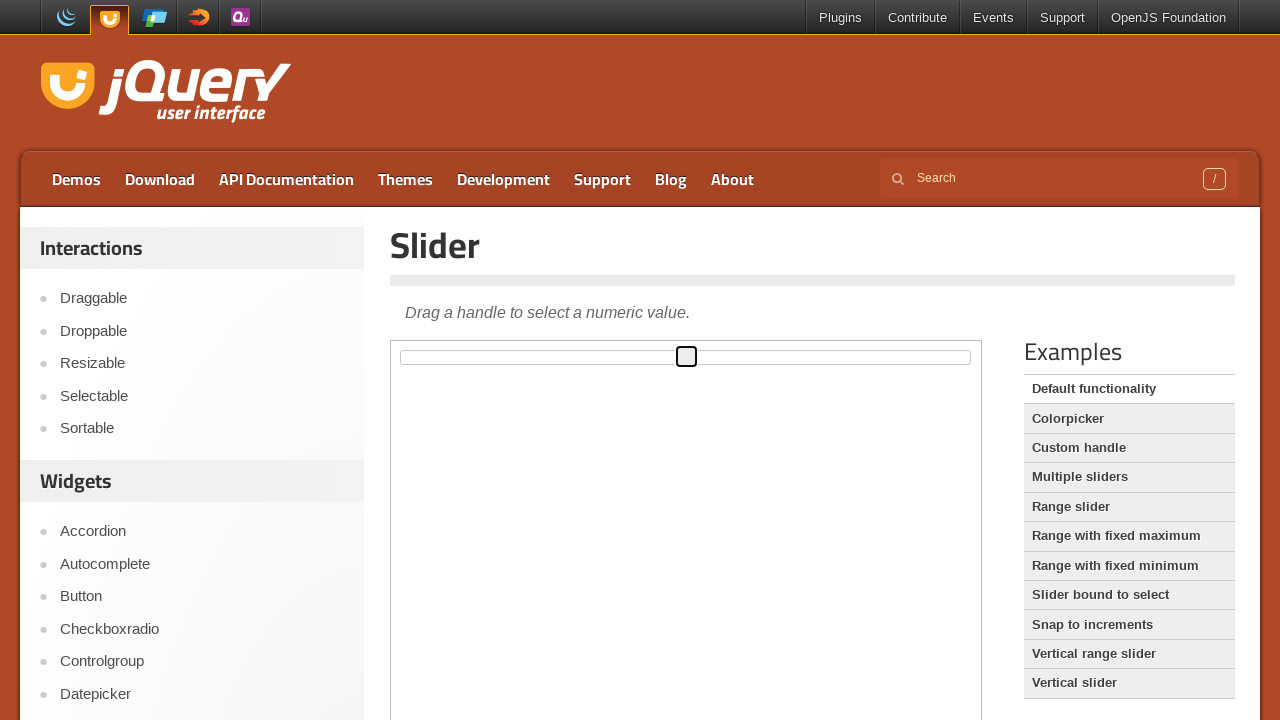

Clicked horizontal slider (iteration 9/20) at (686, 357) on iframe >> nth=0 >> internal:control=enter-frame >> #slider
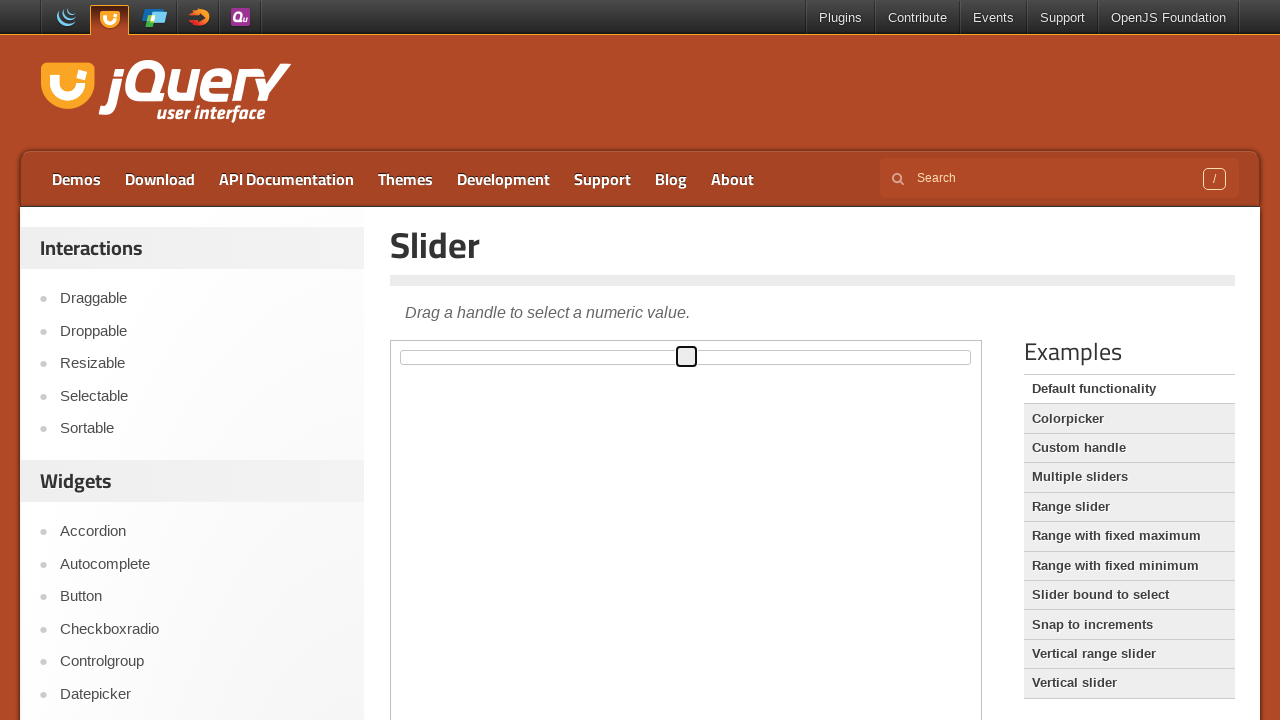

Pressed ArrowRight on horizontal slider (iteration 9/20)
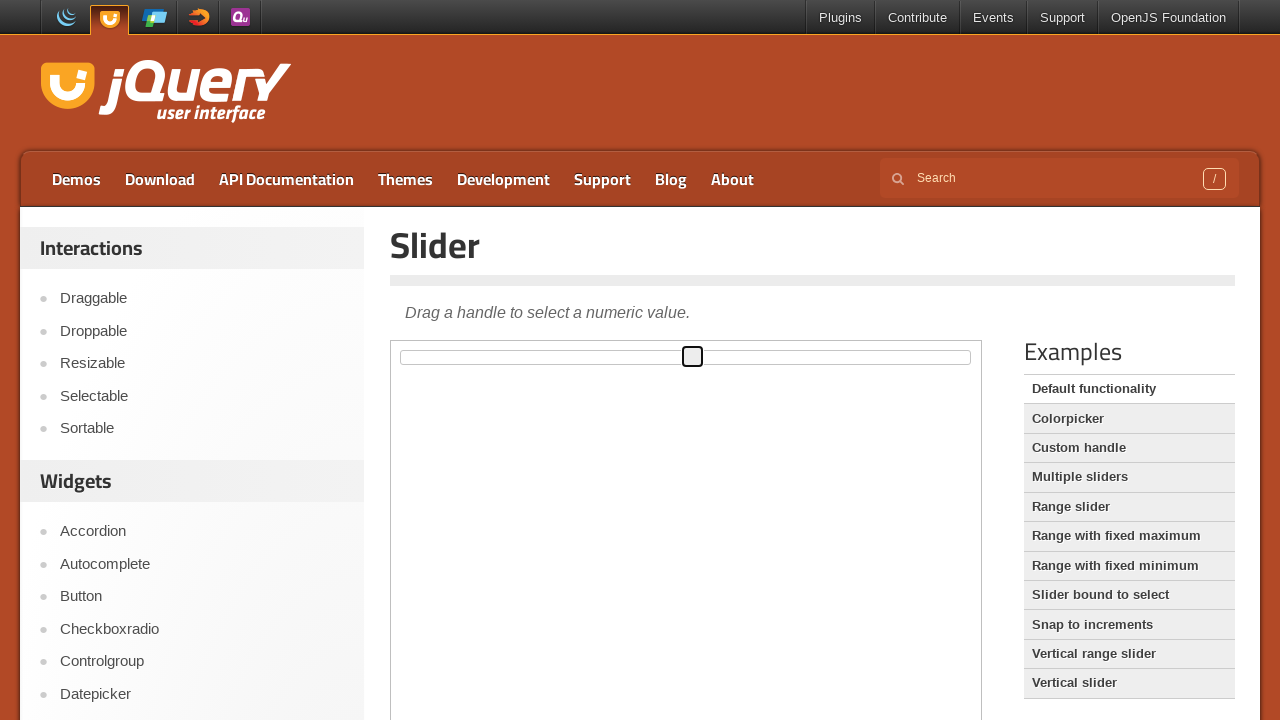

Waited 200ms for slider animation
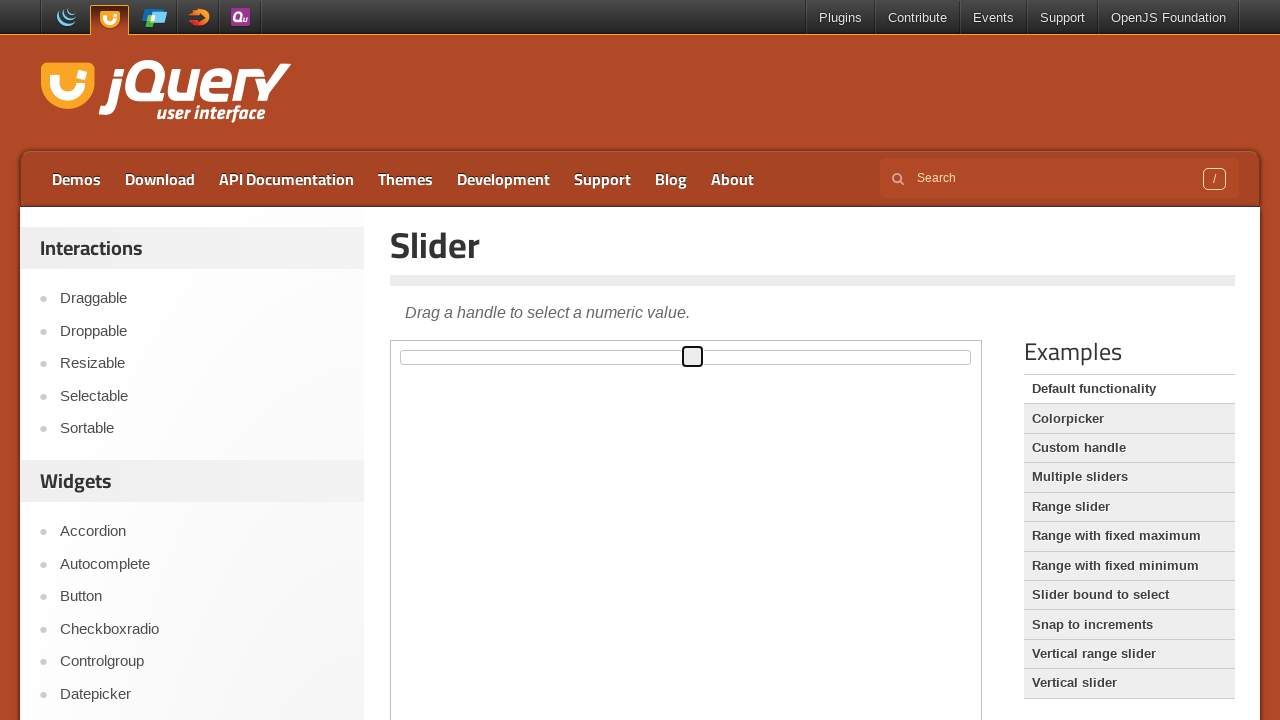

Clicked horizontal slider again (iteration 9/20) at (686, 357) on iframe >> nth=0 >> internal:control=enter-frame >> #slider
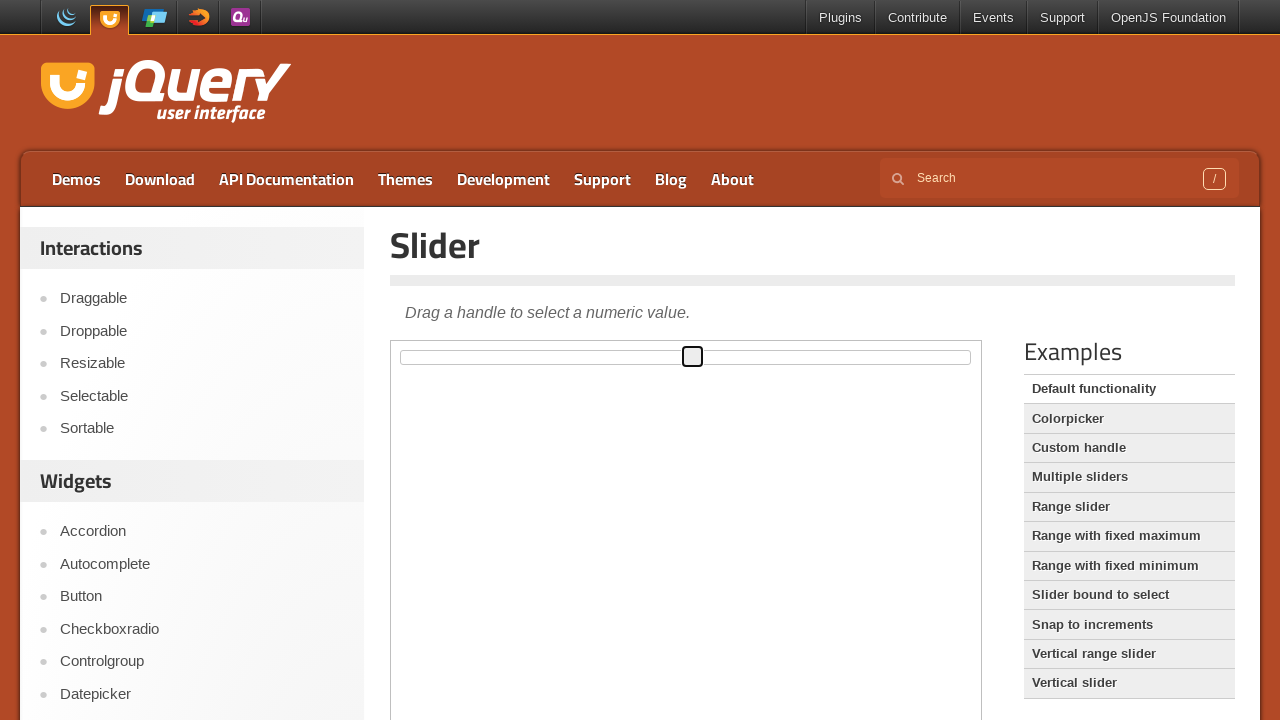

Pressed ArrowLeft on horizontal slider (iteration 9/20)
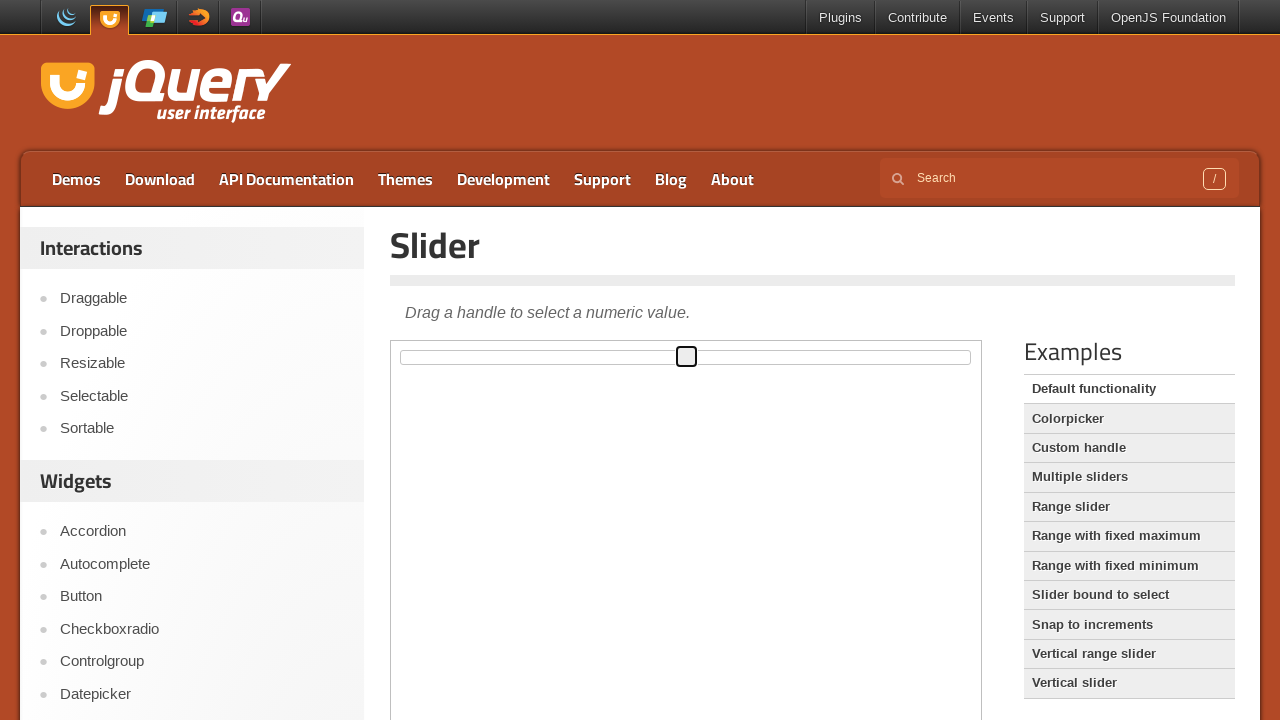

Waited 200ms for slider animation
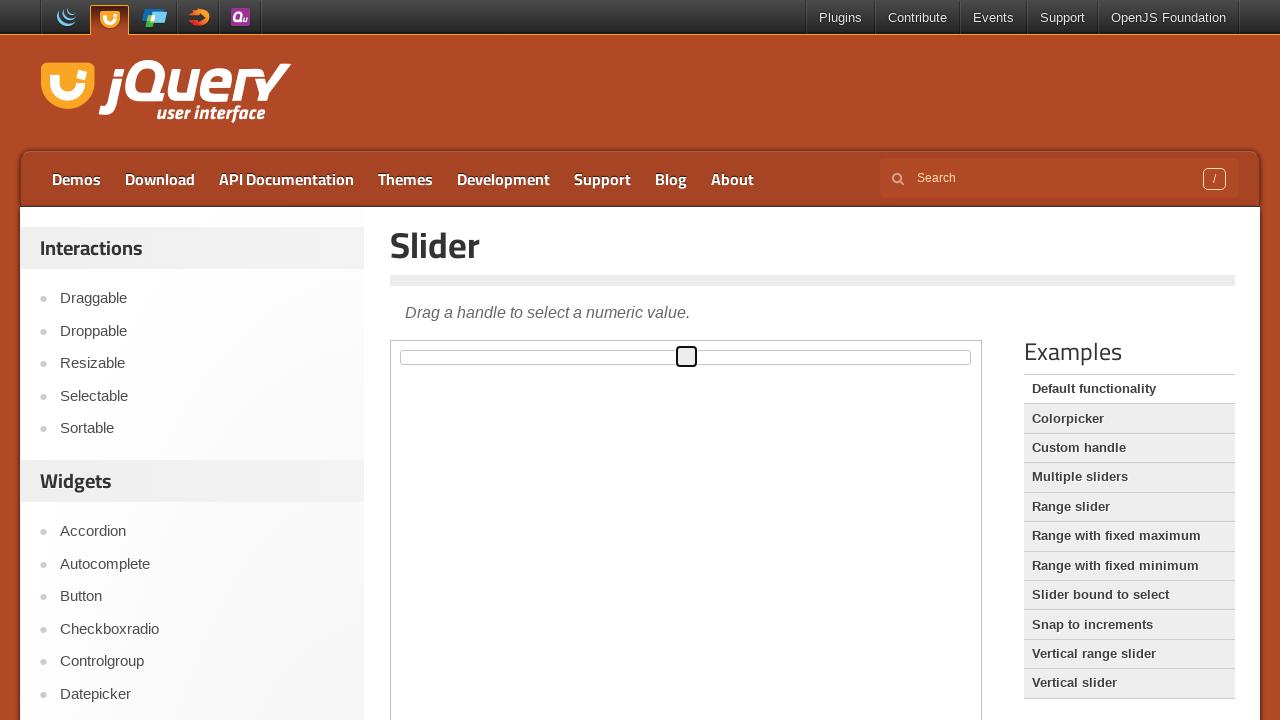

Clicked horizontal slider (iteration 10/20) at (686, 357) on iframe >> nth=0 >> internal:control=enter-frame >> #slider
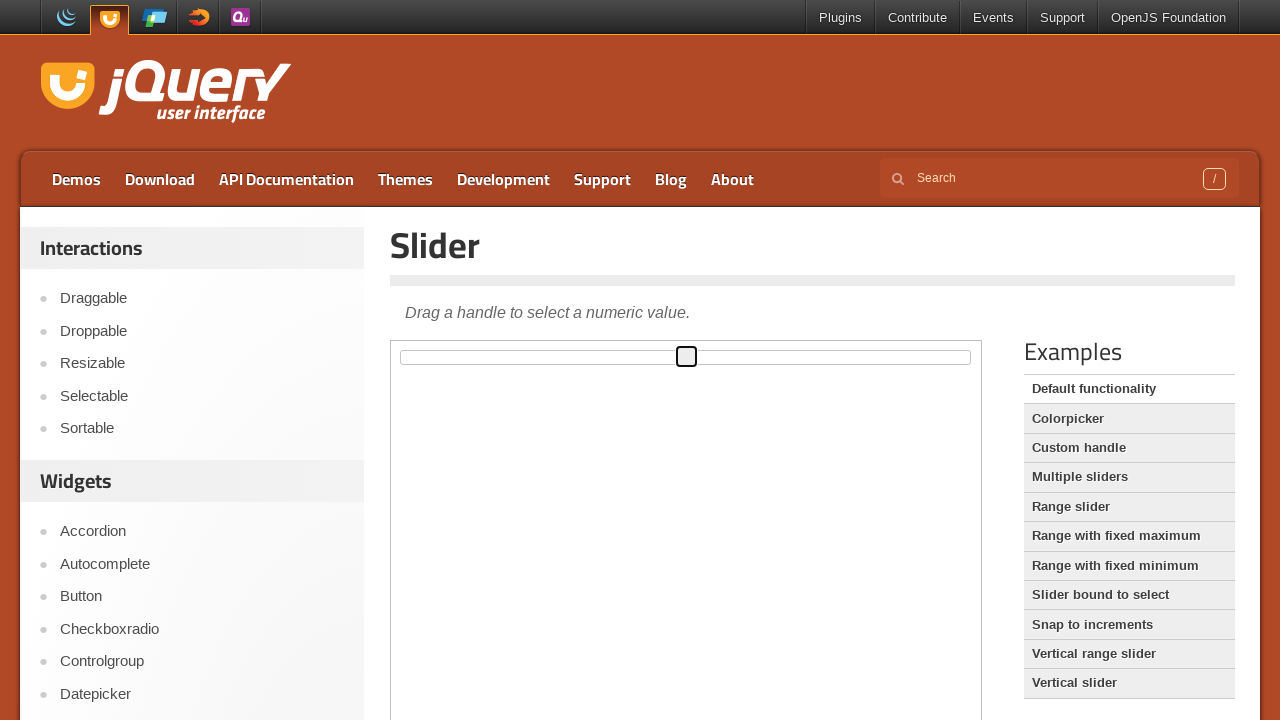

Pressed ArrowRight on horizontal slider (iteration 10/20)
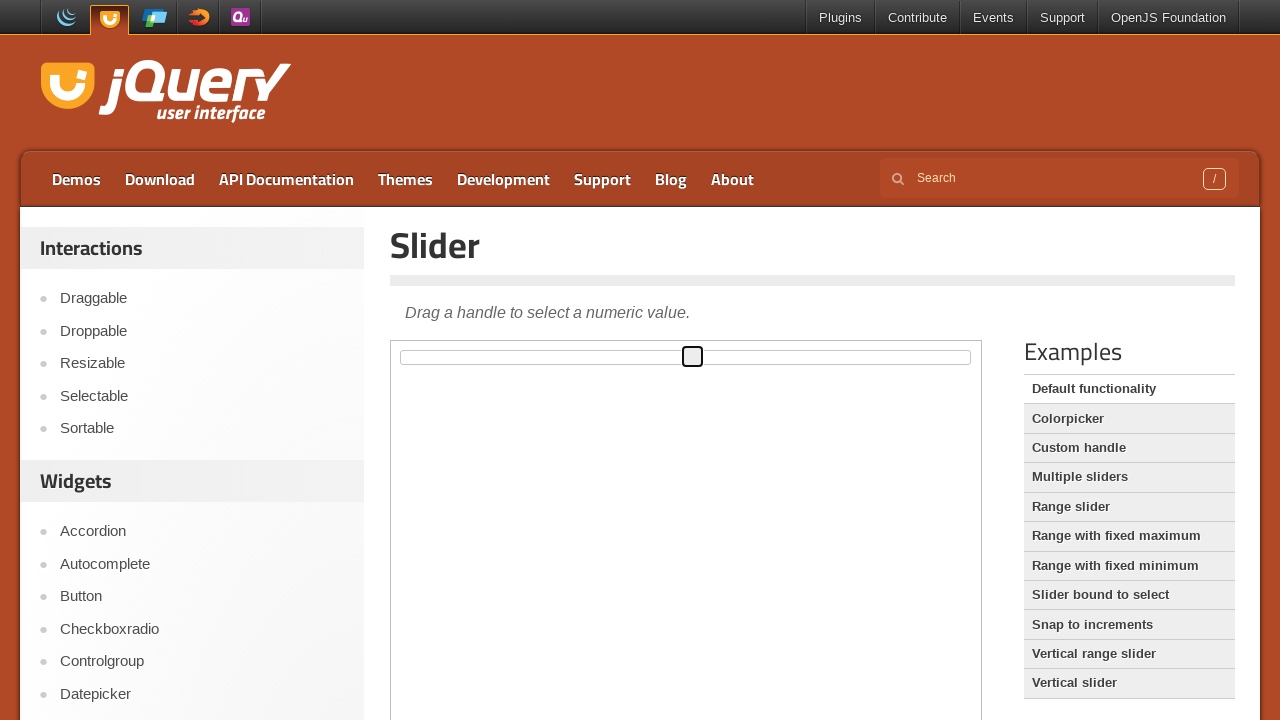

Waited 200ms for slider animation
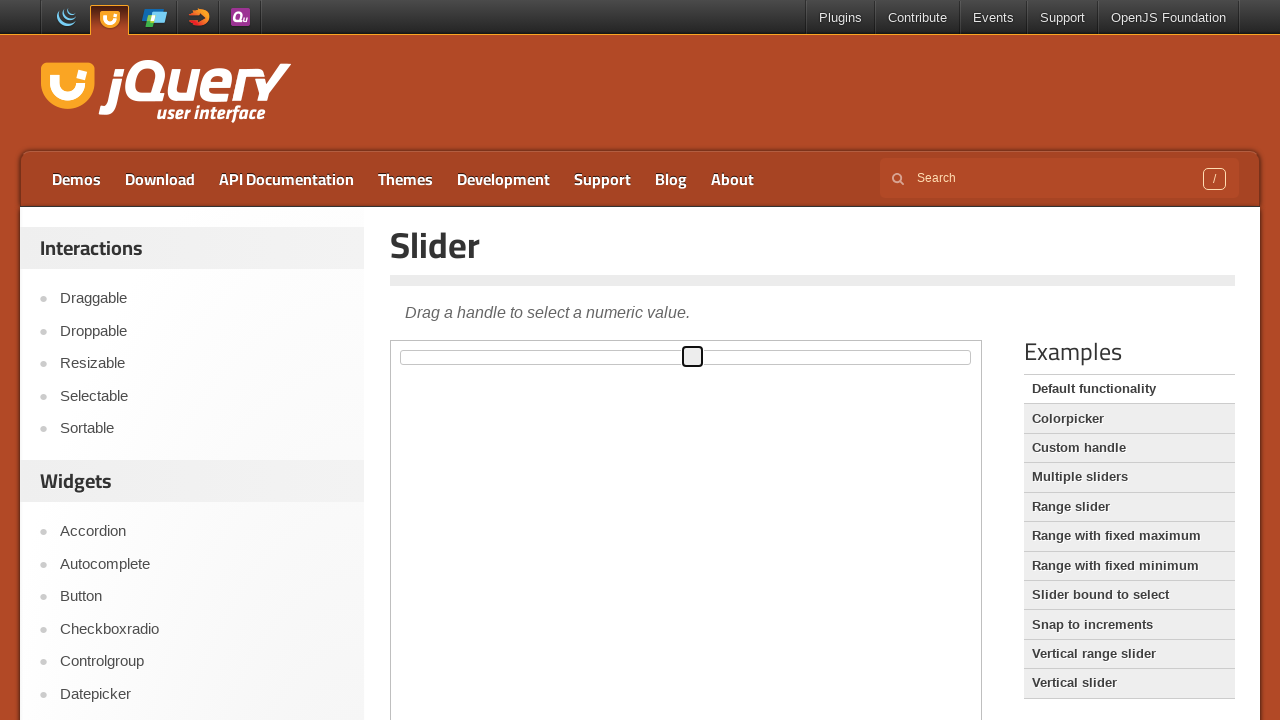

Clicked horizontal slider again (iteration 10/20) at (686, 357) on iframe >> nth=0 >> internal:control=enter-frame >> #slider
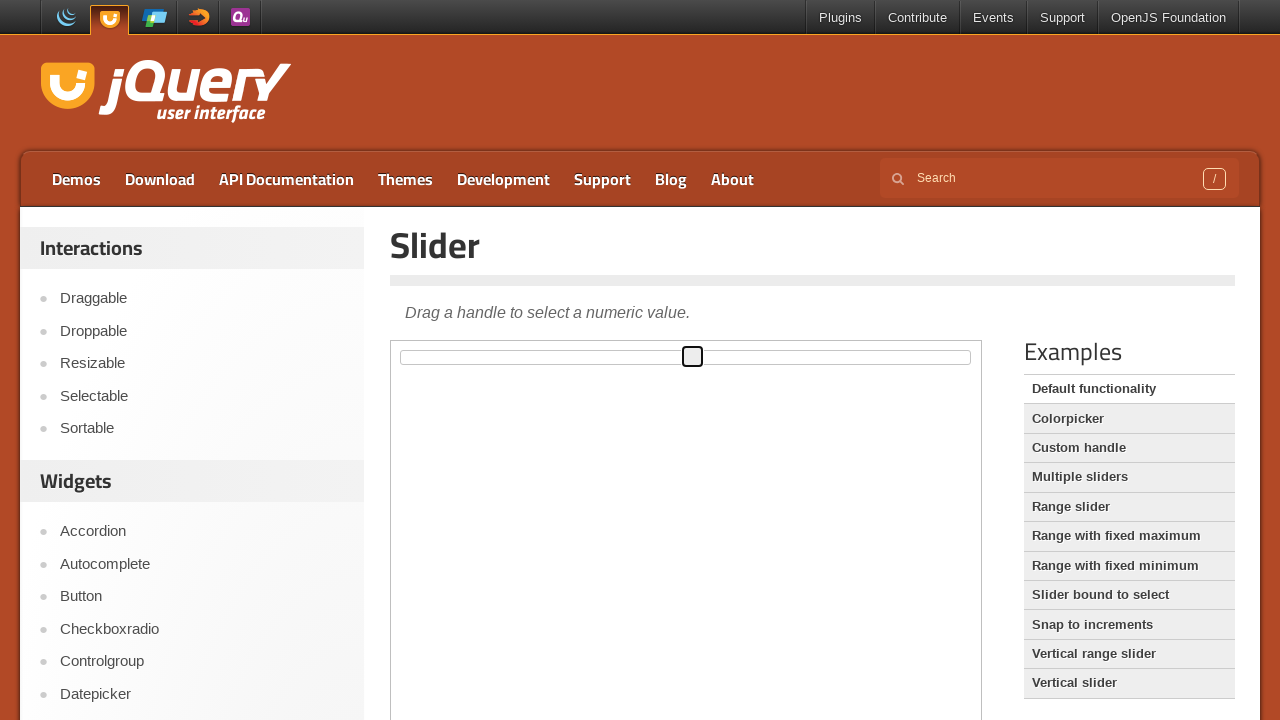

Pressed ArrowLeft on horizontal slider (iteration 10/20)
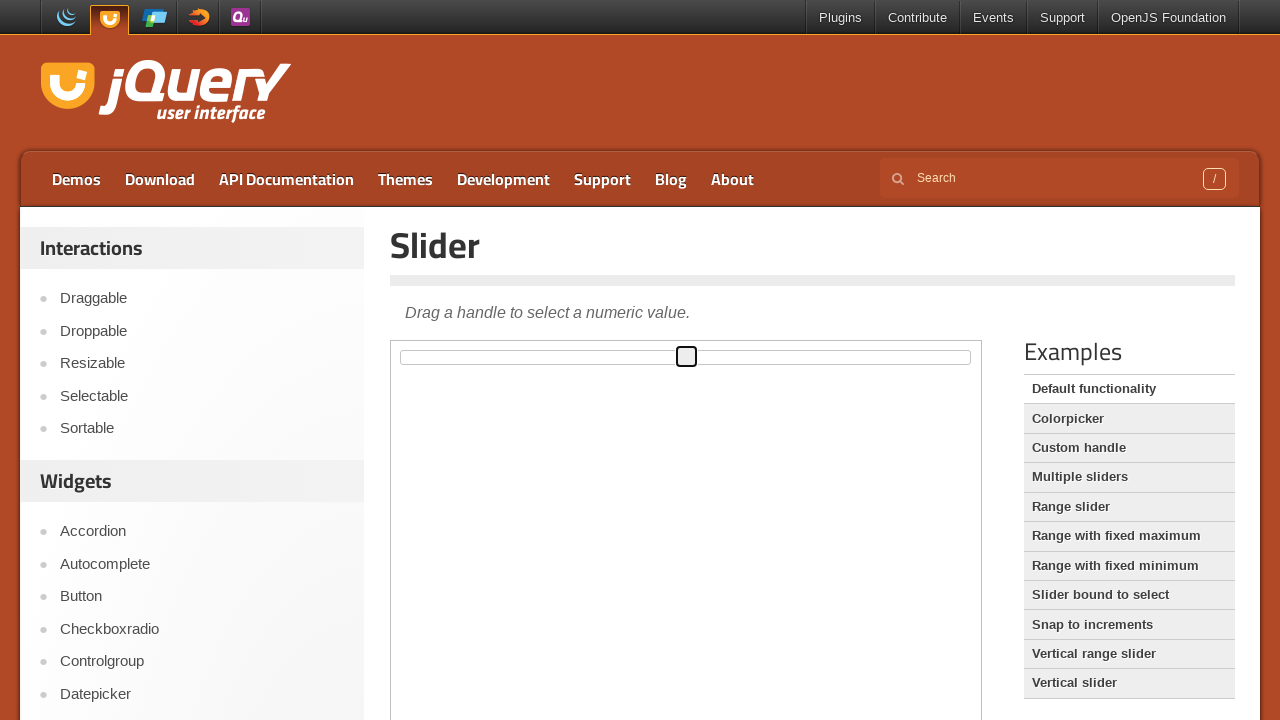

Waited 200ms for slider animation
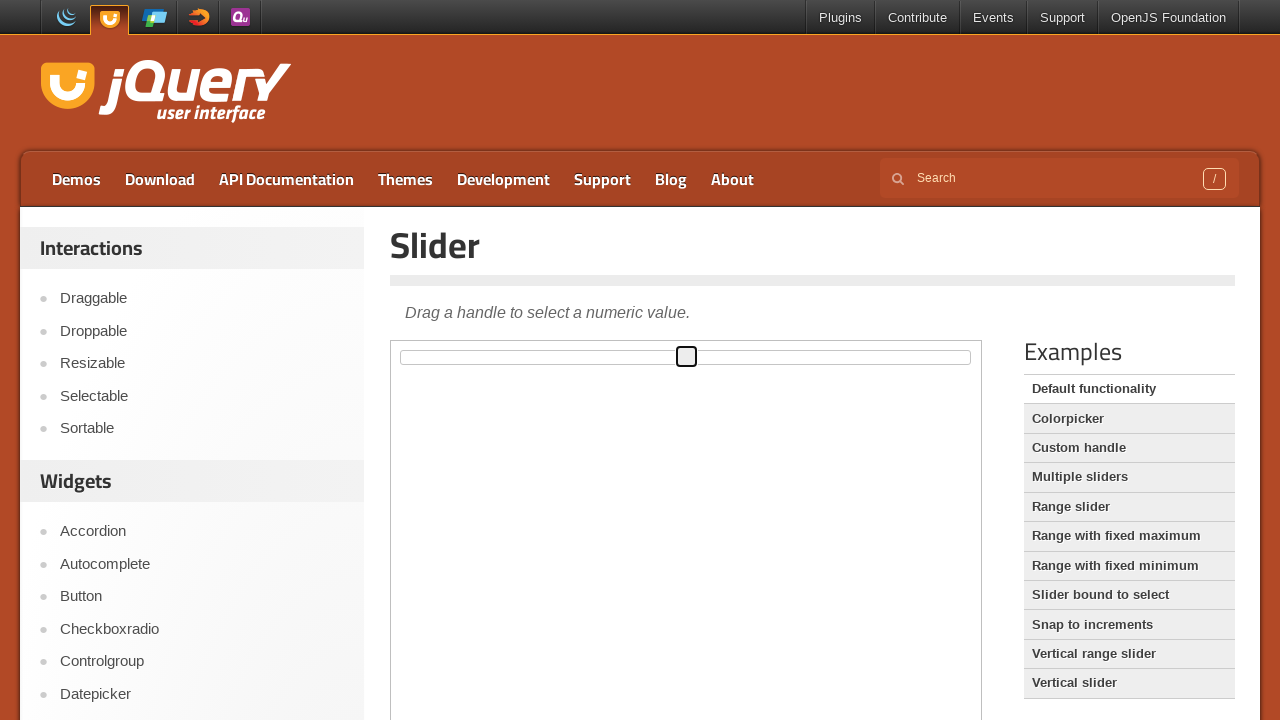

Clicked horizontal slider (iteration 11/20) at (686, 357) on iframe >> nth=0 >> internal:control=enter-frame >> #slider
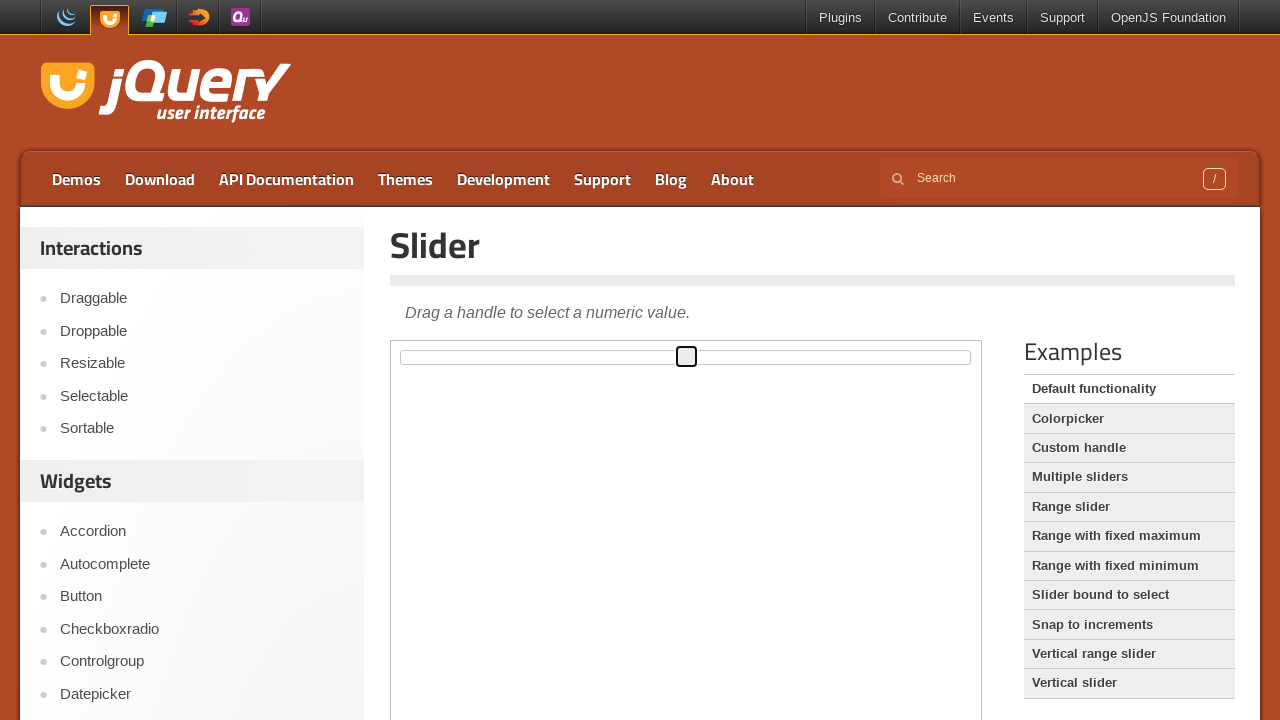

Pressed ArrowRight on horizontal slider (iteration 11/20)
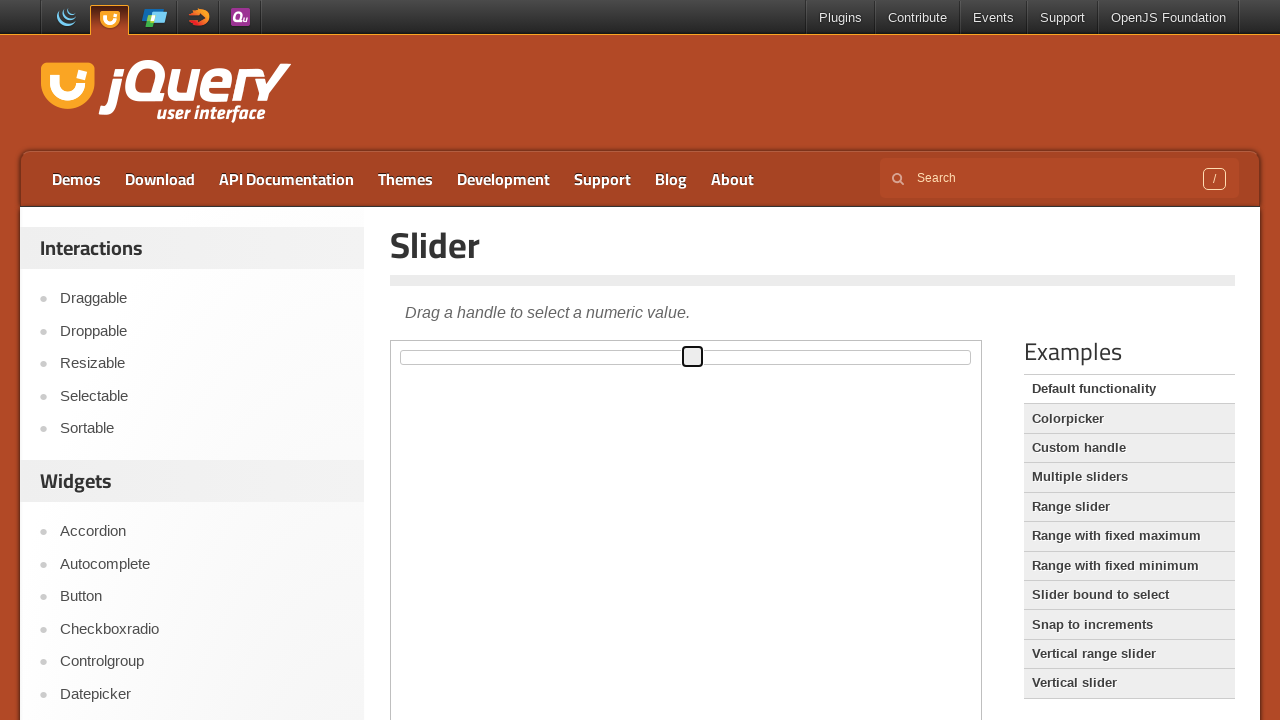

Waited 200ms for slider animation
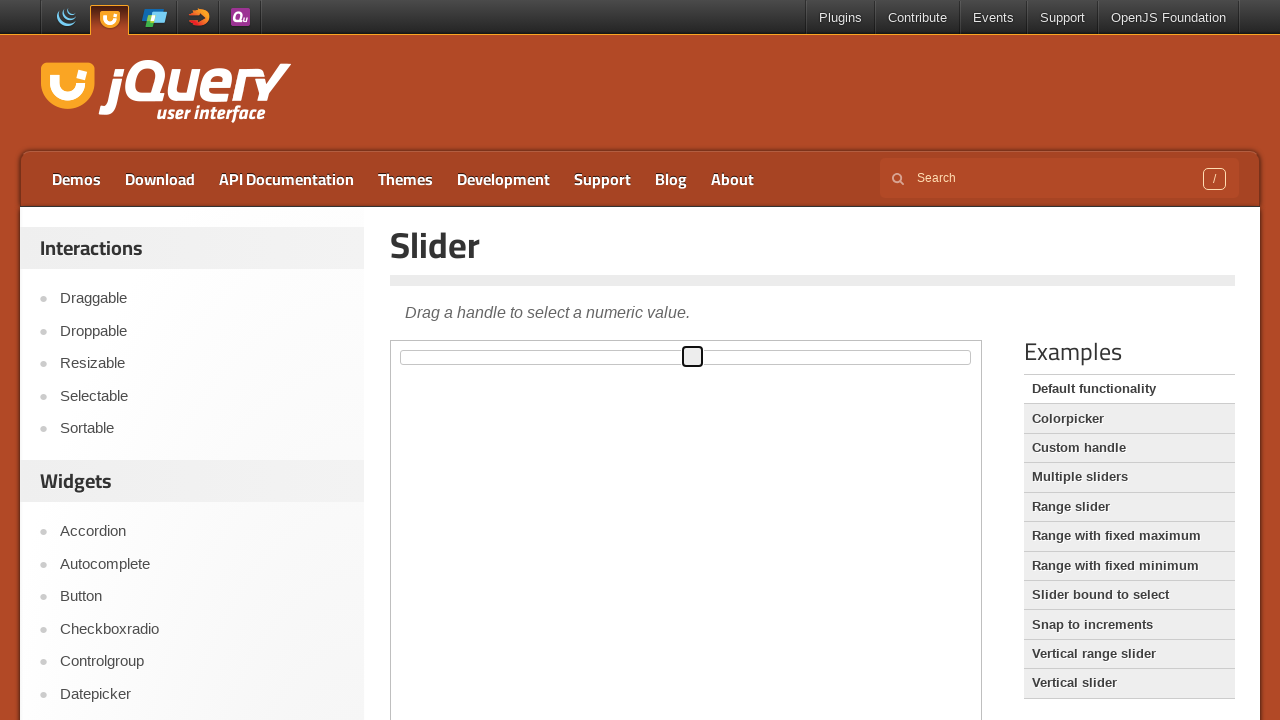

Clicked horizontal slider again (iteration 11/20) at (686, 357) on iframe >> nth=0 >> internal:control=enter-frame >> #slider
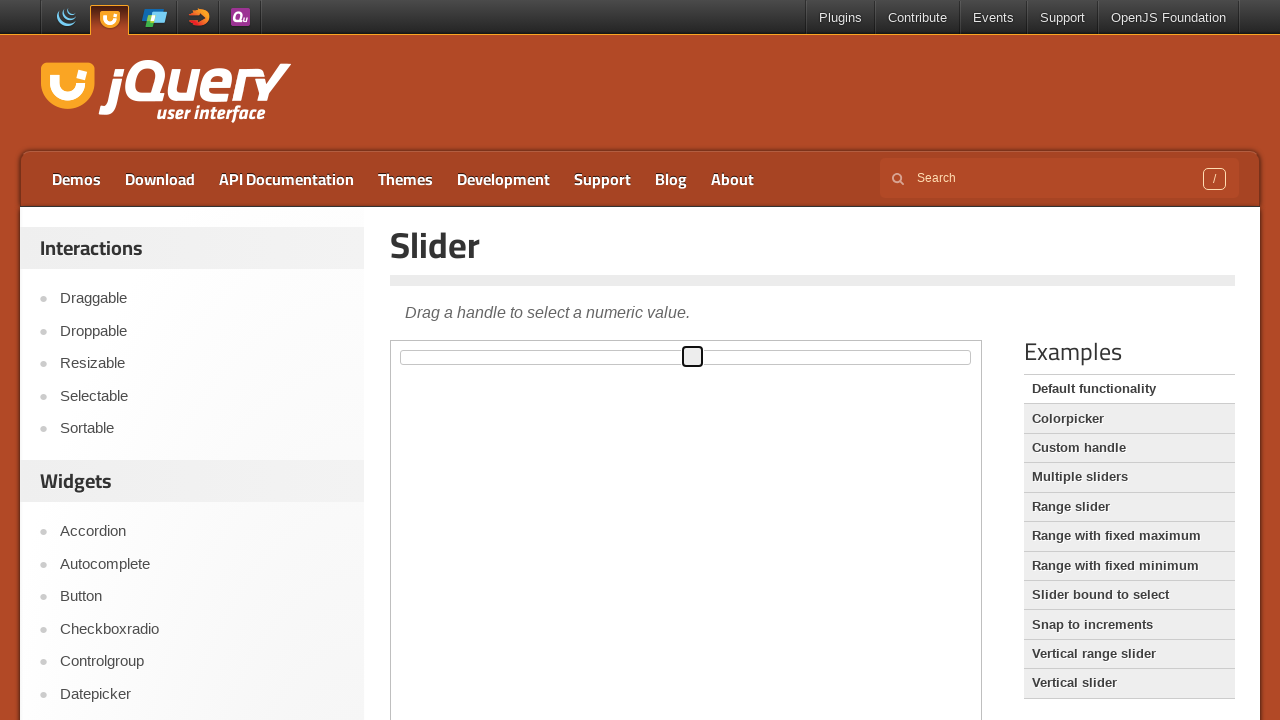

Pressed ArrowLeft on horizontal slider (iteration 11/20)
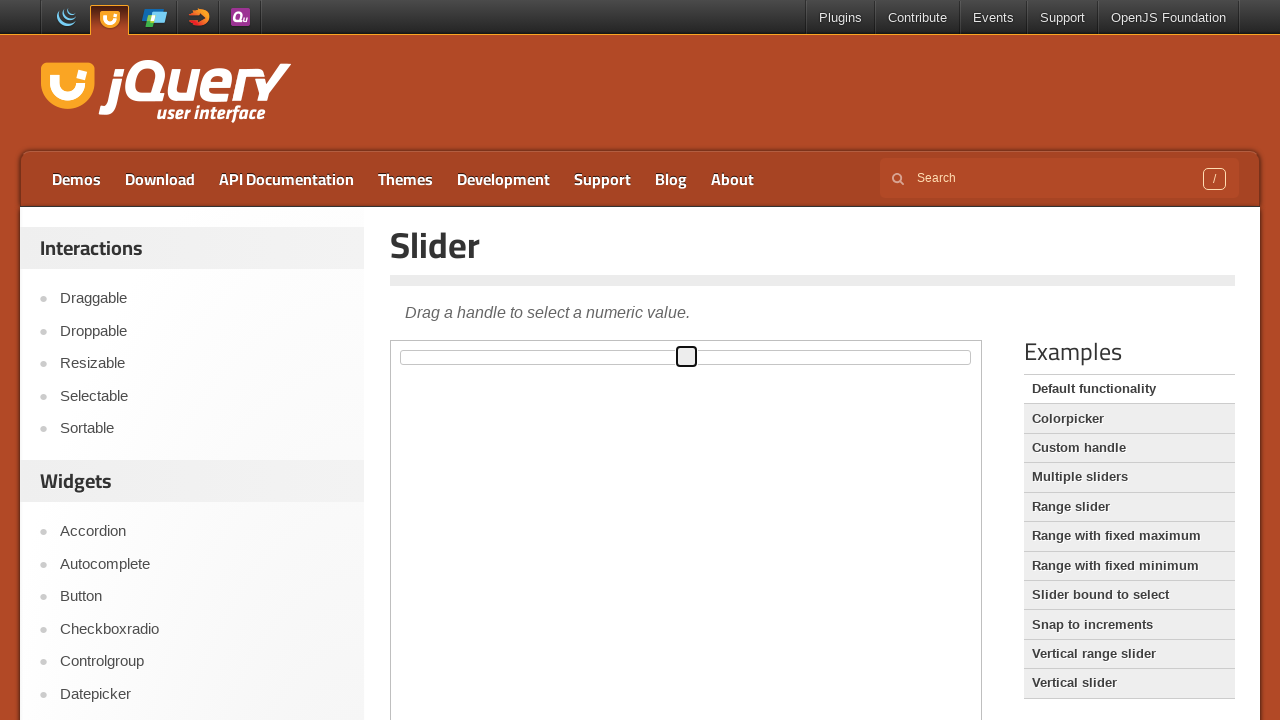

Waited 200ms for slider animation
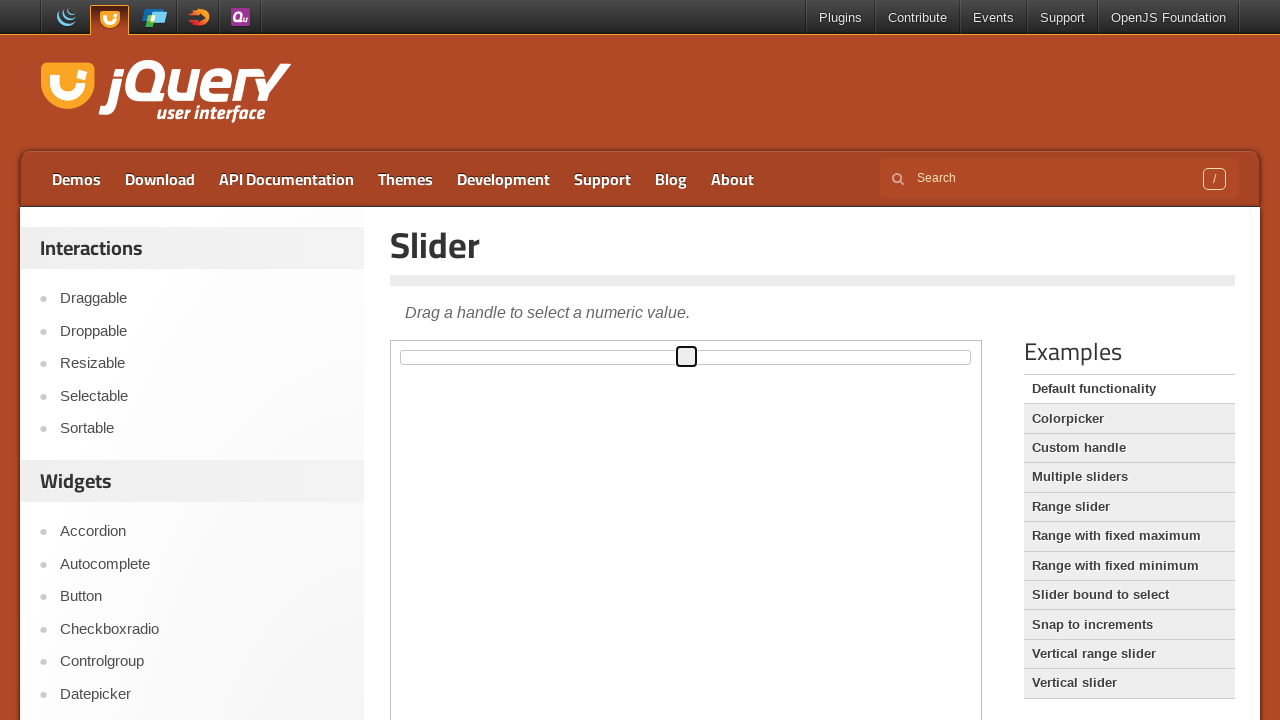

Clicked horizontal slider (iteration 12/20) at (686, 357) on iframe >> nth=0 >> internal:control=enter-frame >> #slider
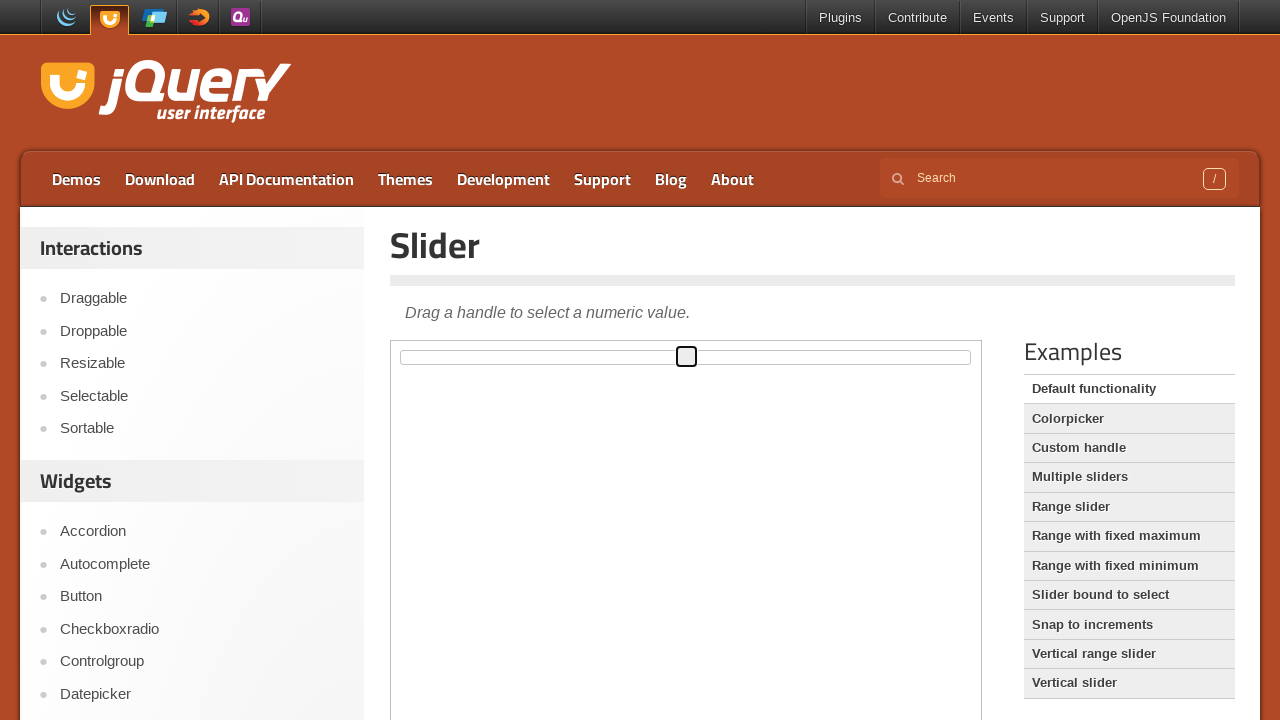

Pressed ArrowRight on horizontal slider (iteration 12/20)
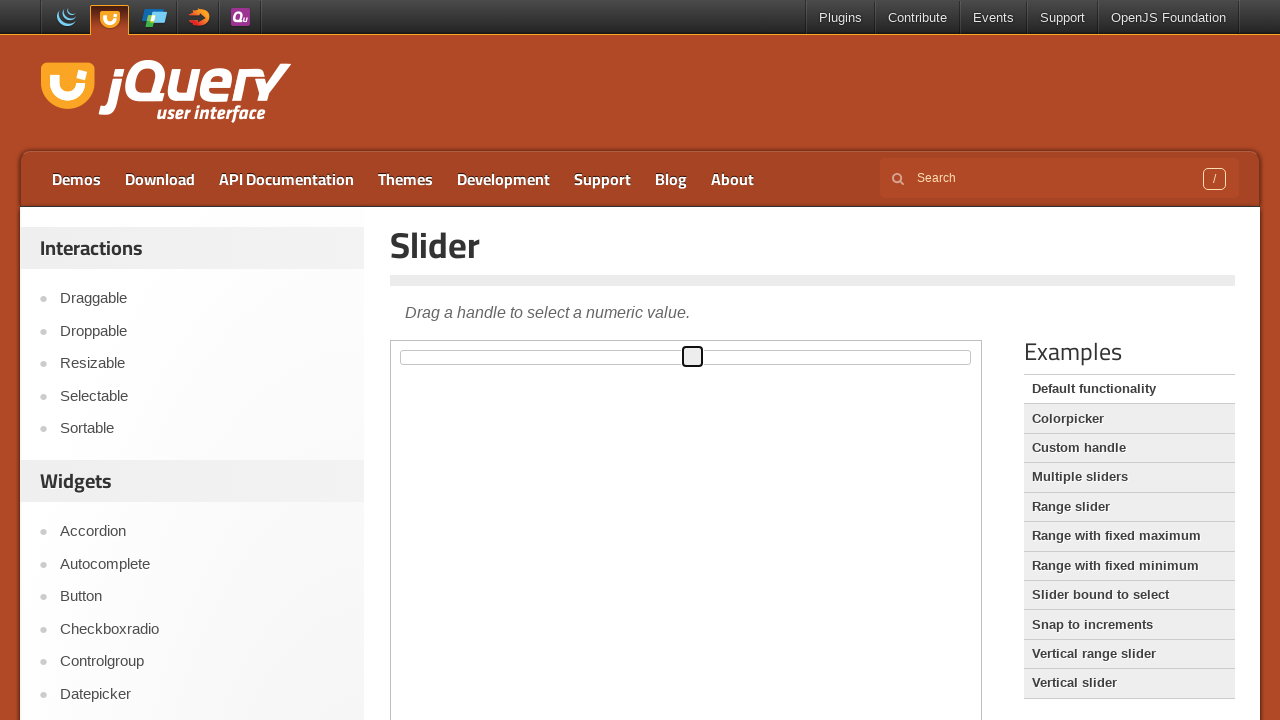

Waited 200ms for slider animation
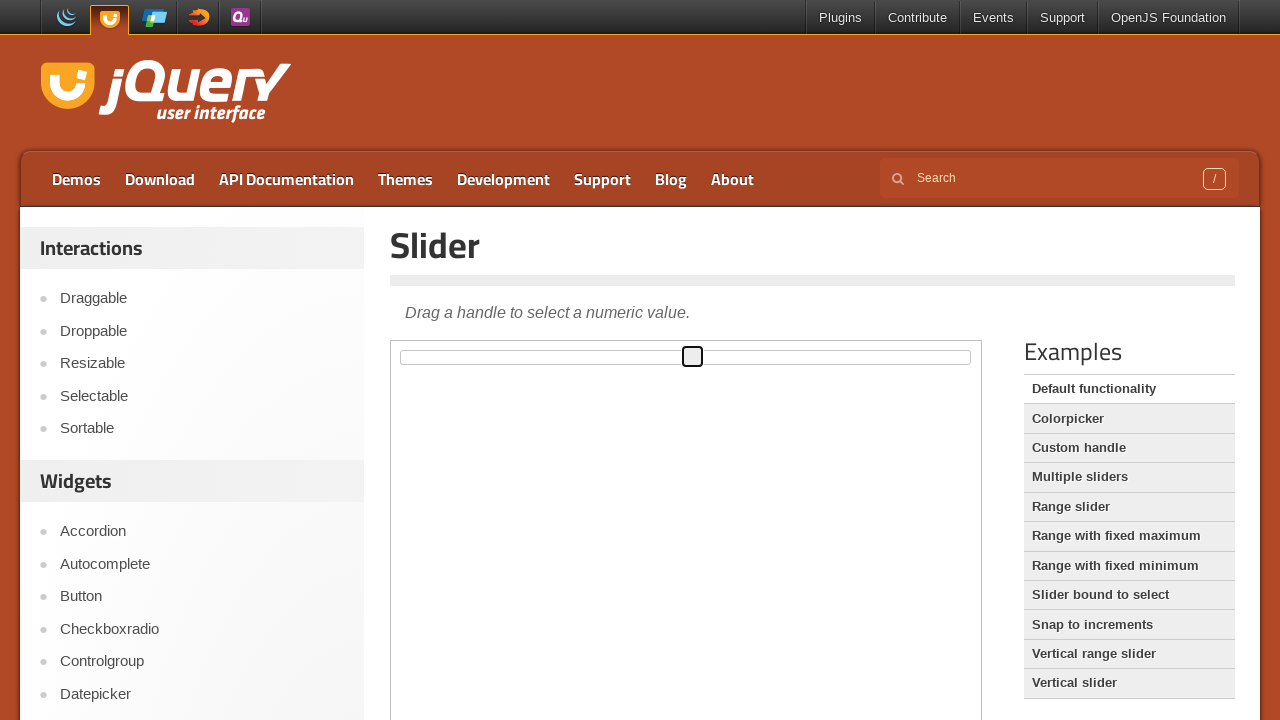

Clicked horizontal slider again (iteration 12/20) at (686, 357) on iframe >> nth=0 >> internal:control=enter-frame >> #slider
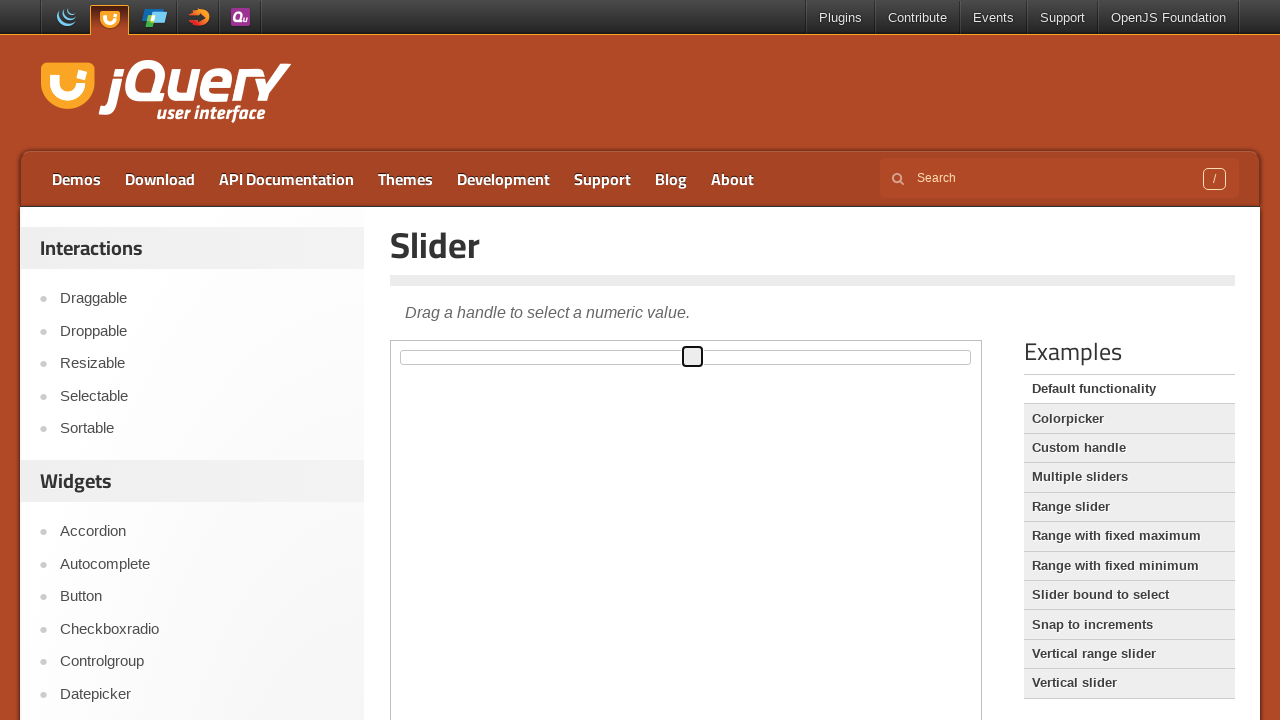

Pressed ArrowLeft on horizontal slider (iteration 12/20)
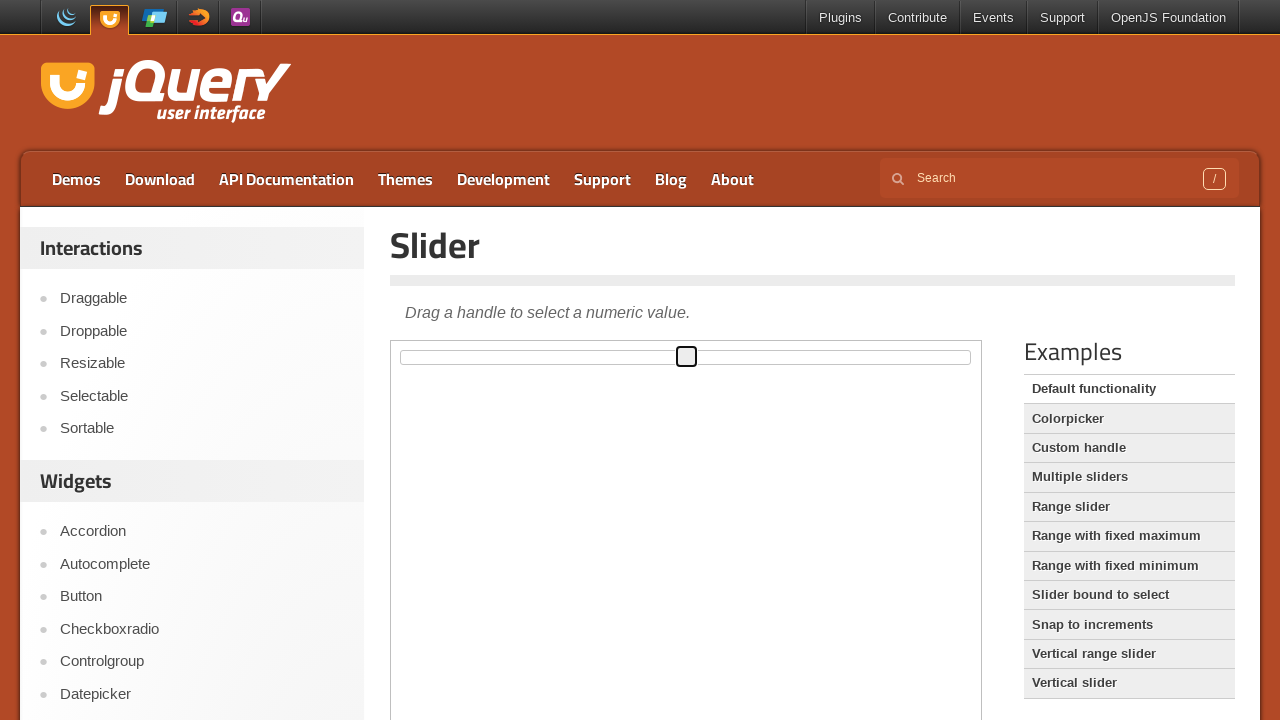

Waited 200ms for slider animation
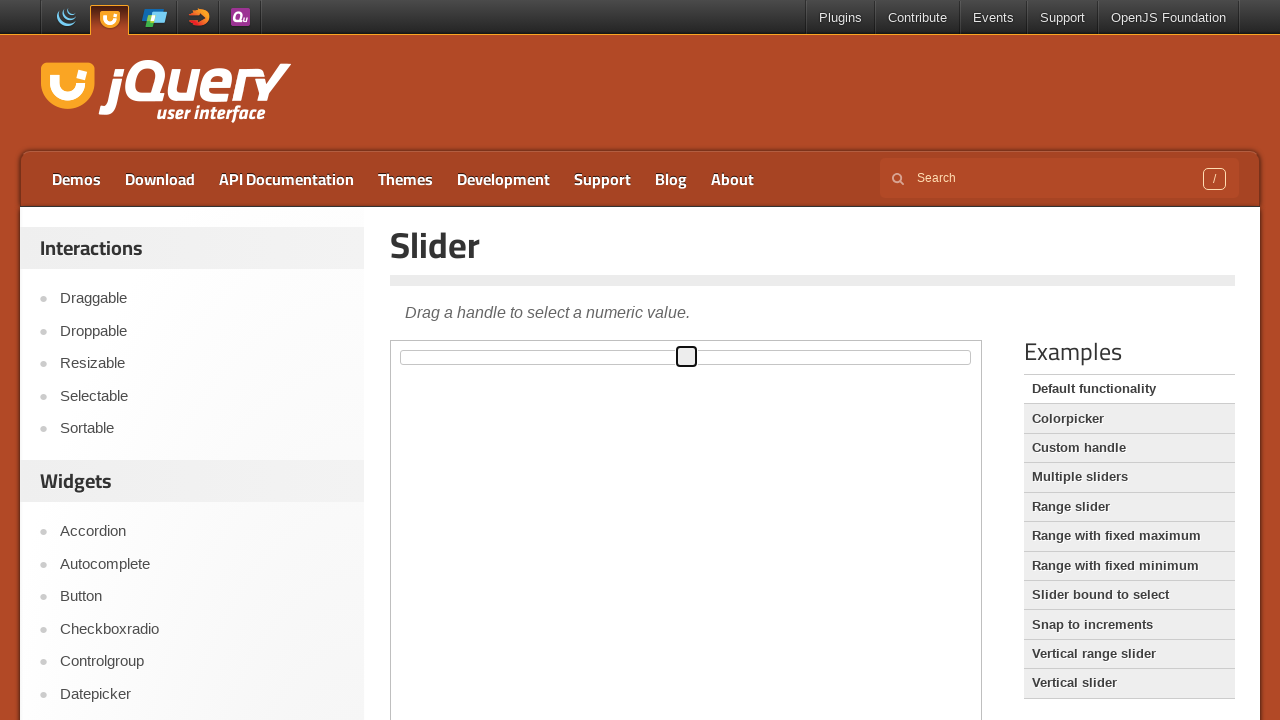

Clicked horizontal slider (iteration 13/20) at (686, 357) on iframe >> nth=0 >> internal:control=enter-frame >> #slider
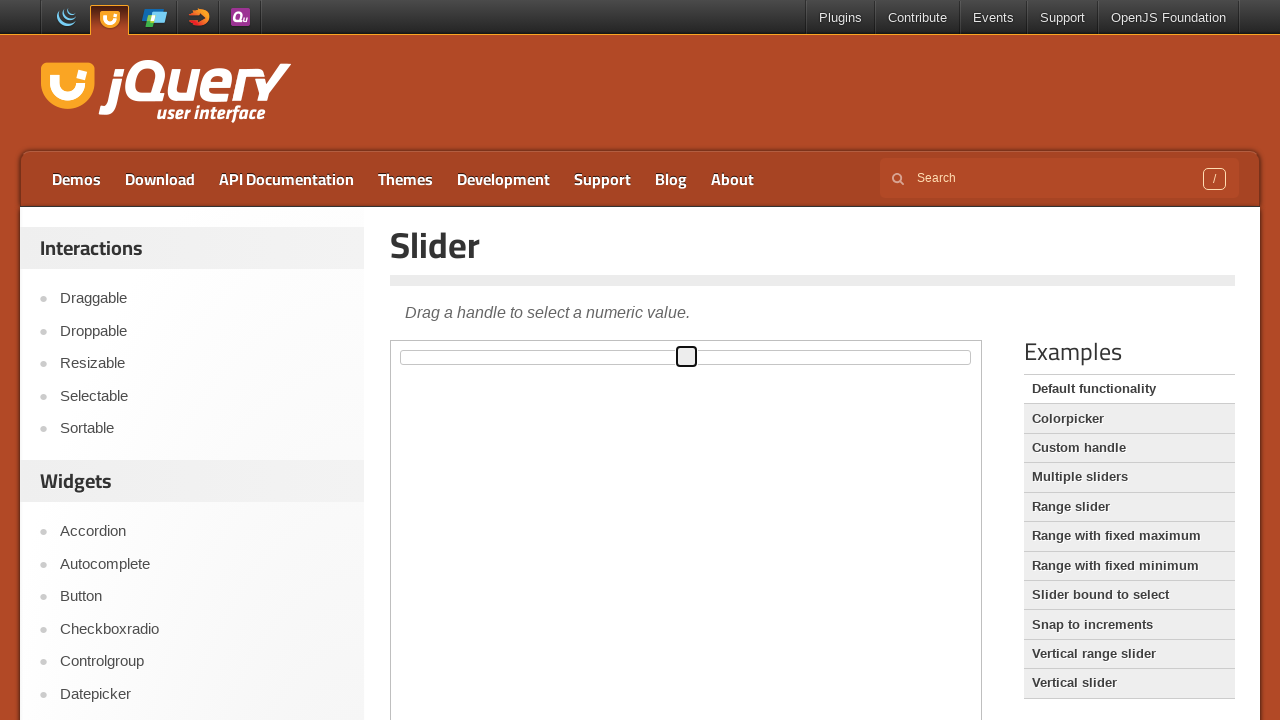

Pressed ArrowRight on horizontal slider (iteration 13/20)
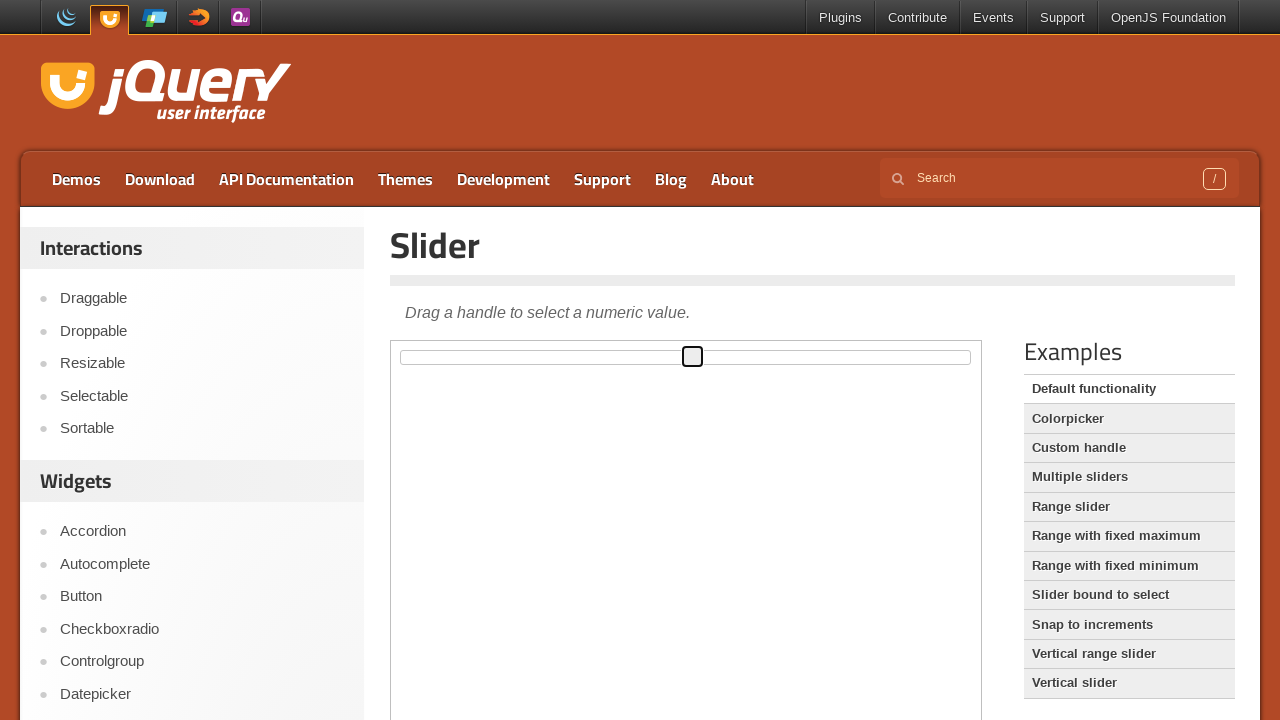

Waited 200ms for slider animation
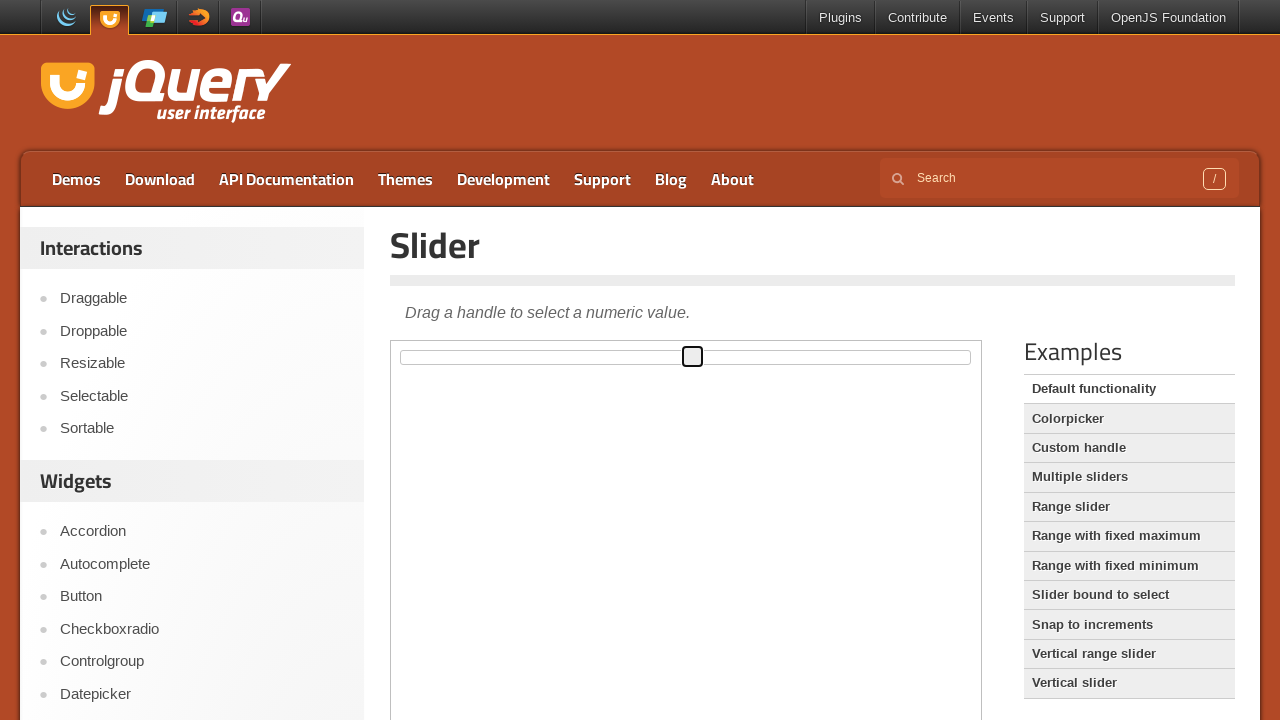

Clicked horizontal slider again (iteration 13/20) at (686, 357) on iframe >> nth=0 >> internal:control=enter-frame >> #slider
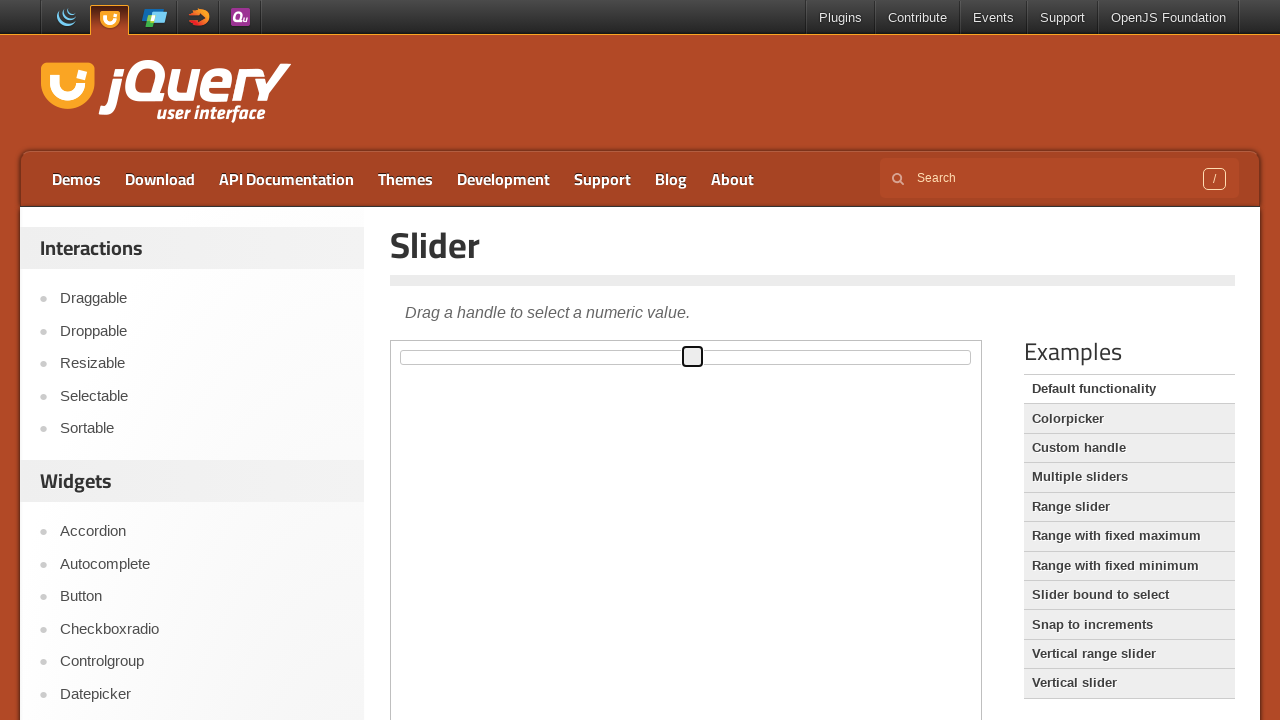

Pressed ArrowLeft on horizontal slider (iteration 13/20)
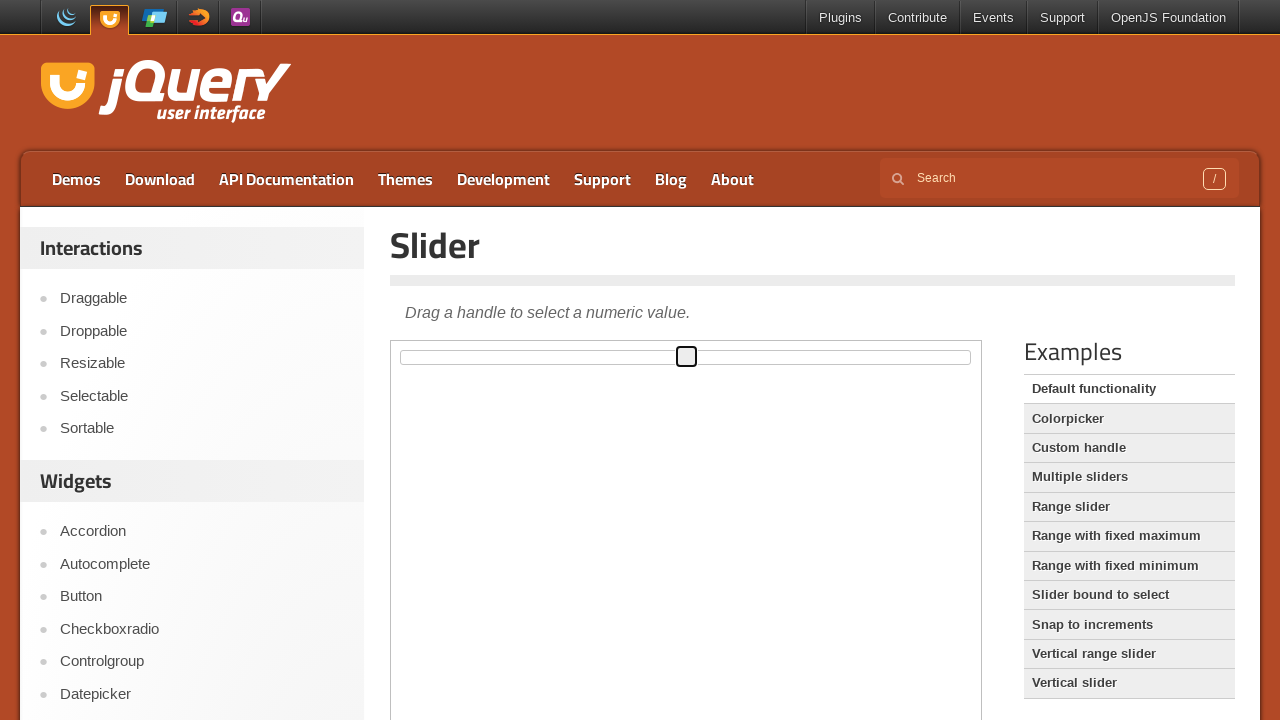

Waited 200ms for slider animation
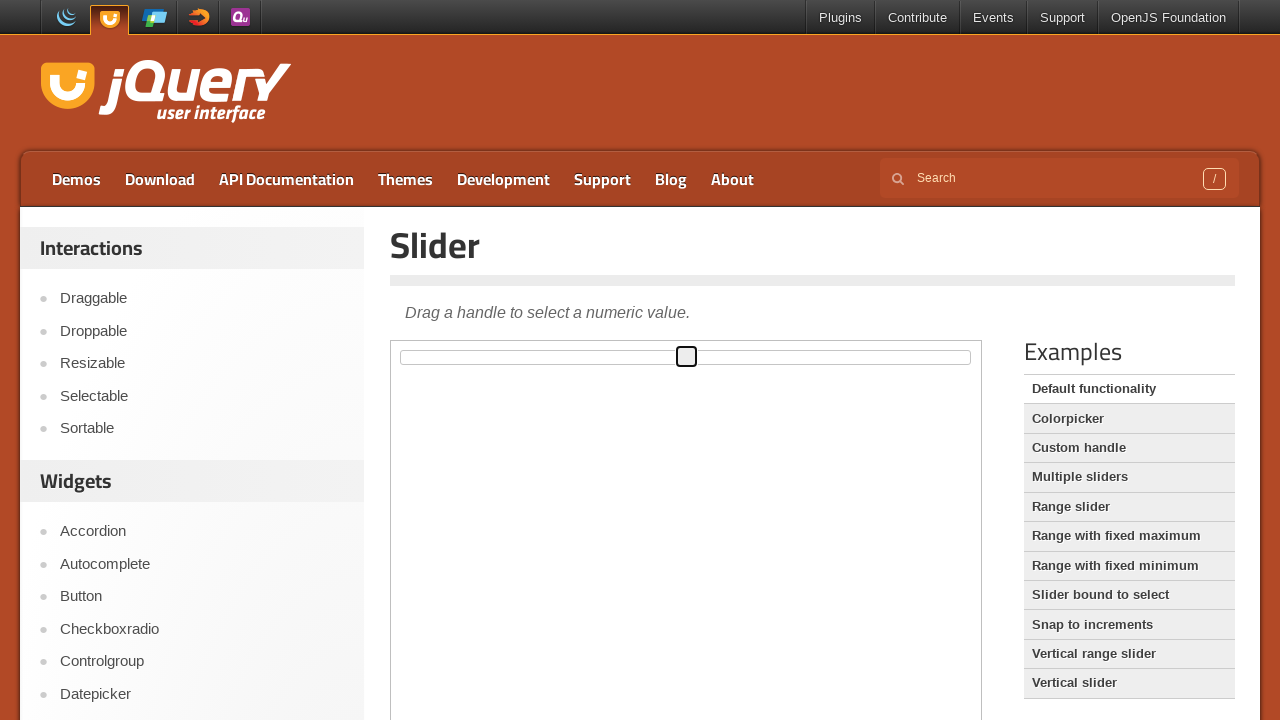

Clicked horizontal slider (iteration 14/20) at (686, 357) on iframe >> nth=0 >> internal:control=enter-frame >> #slider
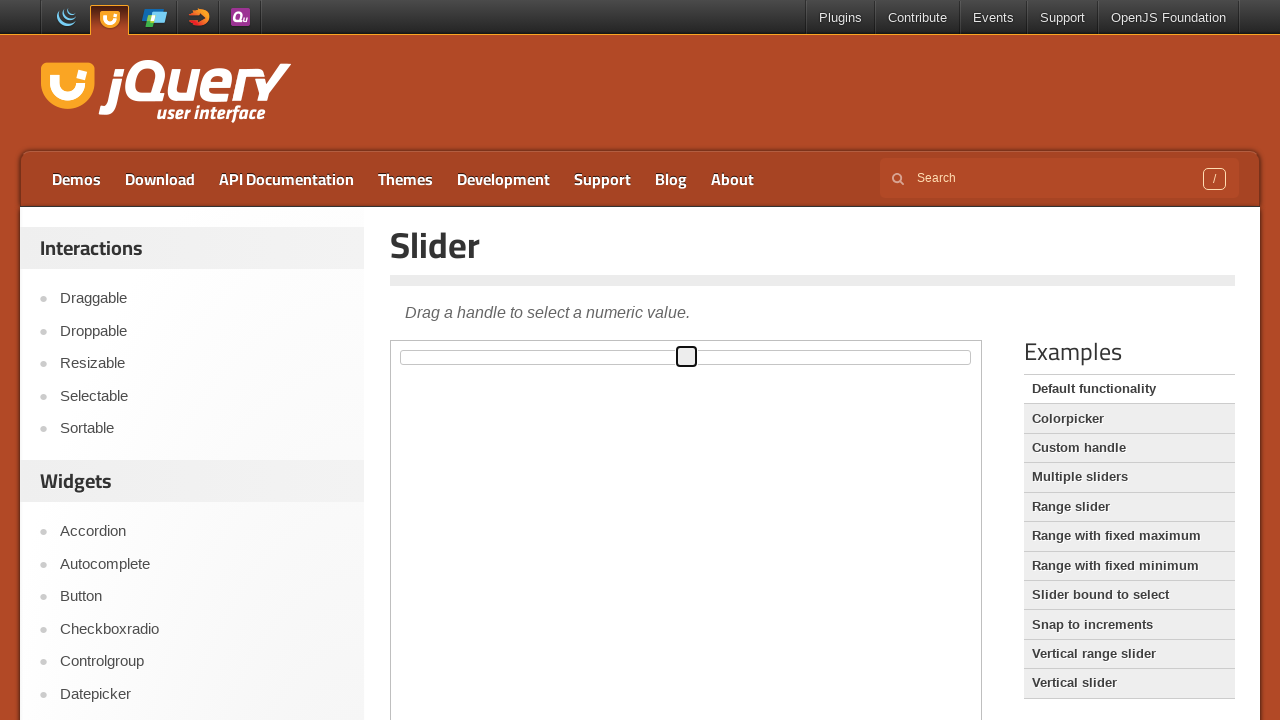

Pressed ArrowRight on horizontal slider (iteration 14/20)
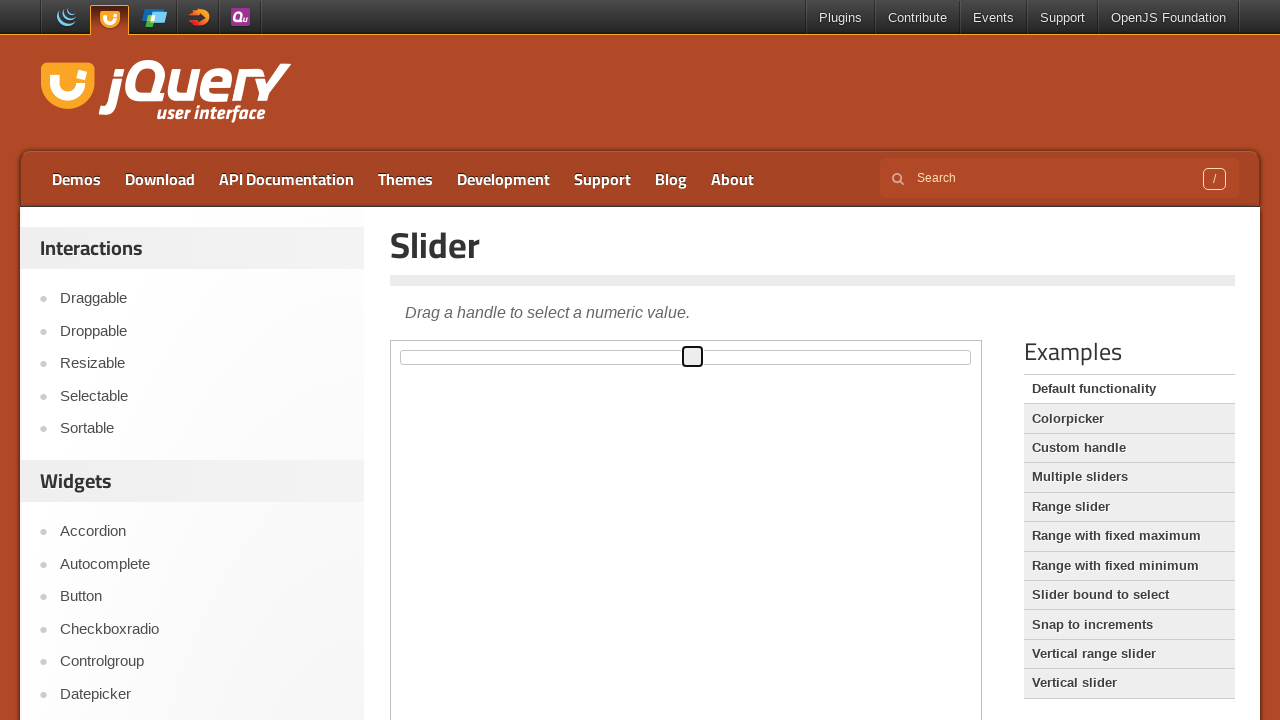

Waited 200ms for slider animation
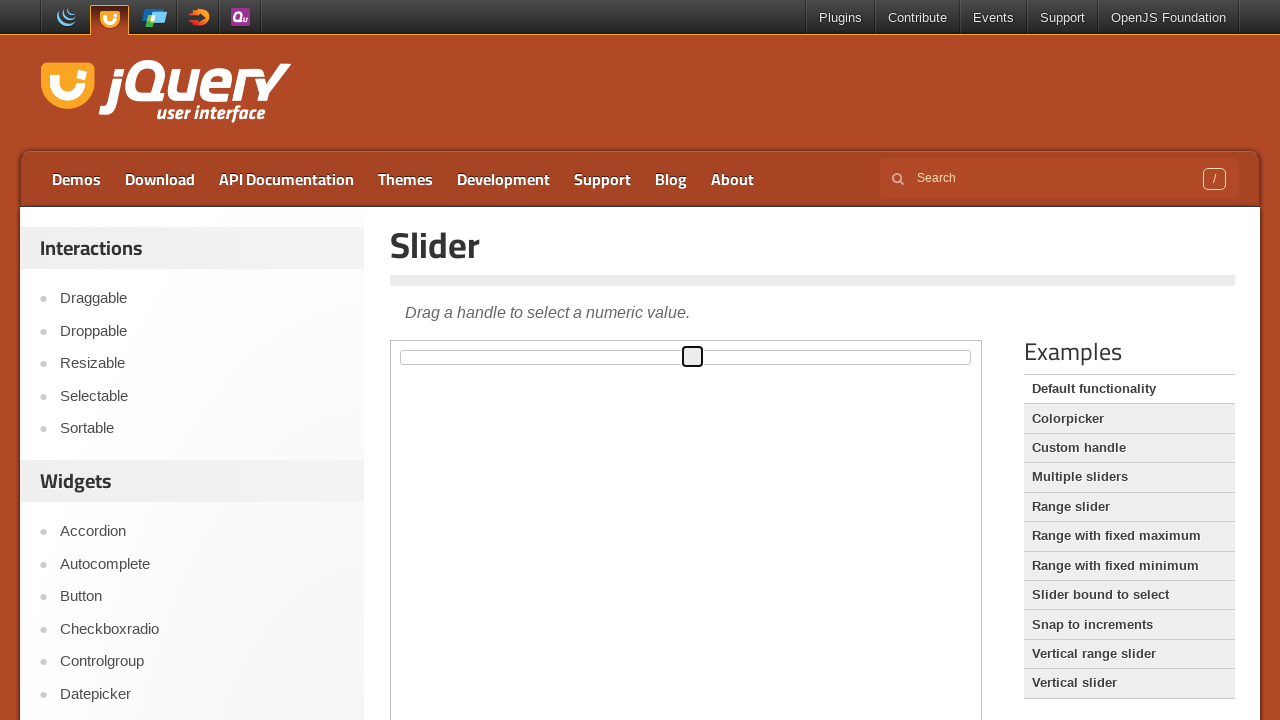

Clicked horizontal slider again (iteration 14/20) at (686, 357) on iframe >> nth=0 >> internal:control=enter-frame >> #slider
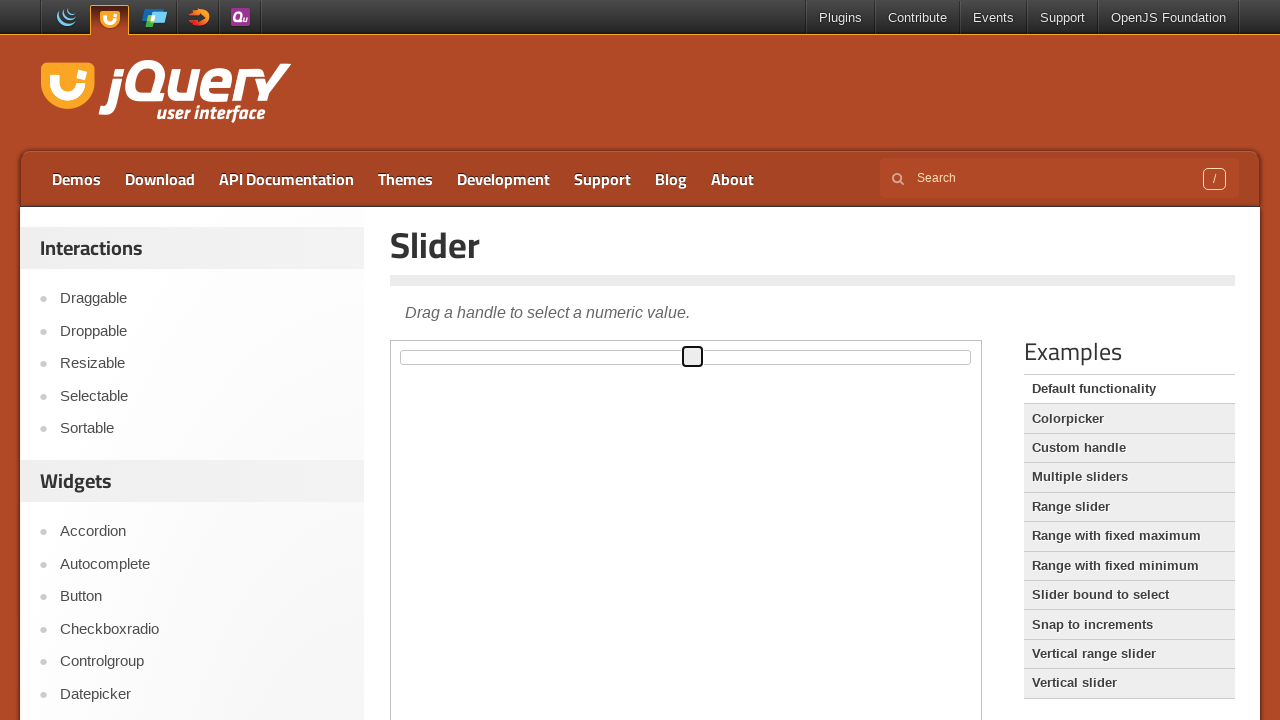

Pressed ArrowLeft on horizontal slider (iteration 14/20)
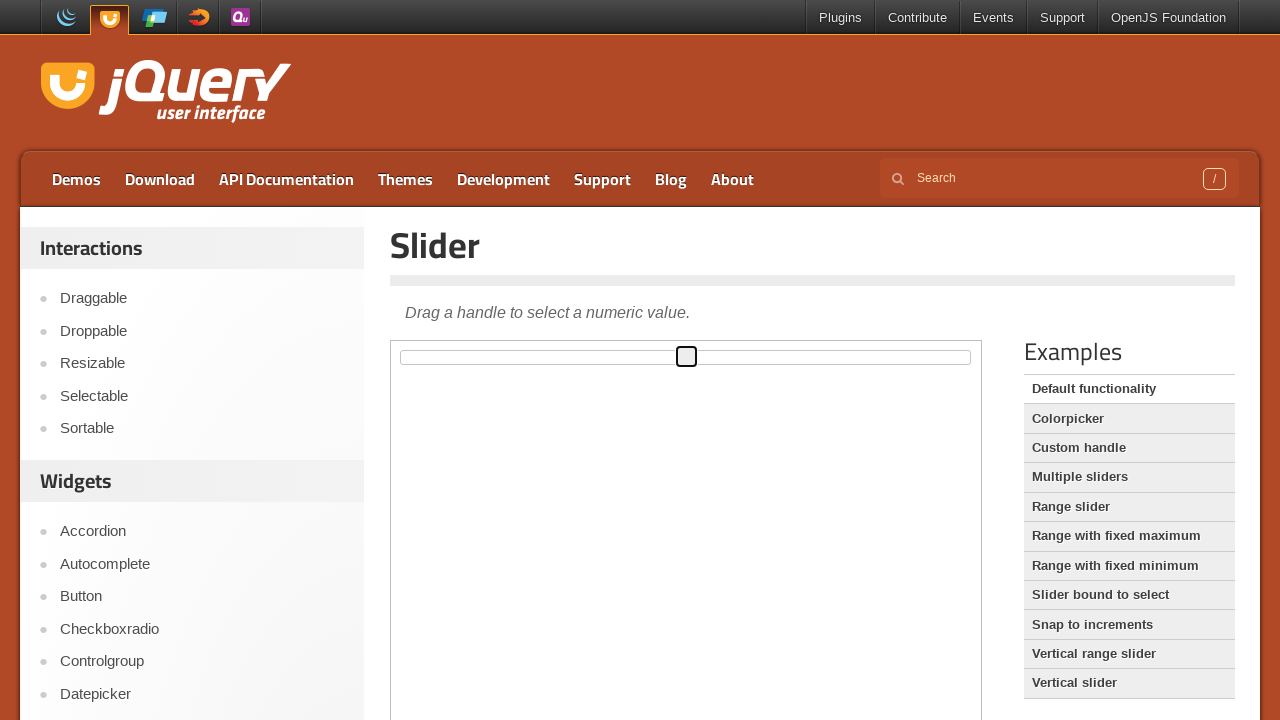

Waited 200ms for slider animation
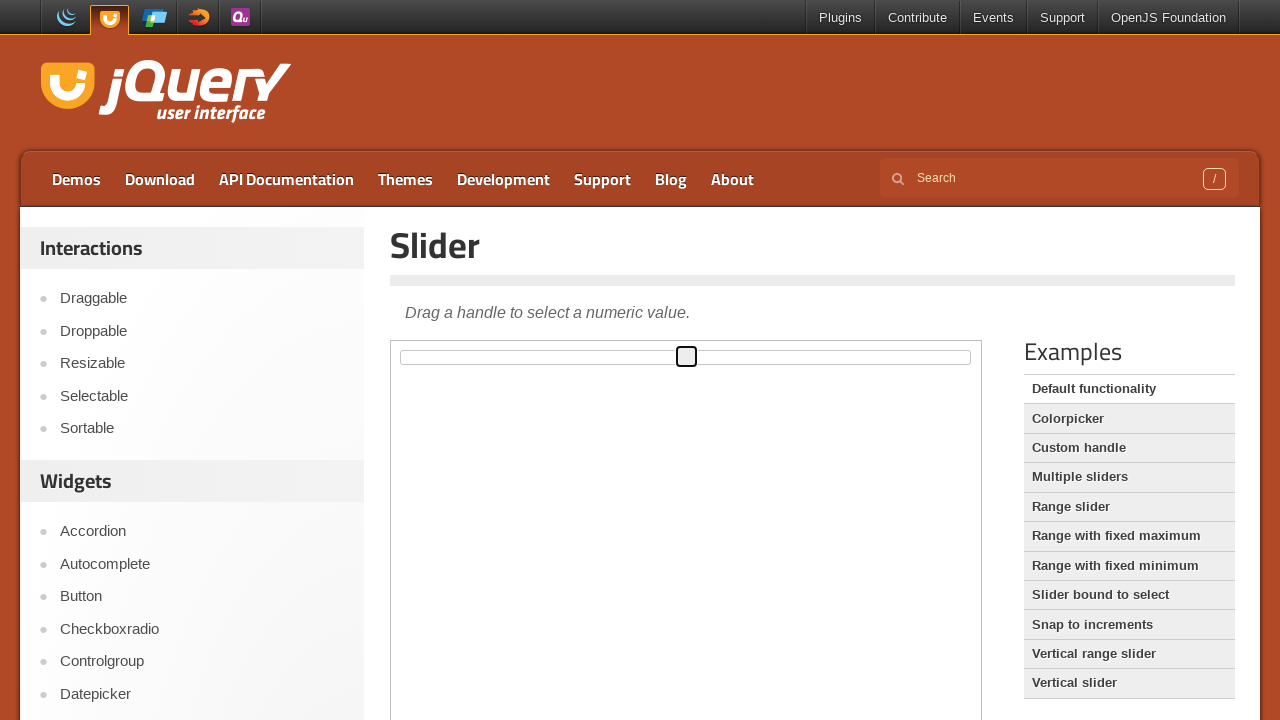

Clicked horizontal slider (iteration 15/20) at (686, 357) on iframe >> nth=0 >> internal:control=enter-frame >> #slider
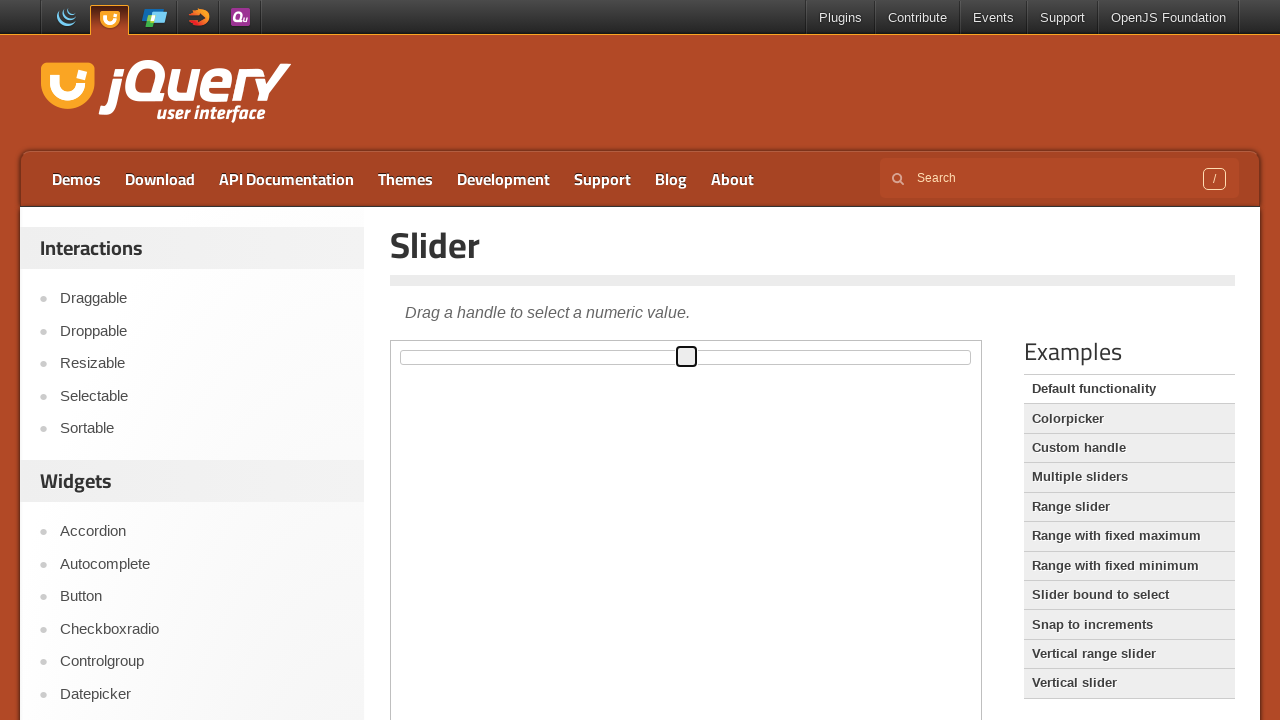

Pressed ArrowRight on horizontal slider (iteration 15/20)
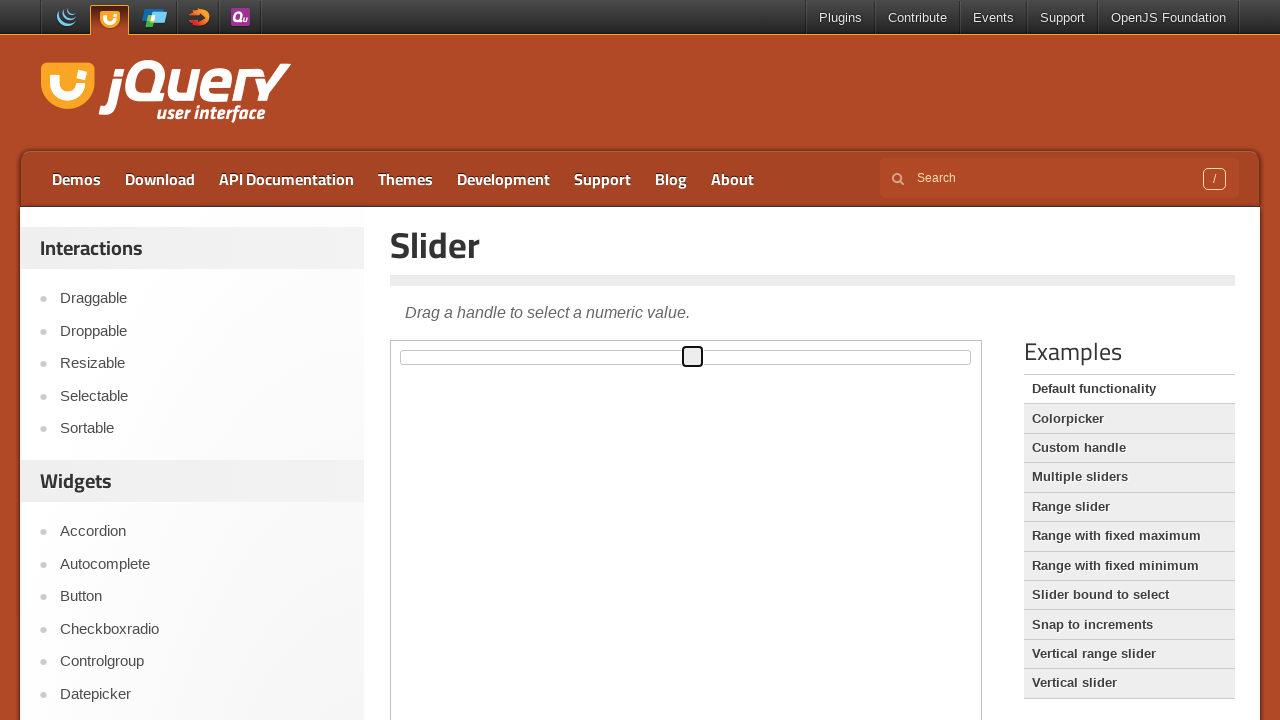

Waited 200ms for slider animation
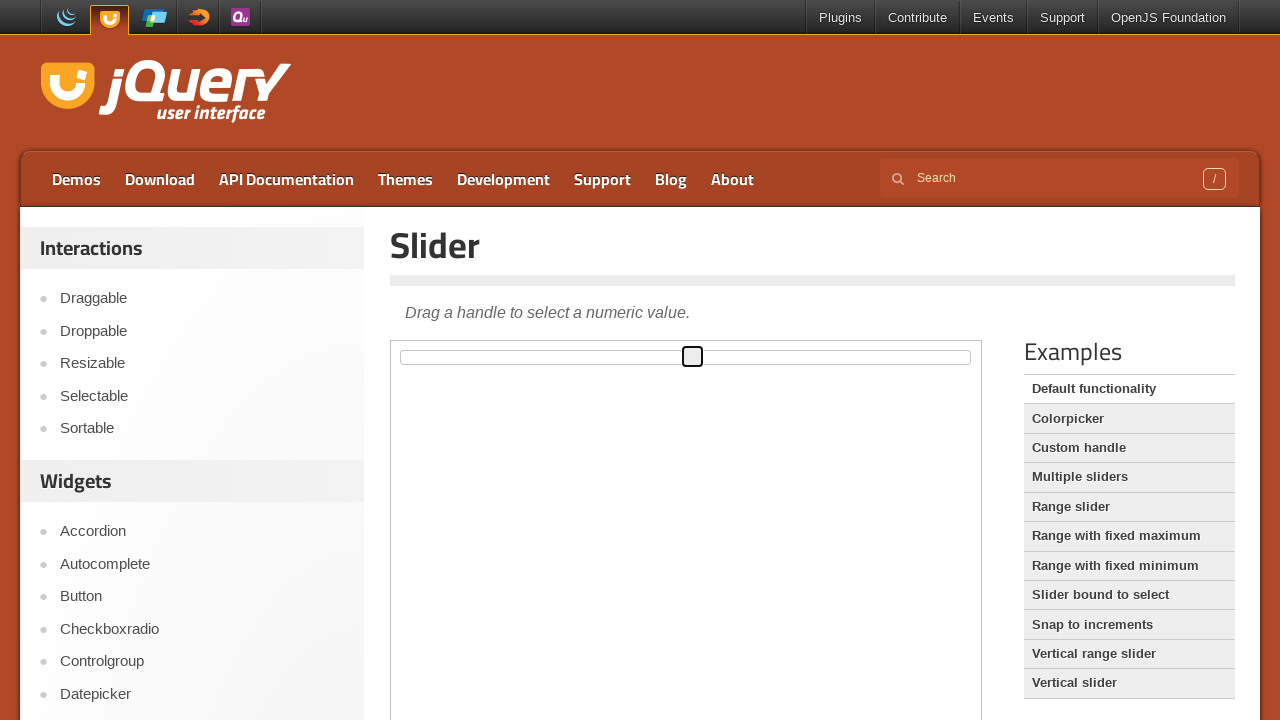

Clicked horizontal slider again (iteration 15/20) at (686, 357) on iframe >> nth=0 >> internal:control=enter-frame >> #slider
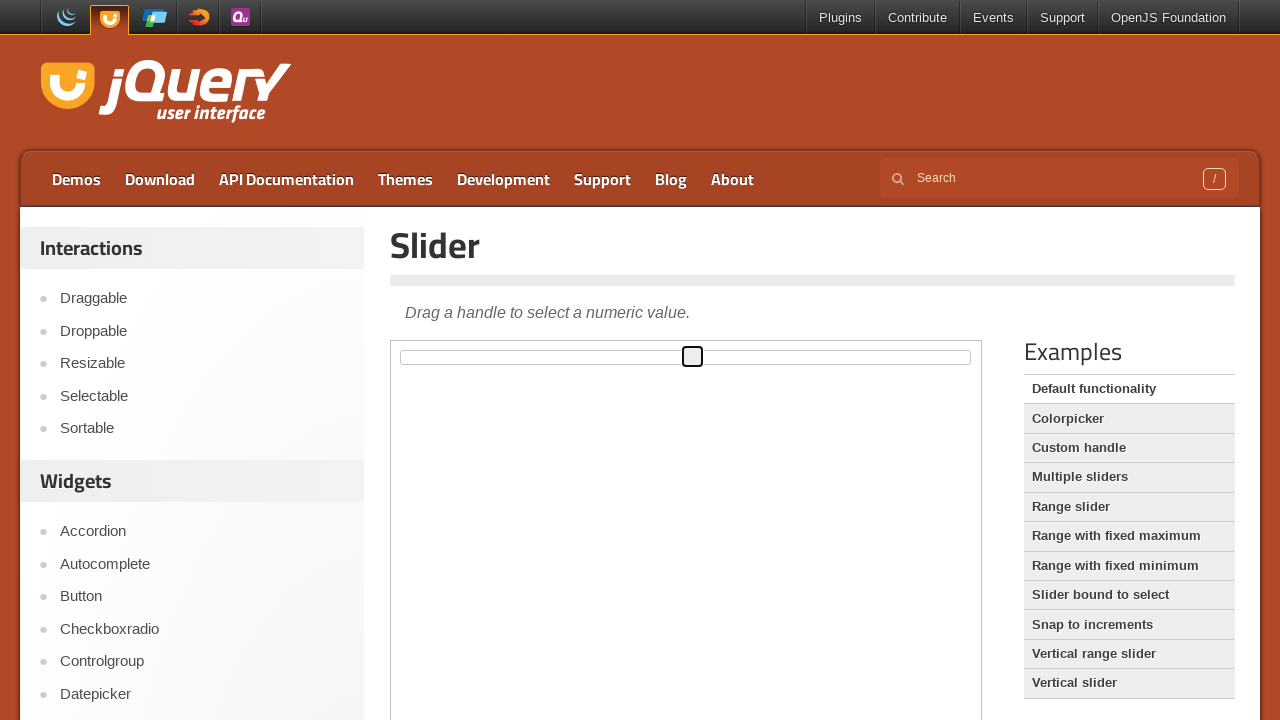

Pressed ArrowLeft on horizontal slider (iteration 15/20)
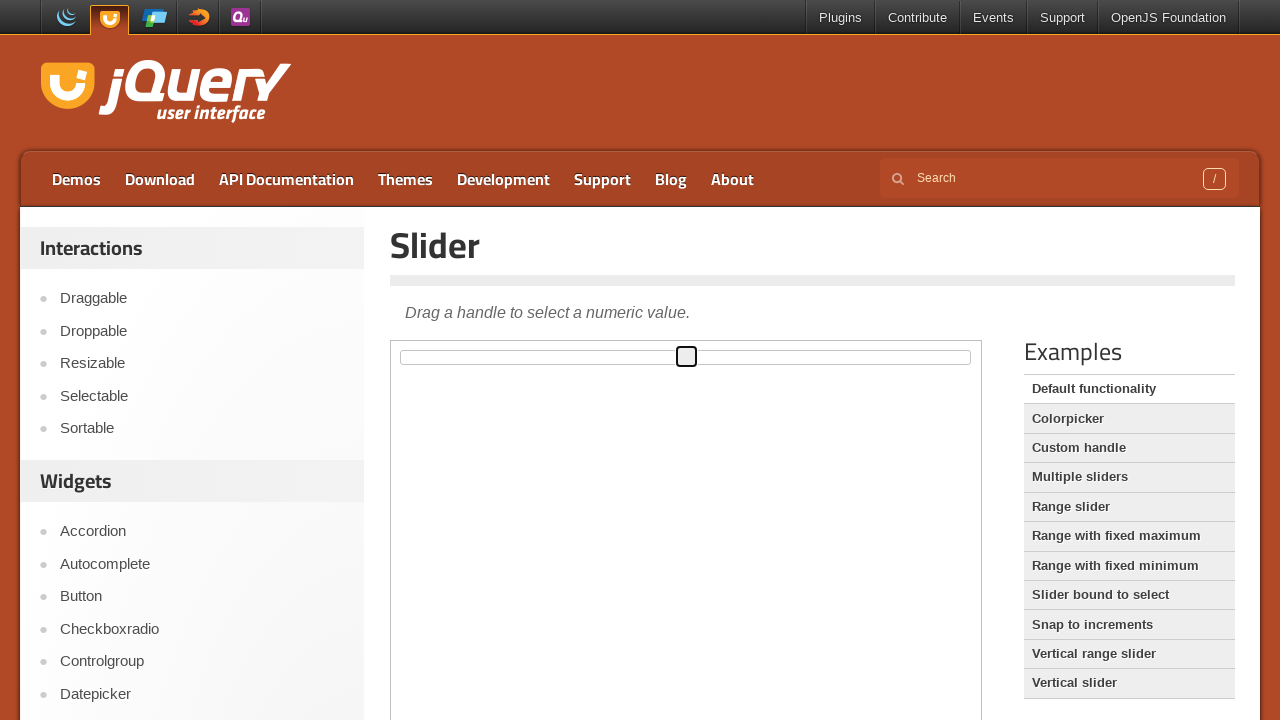

Waited 200ms for slider animation
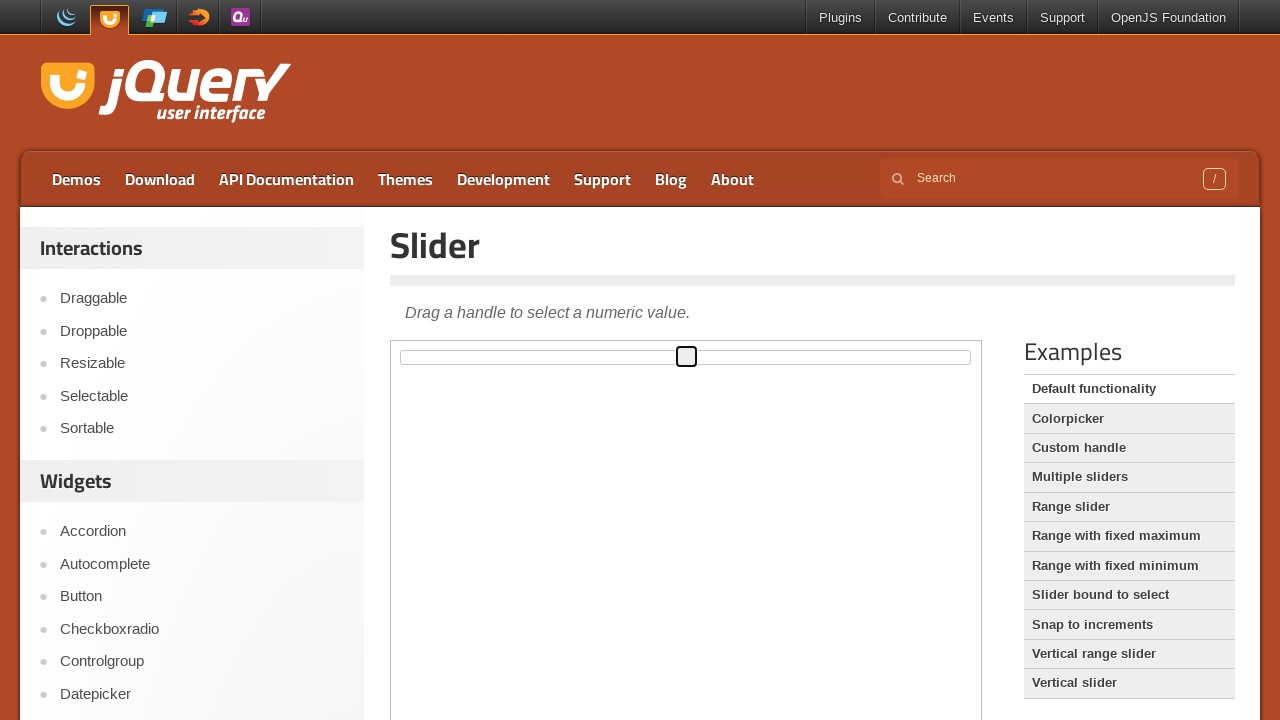

Clicked horizontal slider (iteration 16/20) at (686, 357) on iframe >> nth=0 >> internal:control=enter-frame >> #slider
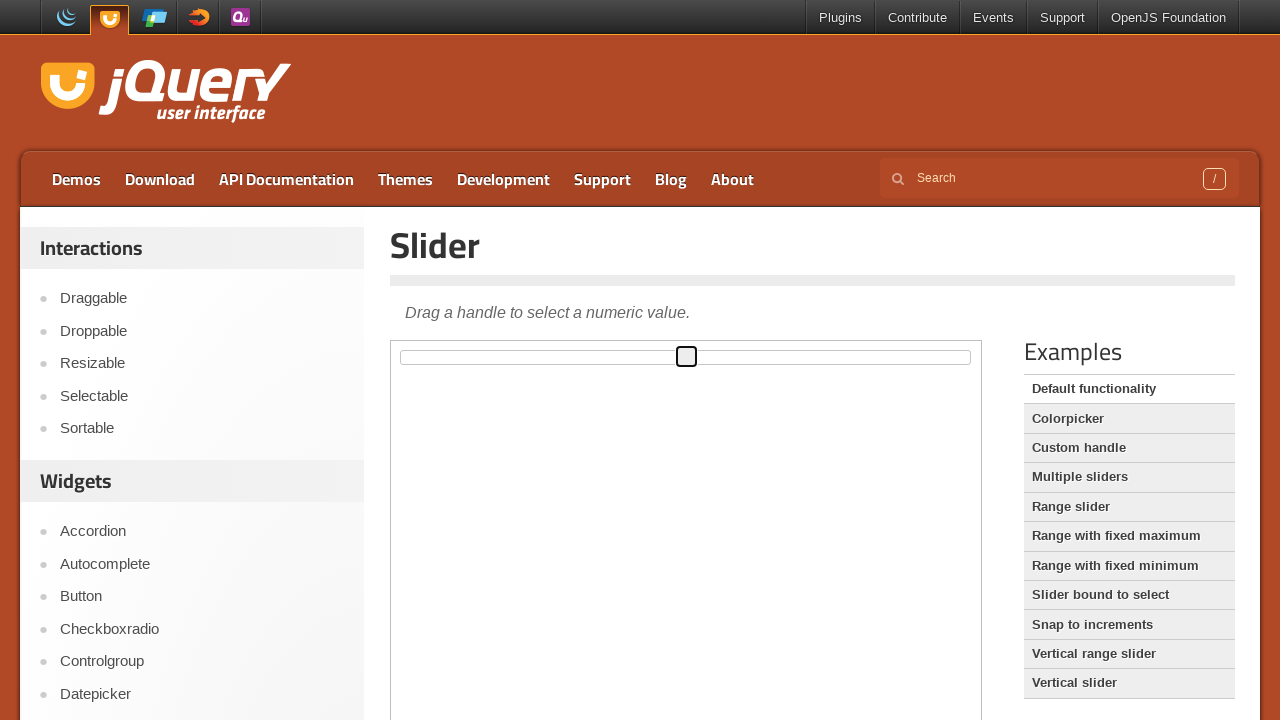

Pressed ArrowRight on horizontal slider (iteration 16/20)
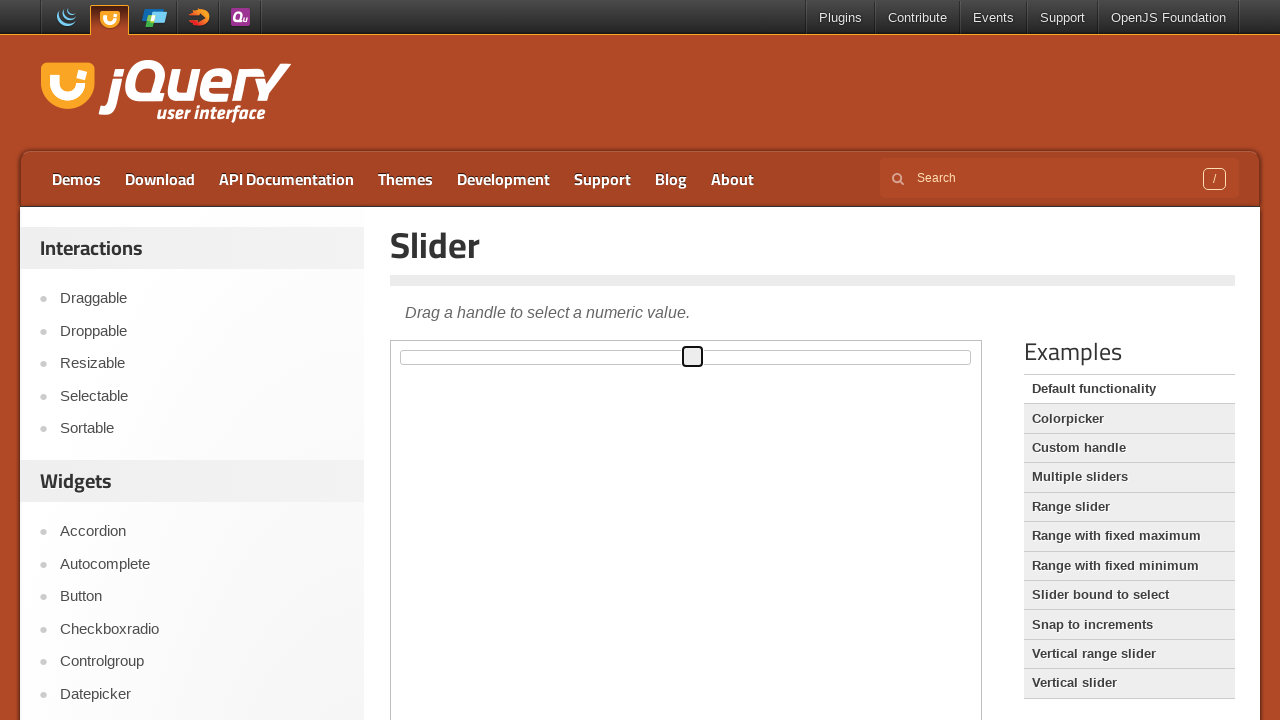

Waited 200ms for slider animation
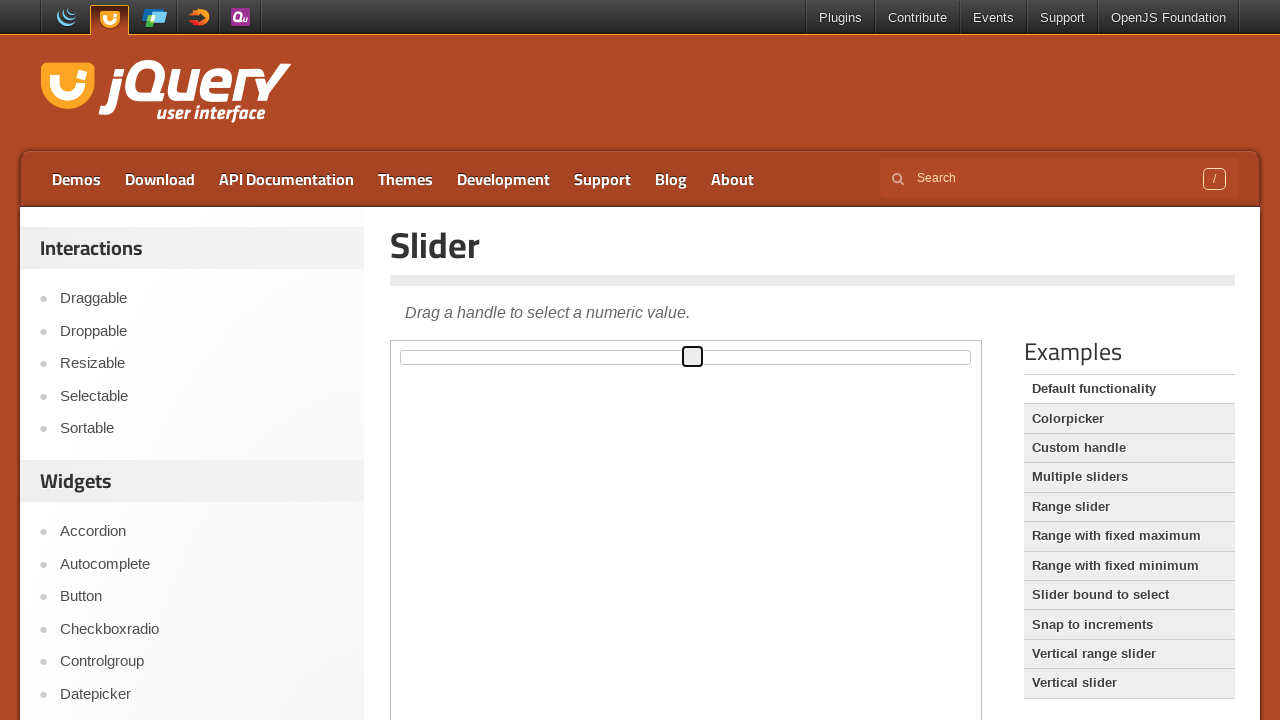

Clicked horizontal slider again (iteration 16/20) at (686, 357) on iframe >> nth=0 >> internal:control=enter-frame >> #slider
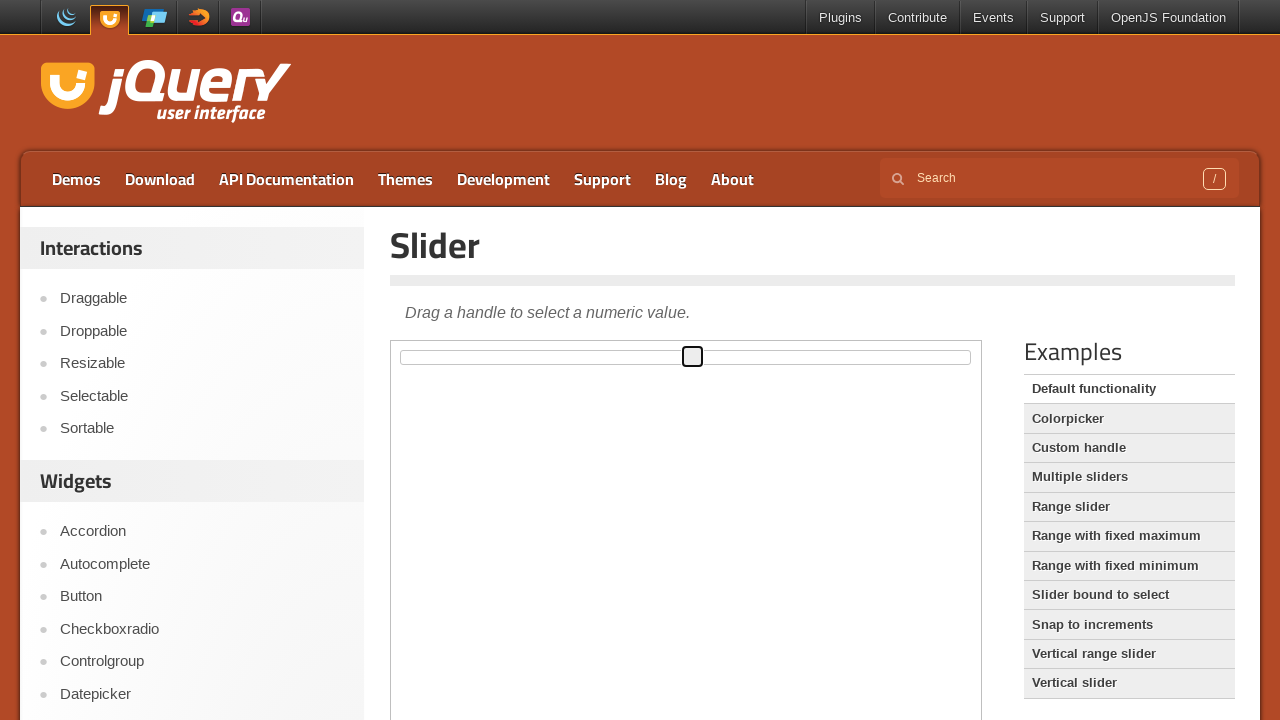

Pressed ArrowLeft on horizontal slider (iteration 16/20)
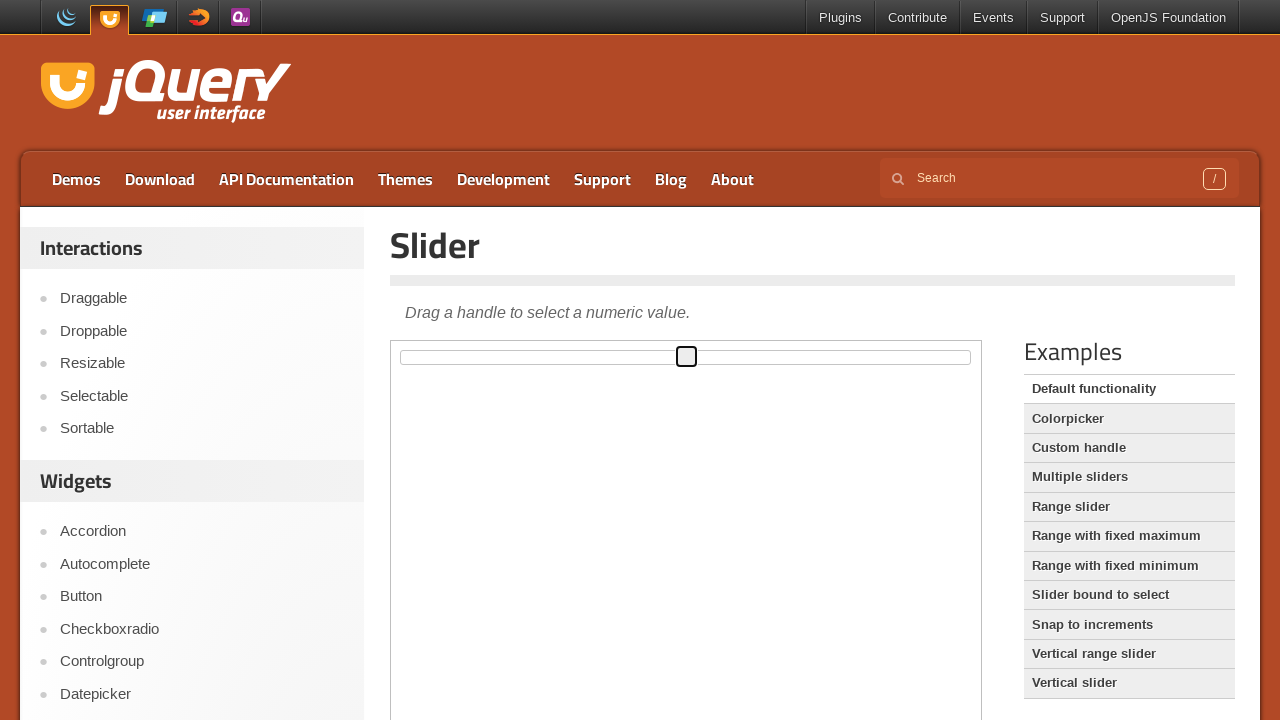

Waited 200ms for slider animation
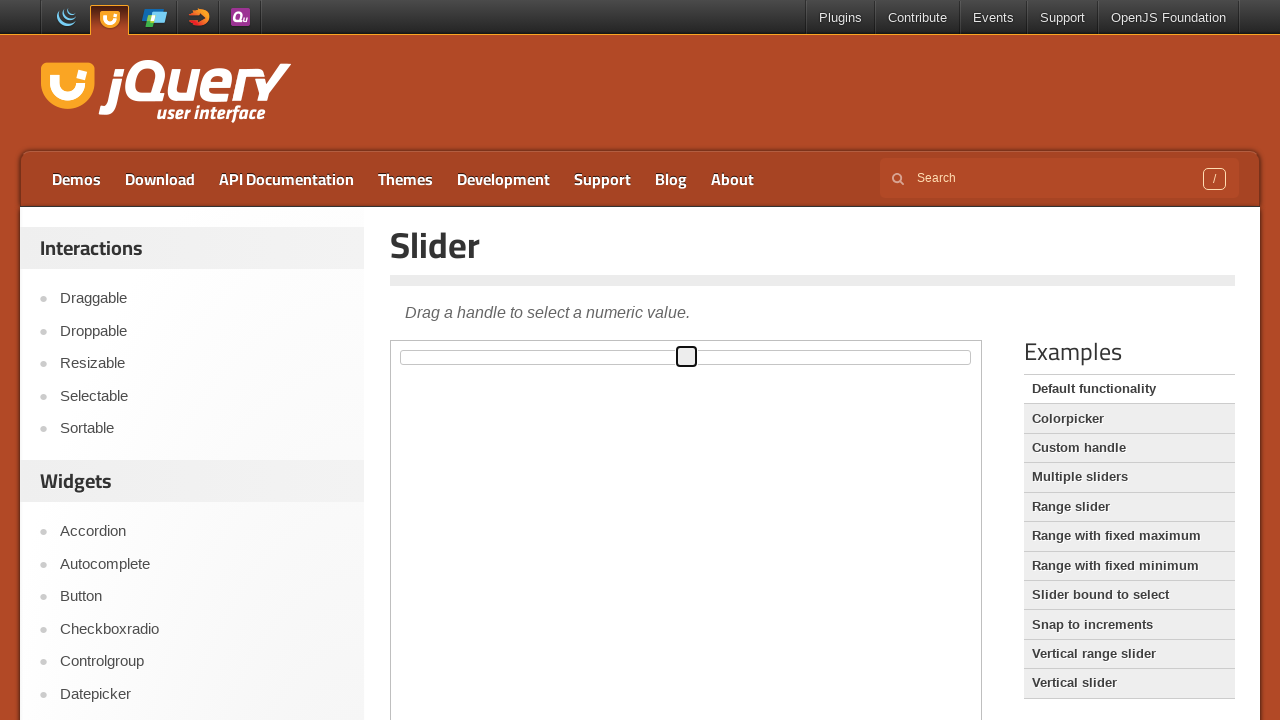

Clicked horizontal slider (iteration 17/20) at (686, 357) on iframe >> nth=0 >> internal:control=enter-frame >> #slider
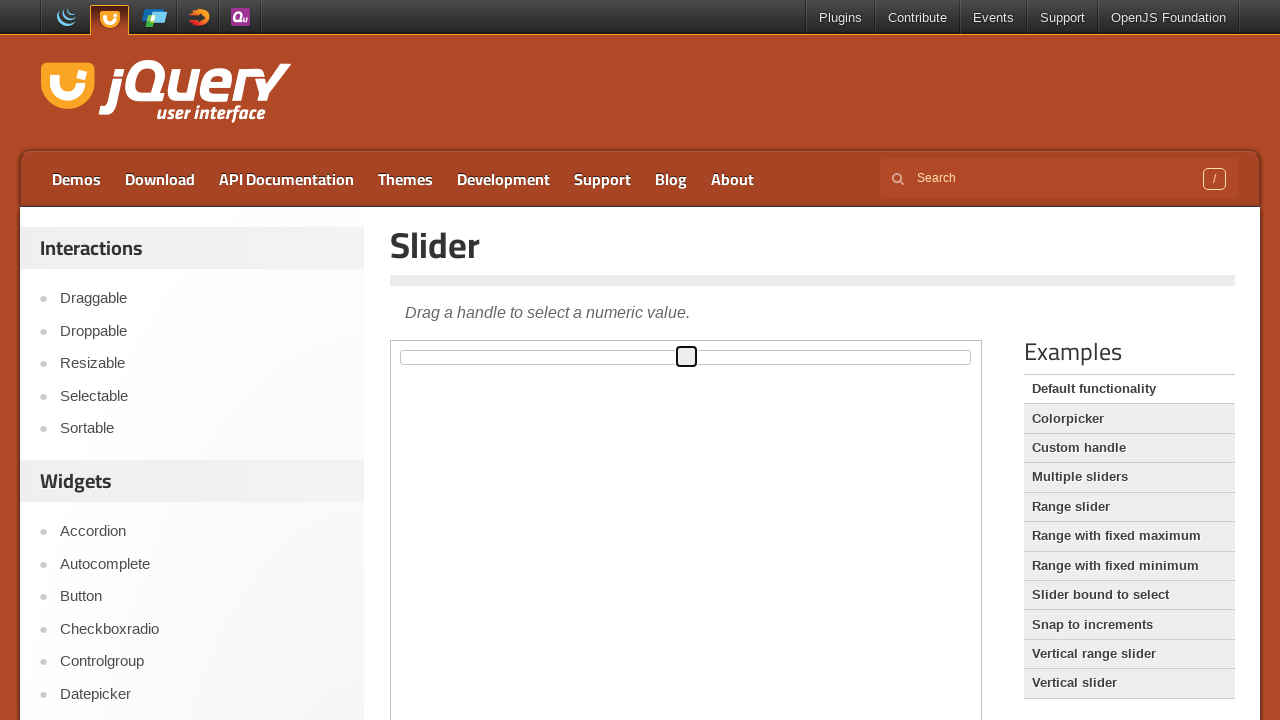

Pressed ArrowRight on horizontal slider (iteration 17/20)
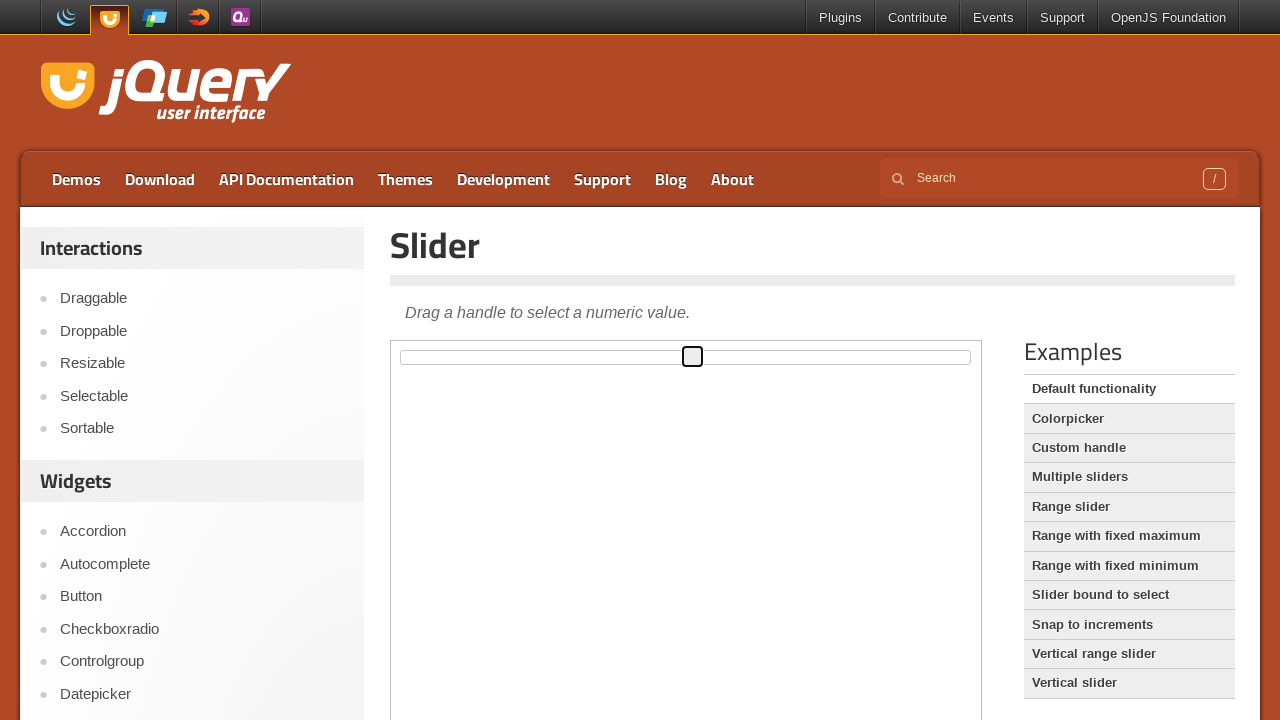

Waited 200ms for slider animation
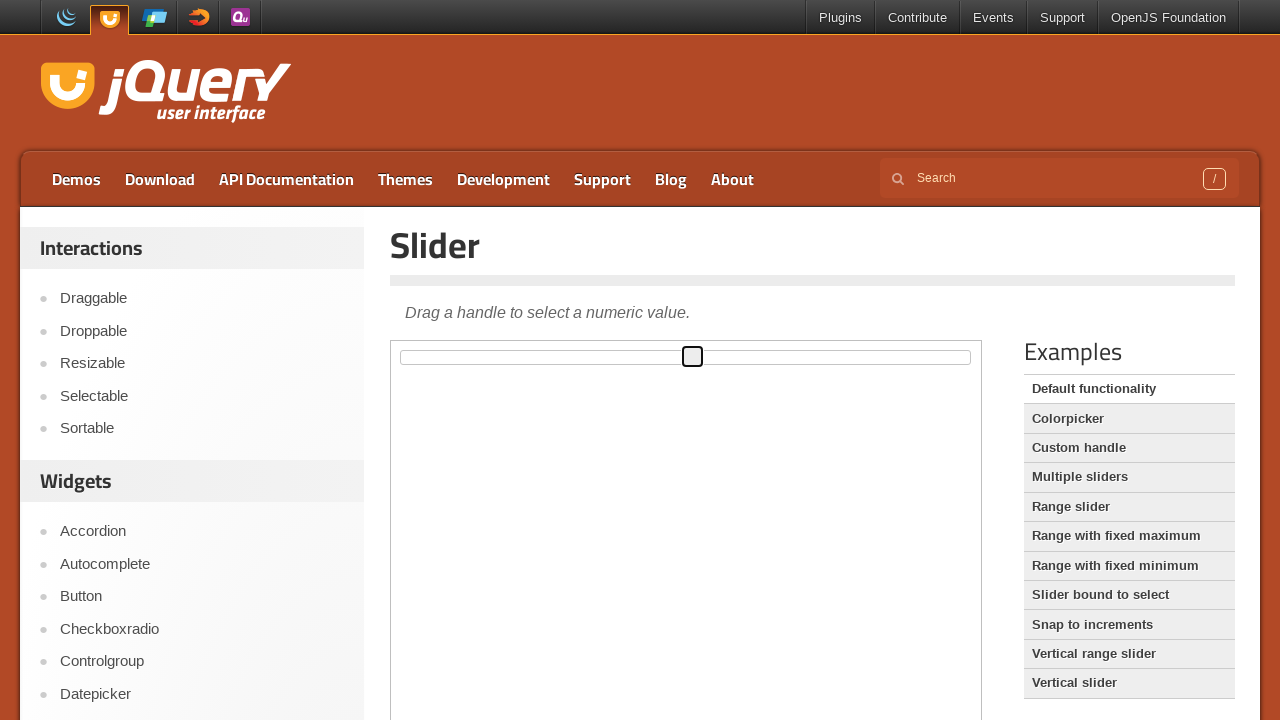

Clicked horizontal slider again (iteration 17/20) at (686, 357) on iframe >> nth=0 >> internal:control=enter-frame >> #slider
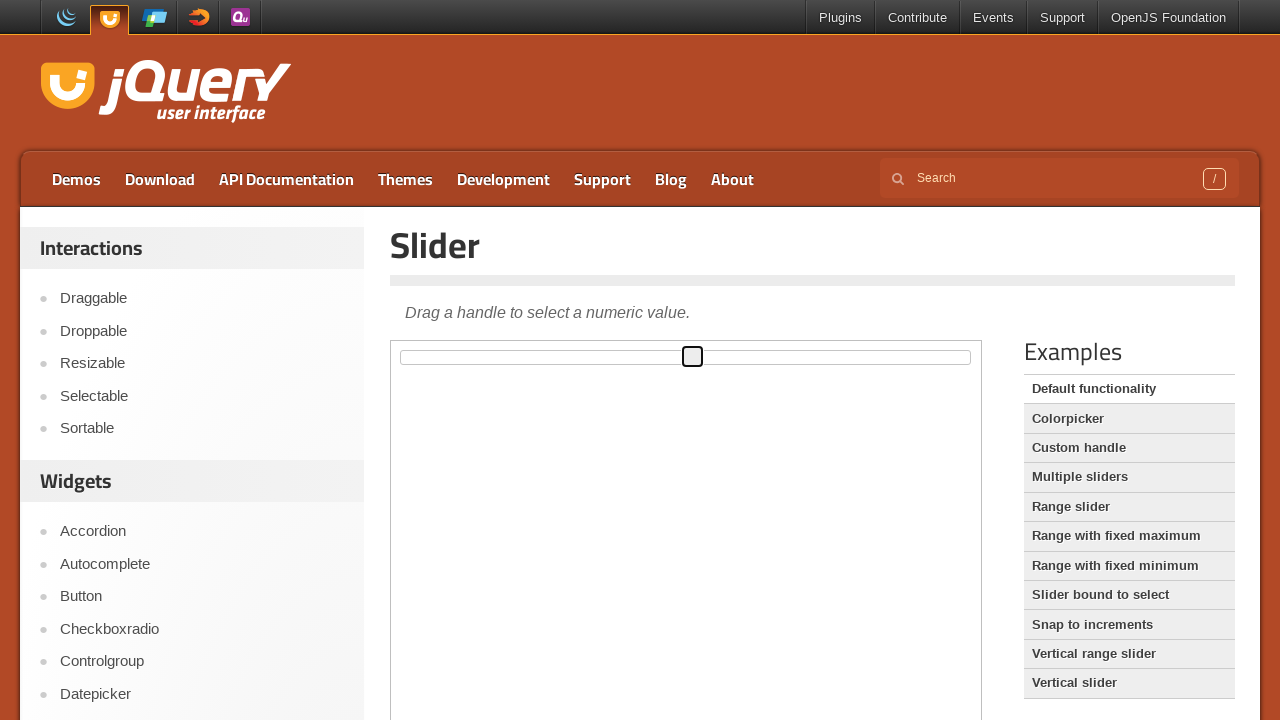

Pressed ArrowLeft on horizontal slider (iteration 17/20)
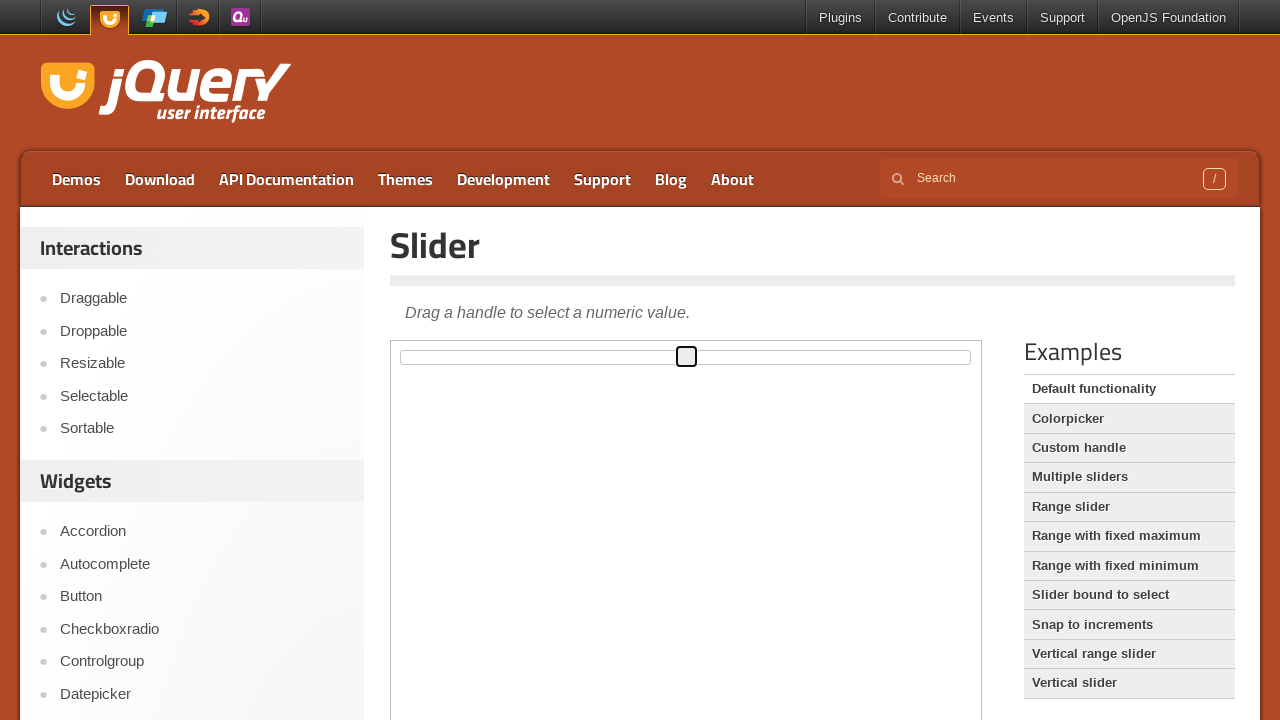

Waited 200ms for slider animation
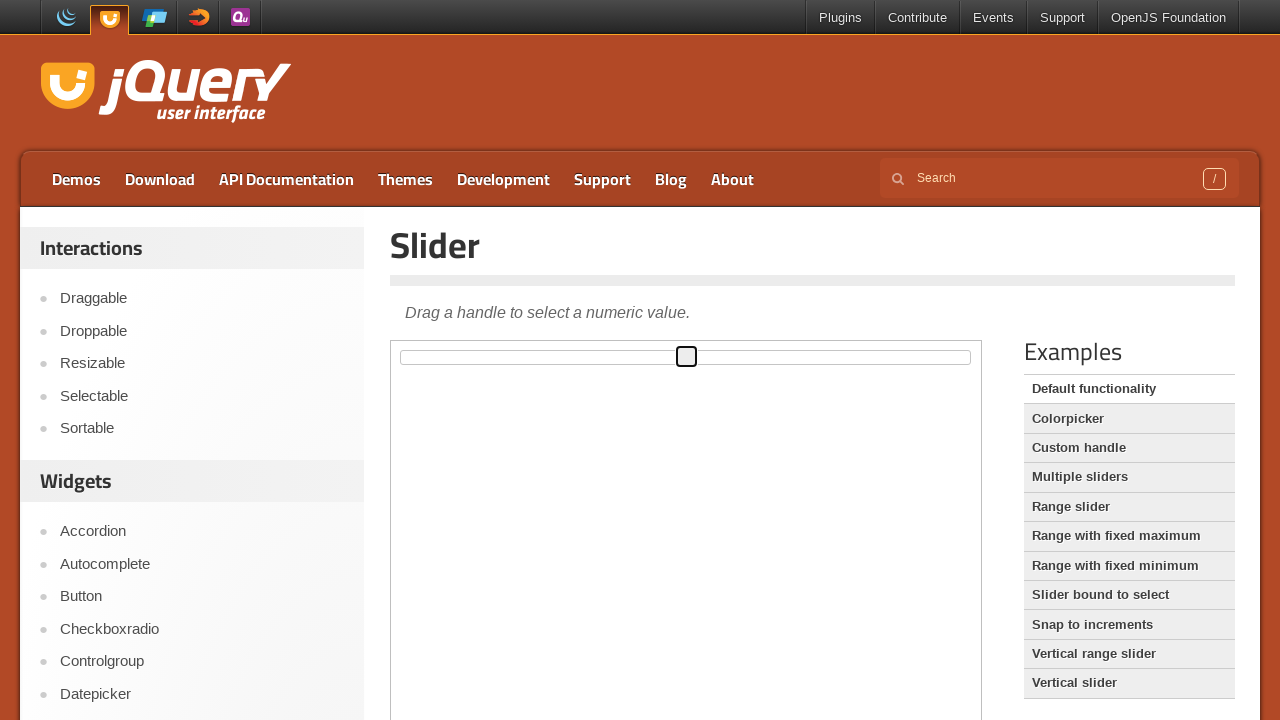

Clicked horizontal slider (iteration 18/20) at (686, 357) on iframe >> nth=0 >> internal:control=enter-frame >> #slider
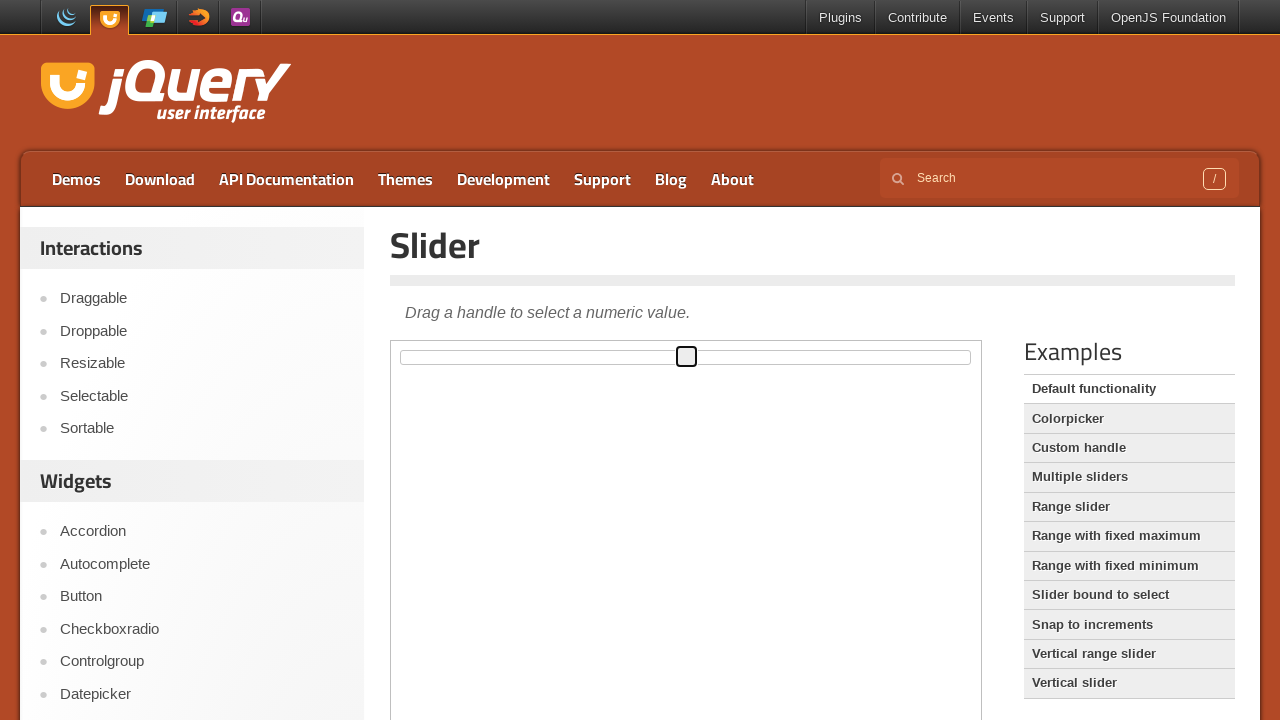

Pressed ArrowRight on horizontal slider (iteration 18/20)
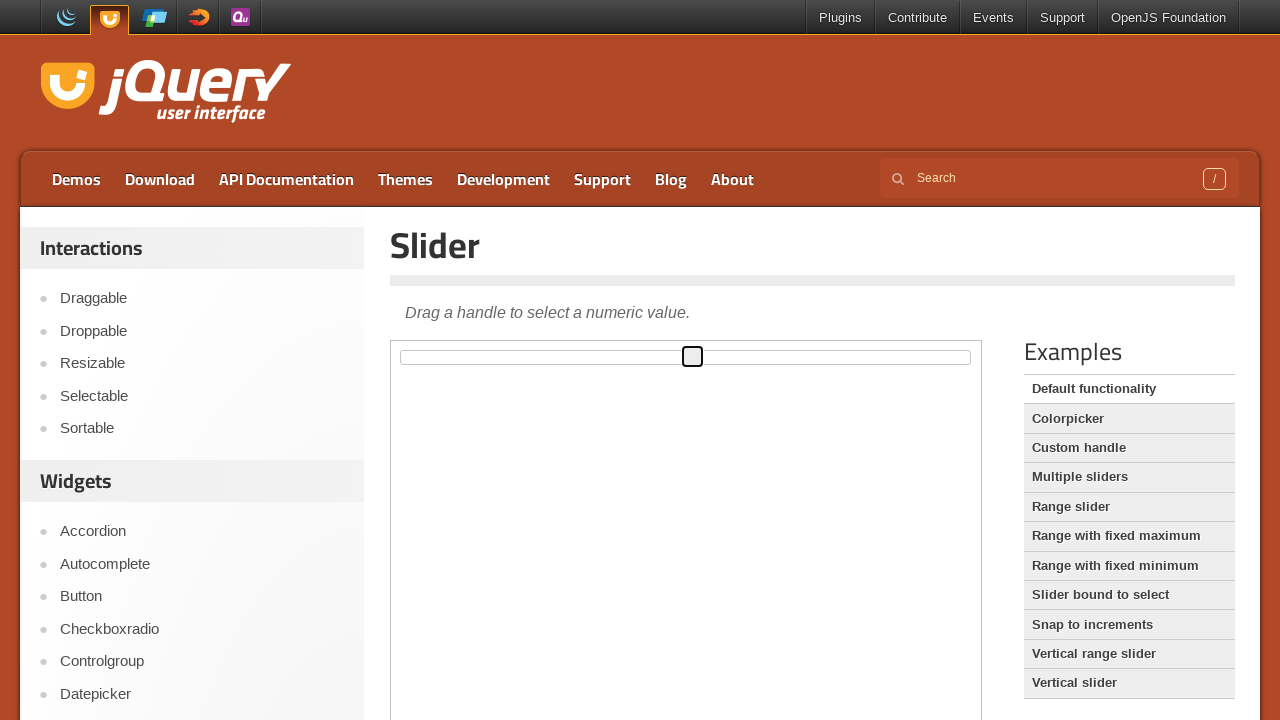

Waited 200ms for slider animation
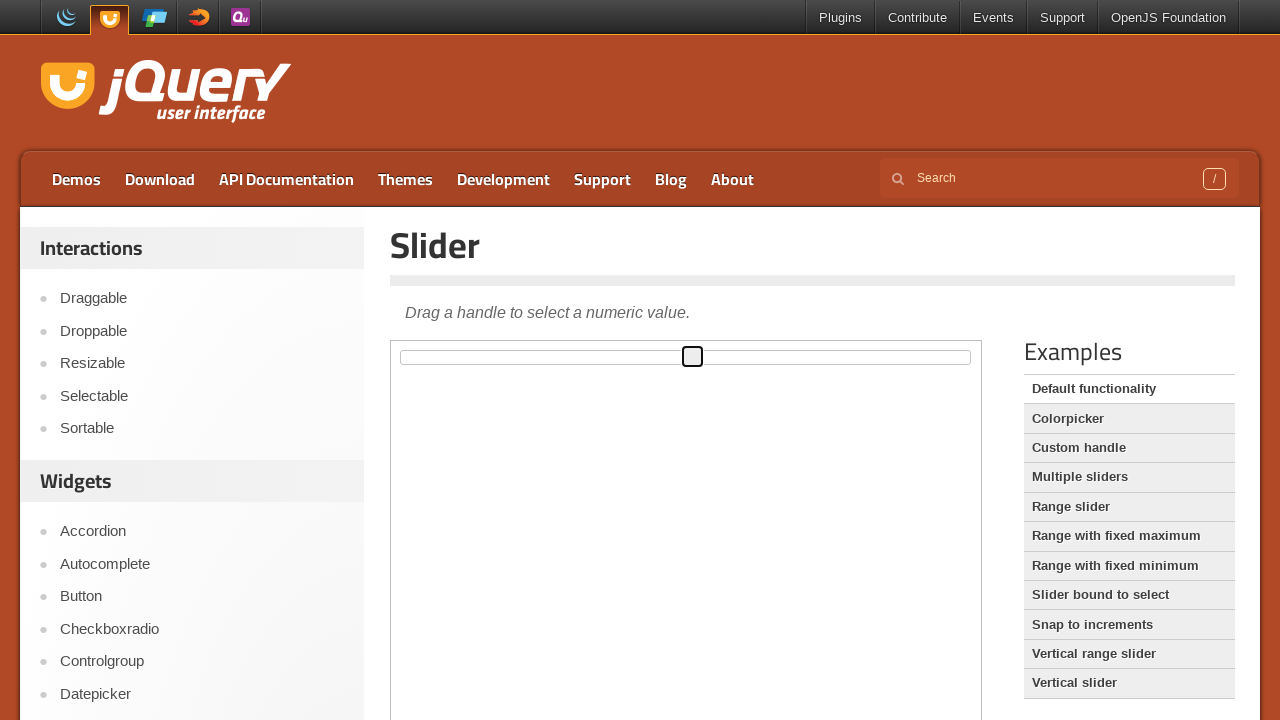

Clicked horizontal slider again (iteration 18/20) at (686, 357) on iframe >> nth=0 >> internal:control=enter-frame >> #slider
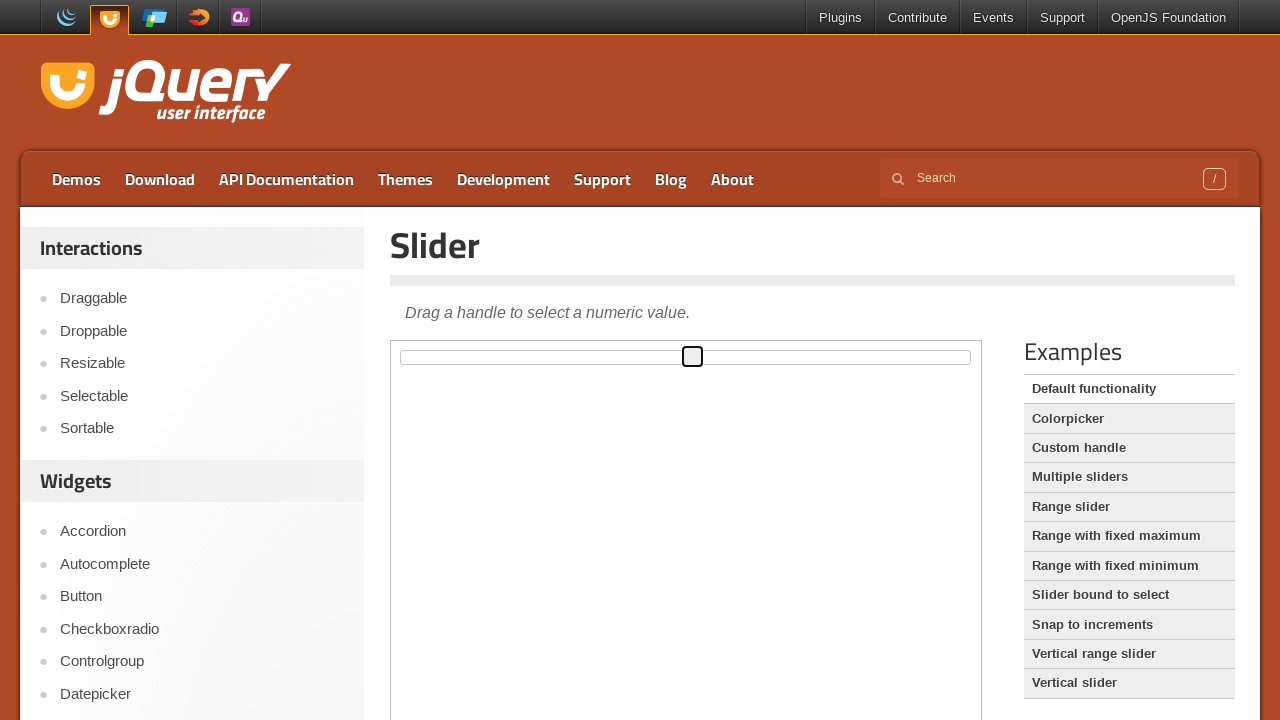

Pressed ArrowLeft on horizontal slider (iteration 18/20)
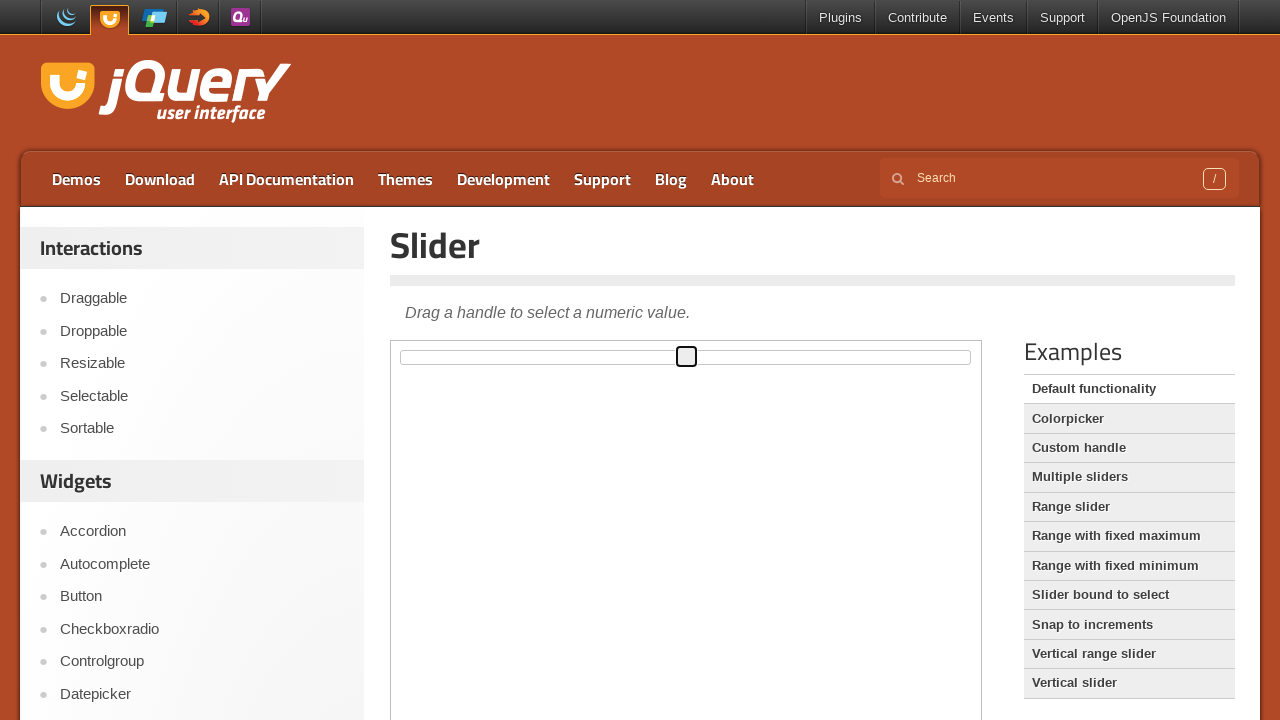

Waited 200ms for slider animation
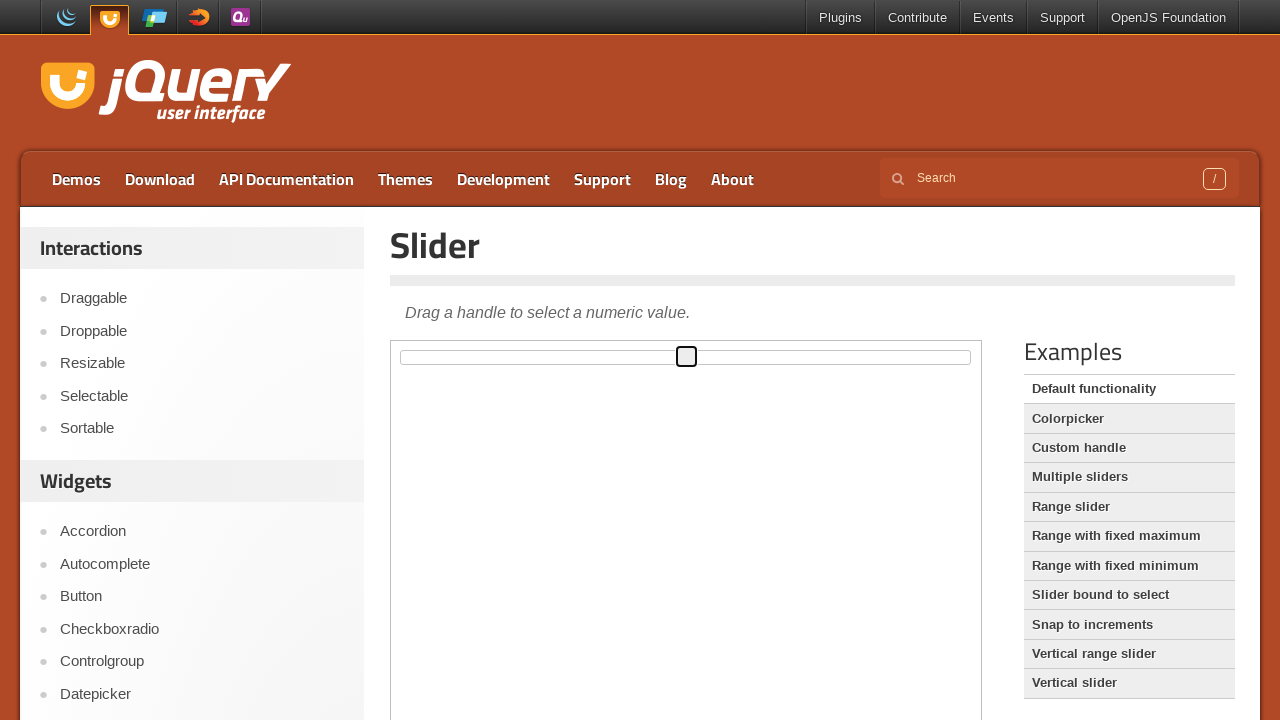

Clicked horizontal slider (iteration 19/20) at (686, 357) on iframe >> nth=0 >> internal:control=enter-frame >> #slider
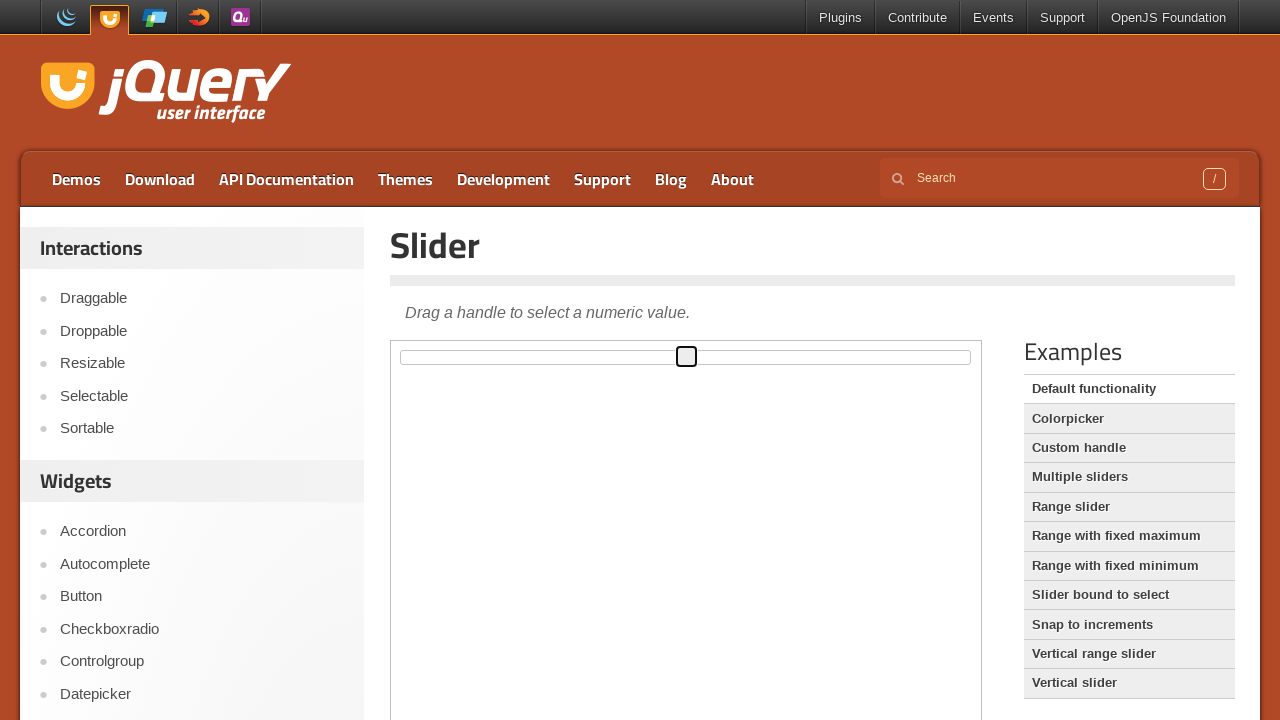

Pressed ArrowRight on horizontal slider (iteration 19/20)
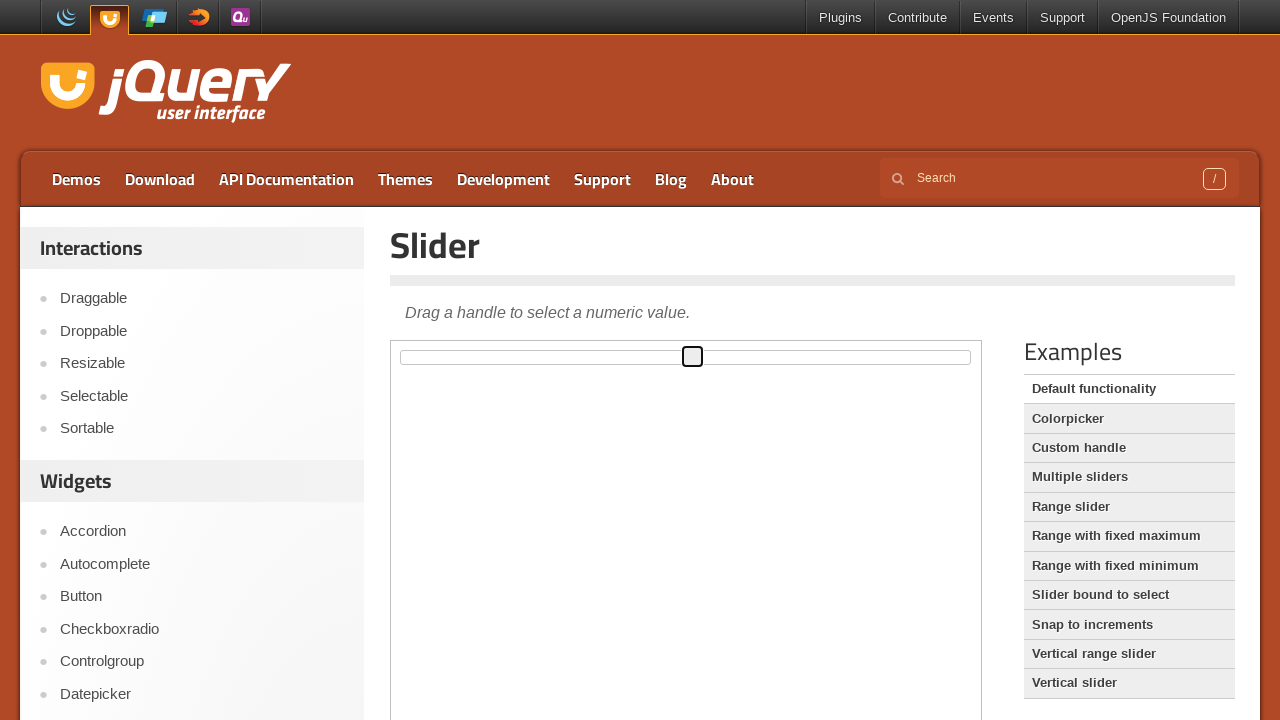

Waited 200ms for slider animation
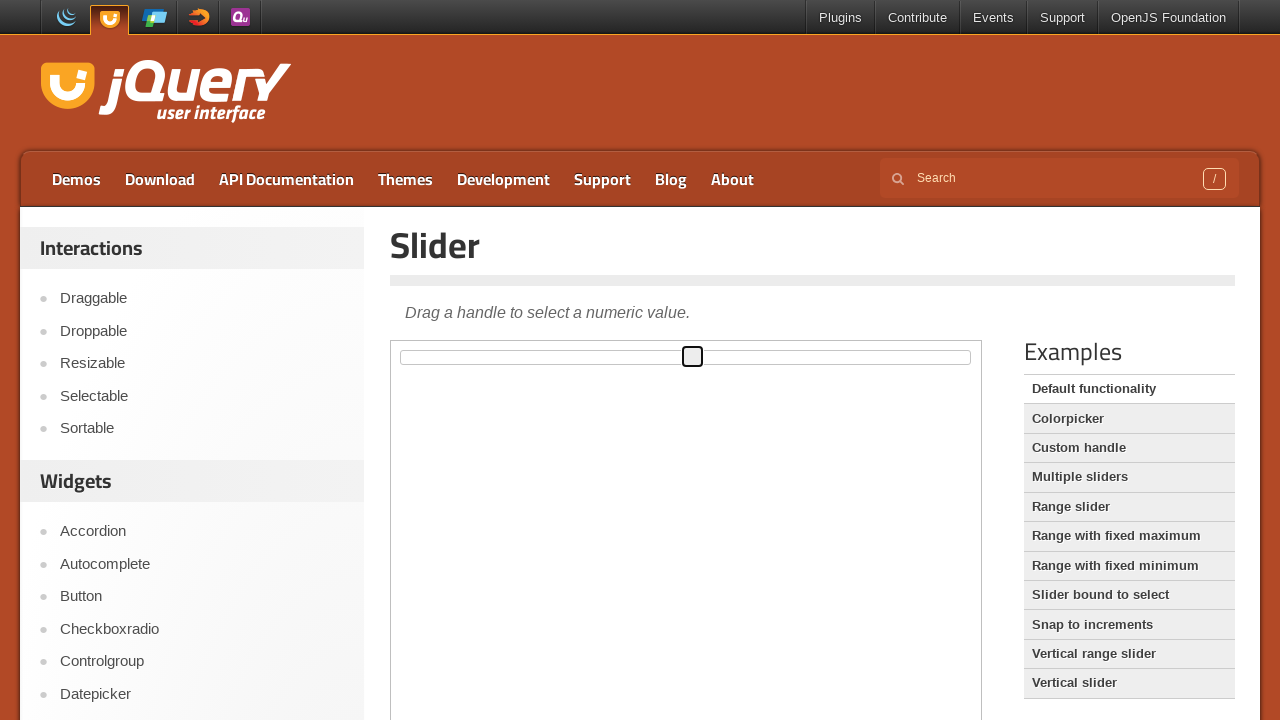

Clicked horizontal slider again (iteration 19/20) at (686, 357) on iframe >> nth=0 >> internal:control=enter-frame >> #slider
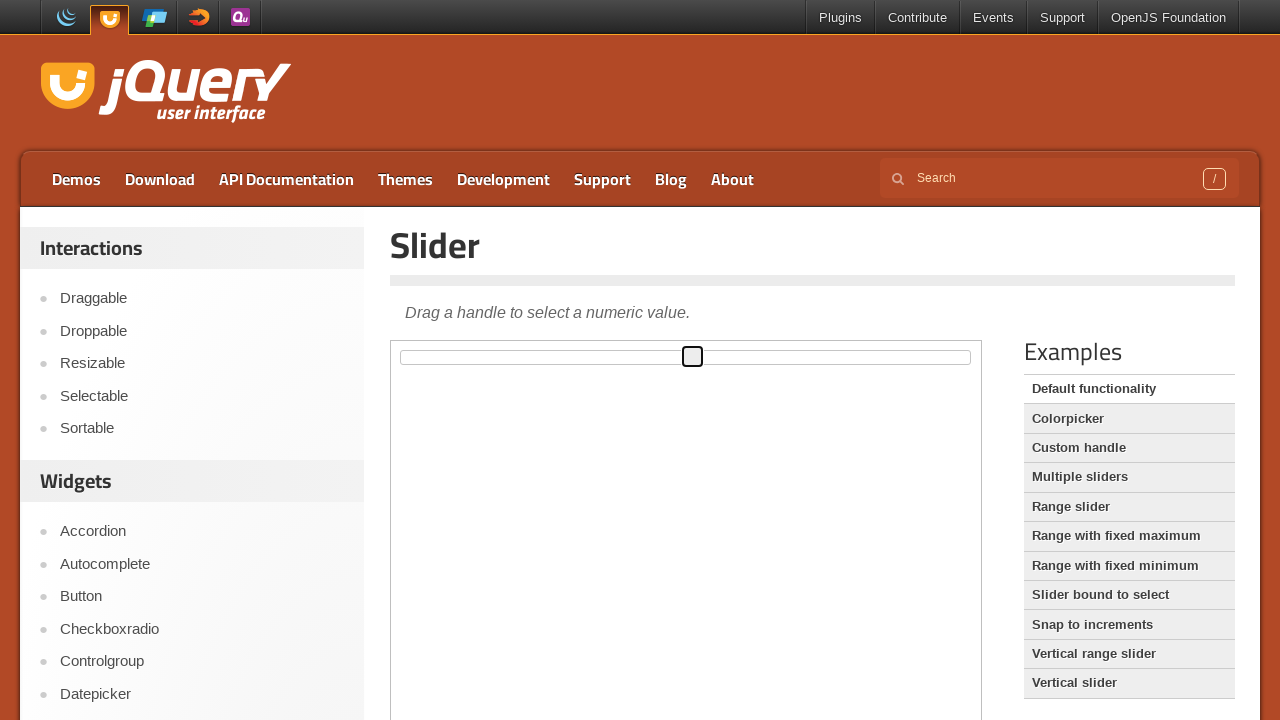

Pressed ArrowLeft on horizontal slider (iteration 19/20)
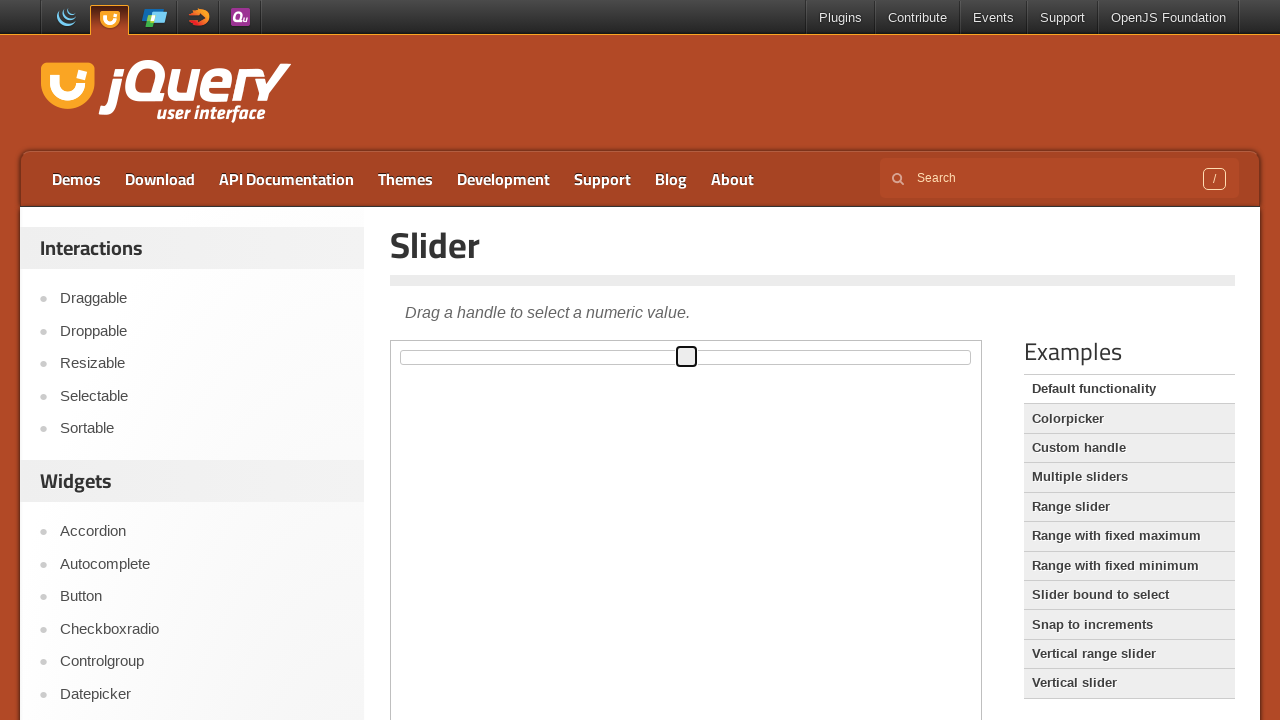

Waited 200ms for slider animation
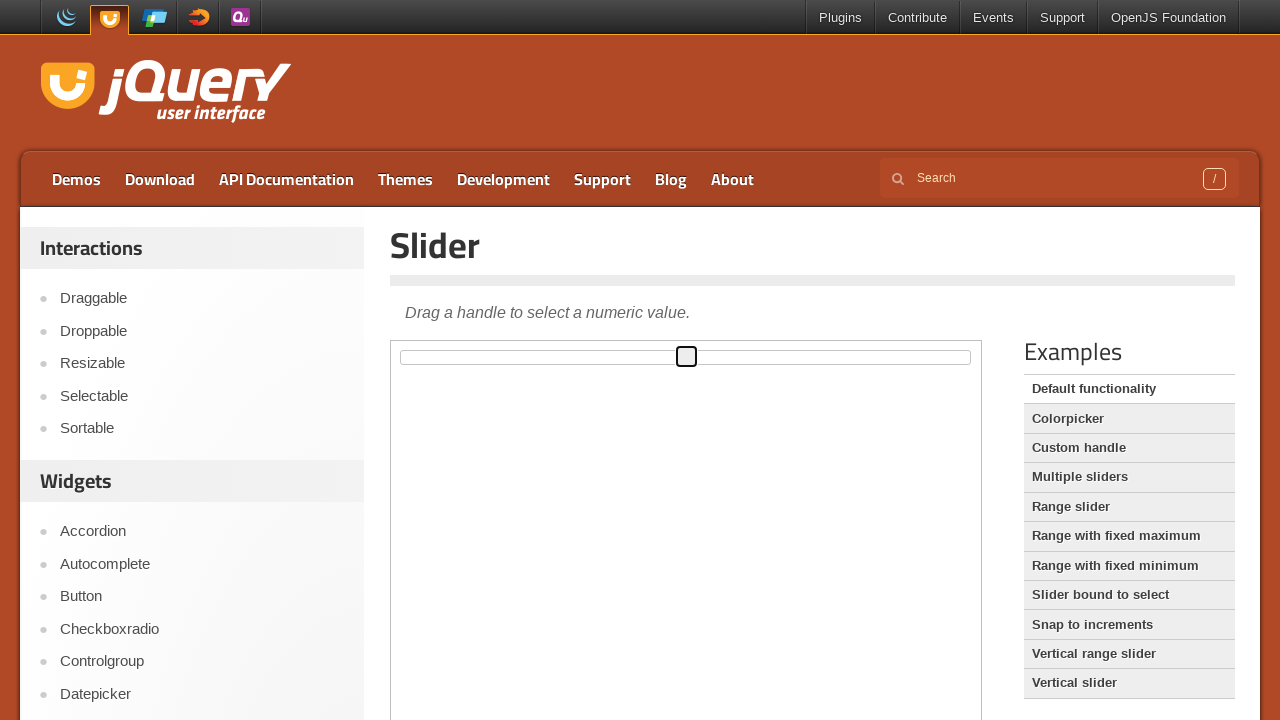

Clicked horizontal slider (iteration 20/20) at (686, 357) on iframe >> nth=0 >> internal:control=enter-frame >> #slider
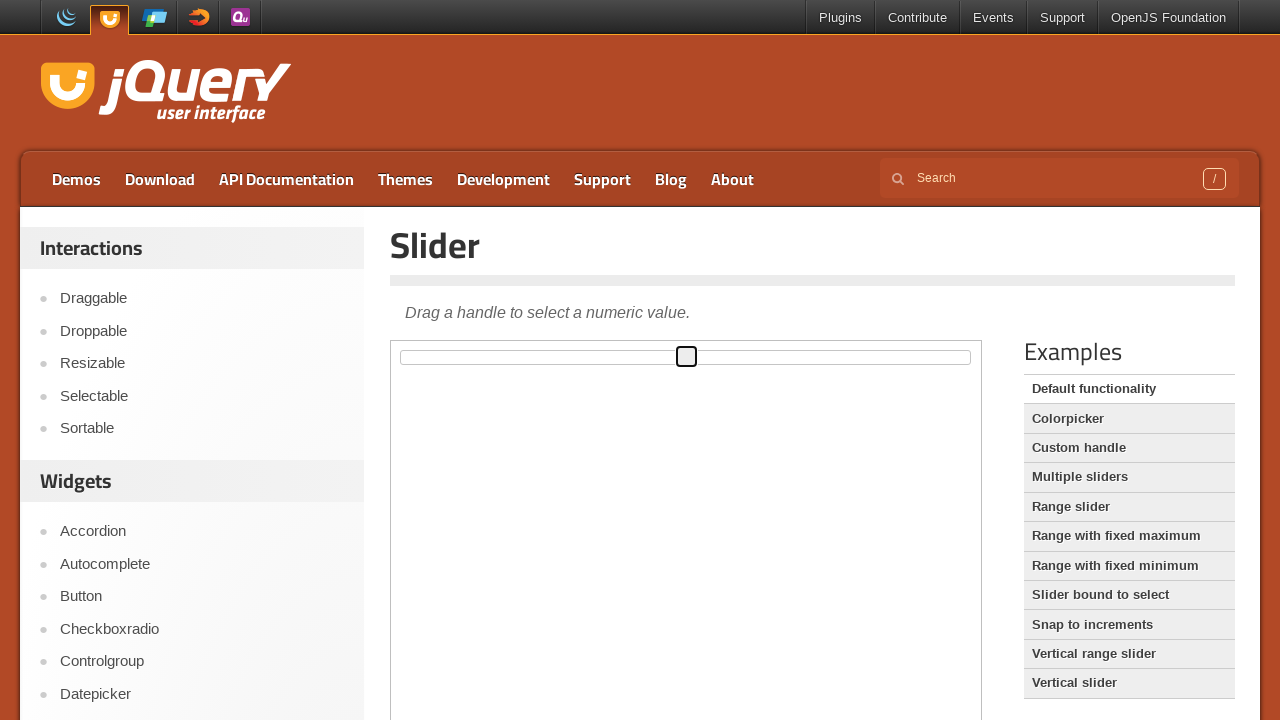

Pressed ArrowRight on horizontal slider (iteration 20/20)
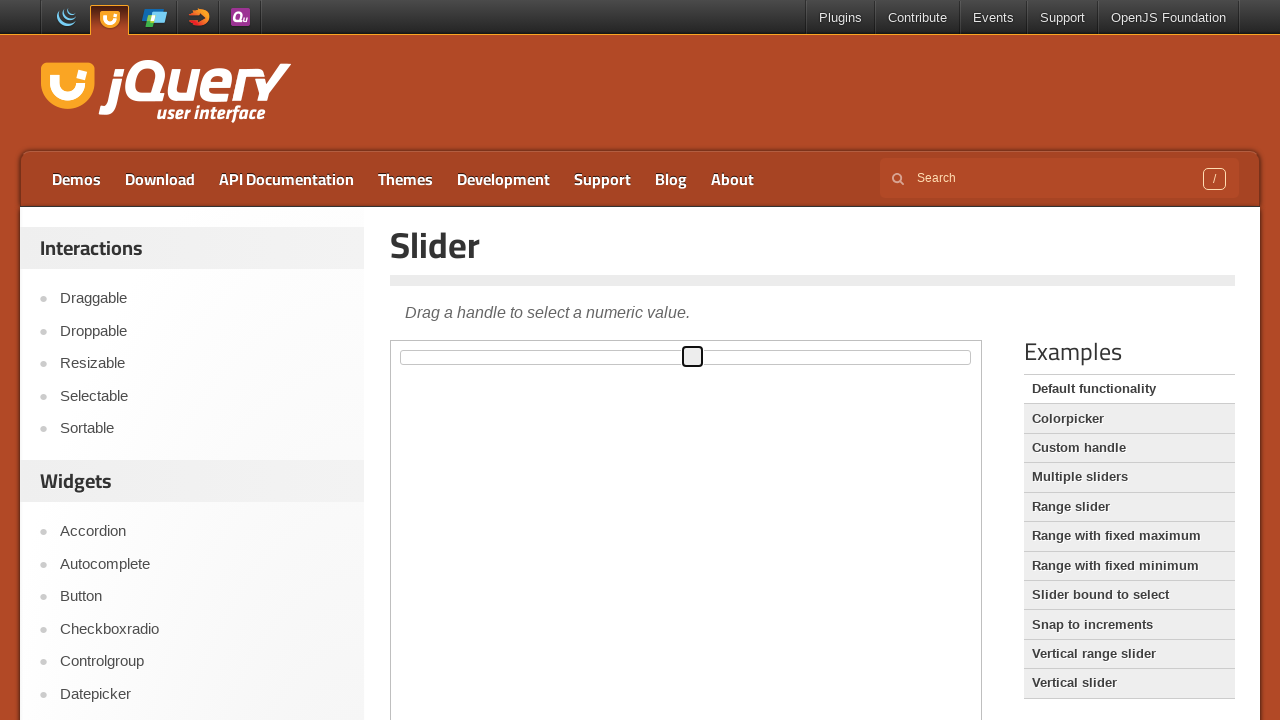

Waited 200ms for slider animation
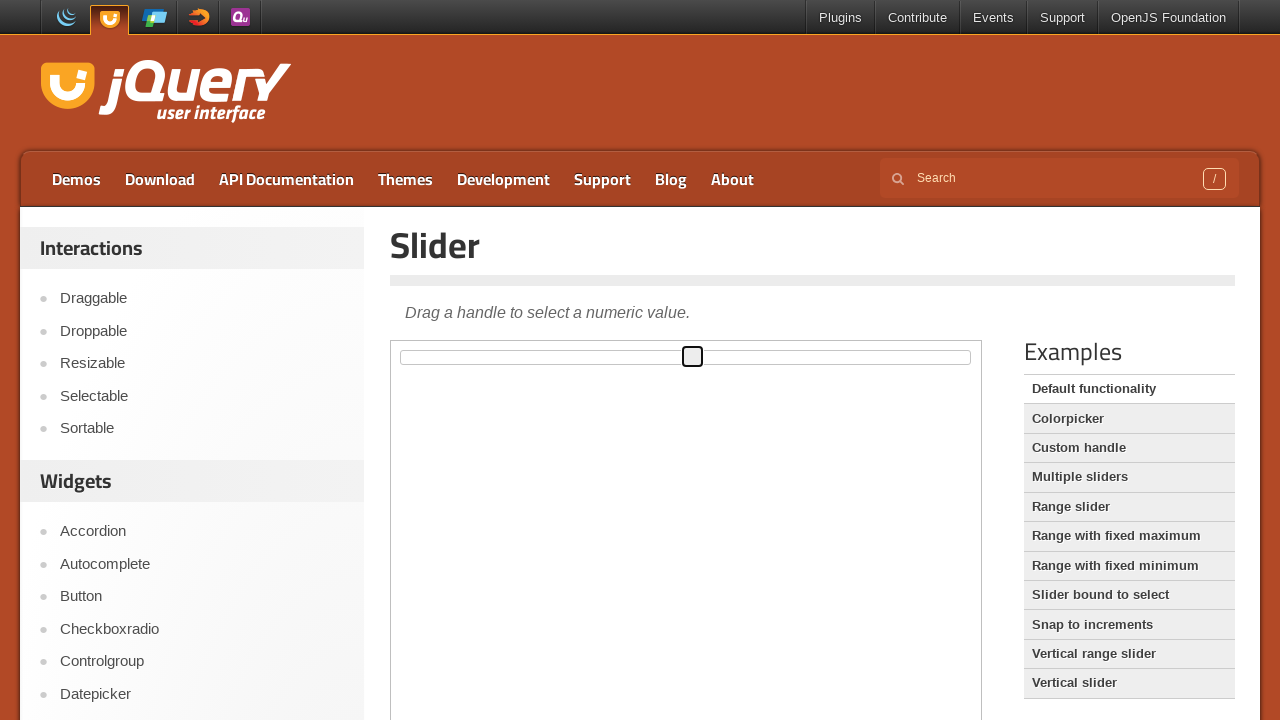

Clicked horizontal slider again (iteration 20/20) at (686, 357) on iframe >> nth=0 >> internal:control=enter-frame >> #slider
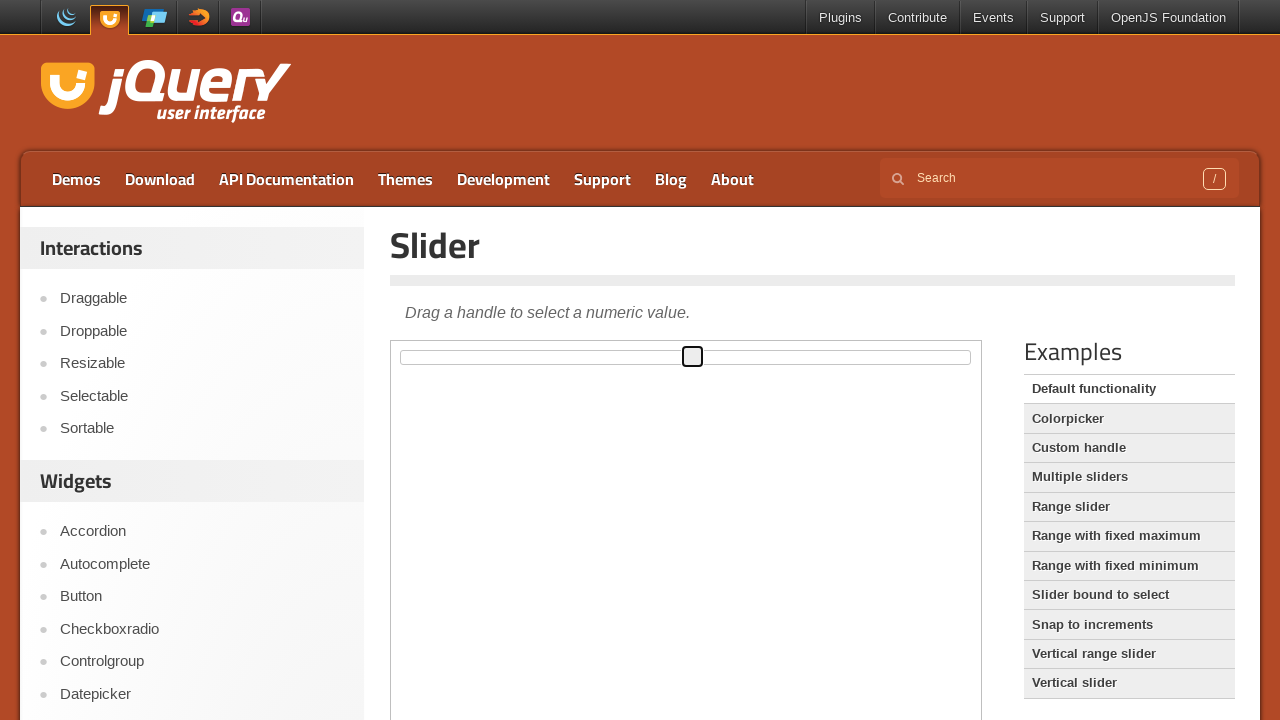

Pressed ArrowLeft on horizontal slider (iteration 20/20)
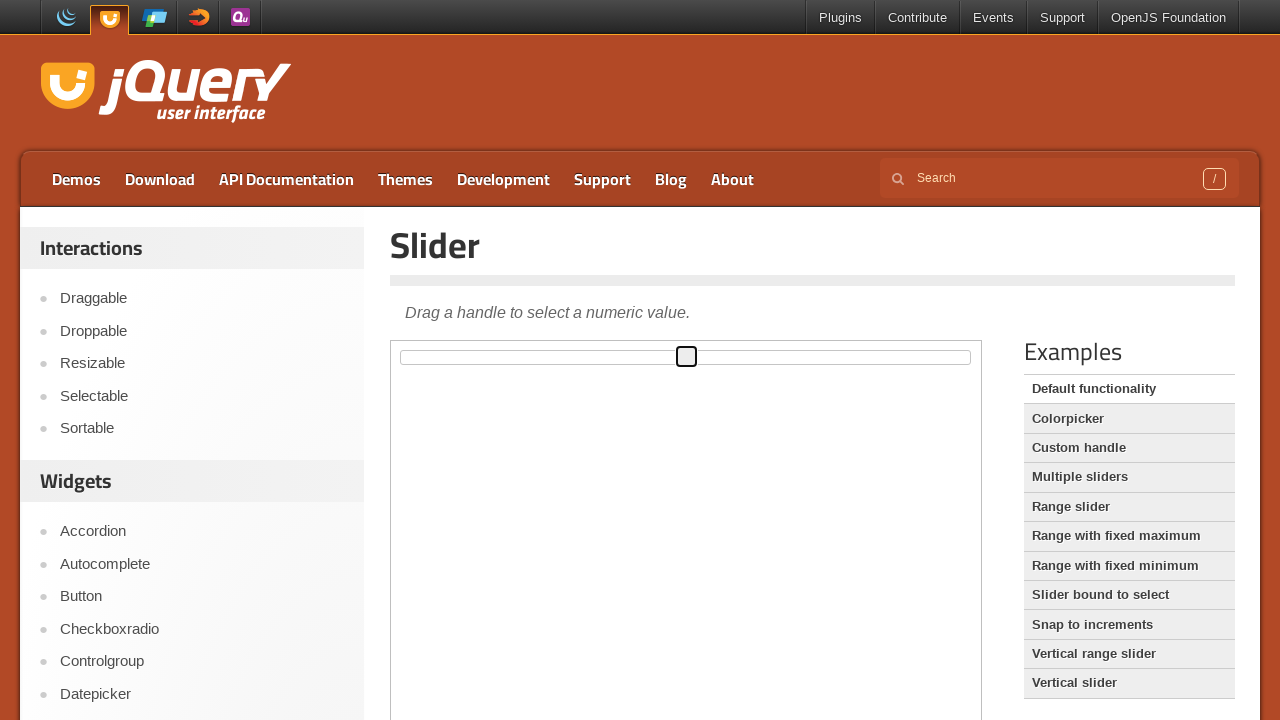

Waited 200ms for slider animation
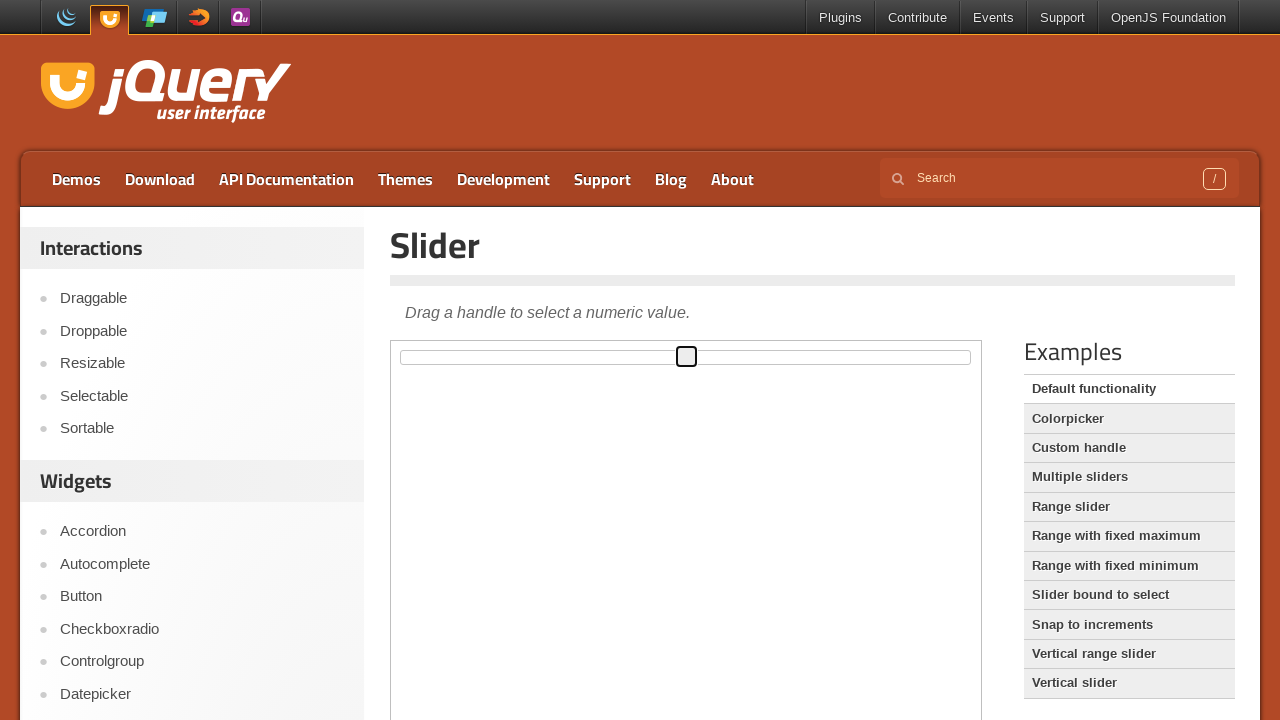

Clicked on Vertical slider link at (1129, 683) on text=Vertical slider
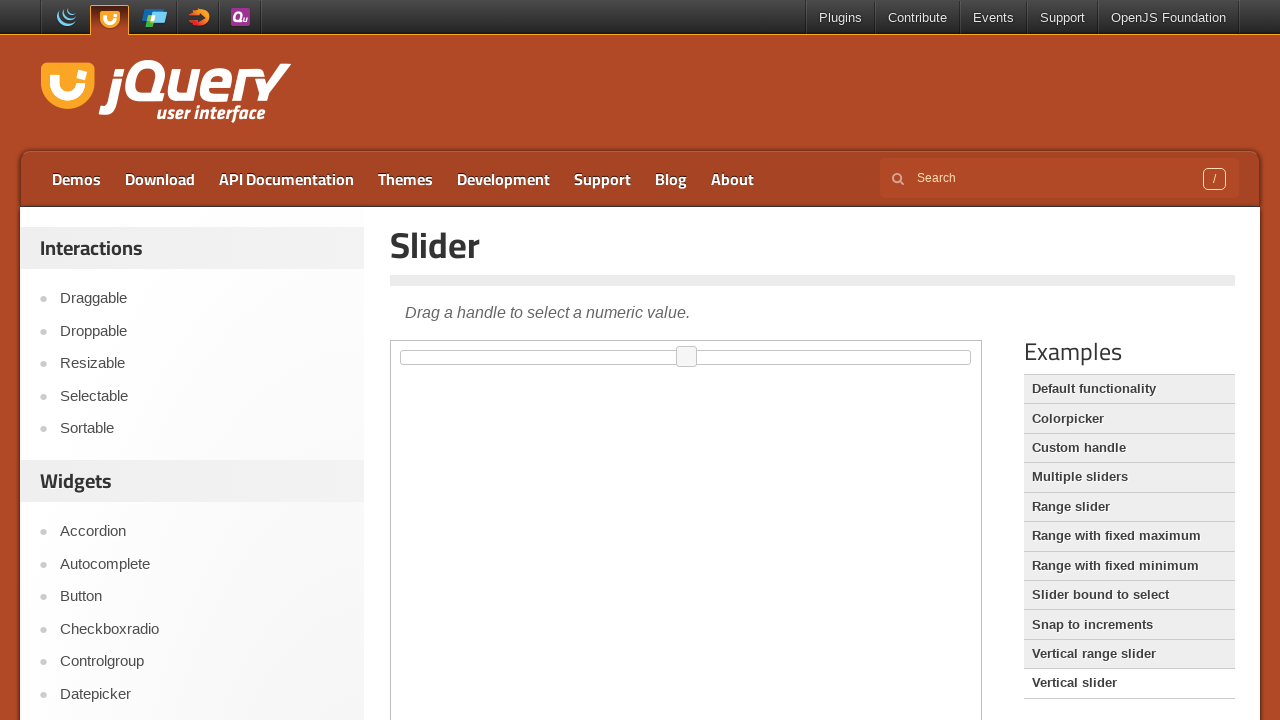

Page load state completed for vertical slider
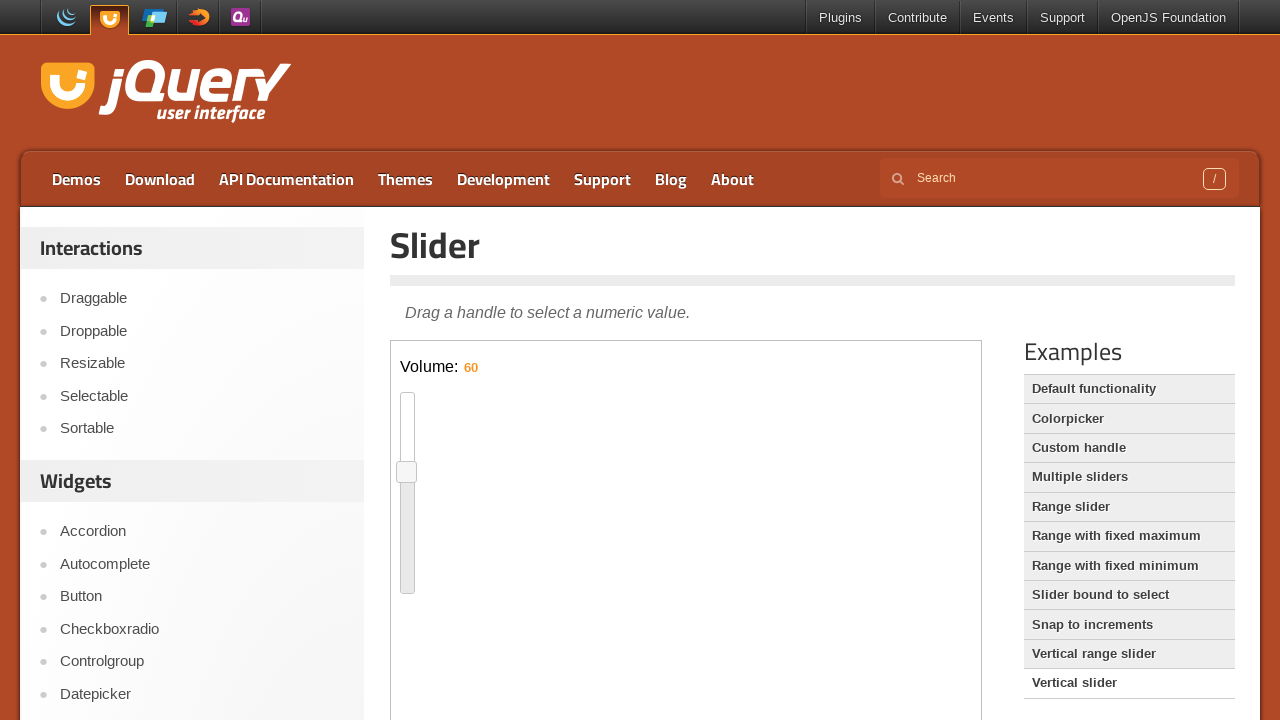

Located vertical slider element in iframe
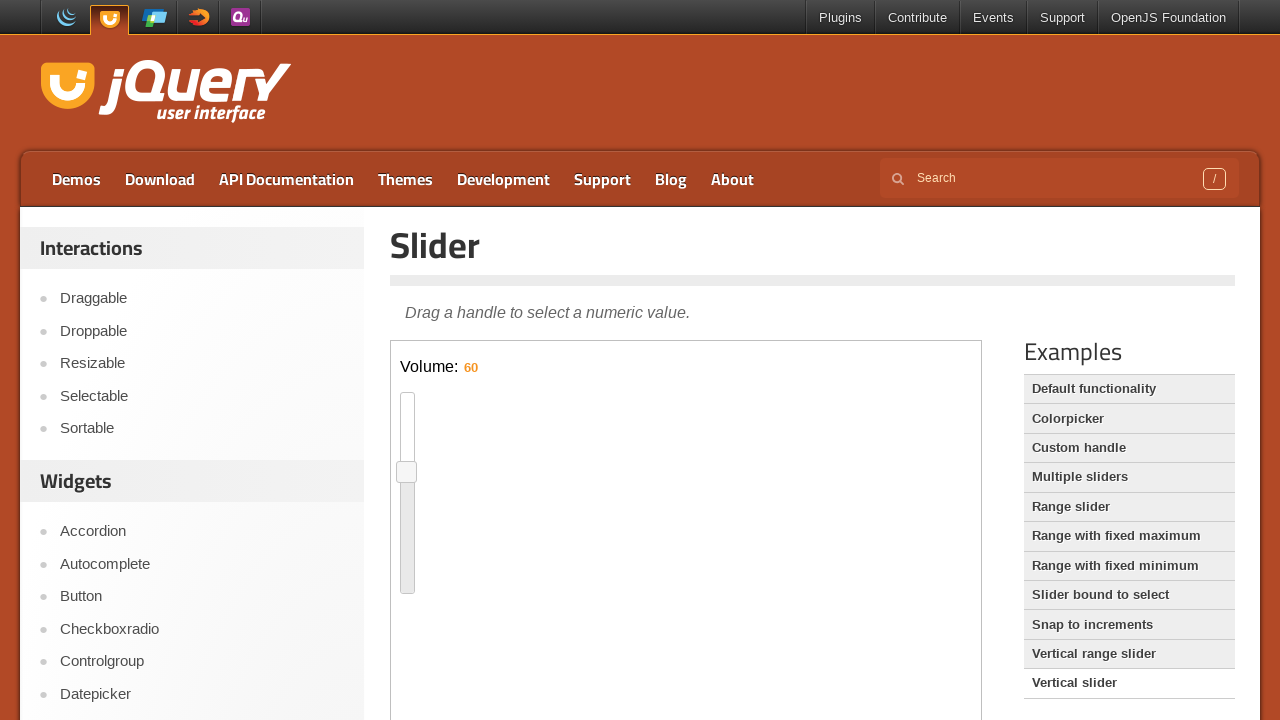

Clicked on vertical slider to focus at (408, 493) on iframe >> nth=0 >> internal:control=enter-frame >> #slider-vertical
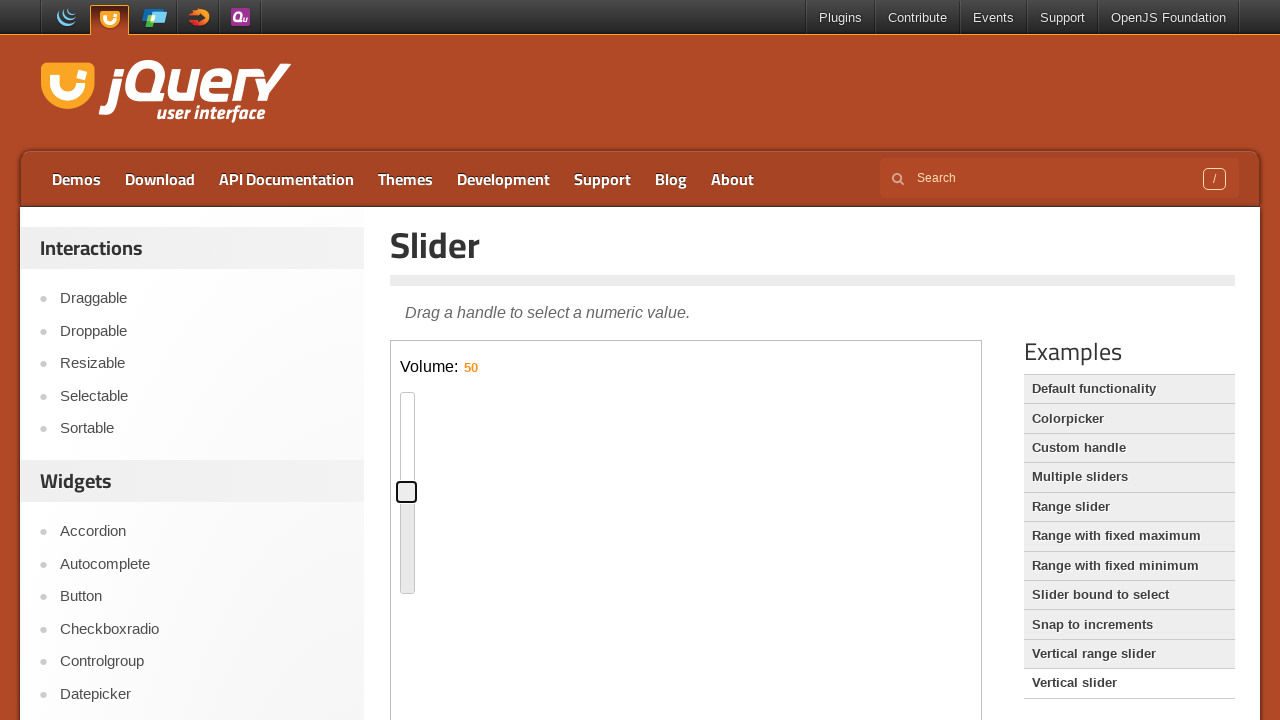

Pressed ArrowUp on vertical slider (iteration 1/20)
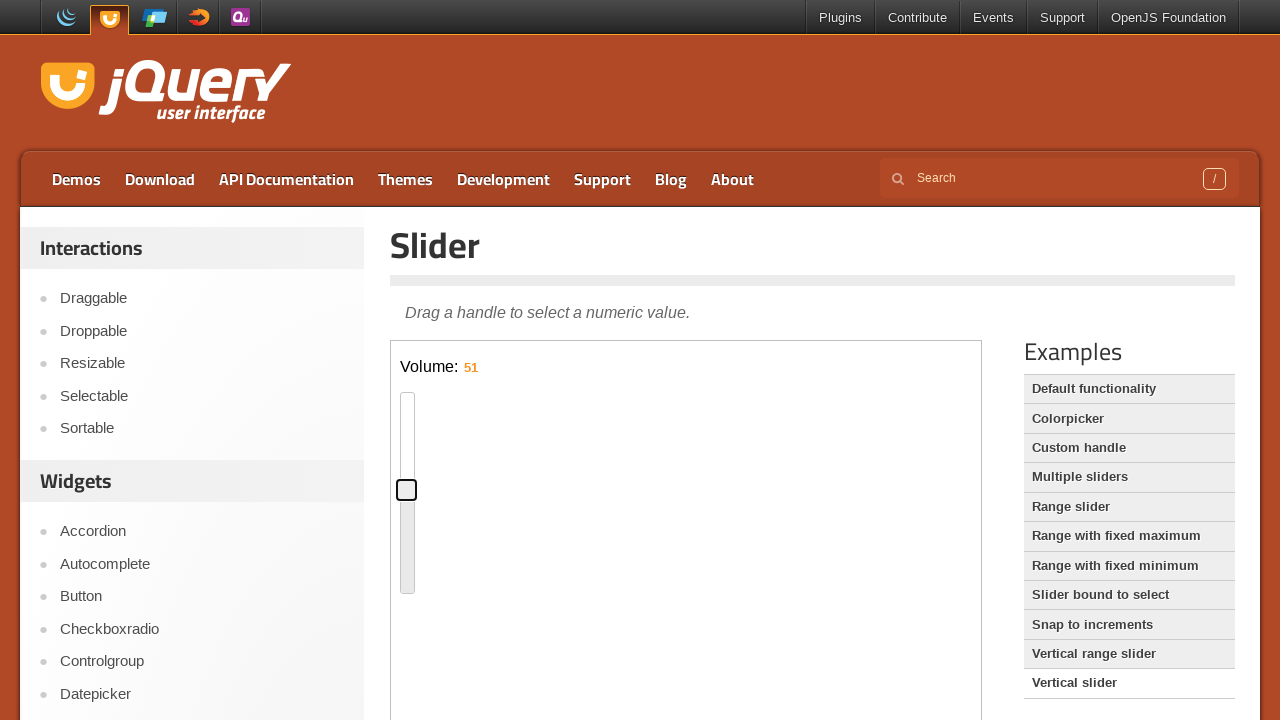

Waited 100ms for slider animation
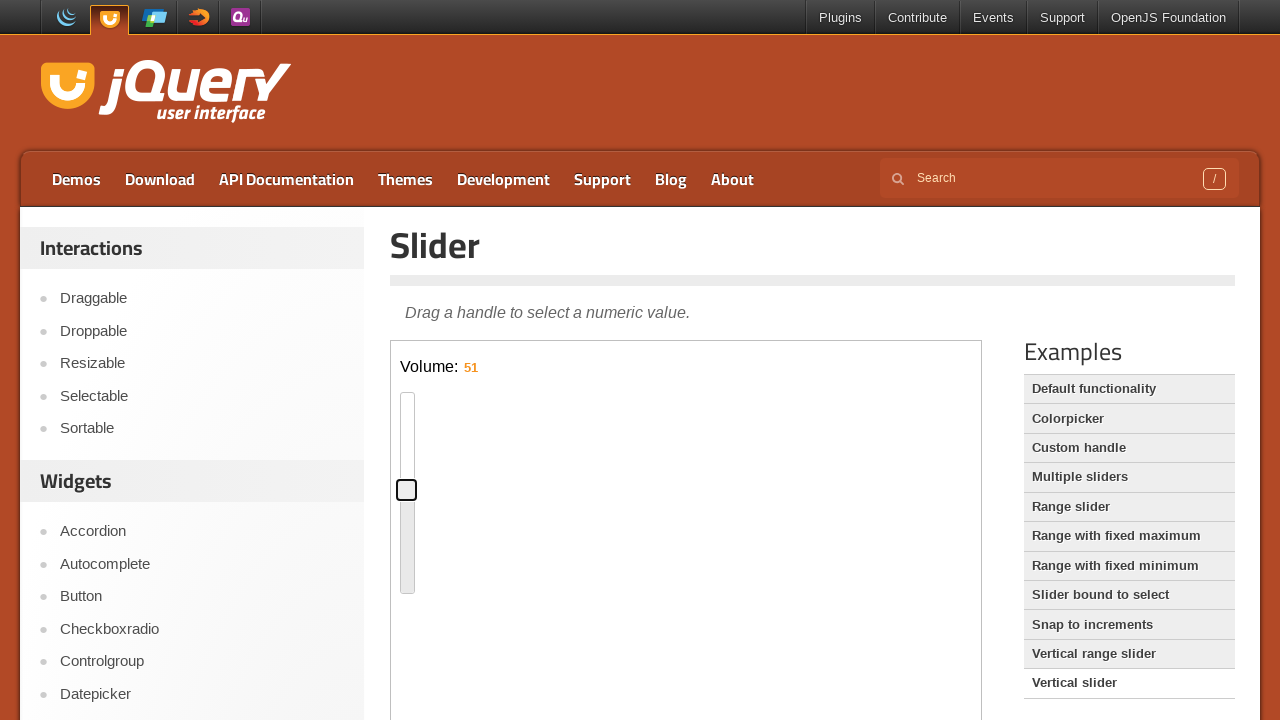

Pressed ArrowUp on vertical slider (iteration 2/20)
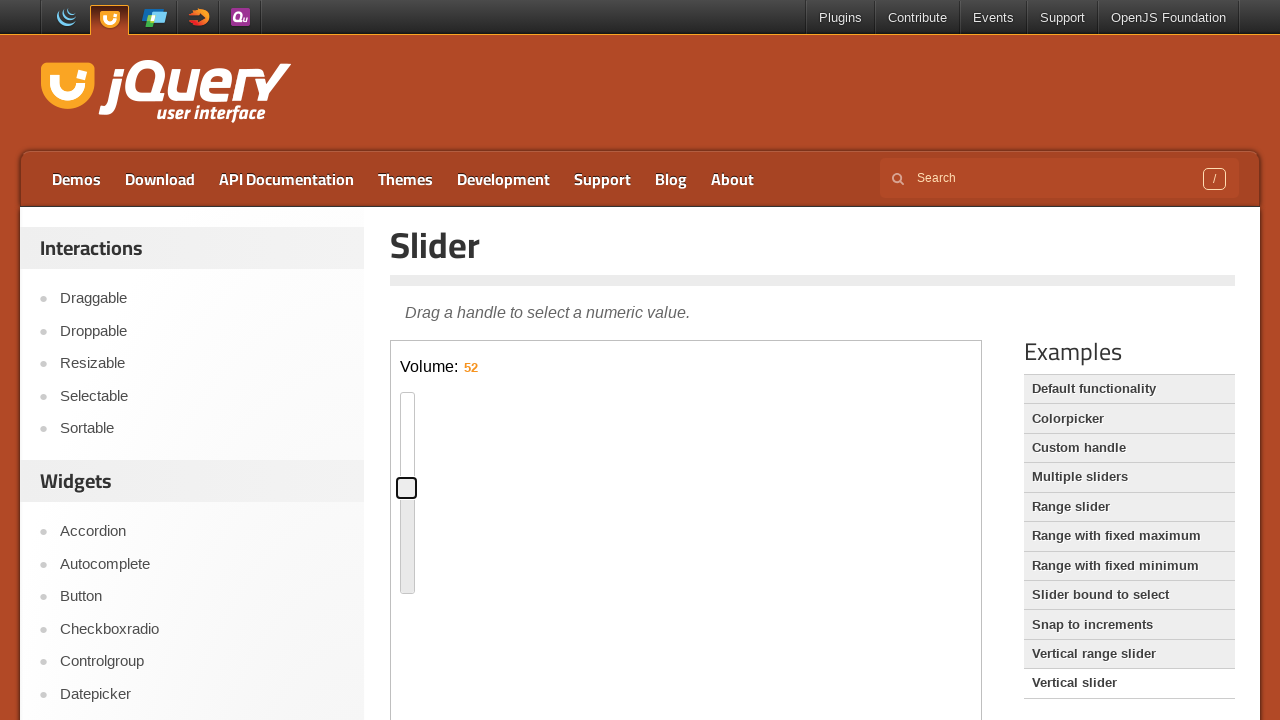

Waited 100ms for slider animation
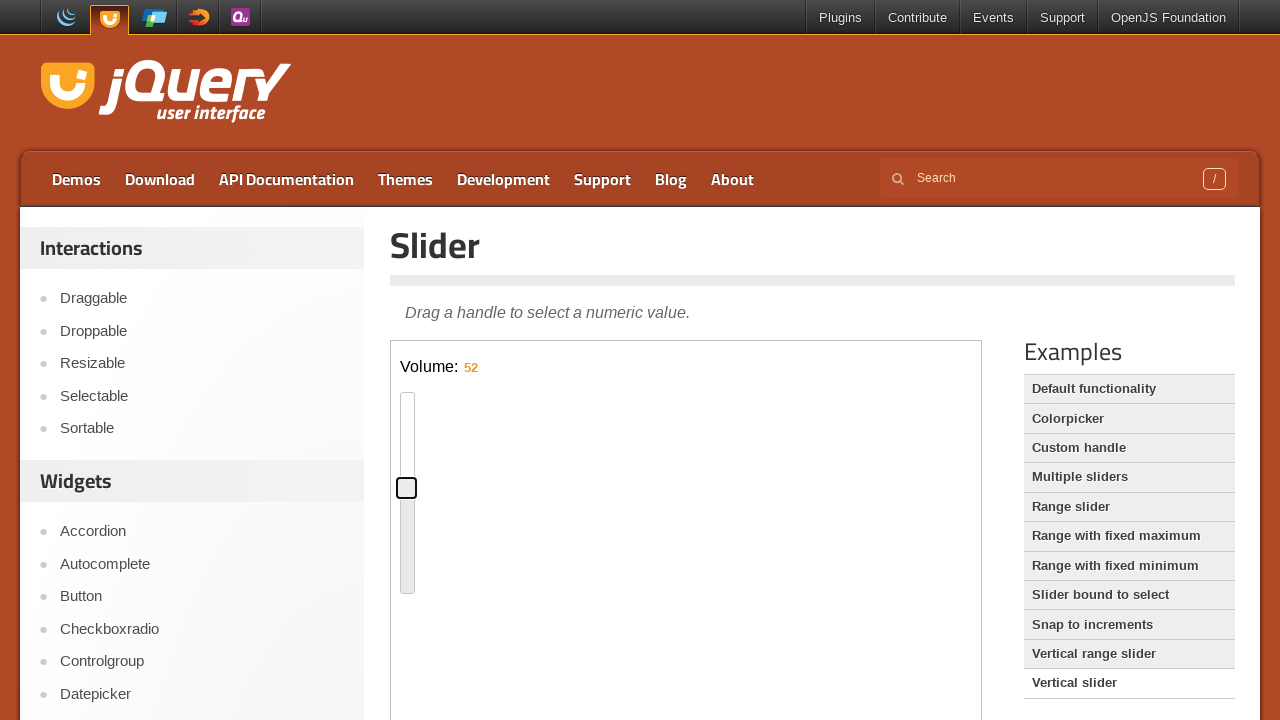

Pressed ArrowUp on vertical slider (iteration 3/20)
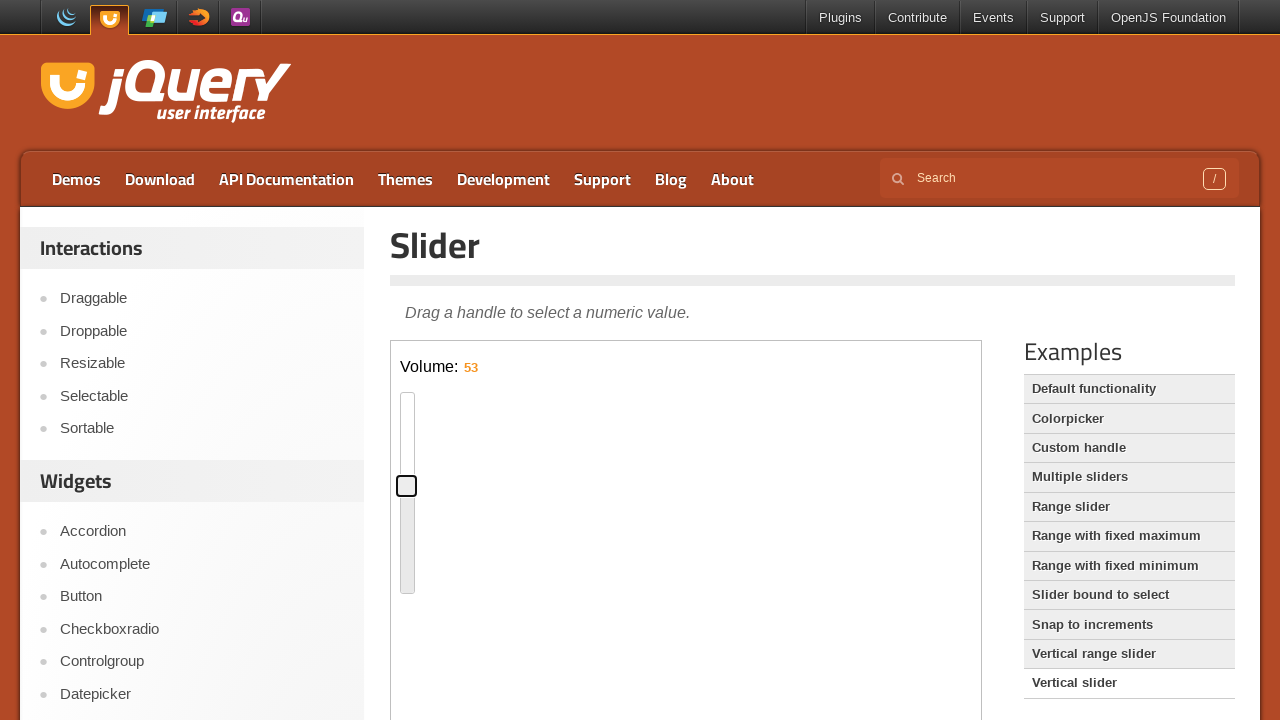

Waited 100ms for slider animation
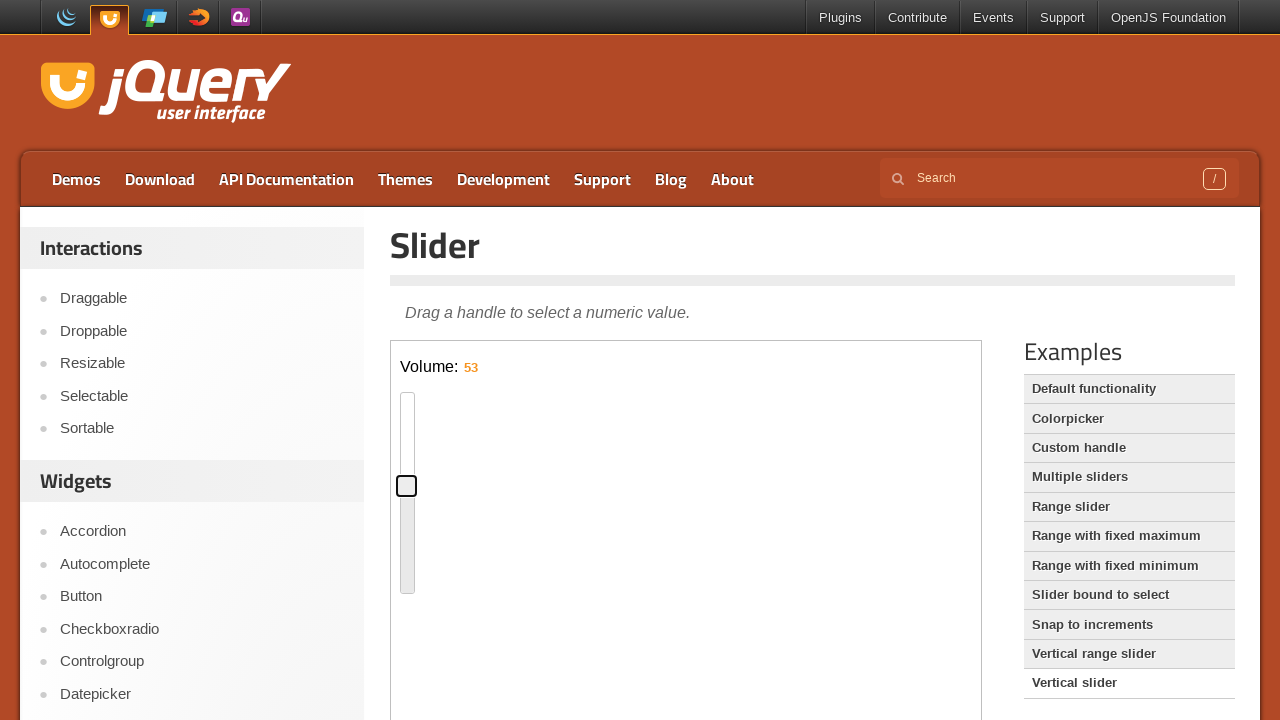

Pressed ArrowUp on vertical slider (iteration 4/20)
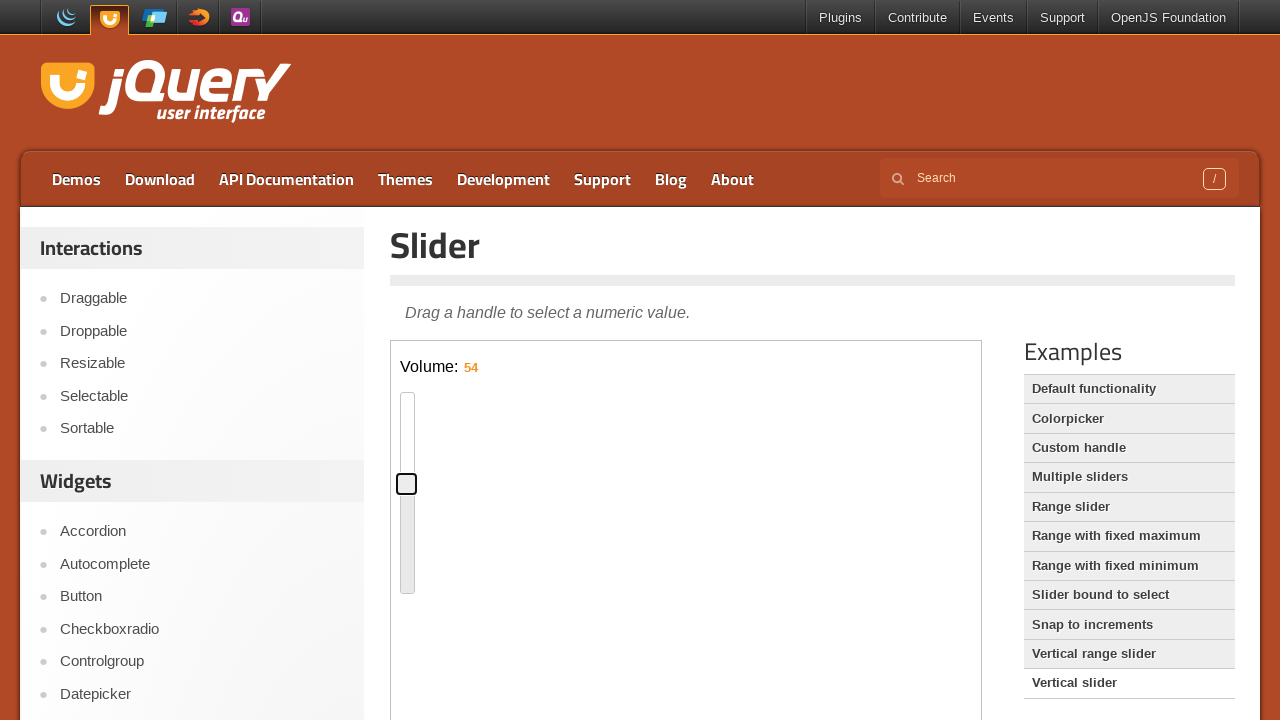

Waited 100ms for slider animation
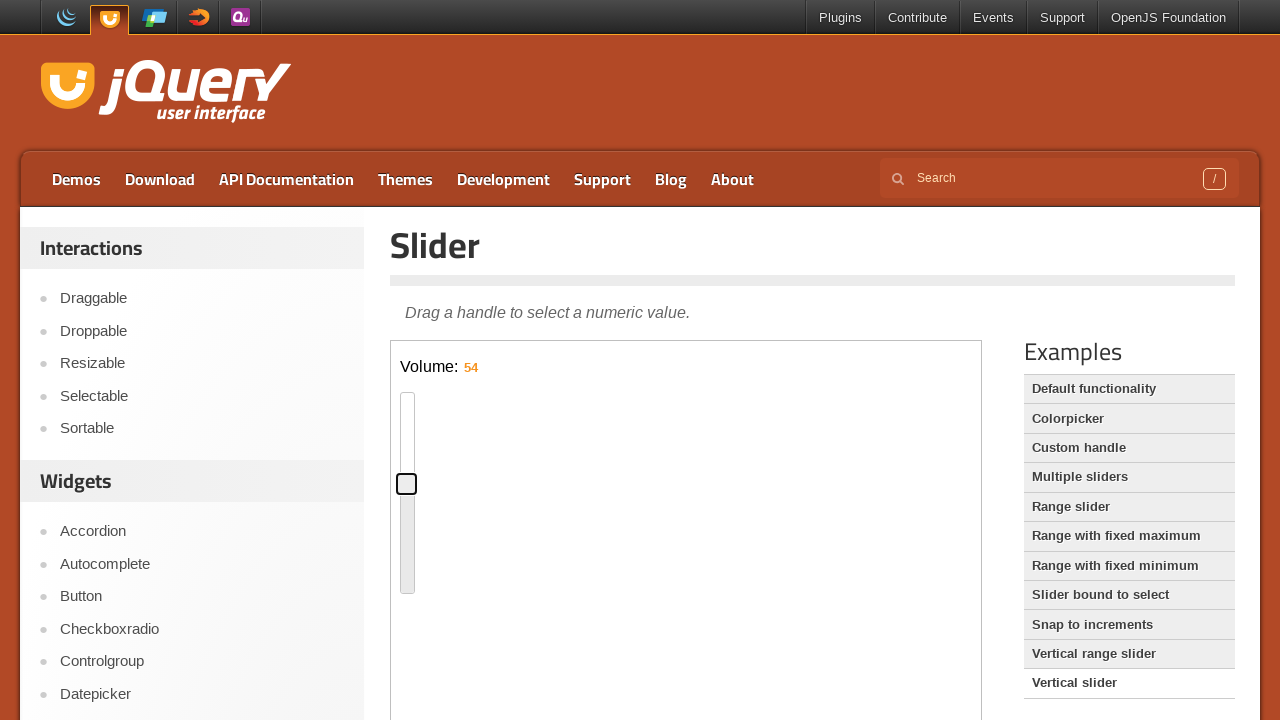

Pressed ArrowUp on vertical slider (iteration 5/20)
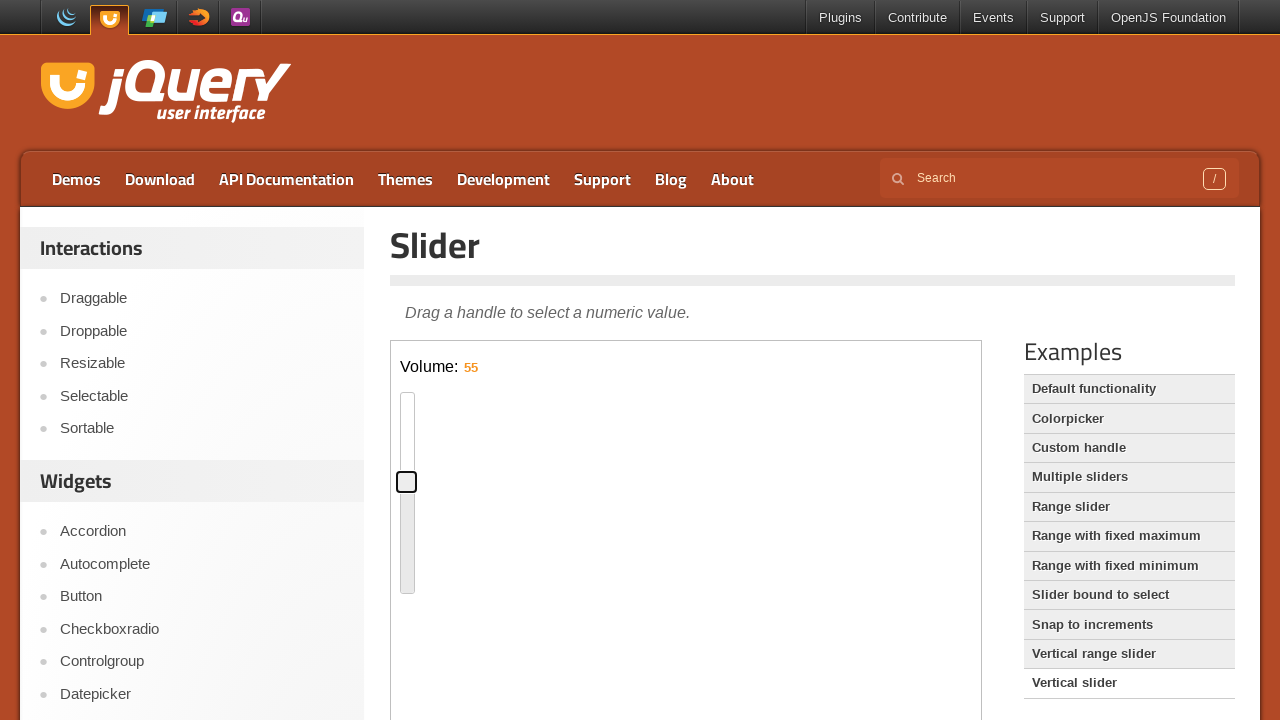

Waited 100ms for slider animation
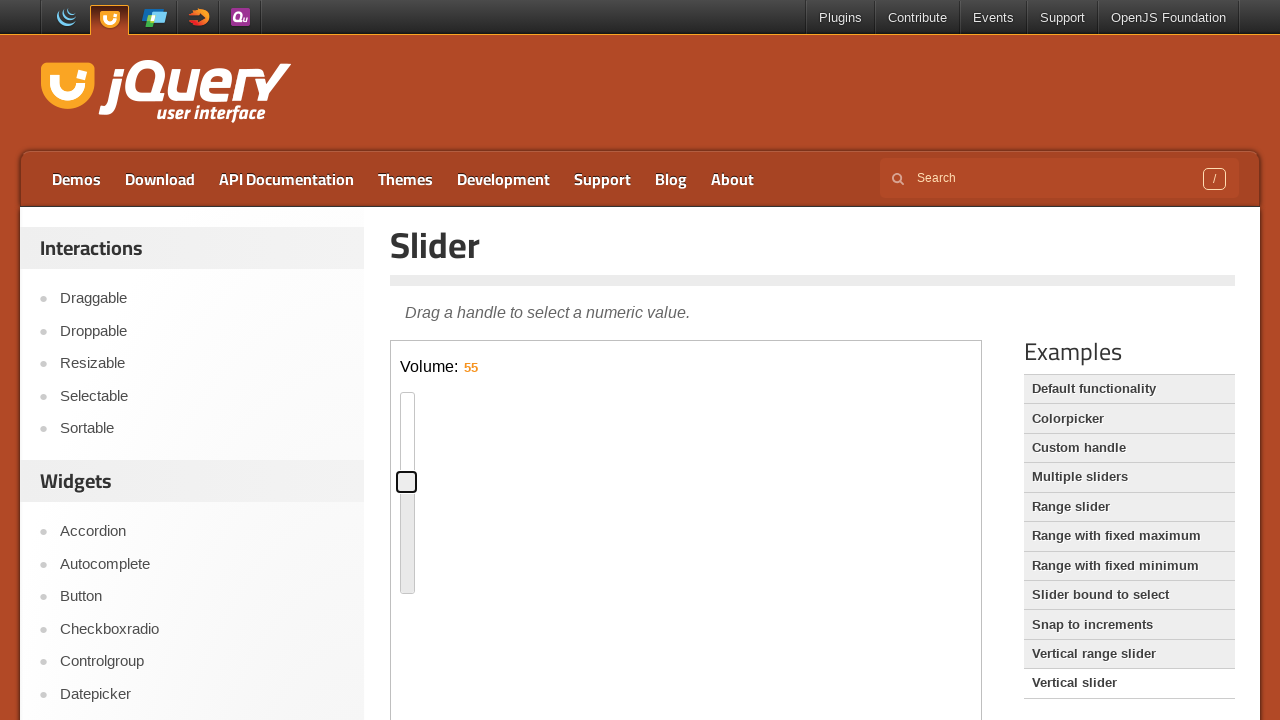

Pressed ArrowUp on vertical slider (iteration 6/20)
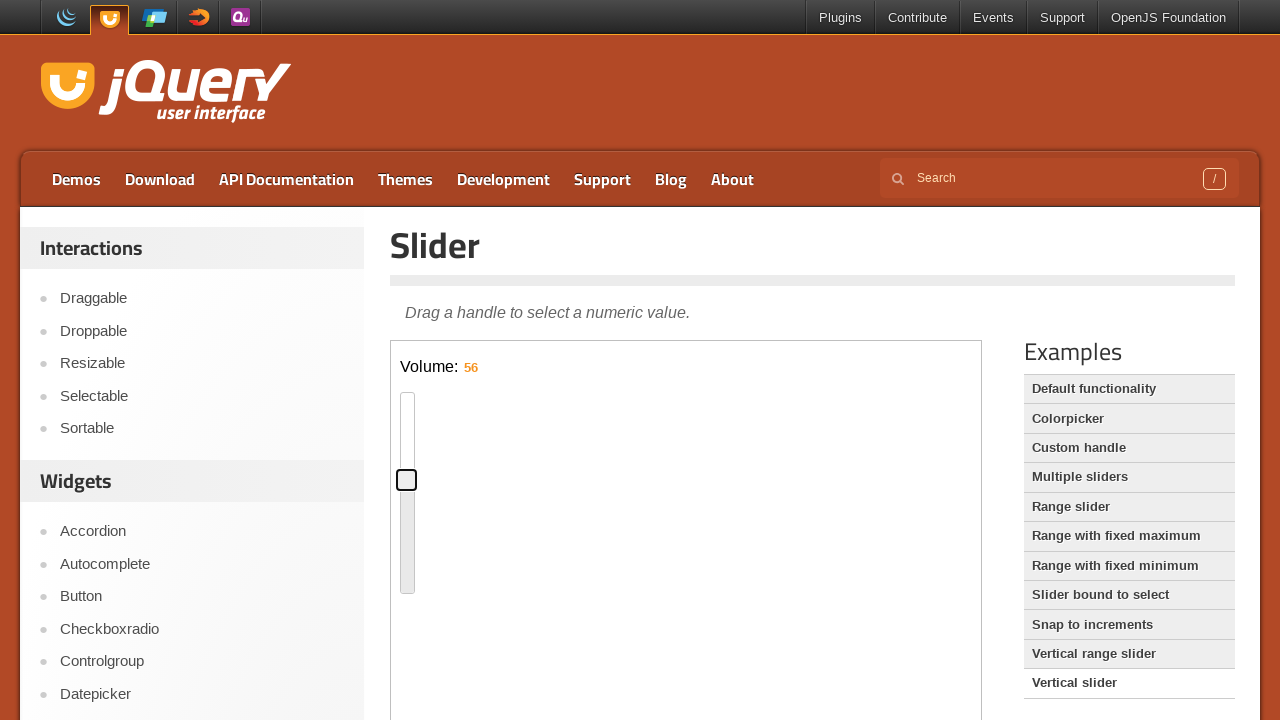

Waited 100ms for slider animation
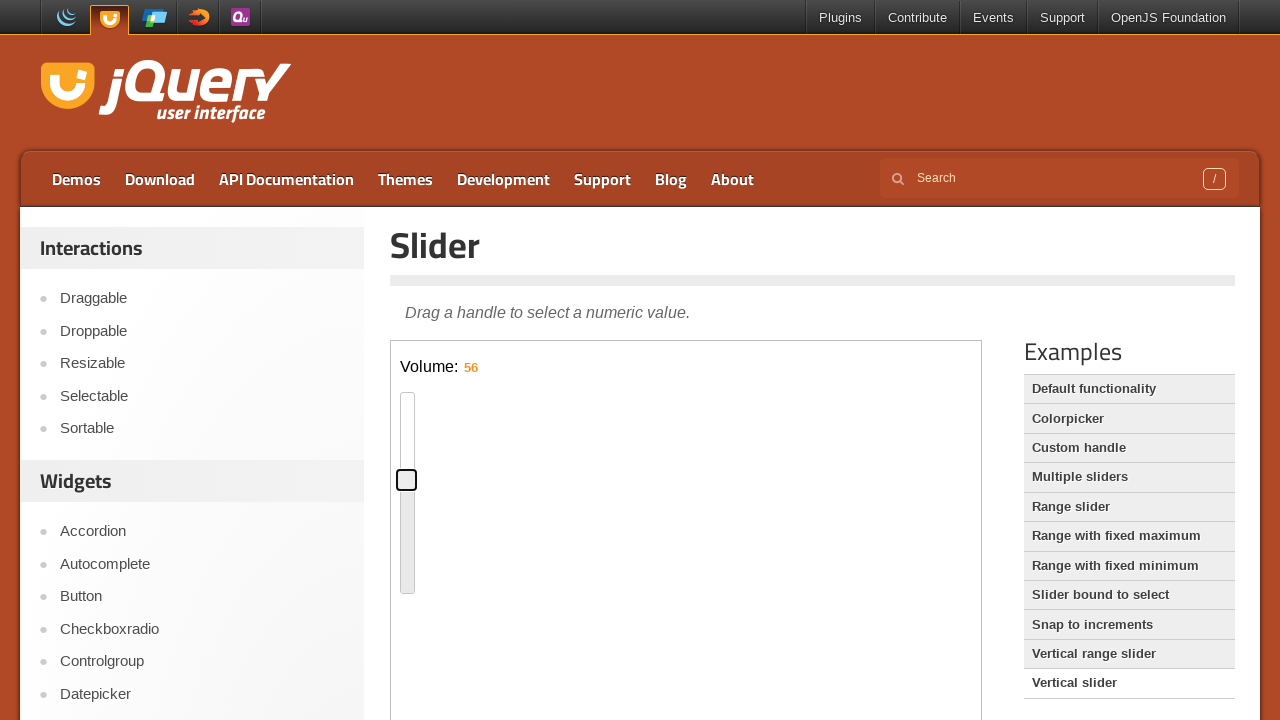

Pressed ArrowUp on vertical slider (iteration 7/20)
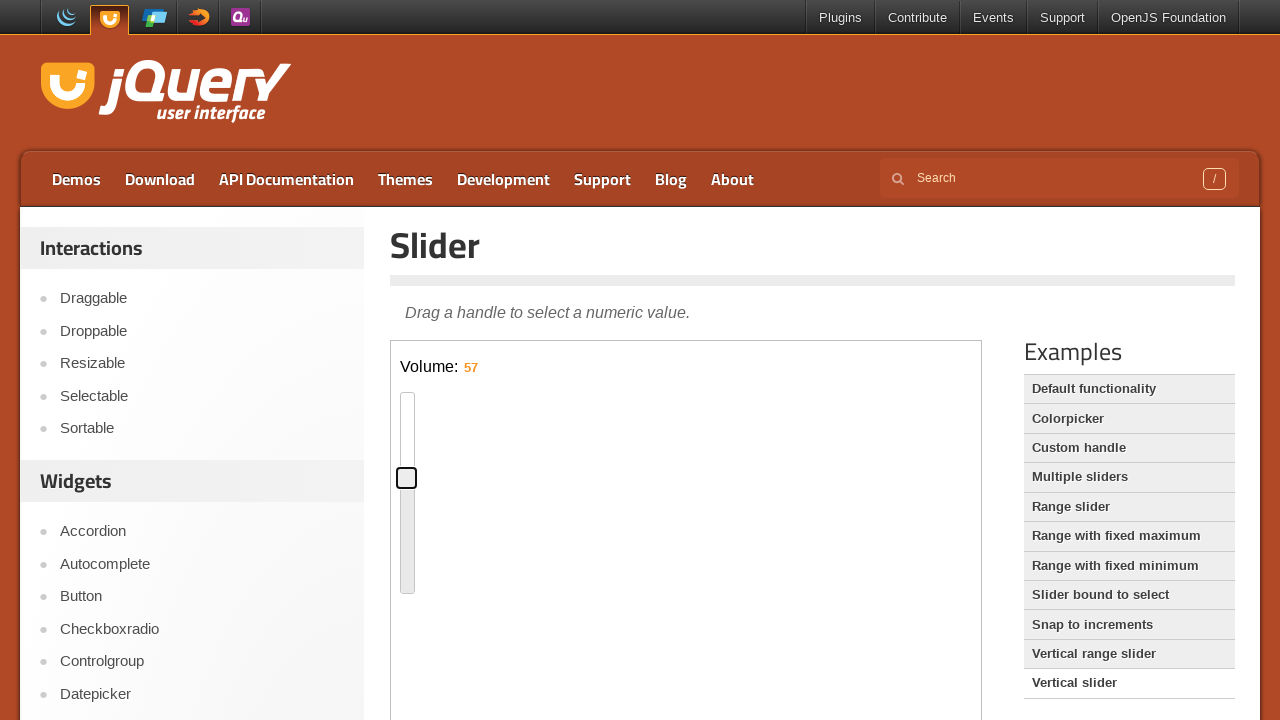

Waited 100ms for slider animation
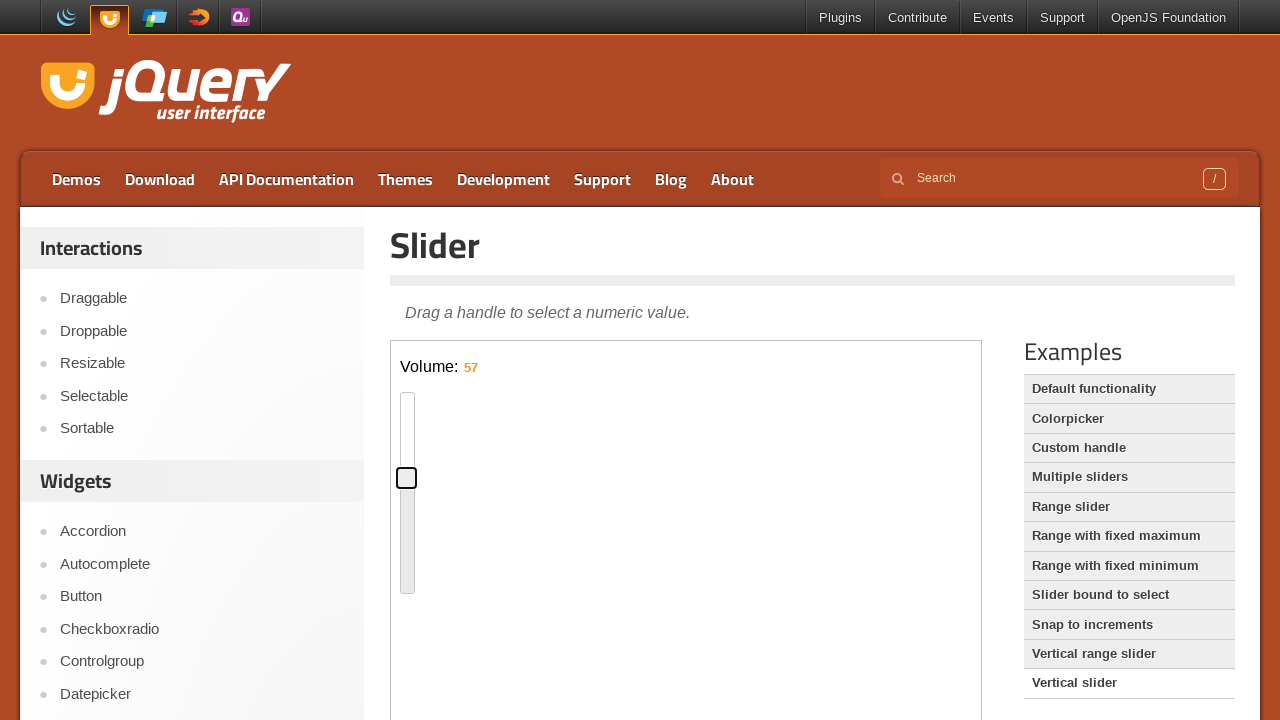

Pressed ArrowUp on vertical slider (iteration 8/20)
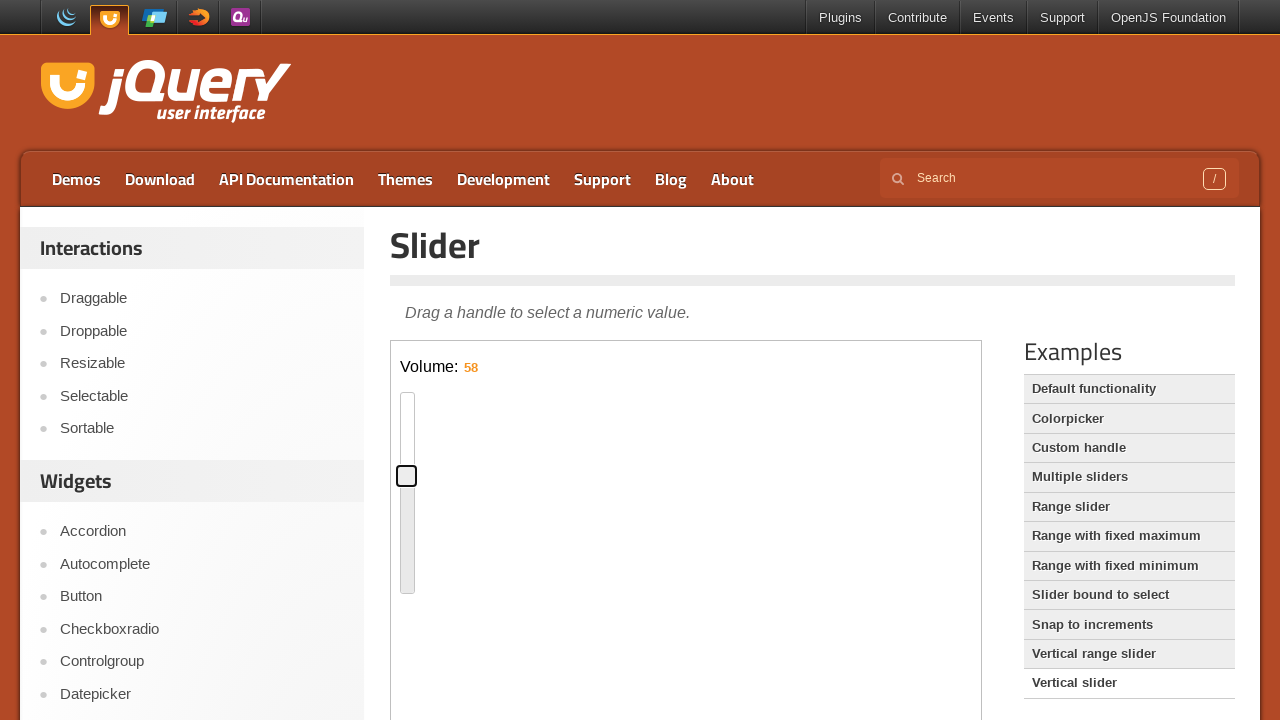

Waited 100ms for slider animation
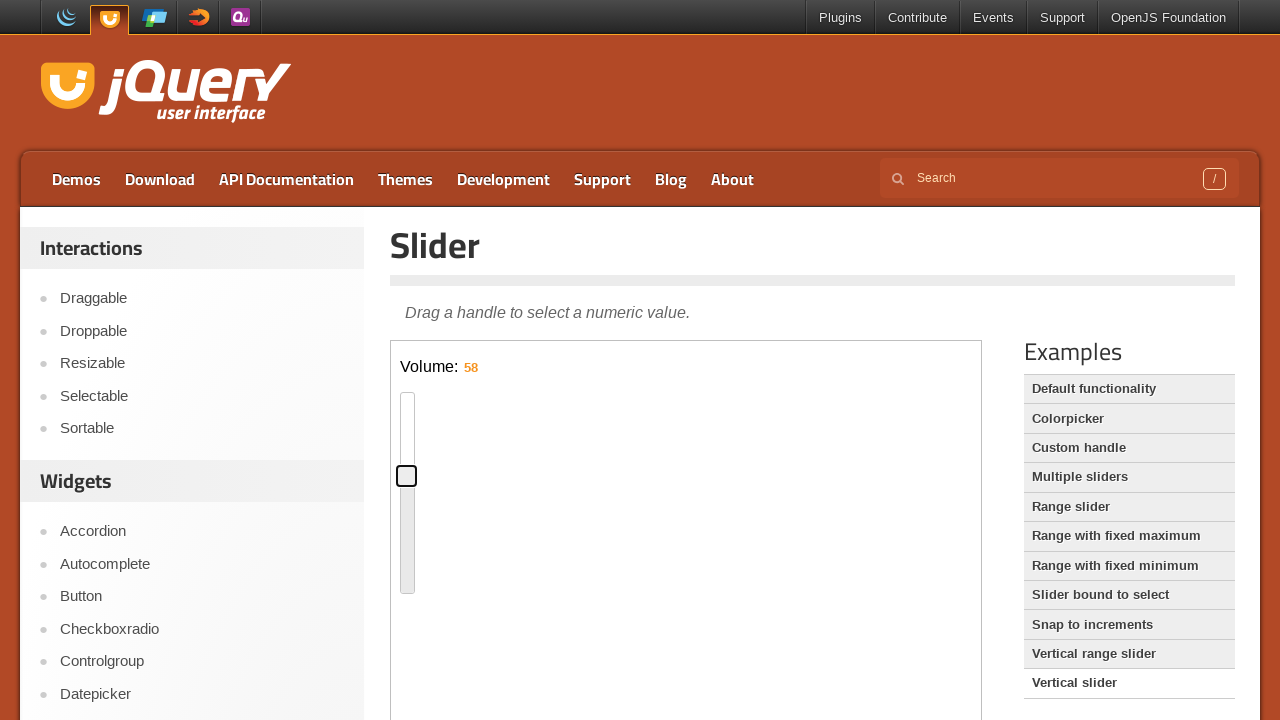

Pressed ArrowUp on vertical slider (iteration 9/20)
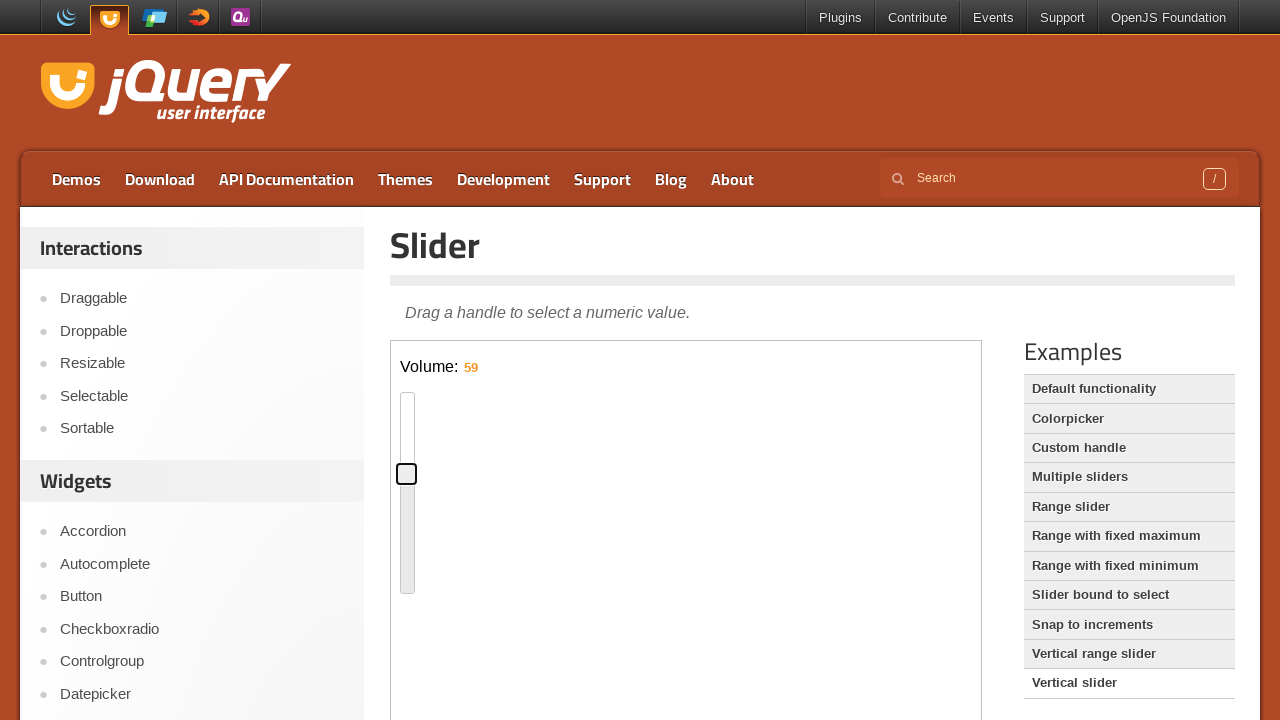

Waited 100ms for slider animation
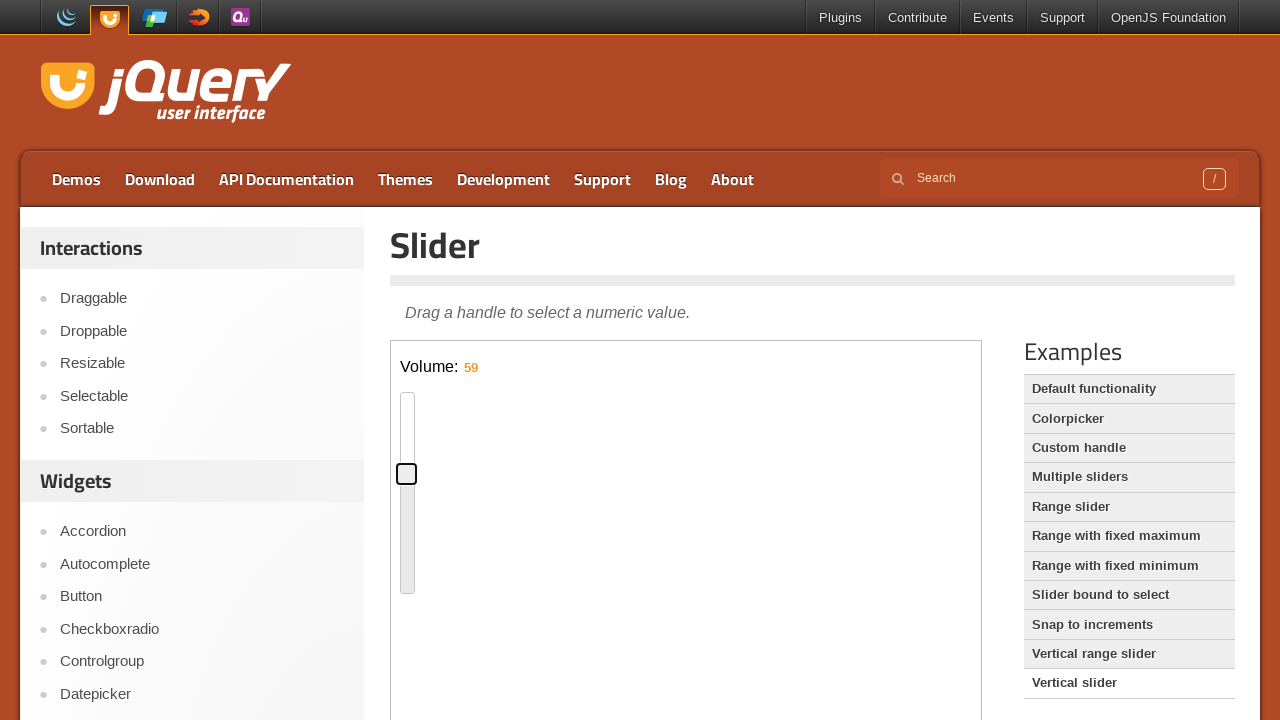

Pressed ArrowUp on vertical slider (iteration 10/20)
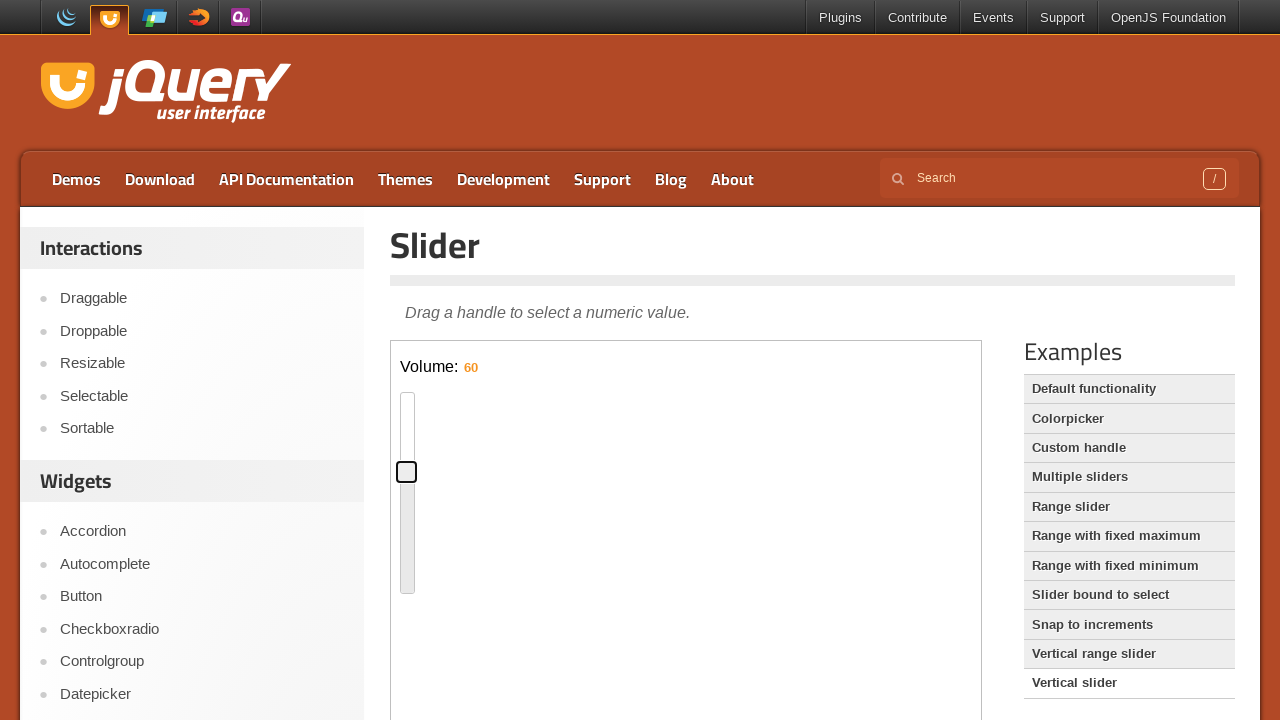

Waited 100ms for slider animation
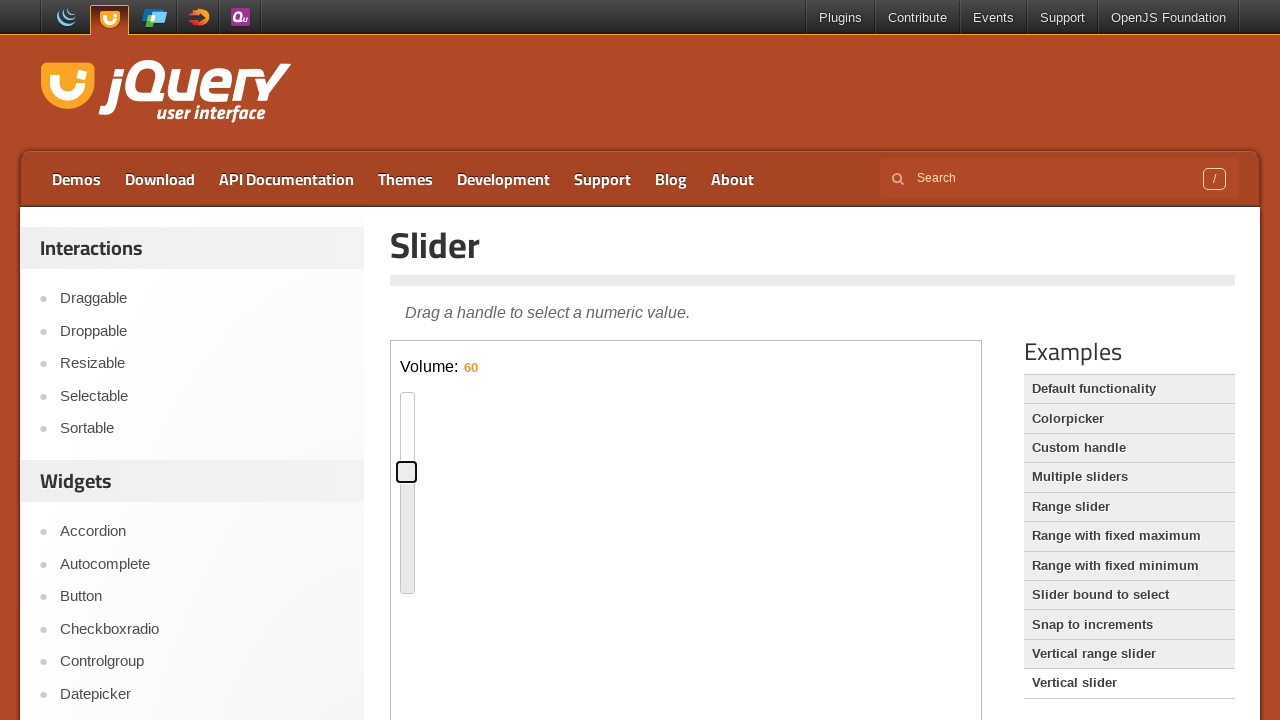

Pressed ArrowUp on vertical slider (iteration 11/20)
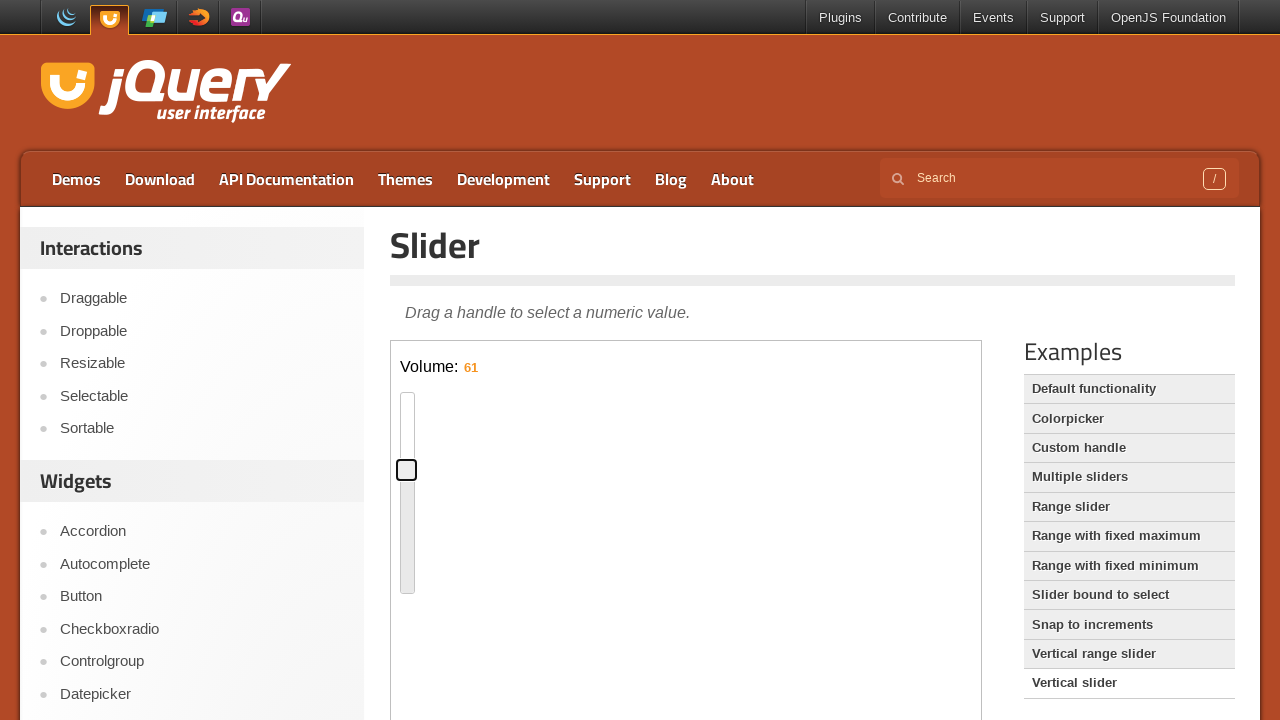

Waited 100ms for slider animation
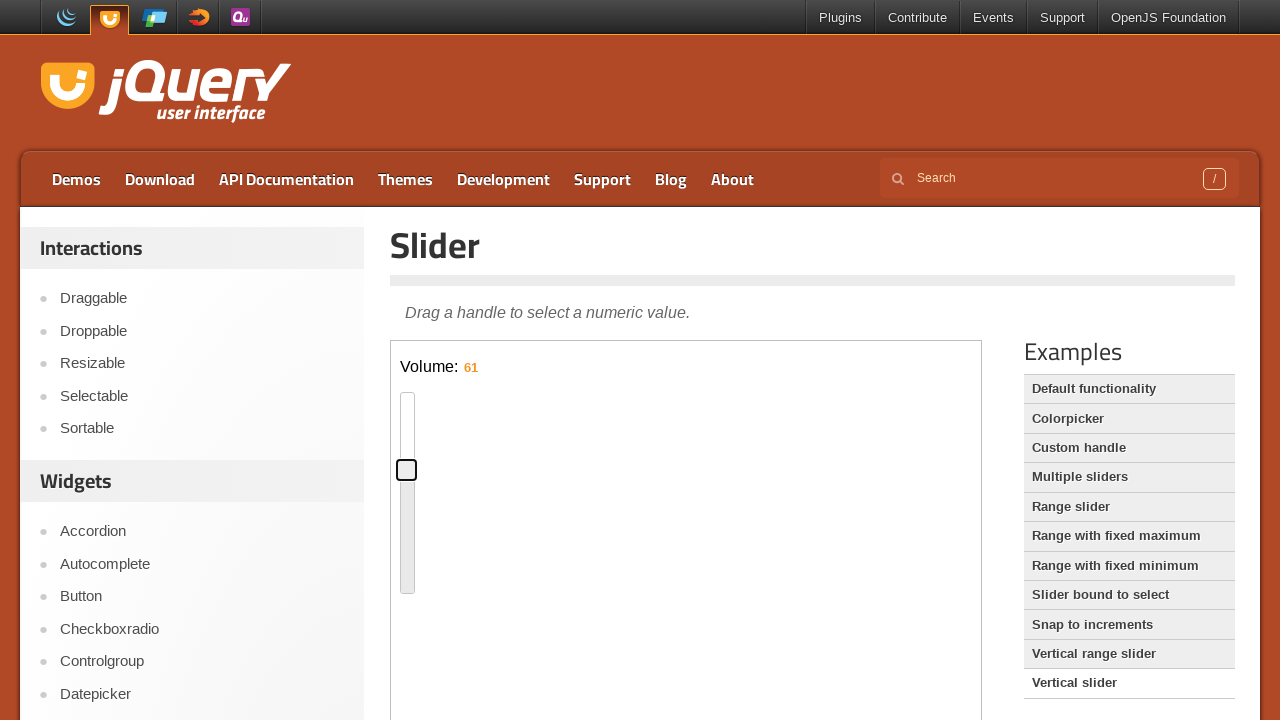

Pressed ArrowUp on vertical slider (iteration 12/20)
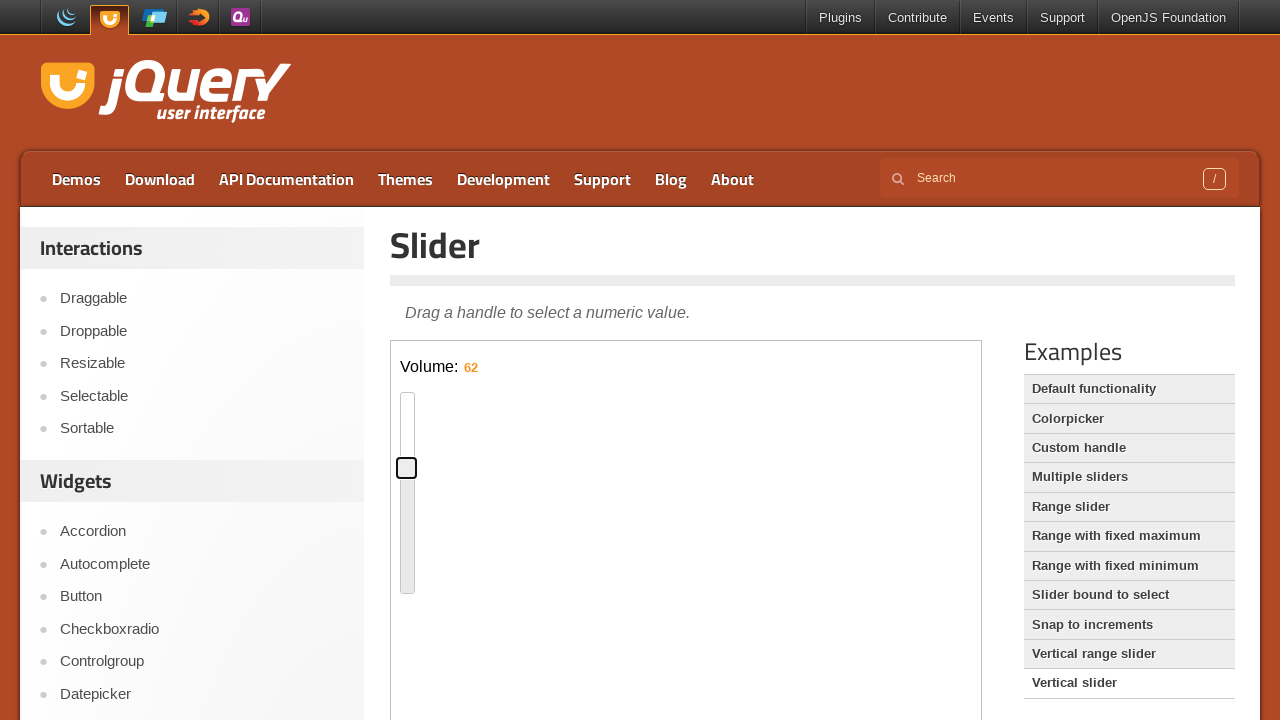

Waited 100ms for slider animation
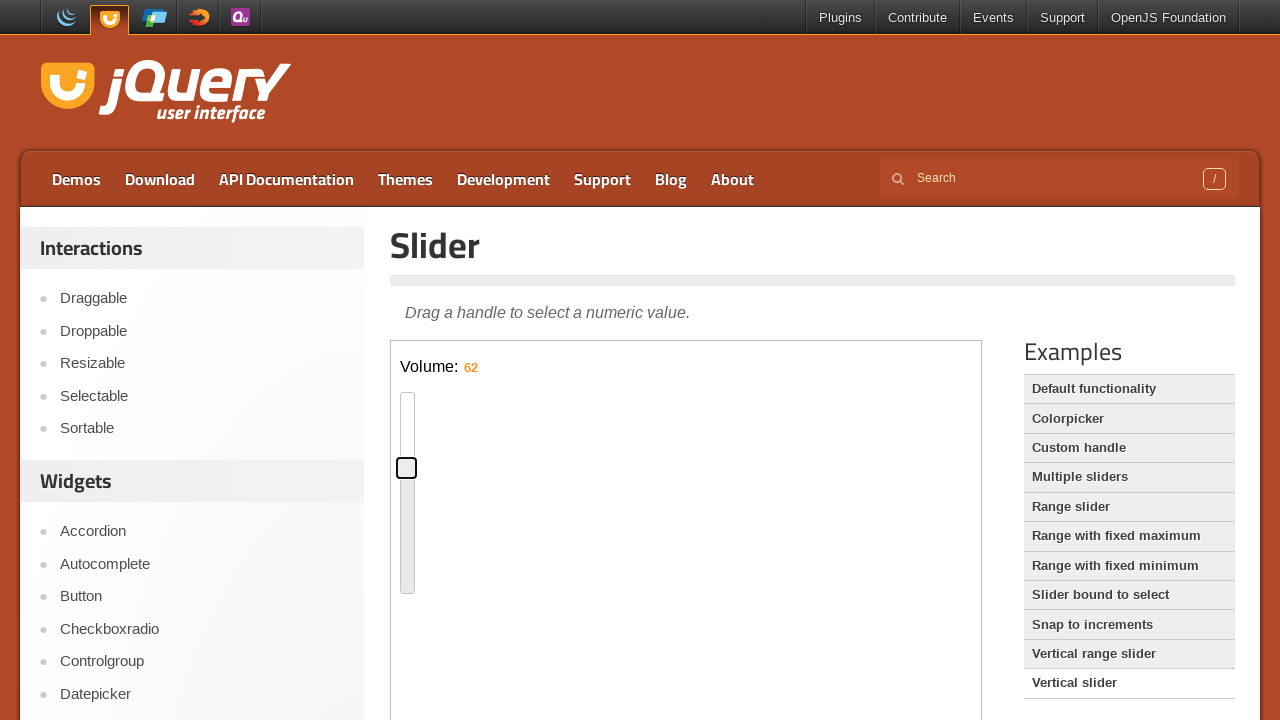

Pressed ArrowUp on vertical slider (iteration 13/20)
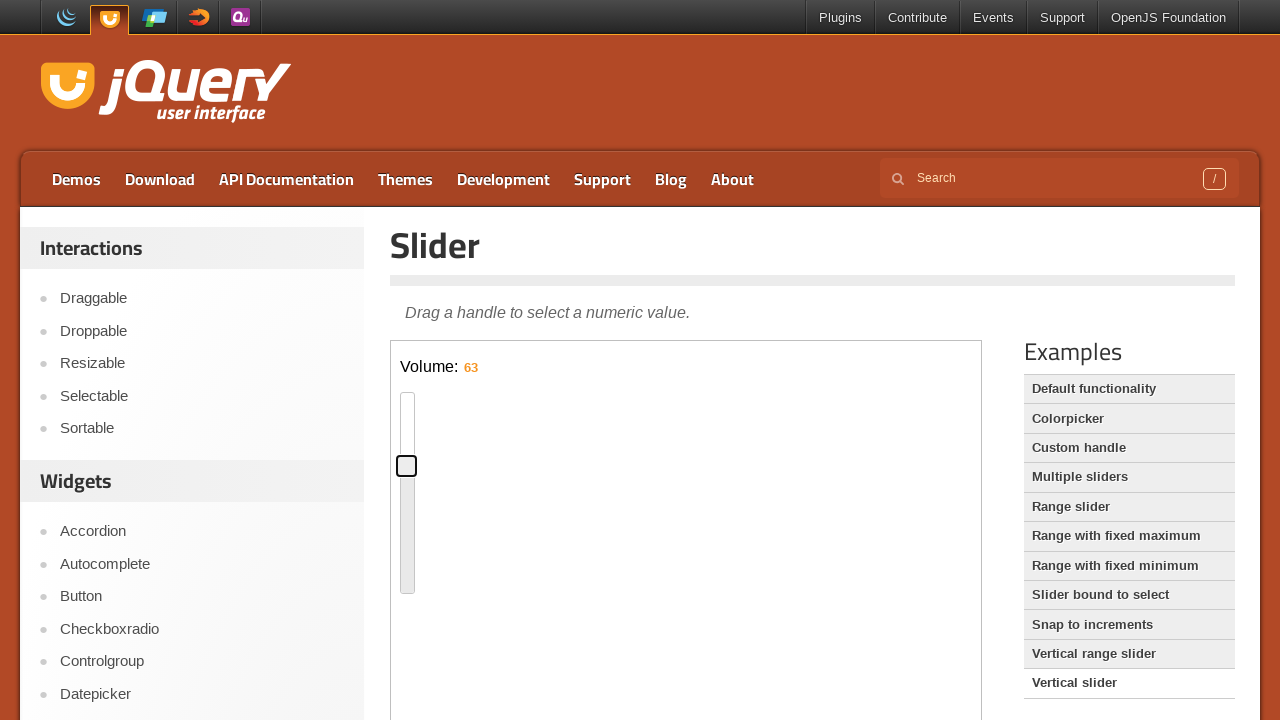

Waited 100ms for slider animation
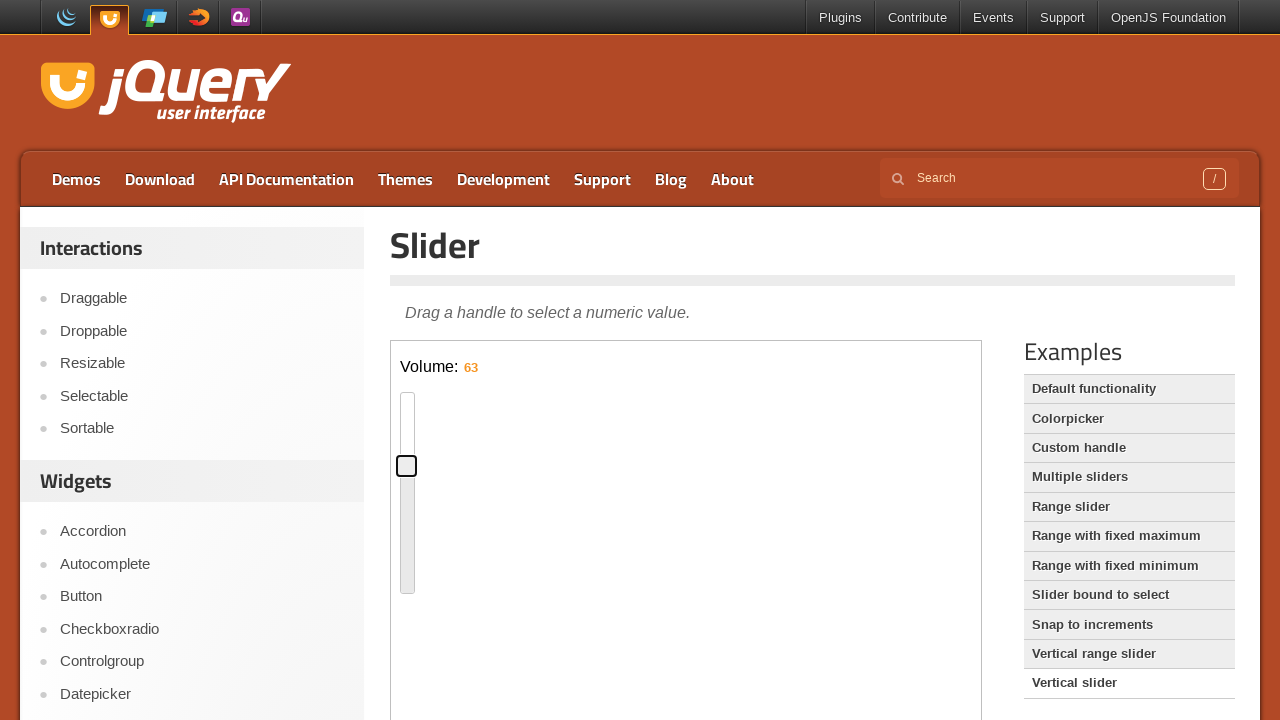

Pressed ArrowUp on vertical slider (iteration 14/20)
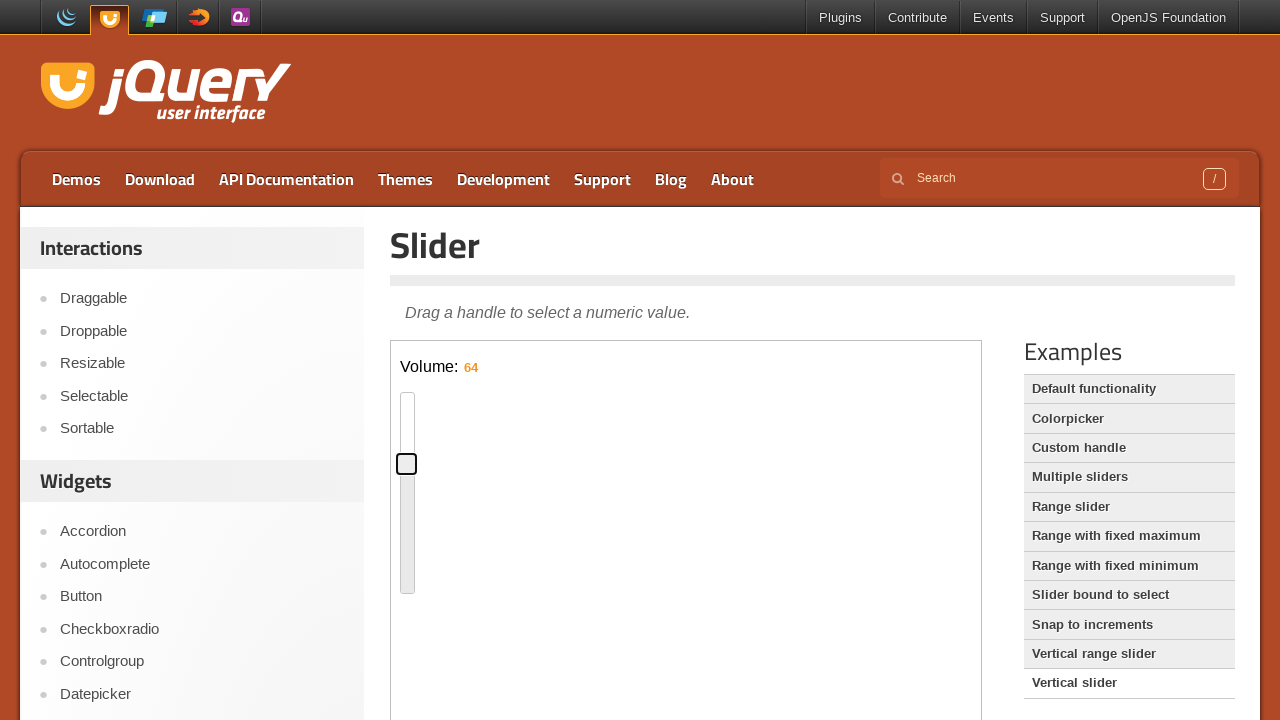

Waited 100ms for slider animation
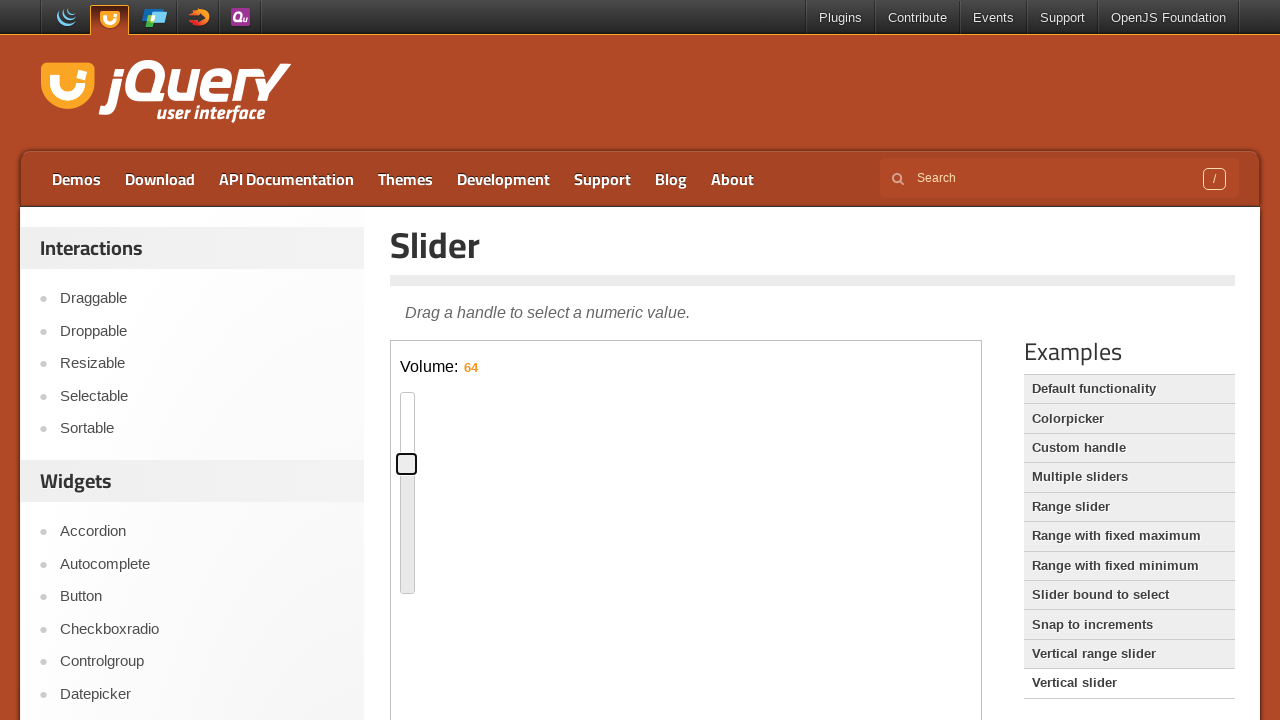

Pressed ArrowUp on vertical slider (iteration 15/20)
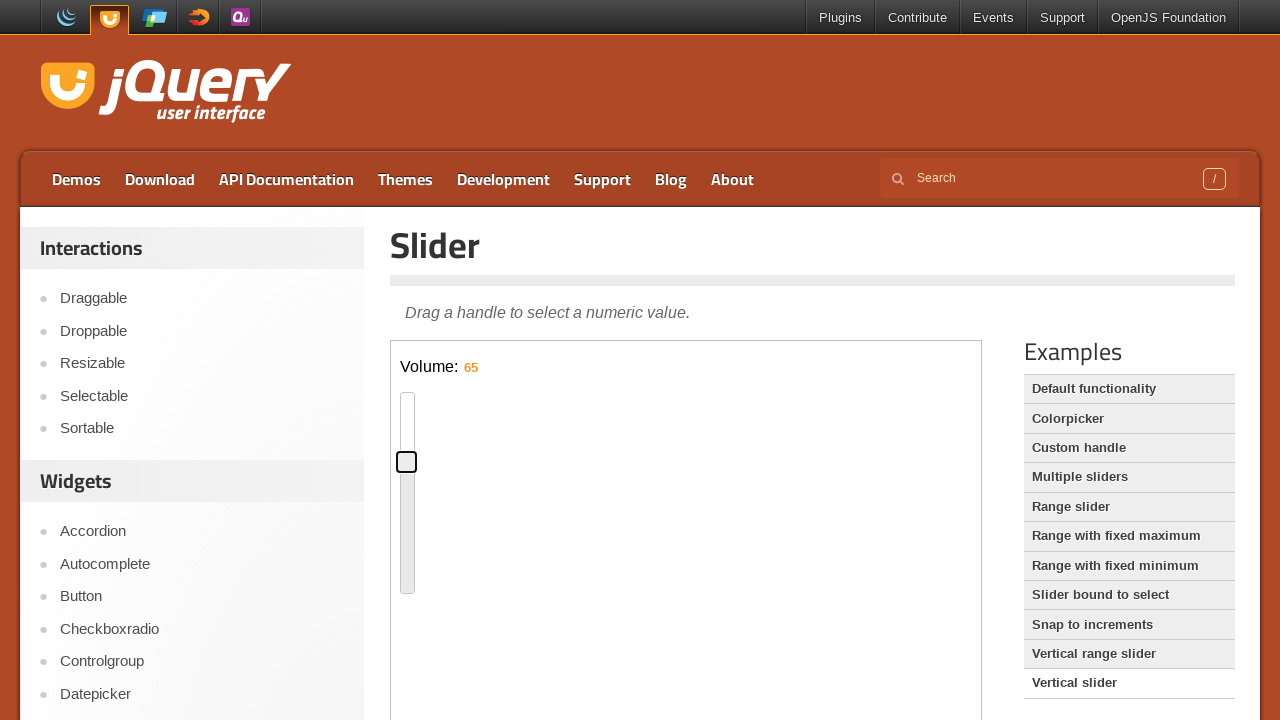

Waited 100ms for slider animation
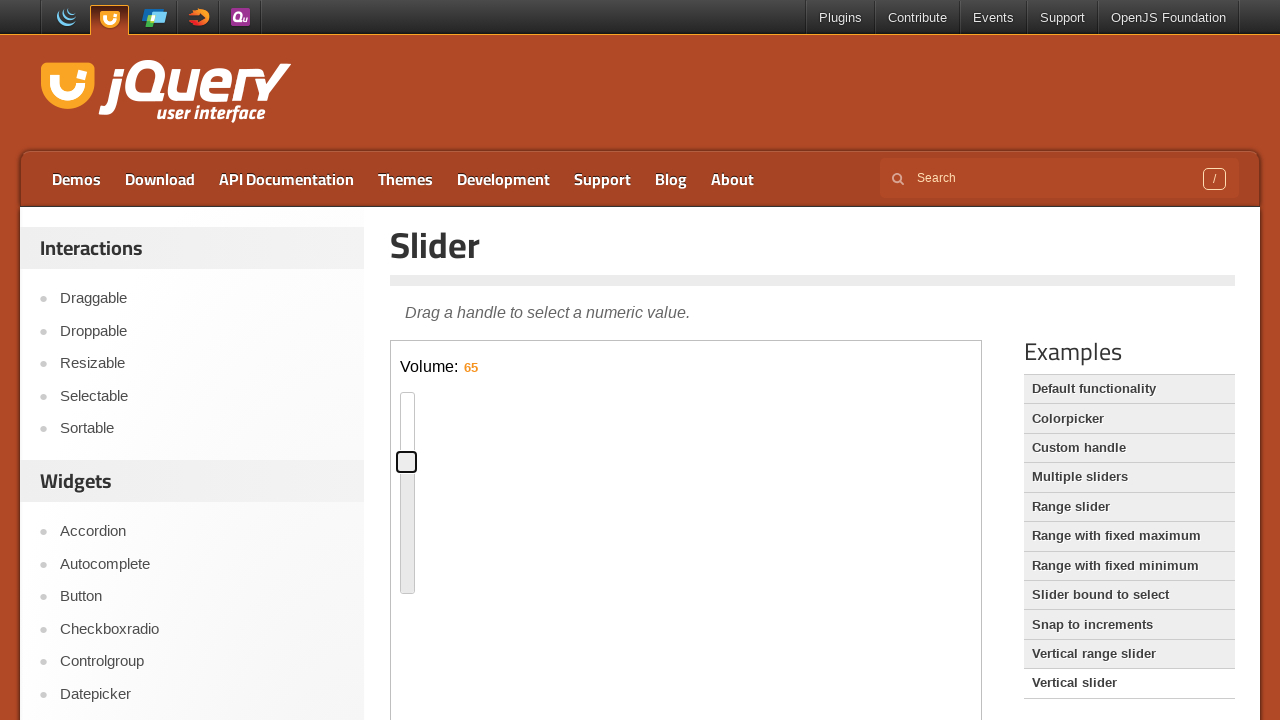

Pressed ArrowUp on vertical slider (iteration 16/20)
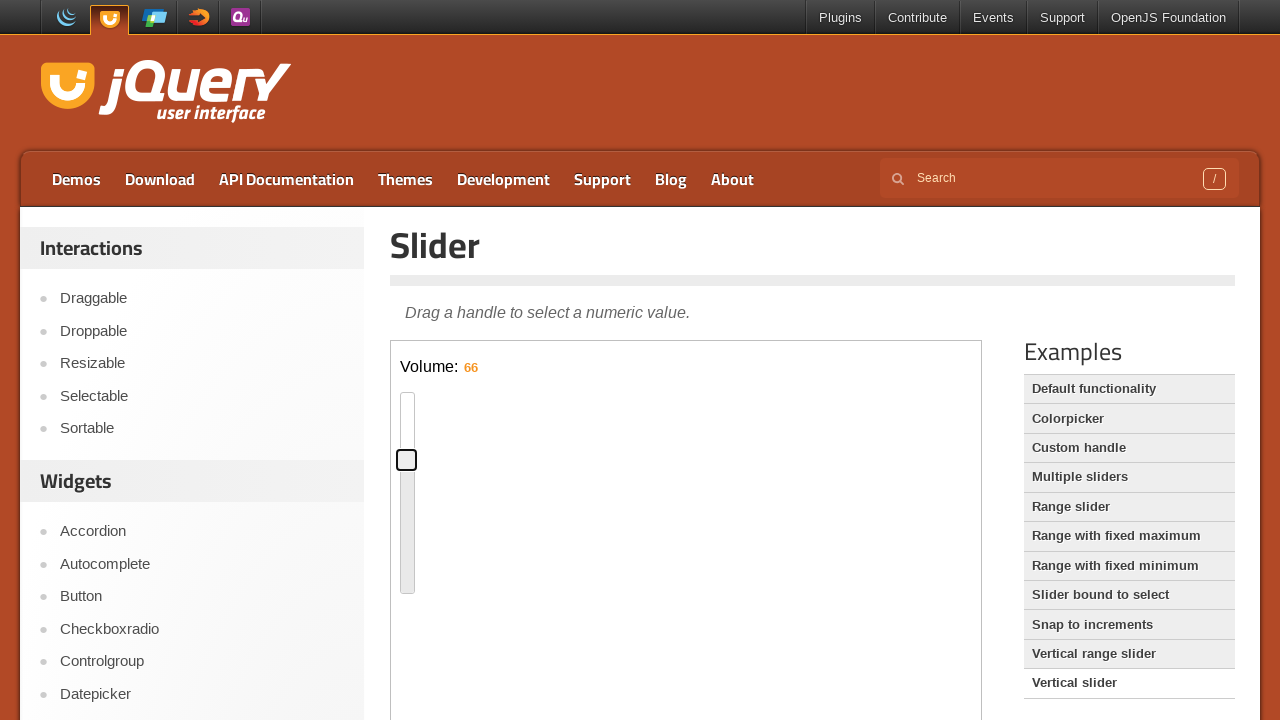

Waited 100ms for slider animation
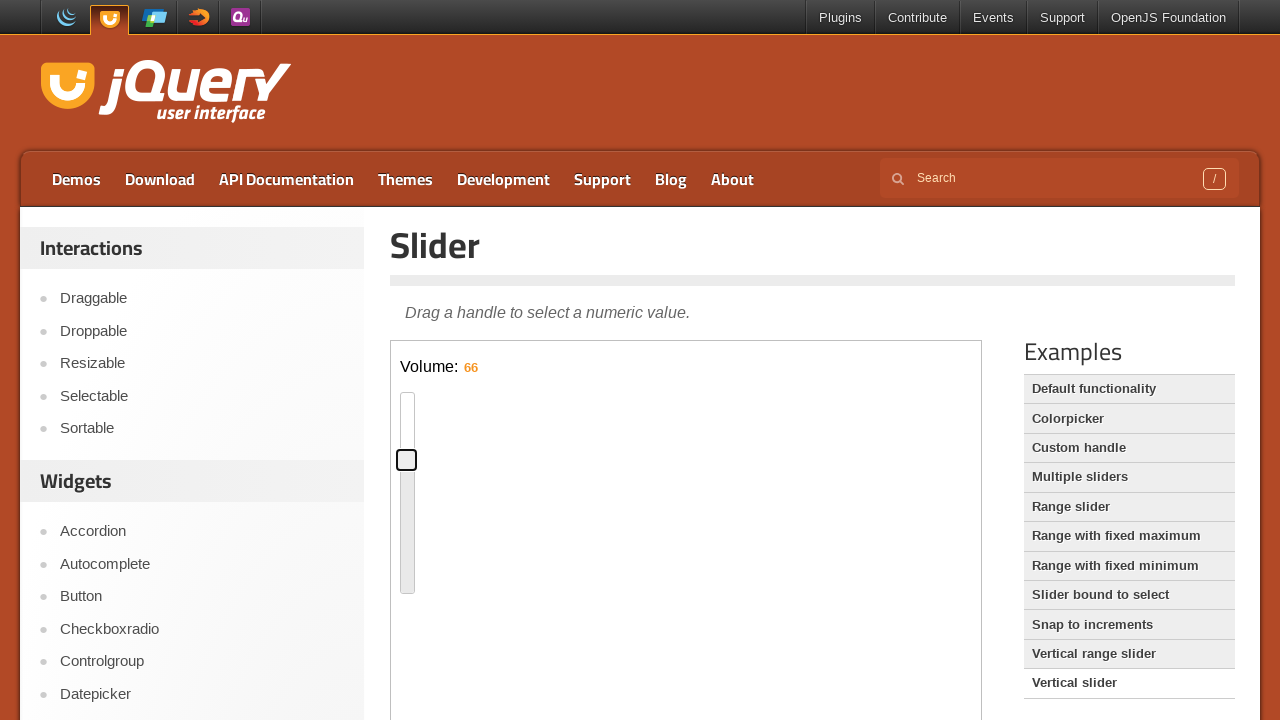

Pressed ArrowUp on vertical slider (iteration 17/20)
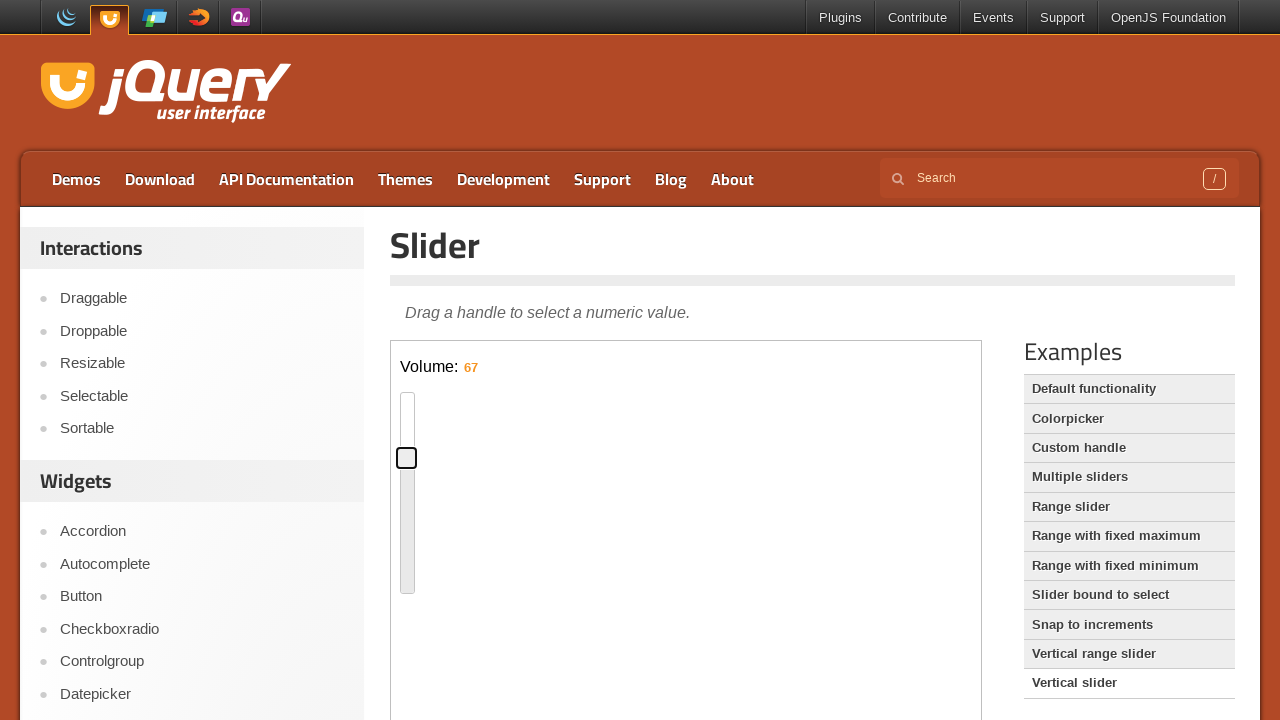

Waited 100ms for slider animation
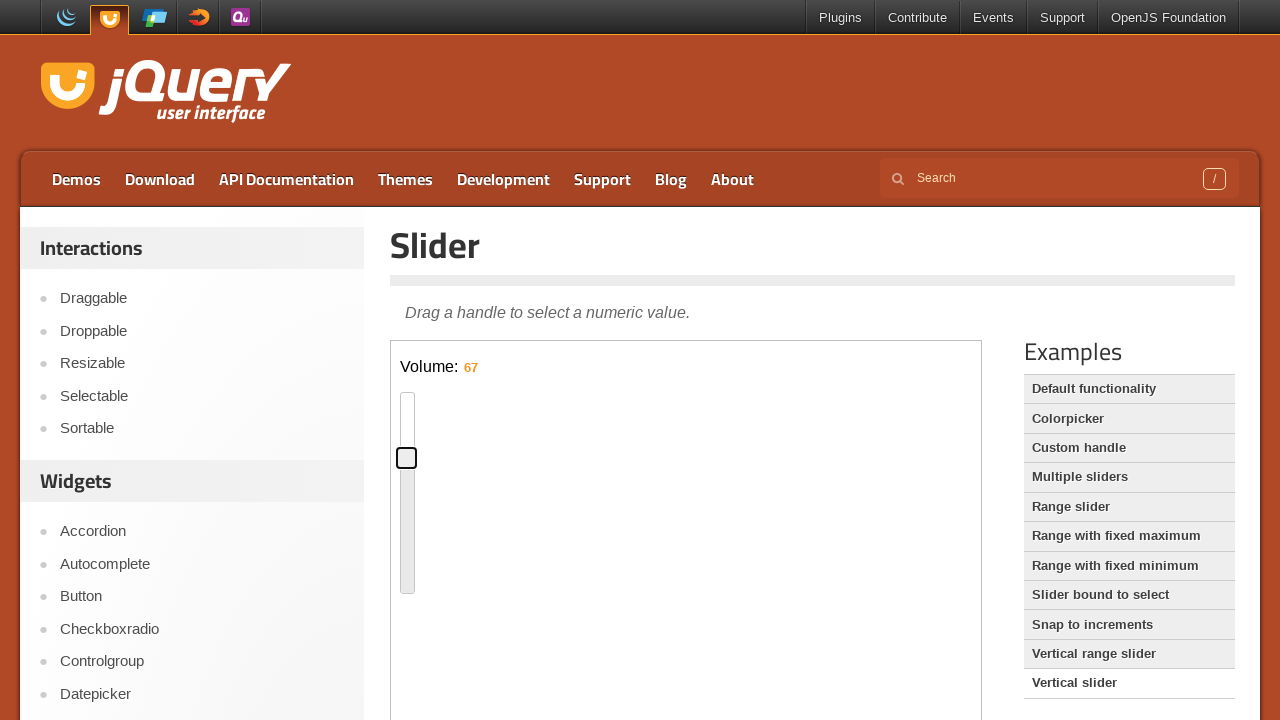

Pressed ArrowUp on vertical slider (iteration 18/20)
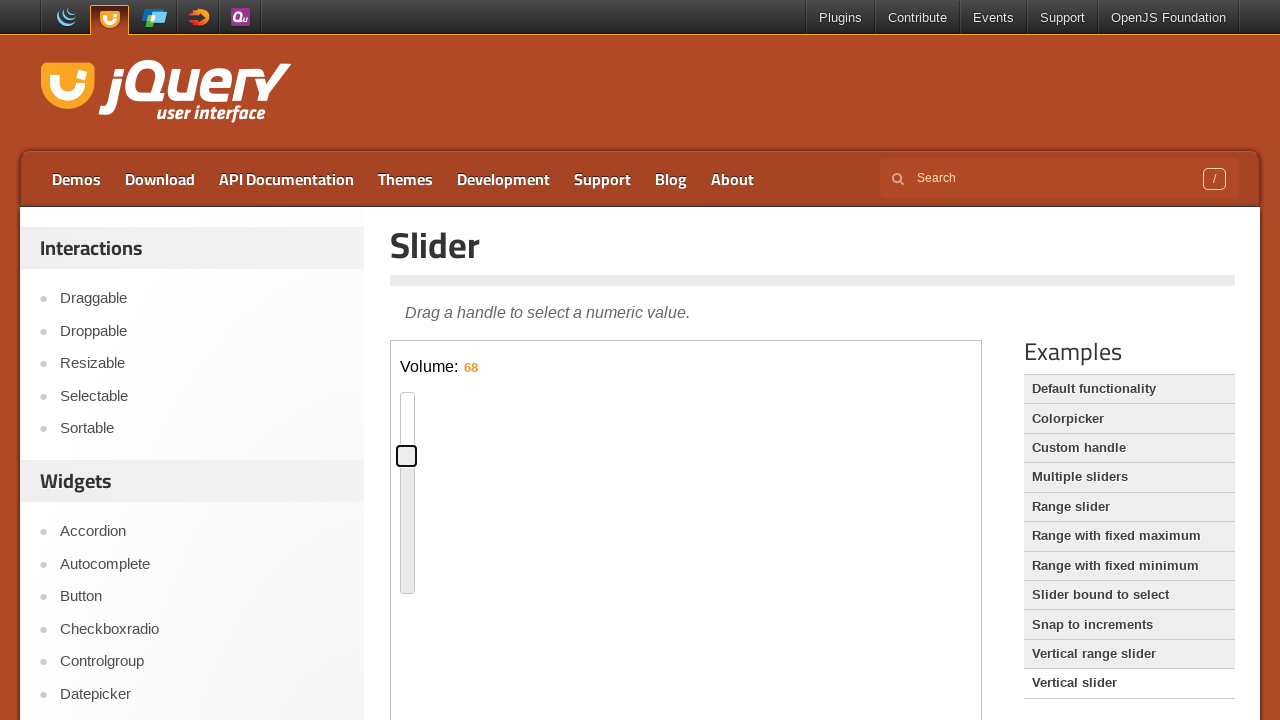

Waited 100ms for slider animation
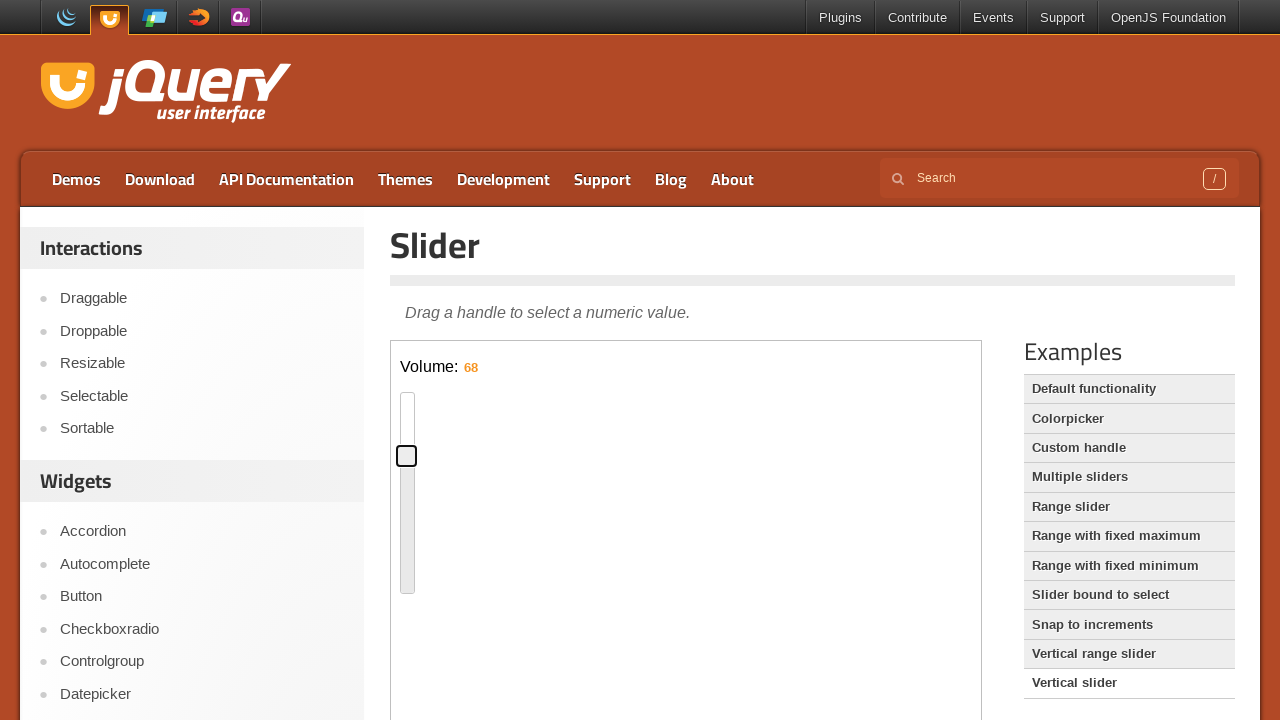

Pressed ArrowUp on vertical slider (iteration 19/20)
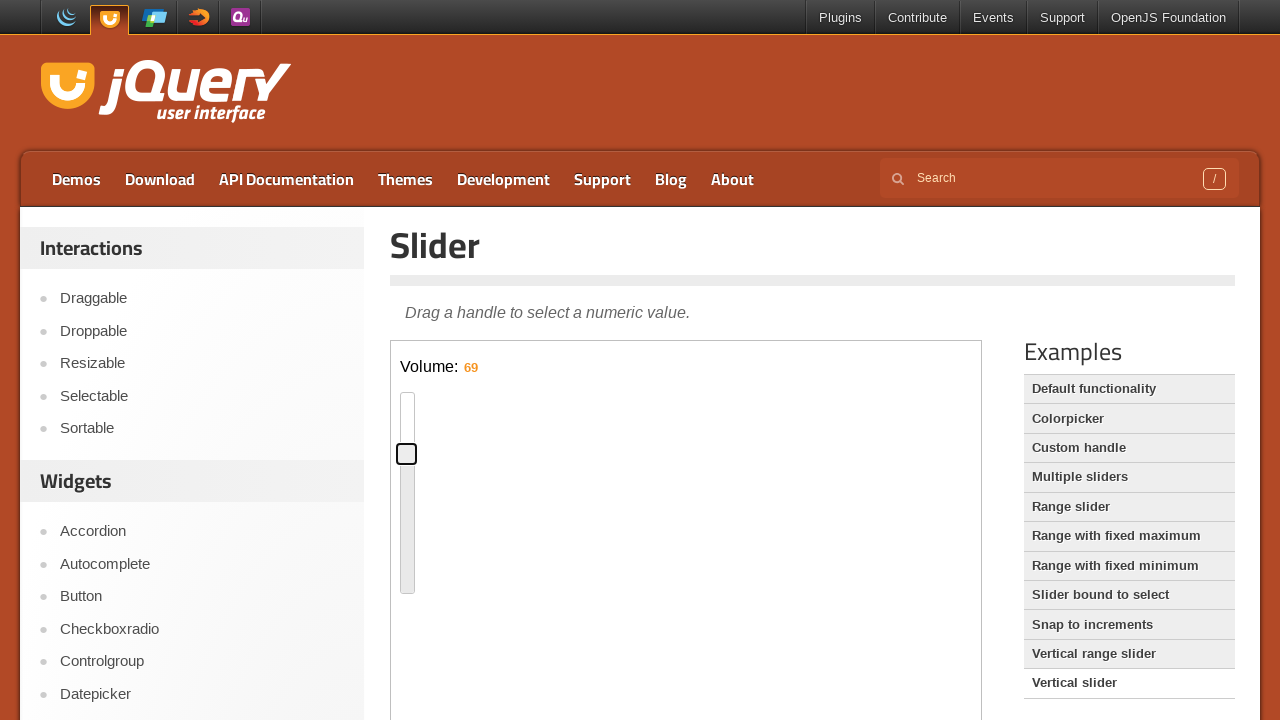

Waited 100ms for slider animation
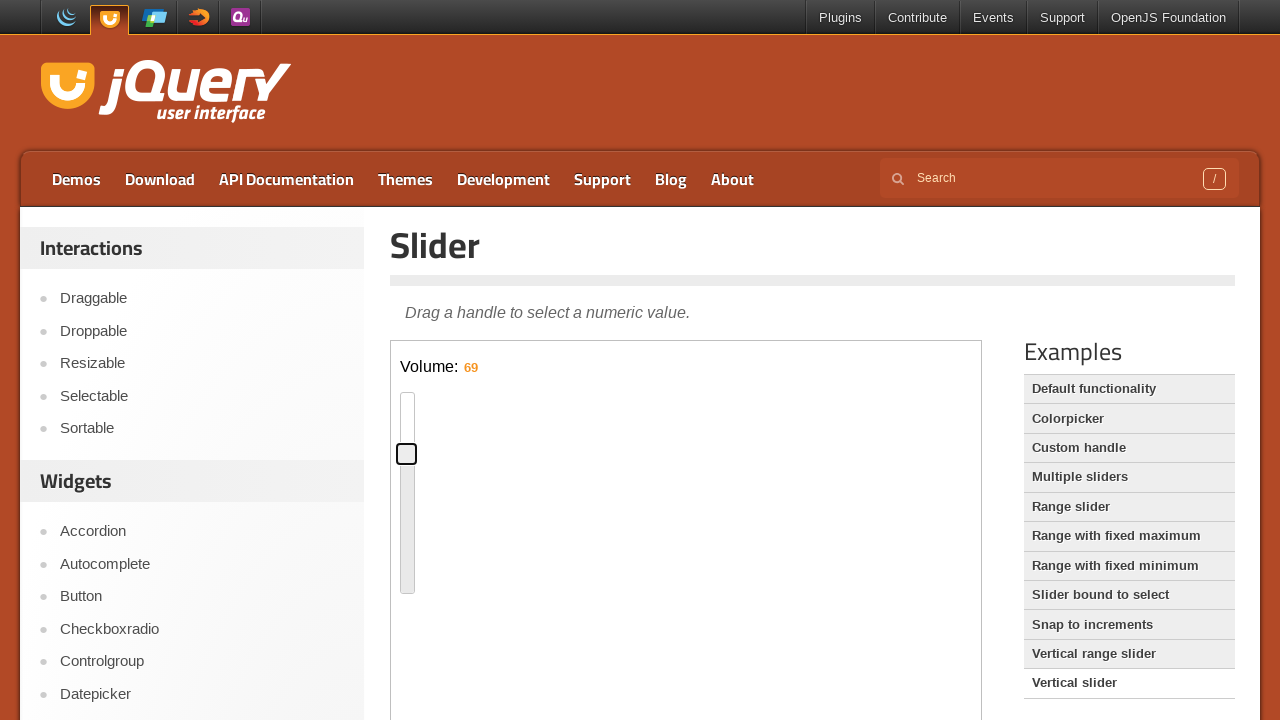

Pressed ArrowUp on vertical slider (iteration 20/20)
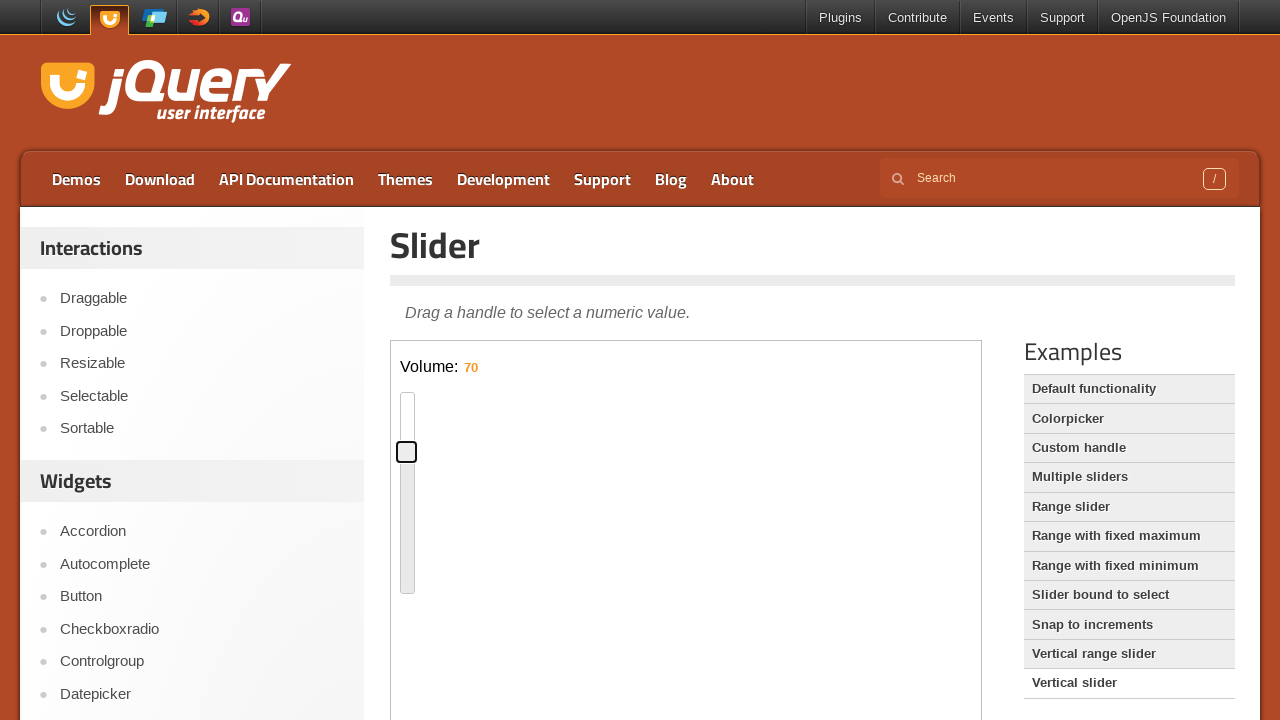

Waited 100ms for slider animation
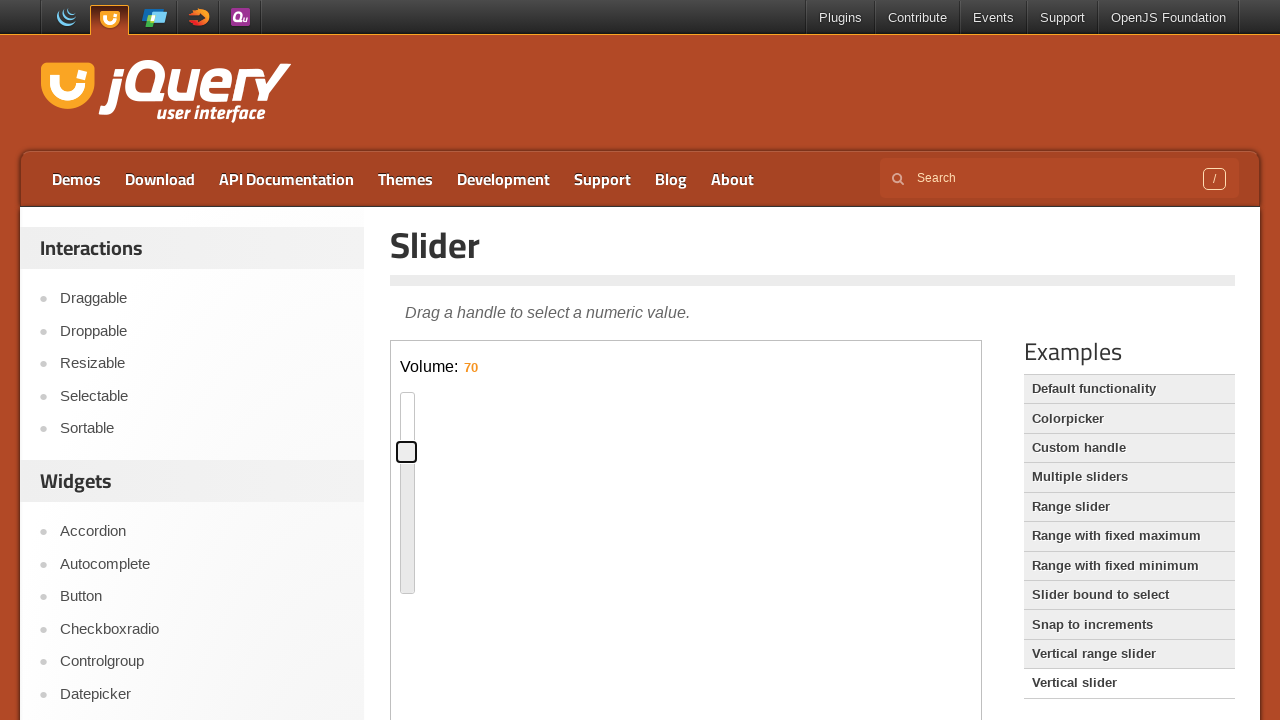

Clicked on vertical slider to focus for down movement at (408, 493) on iframe >> nth=0 >> internal:control=enter-frame >> #slider-vertical
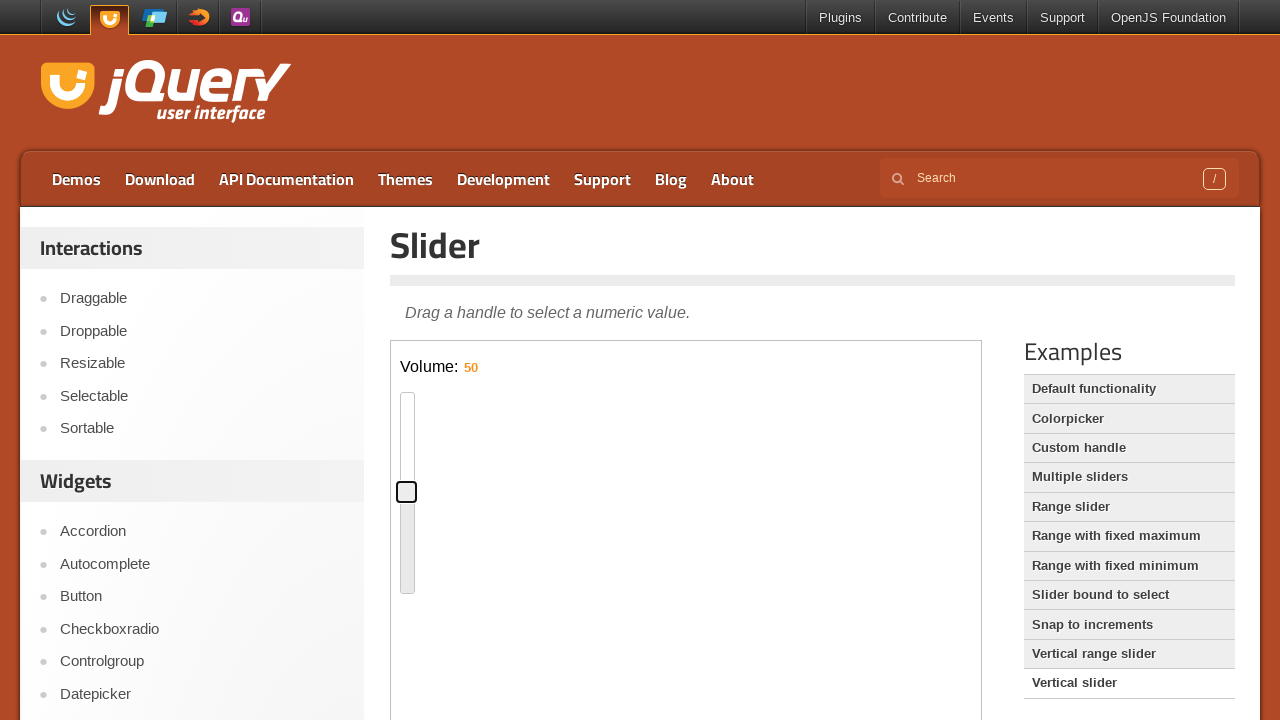

Pressed ArrowDown on vertical slider (iteration 1/20)
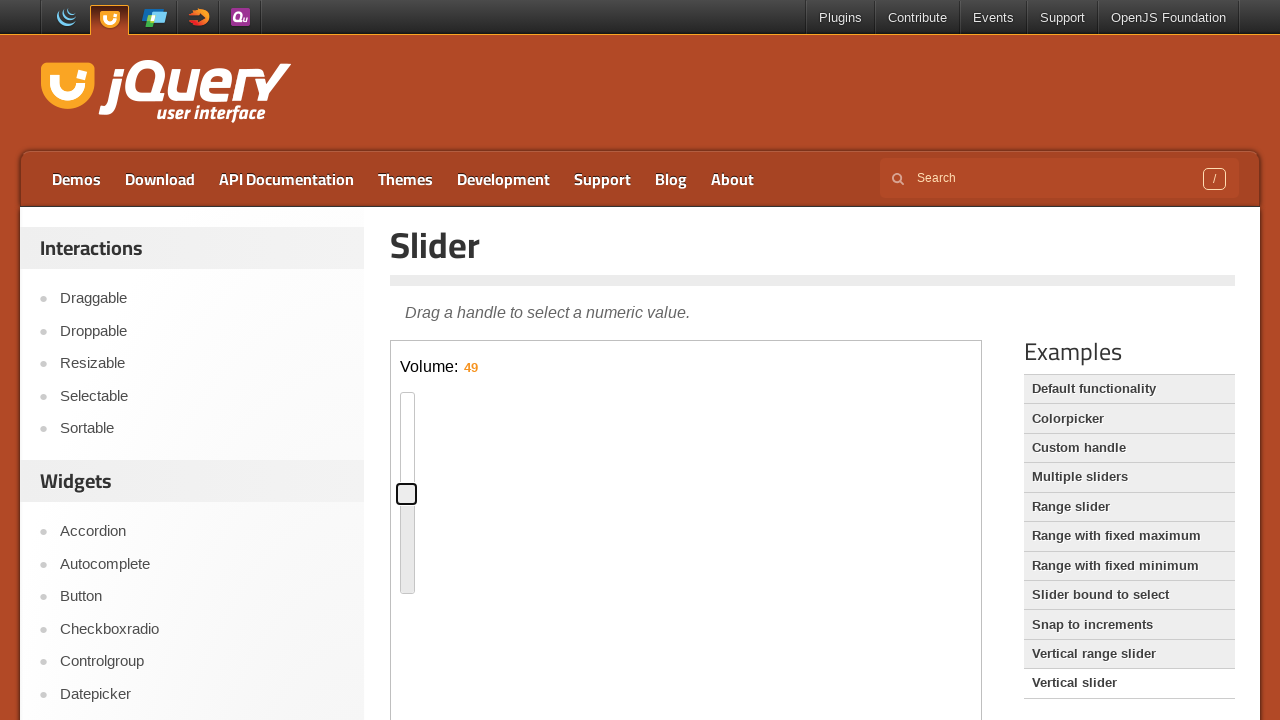

Waited 100ms for slider animation
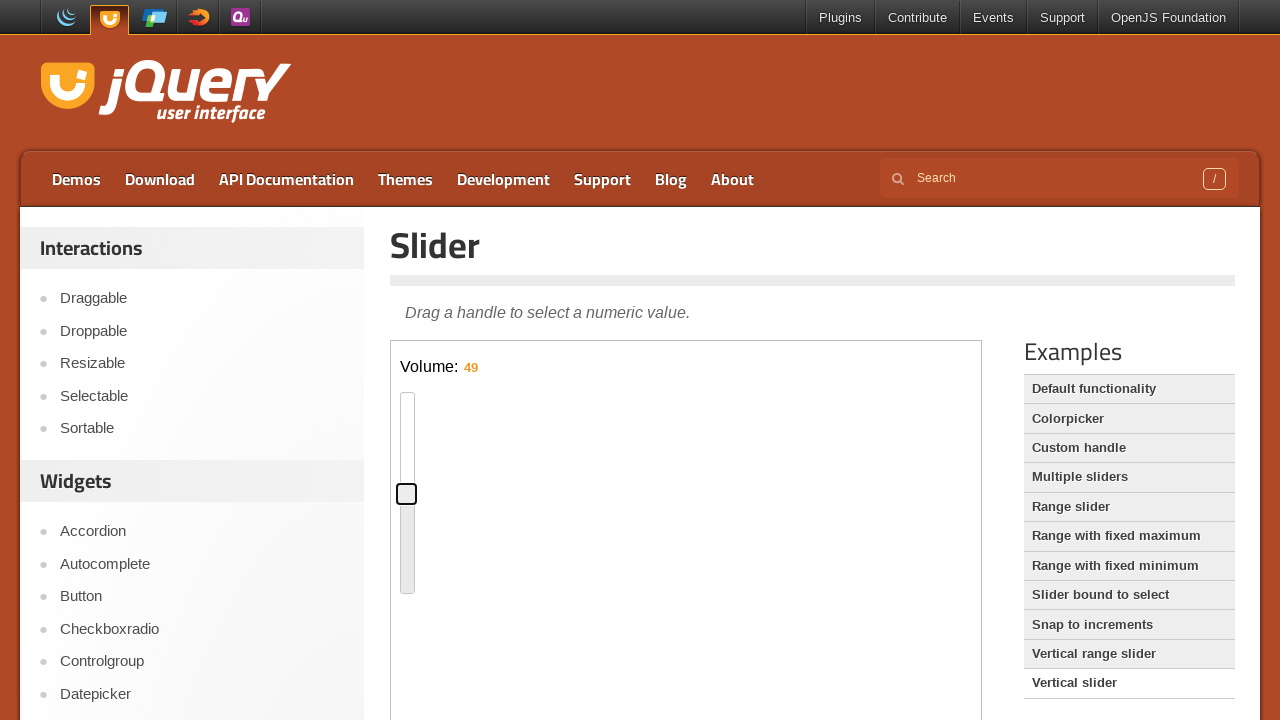

Pressed ArrowDown on vertical slider (iteration 2/20)
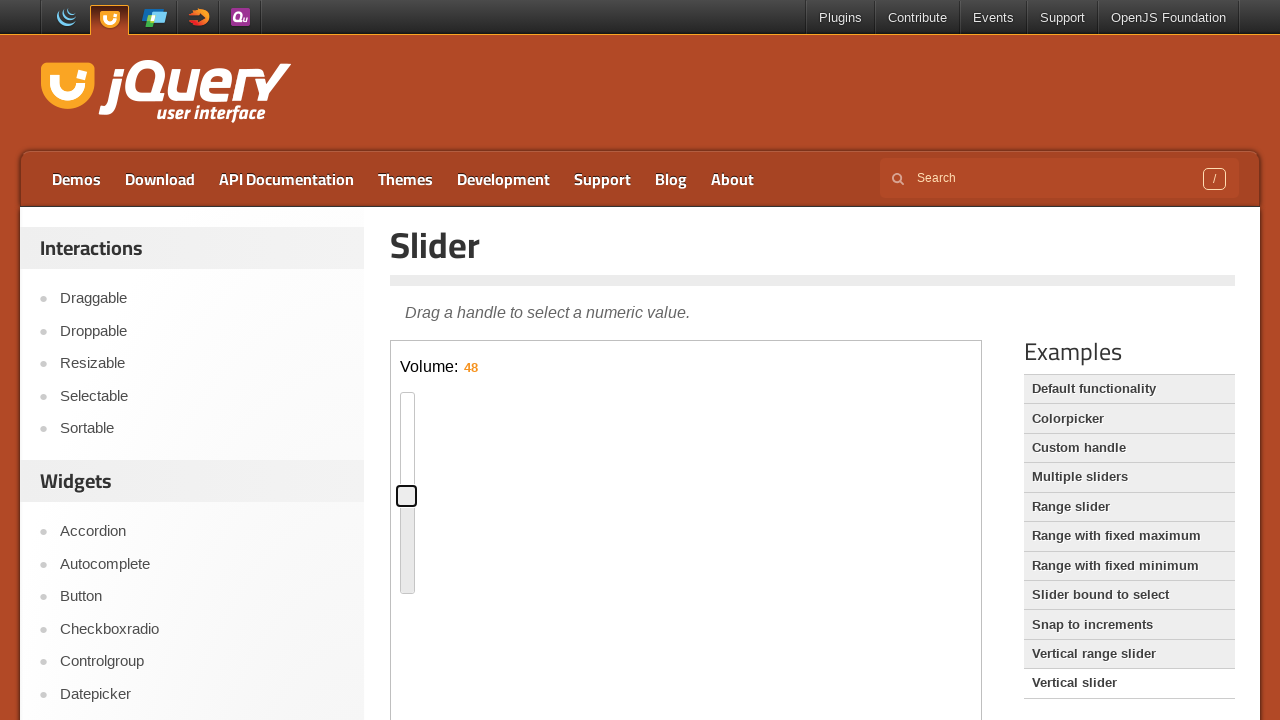

Waited 100ms for slider animation
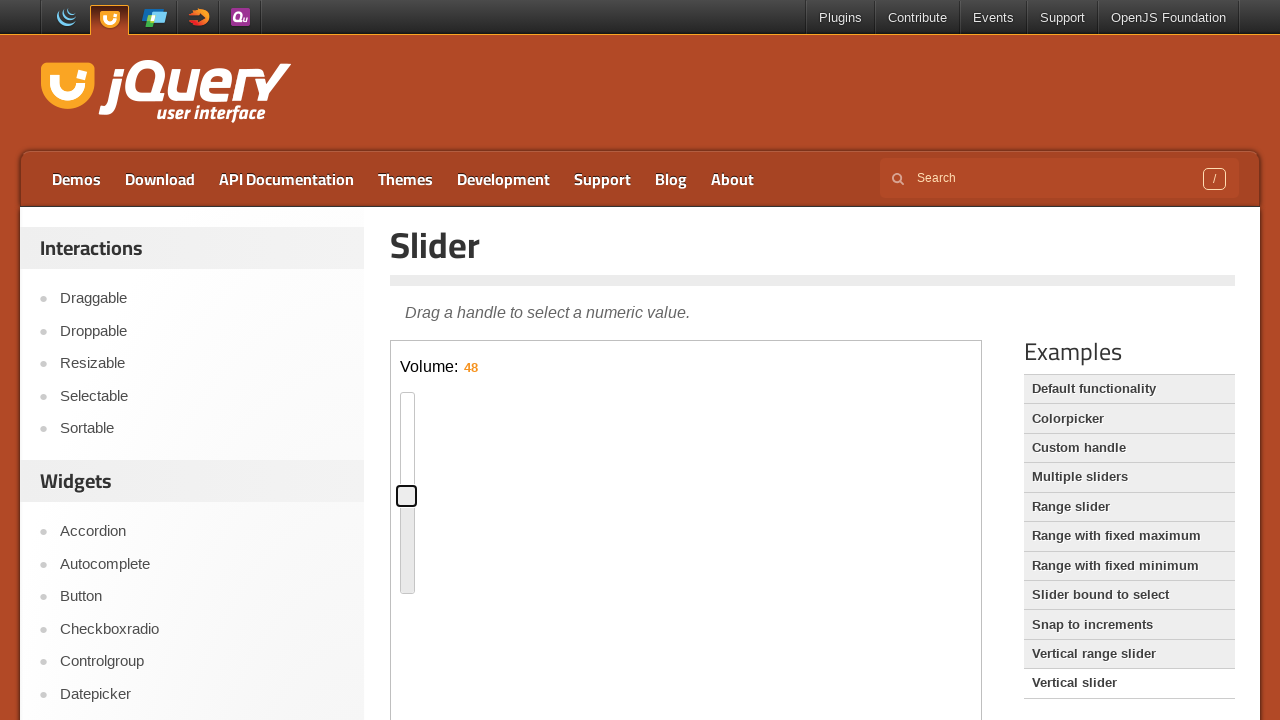

Pressed ArrowDown on vertical slider (iteration 3/20)
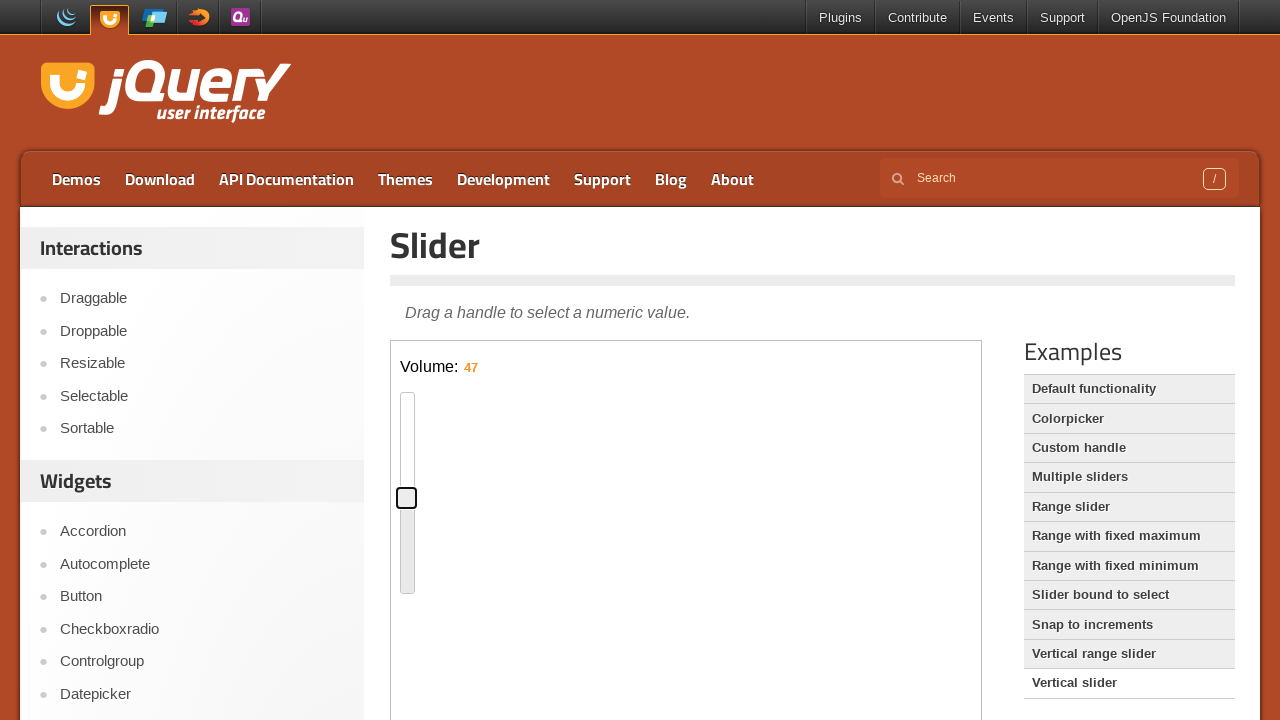

Waited 100ms for slider animation
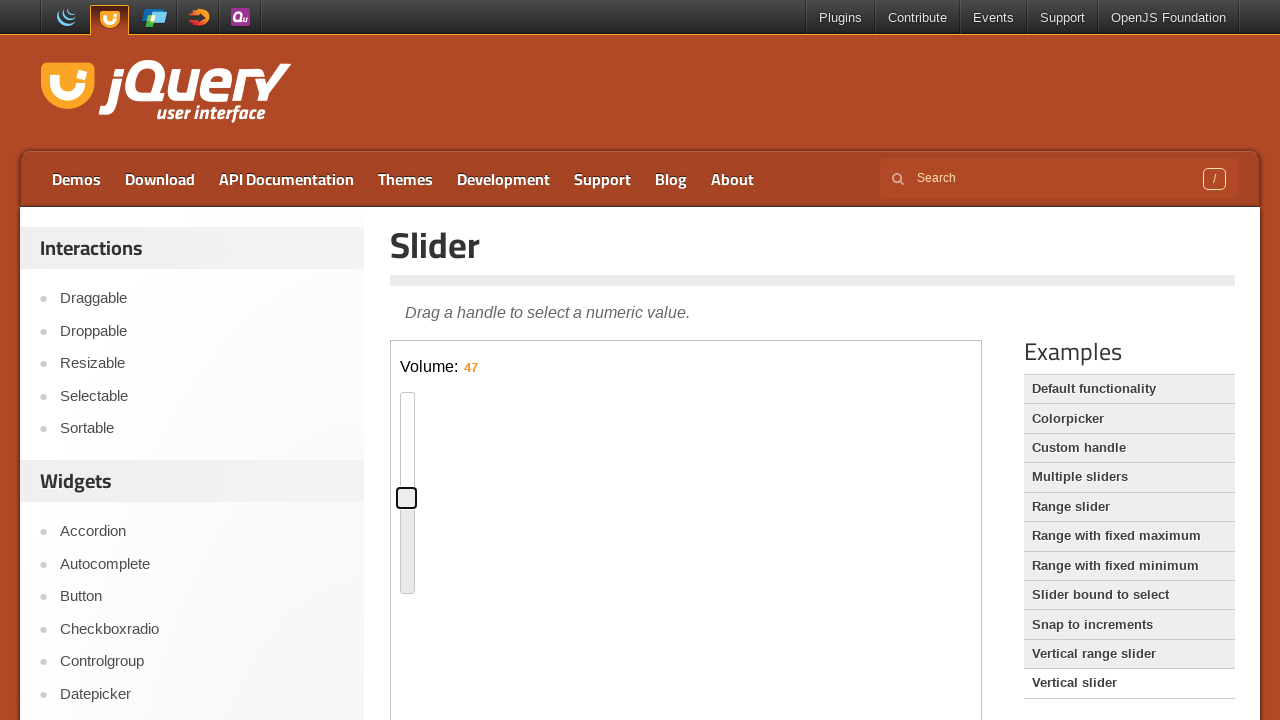

Pressed ArrowDown on vertical slider (iteration 4/20)
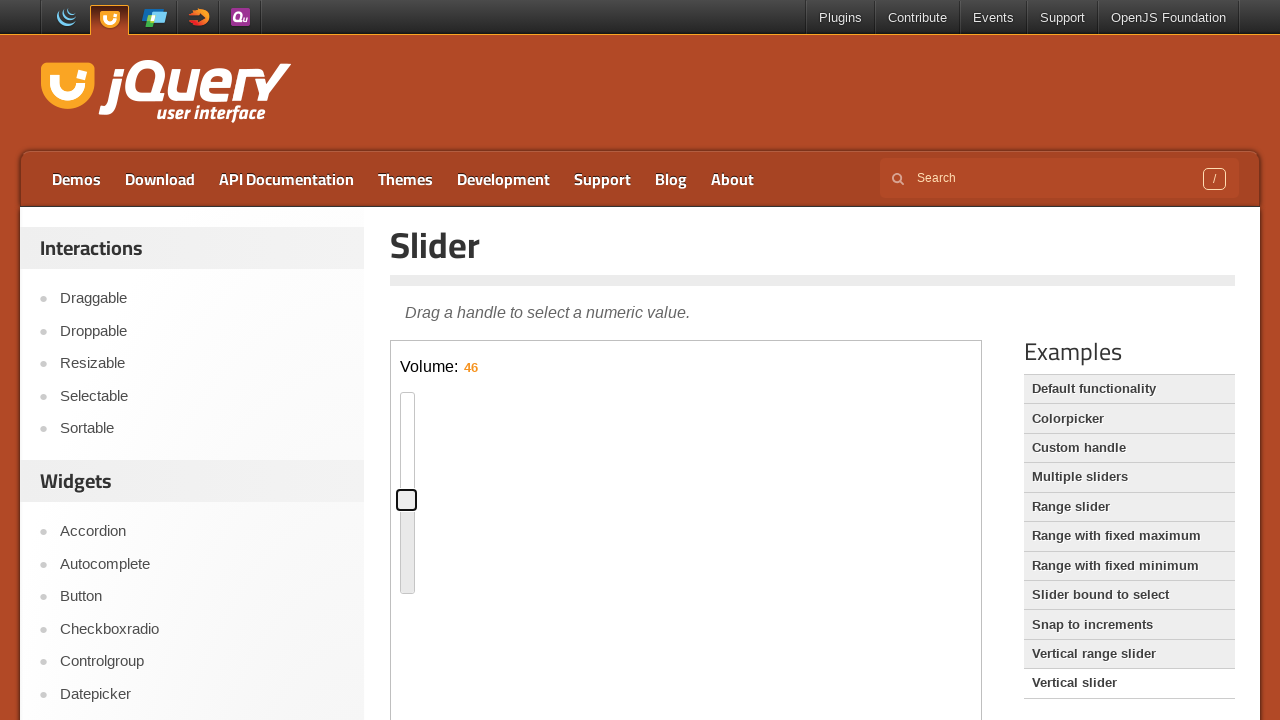

Waited 100ms for slider animation
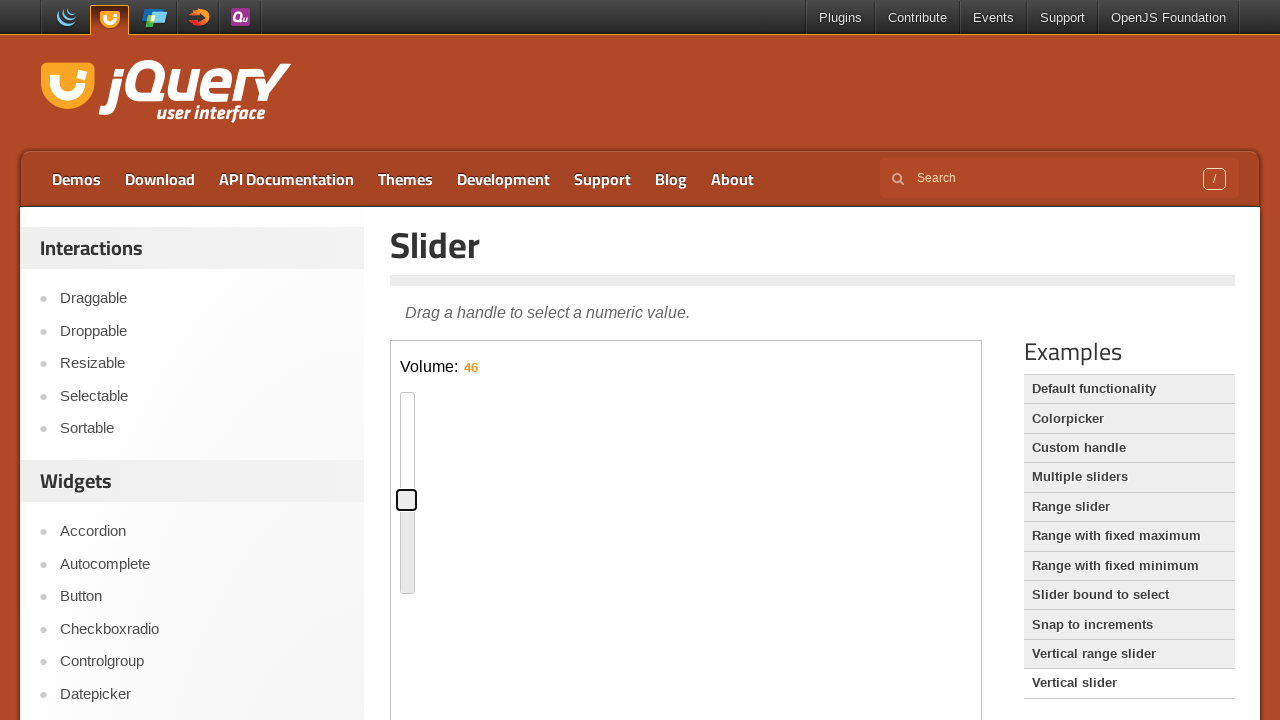

Pressed ArrowDown on vertical slider (iteration 5/20)
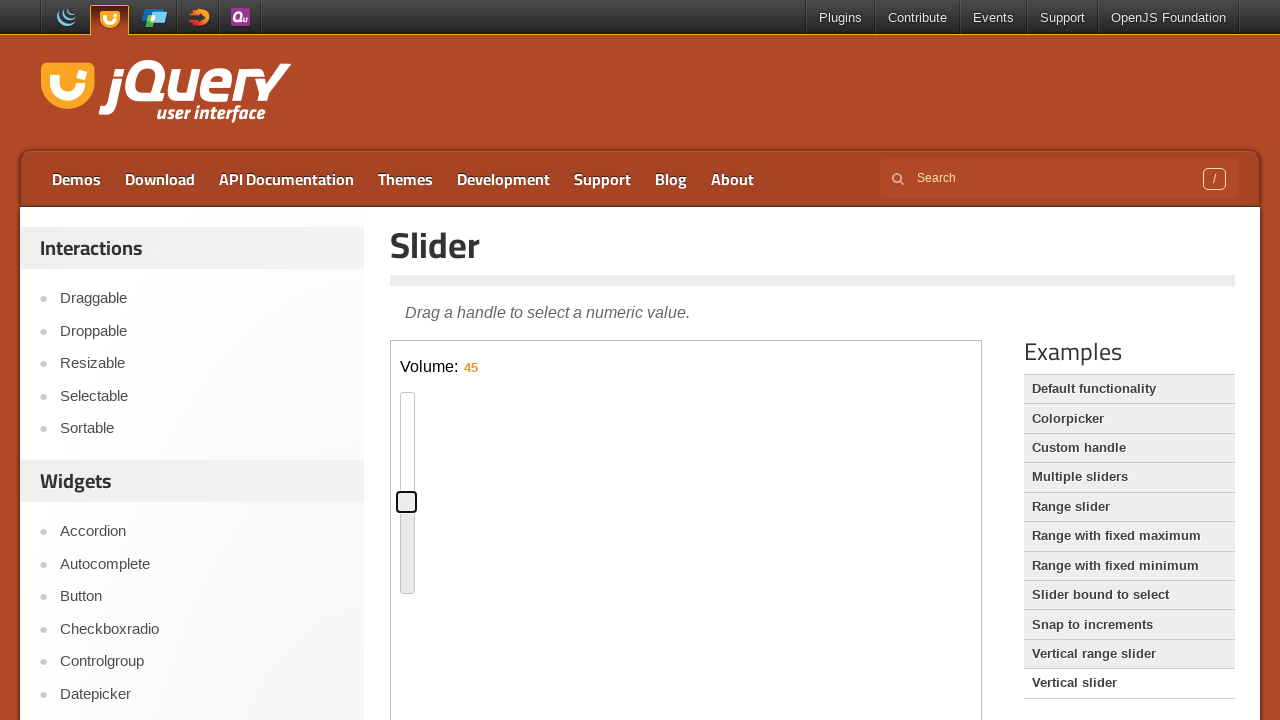

Waited 100ms for slider animation
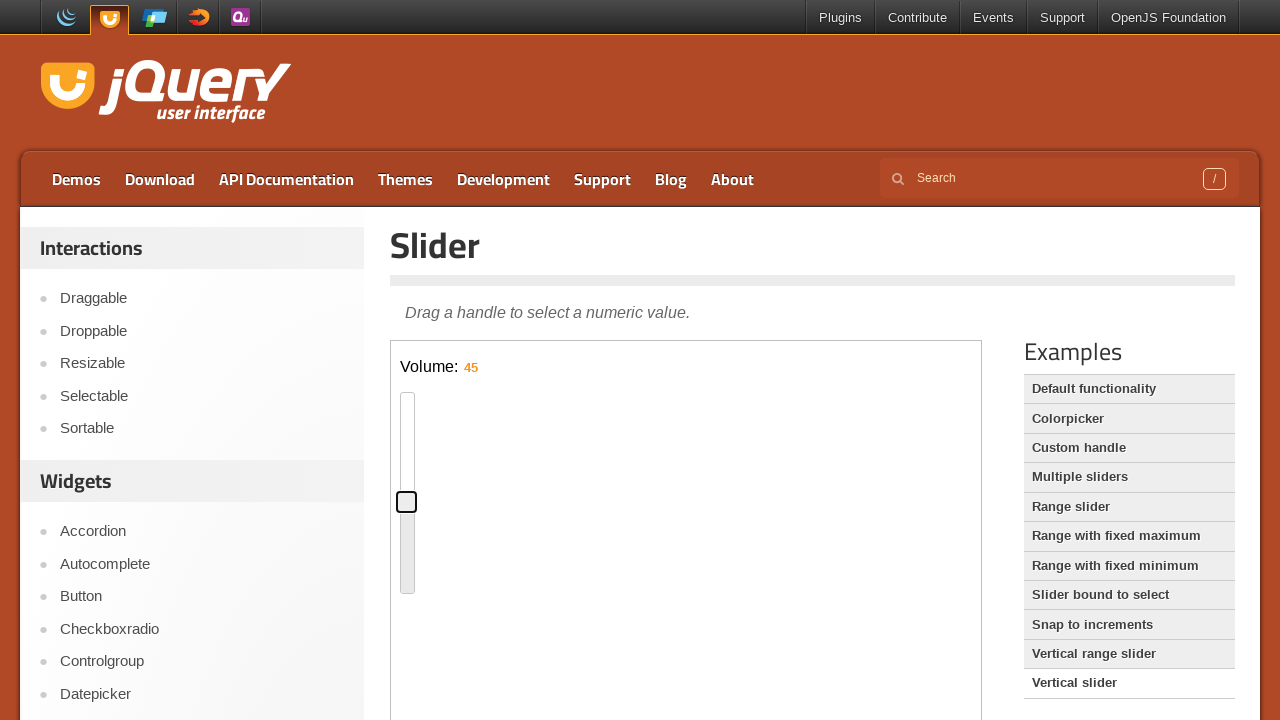

Pressed ArrowDown on vertical slider (iteration 6/20)
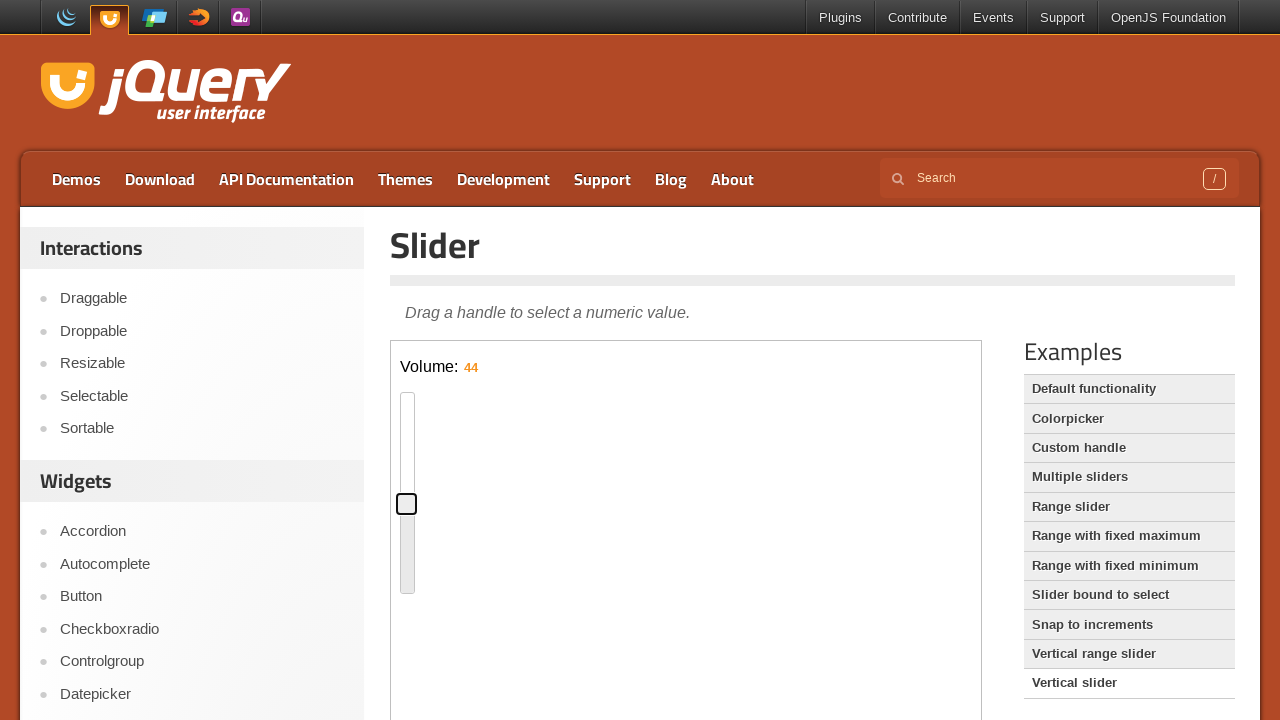

Waited 100ms for slider animation
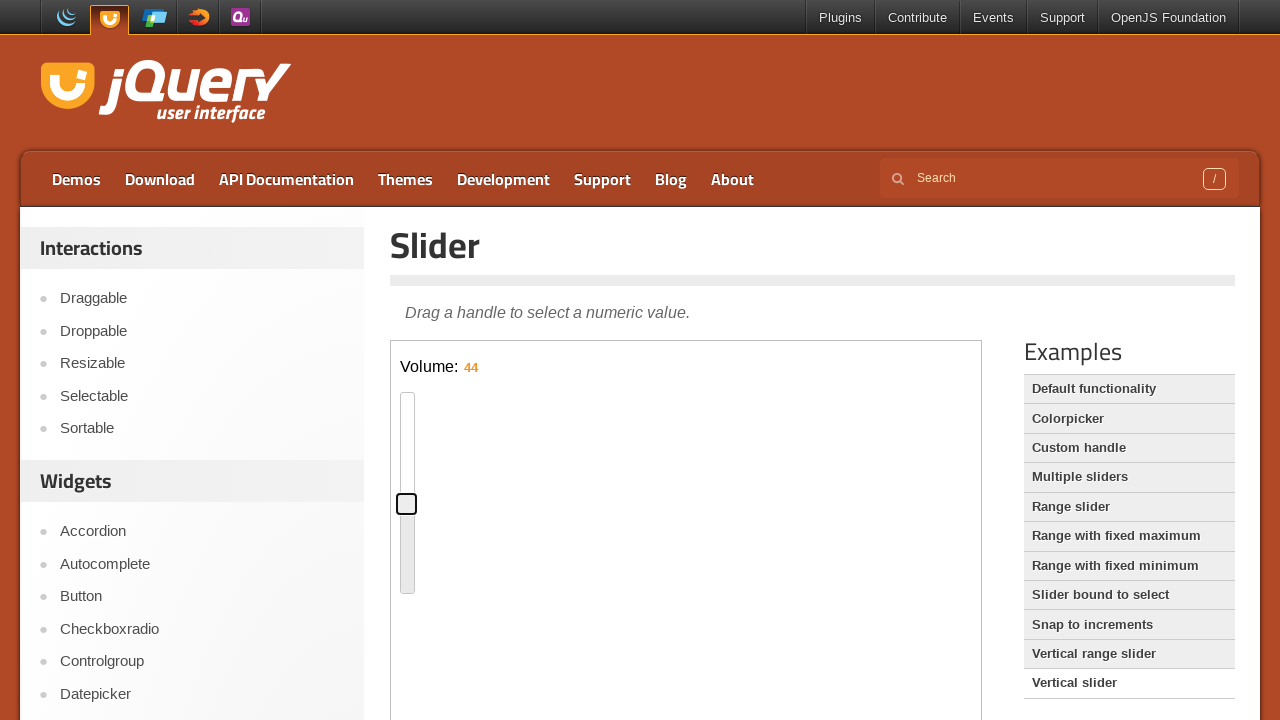

Pressed ArrowDown on vertical slider (iteration 7/20)
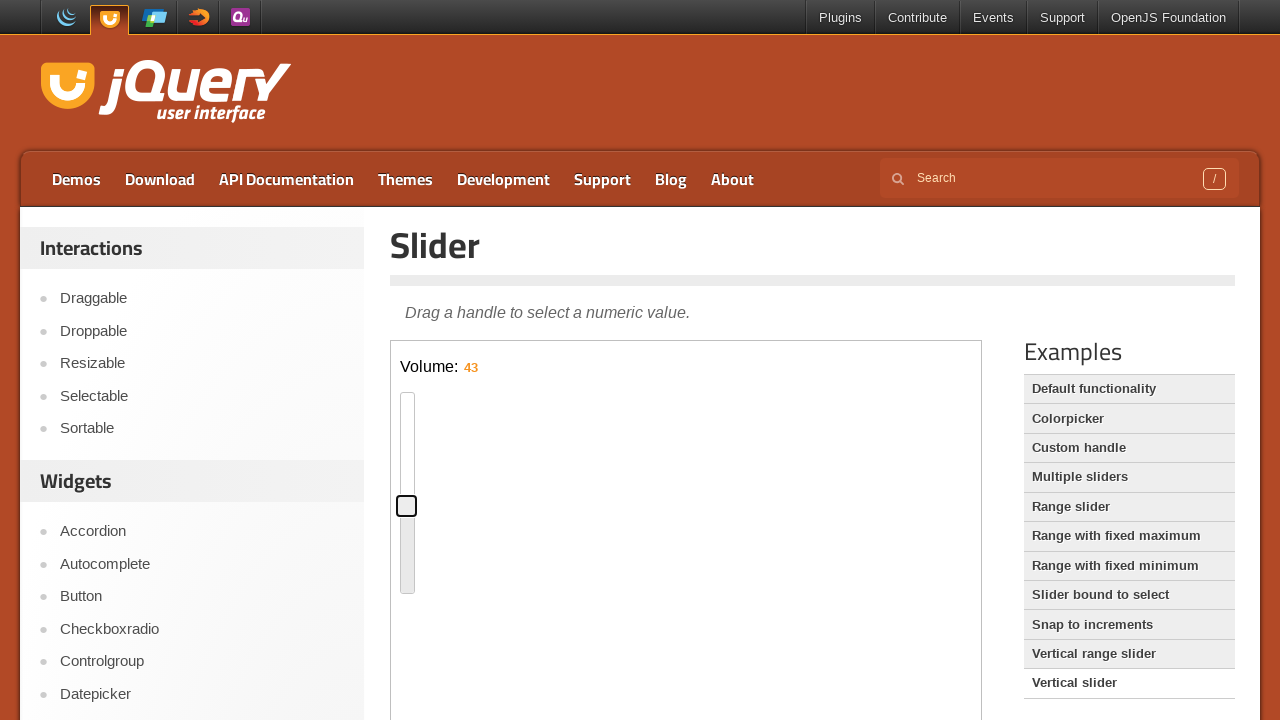

Waited 100ms for slider animation
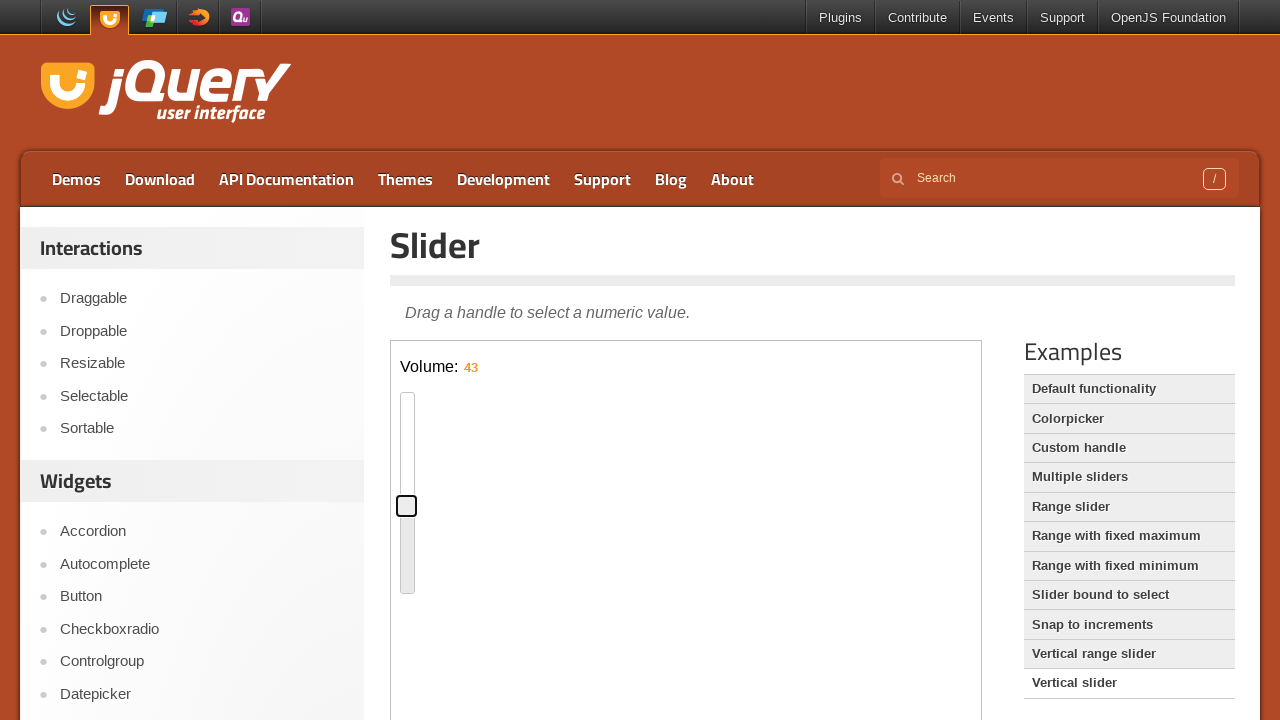

Pressed ArrowDown on vertical slider (iteration 8/20)
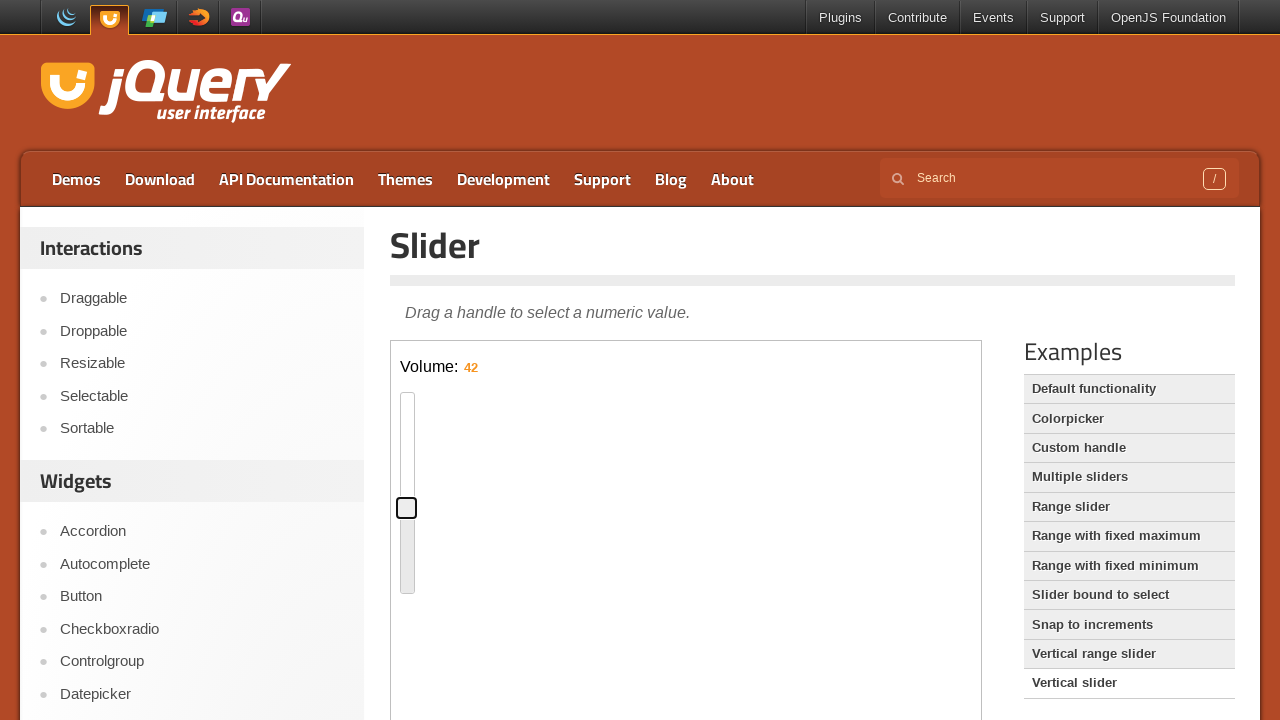

Waited 100ms for slider animation
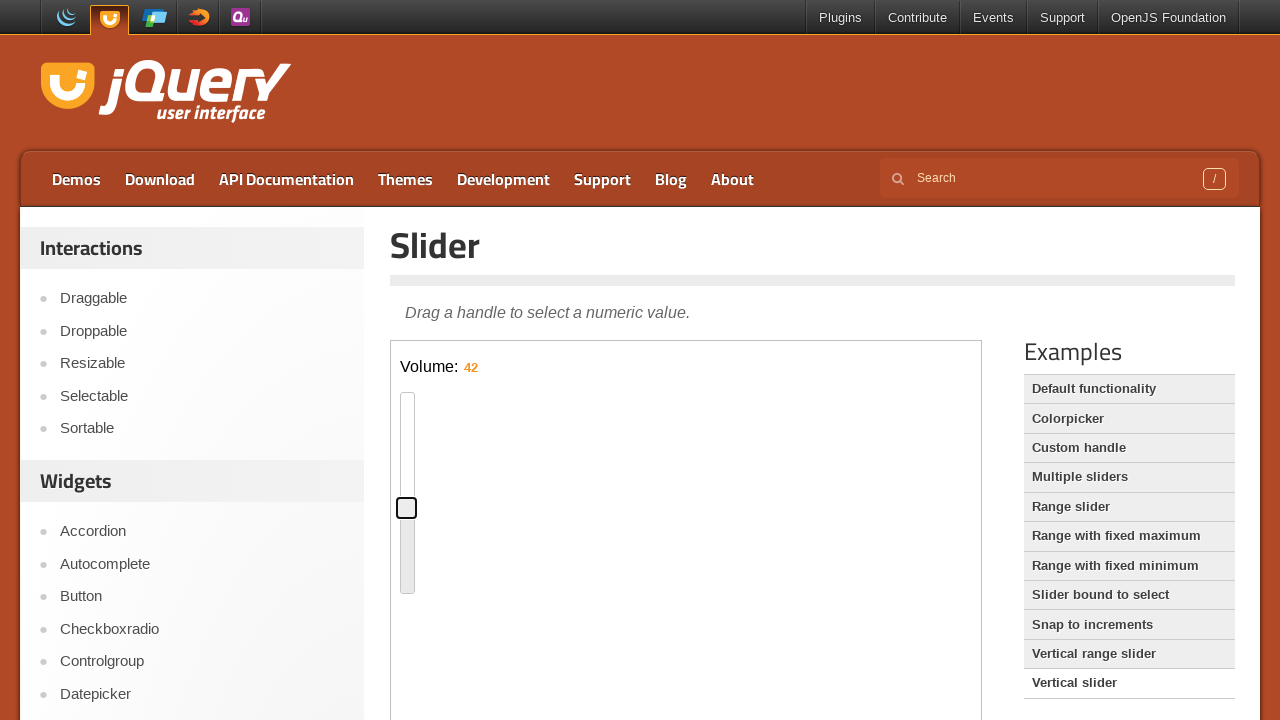

Pressed ArrowDown on vertical slider (iteration 9/20)
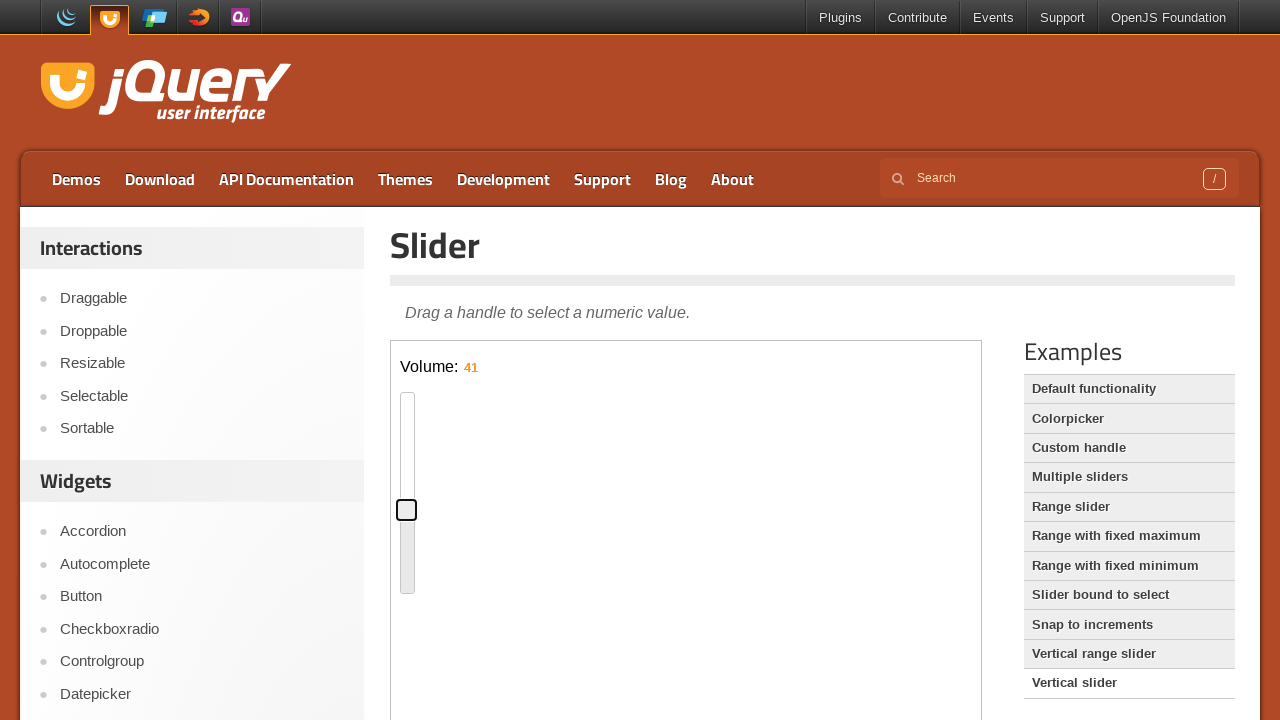

Waited 100ms for slider animation
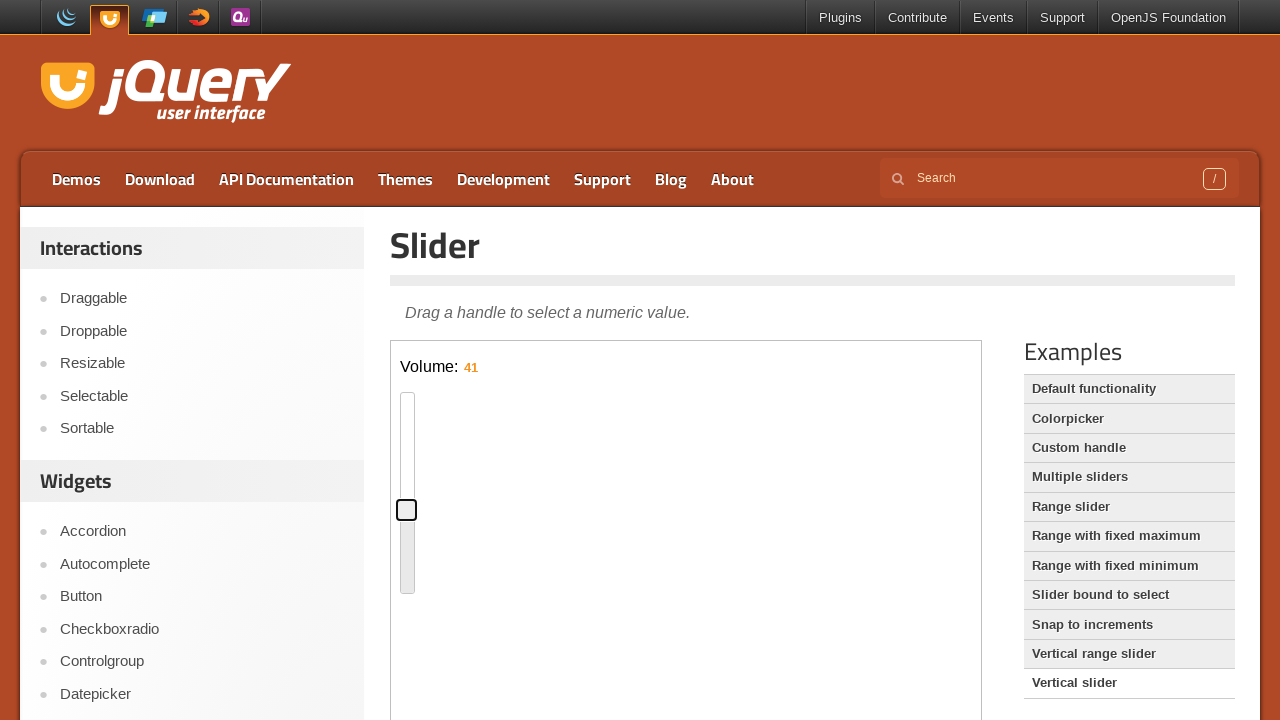

Pressed ArrowDown on vertical slider (iteration 10/20)
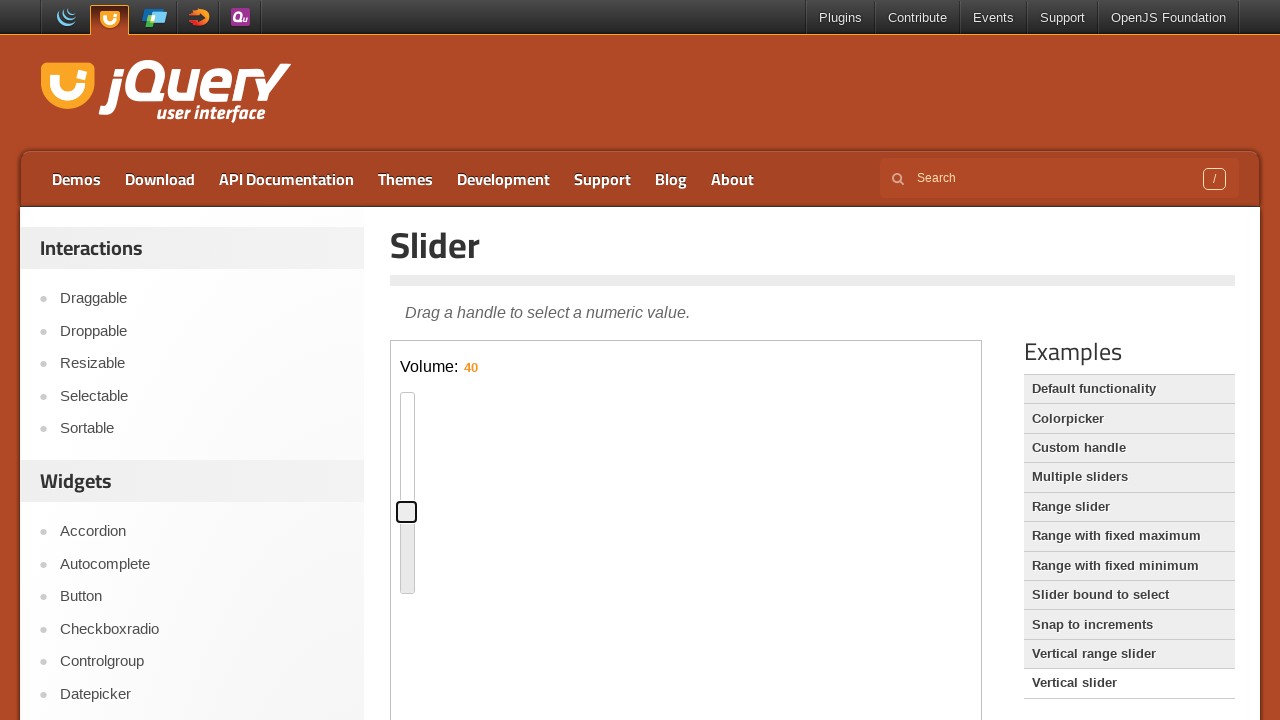

Waited 100ms for slider animation
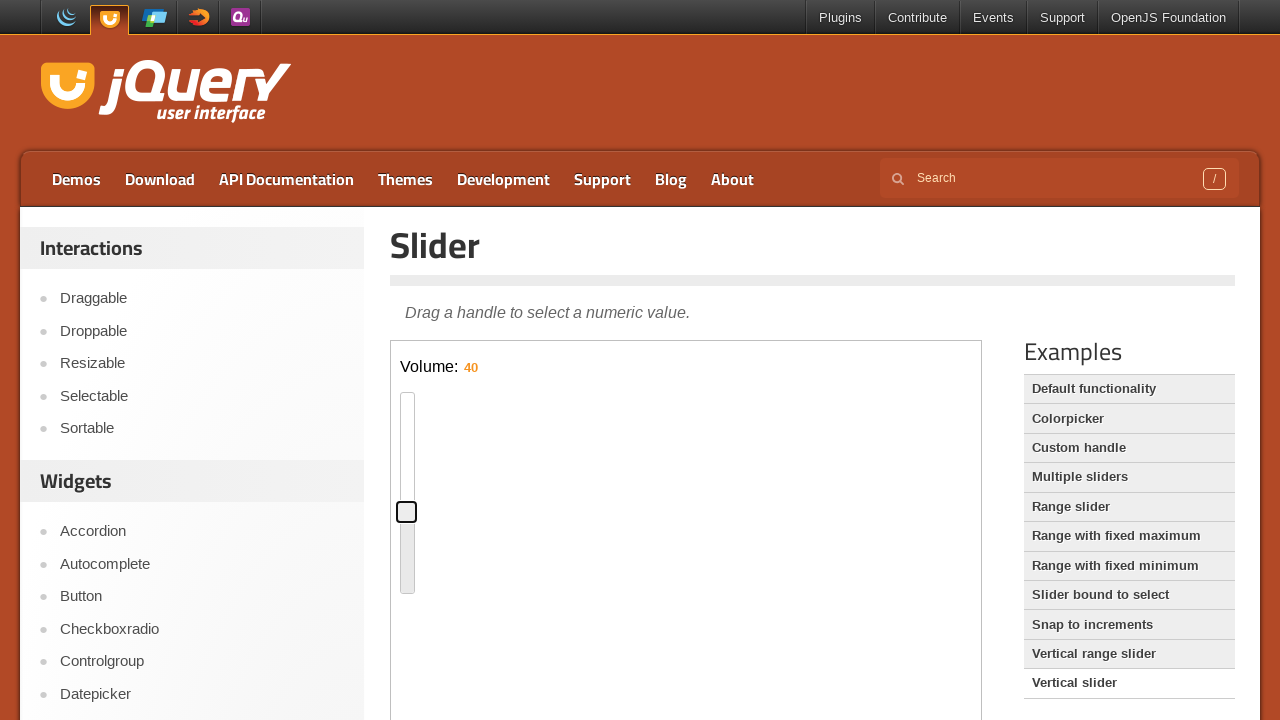

Pressed ArrowDown on vertical slider (iteration 11/20)
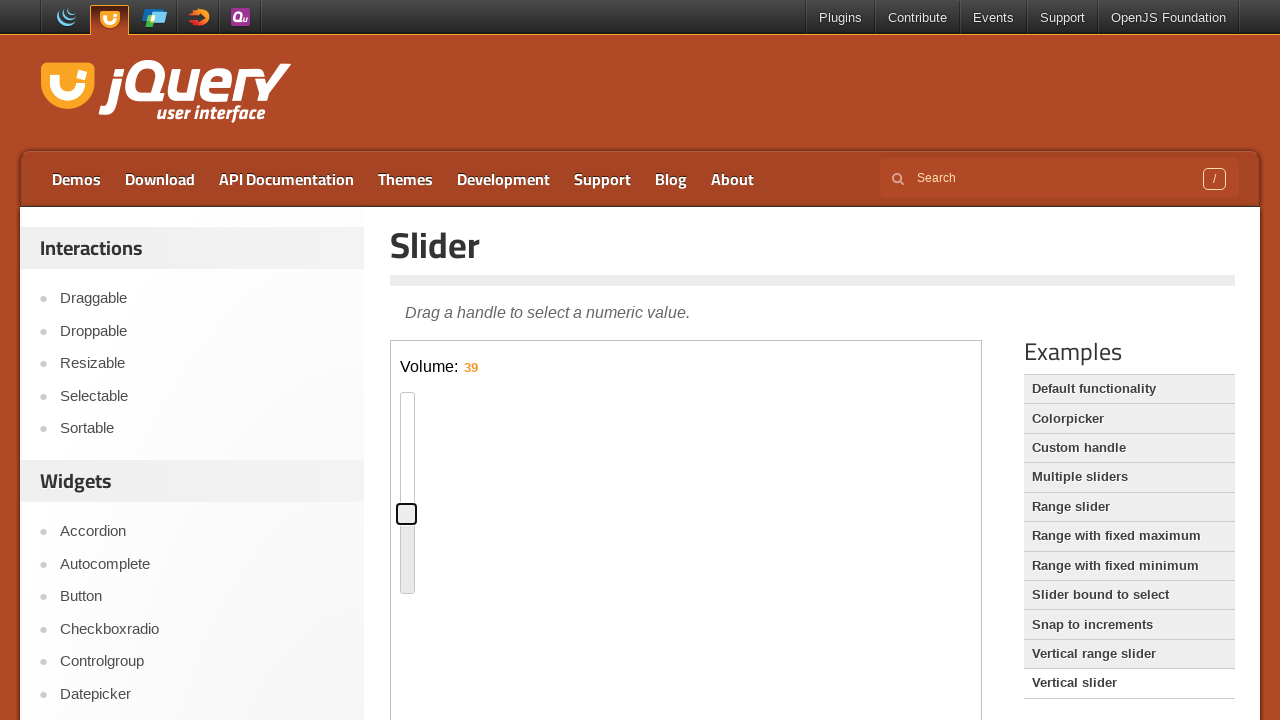

Waited 100ms for slider animation
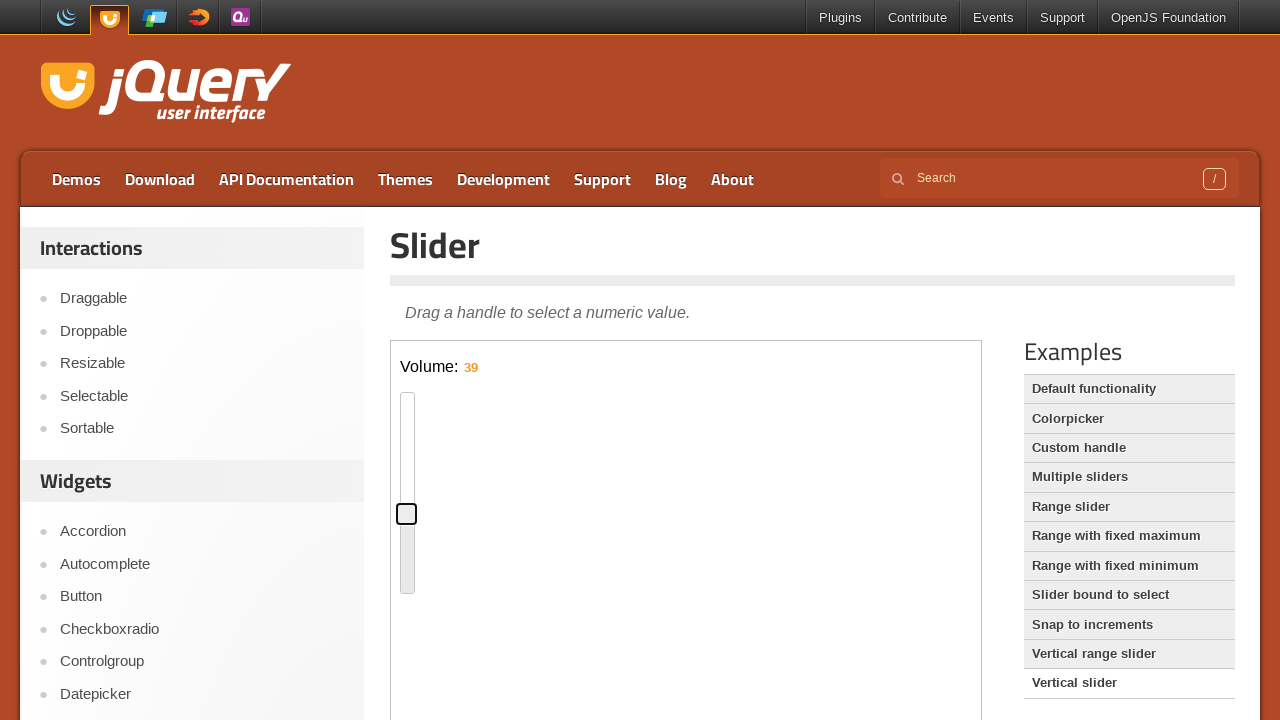

Pressed ArrowDown on vertical slider (iteration 12/20)
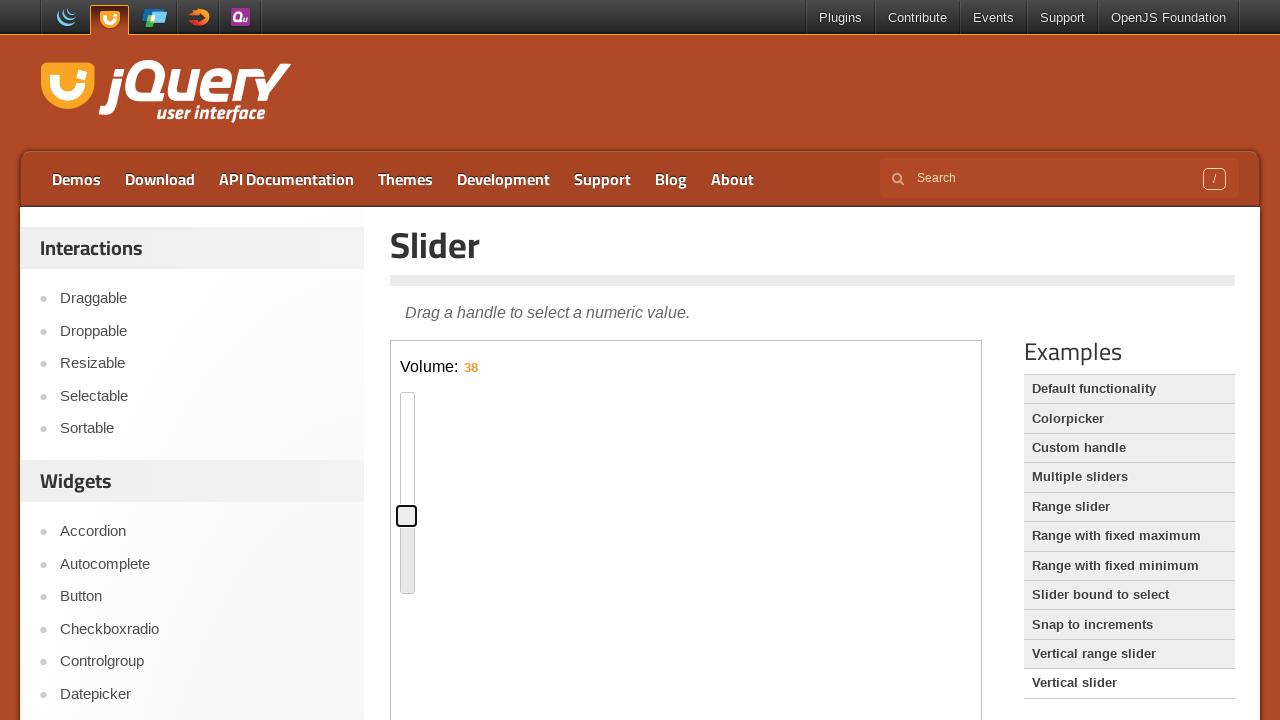

Waited 100ms for slider animation
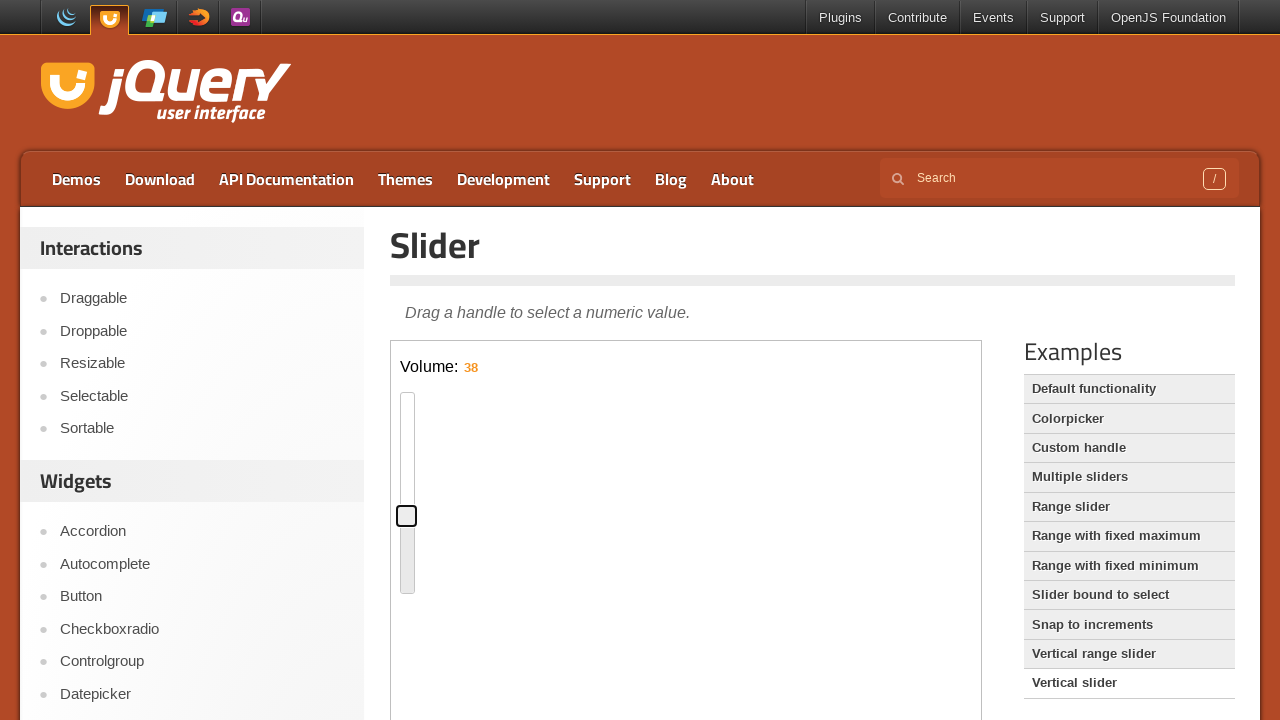

Pressed ArrowDown on vertical slider (iteration 13/20)
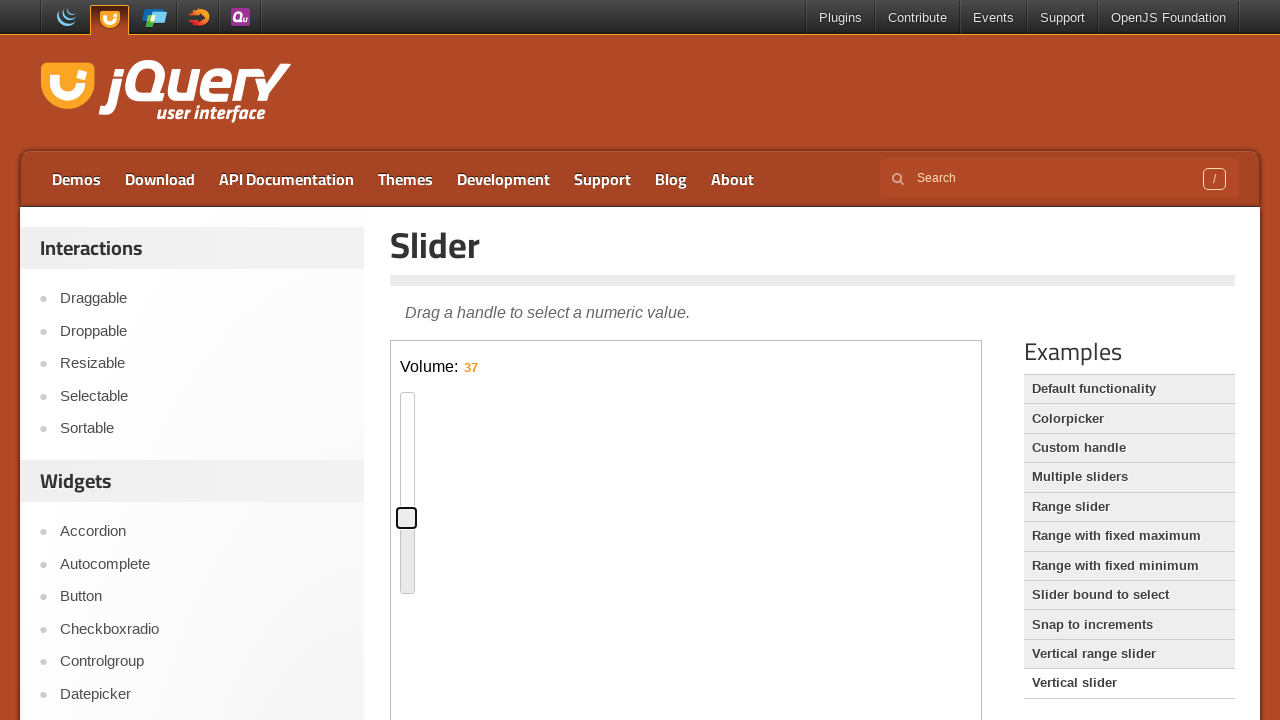

Waited 100ms for slider animation
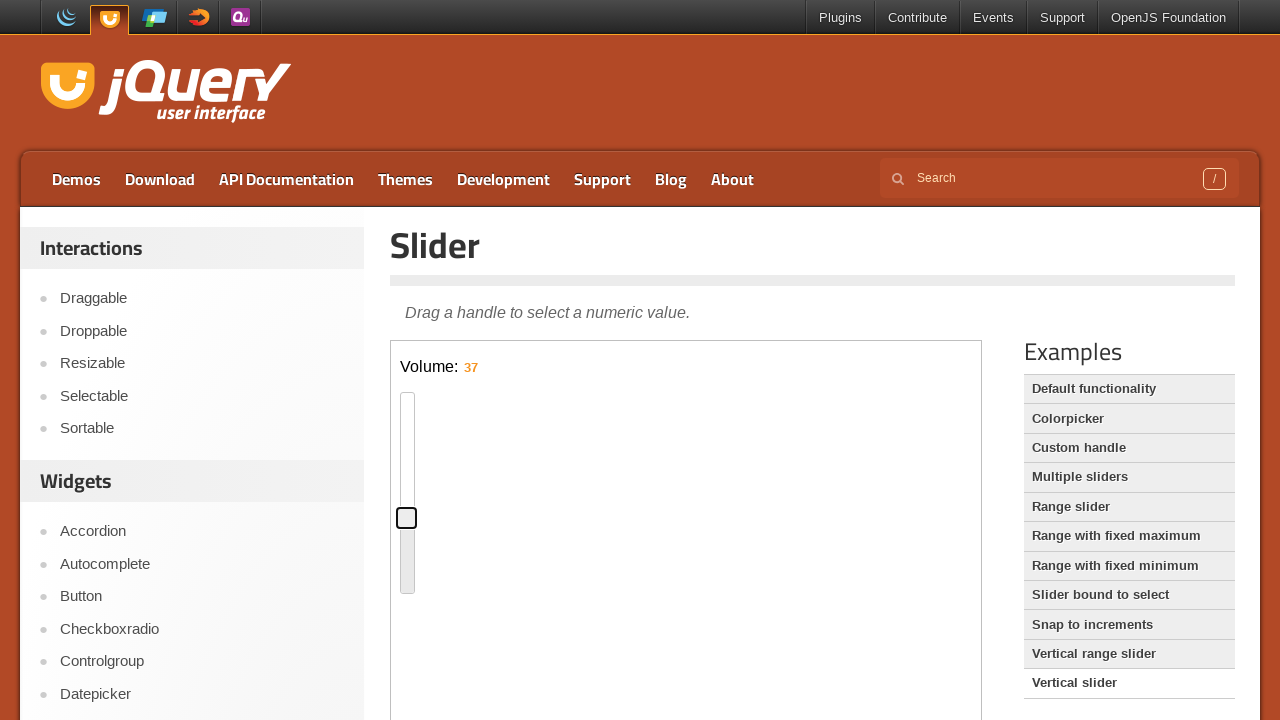

Pressed ArrowDown on vertical slider (iteration 14/20)
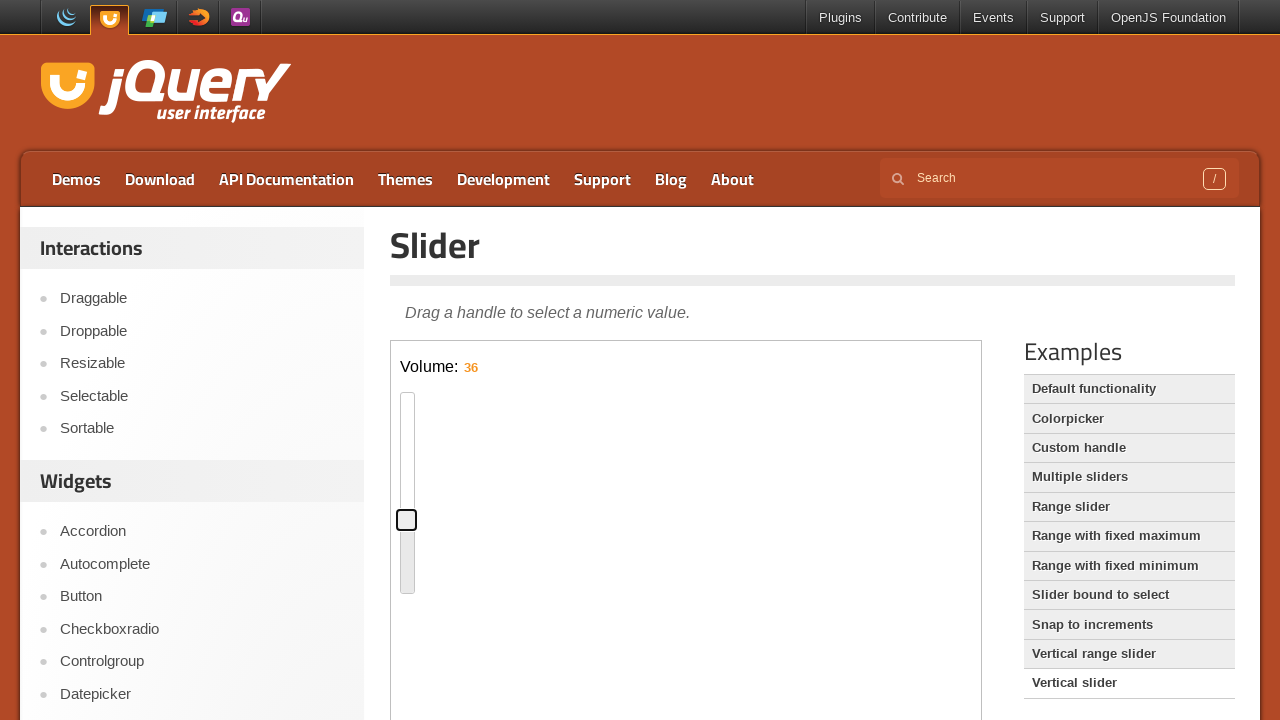

Waited 100ms for slider animation
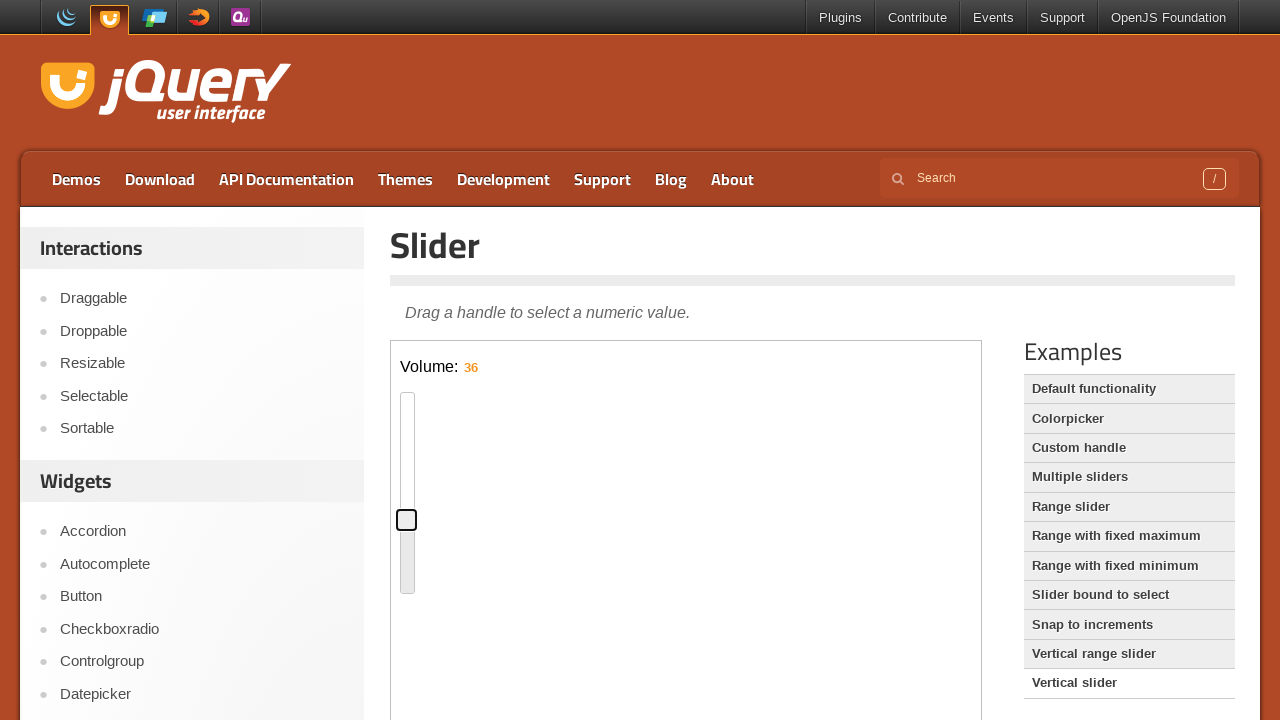

Pressed ArrowDown on vertical slider (iteration 15/20)
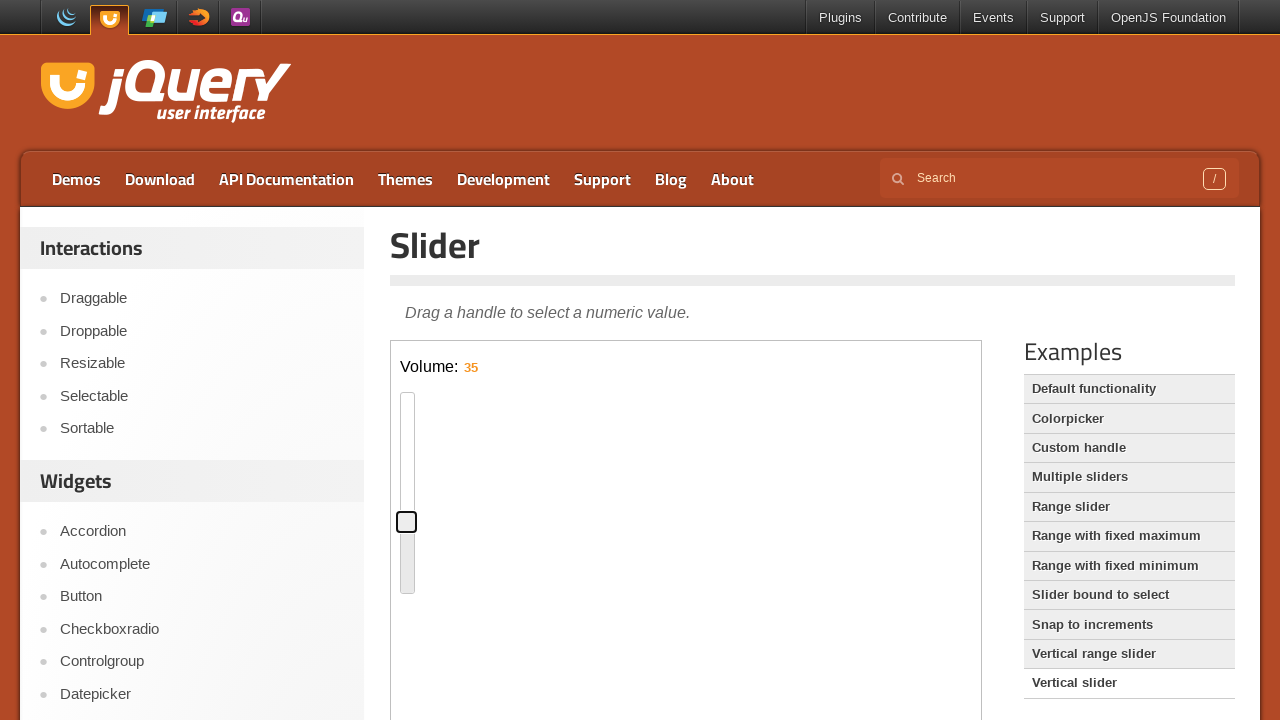

Waited 100ms for slider animation
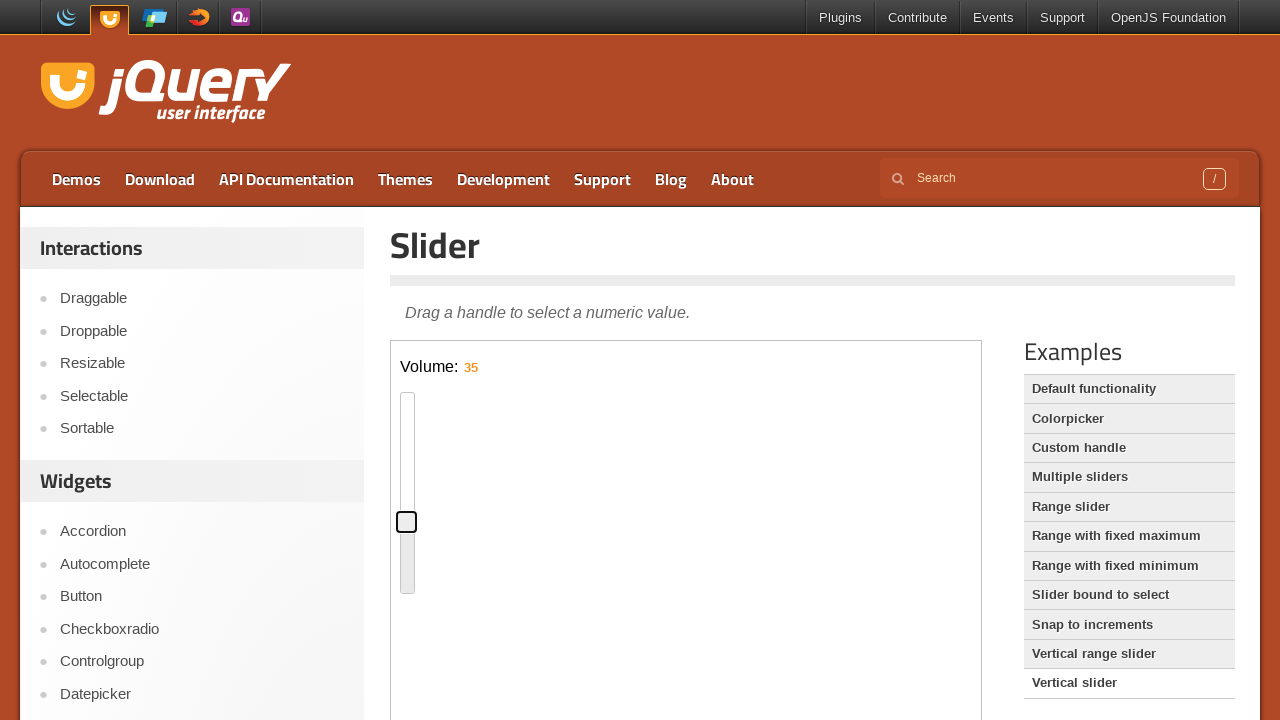

Pressed ArrowDown on vertical slider (iteration 16/20)
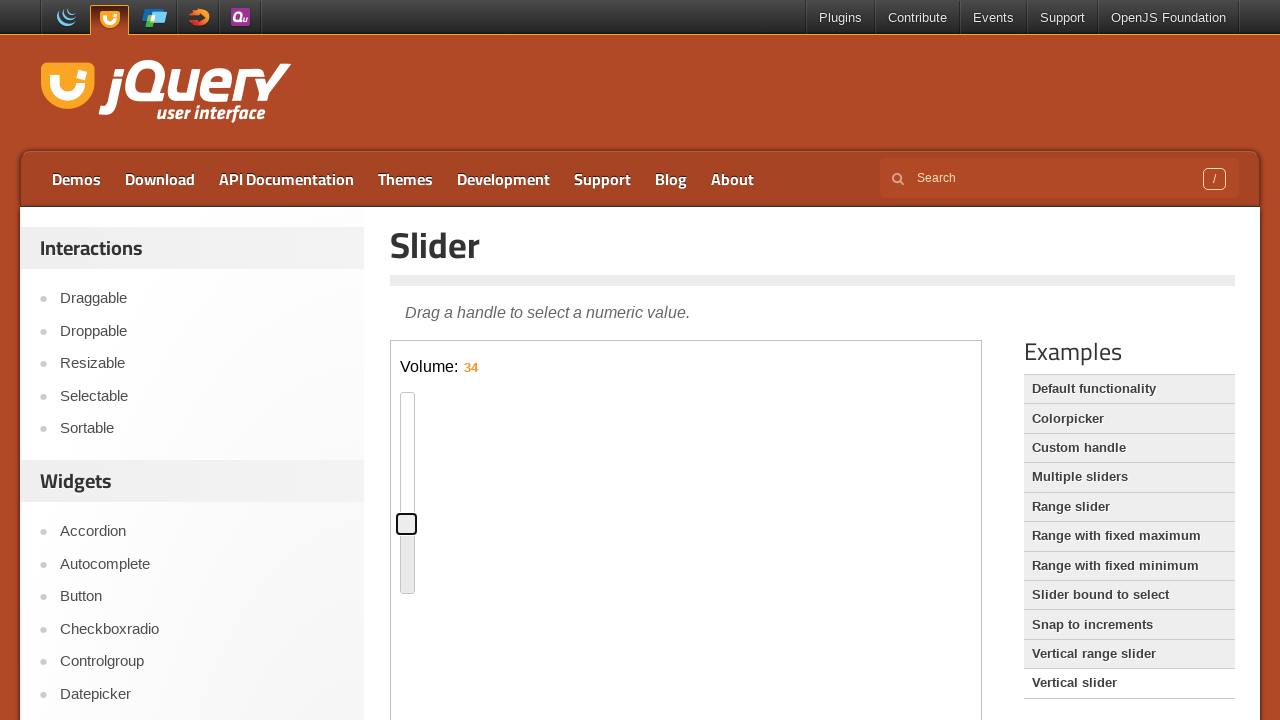

Waited 100ms for slider animation
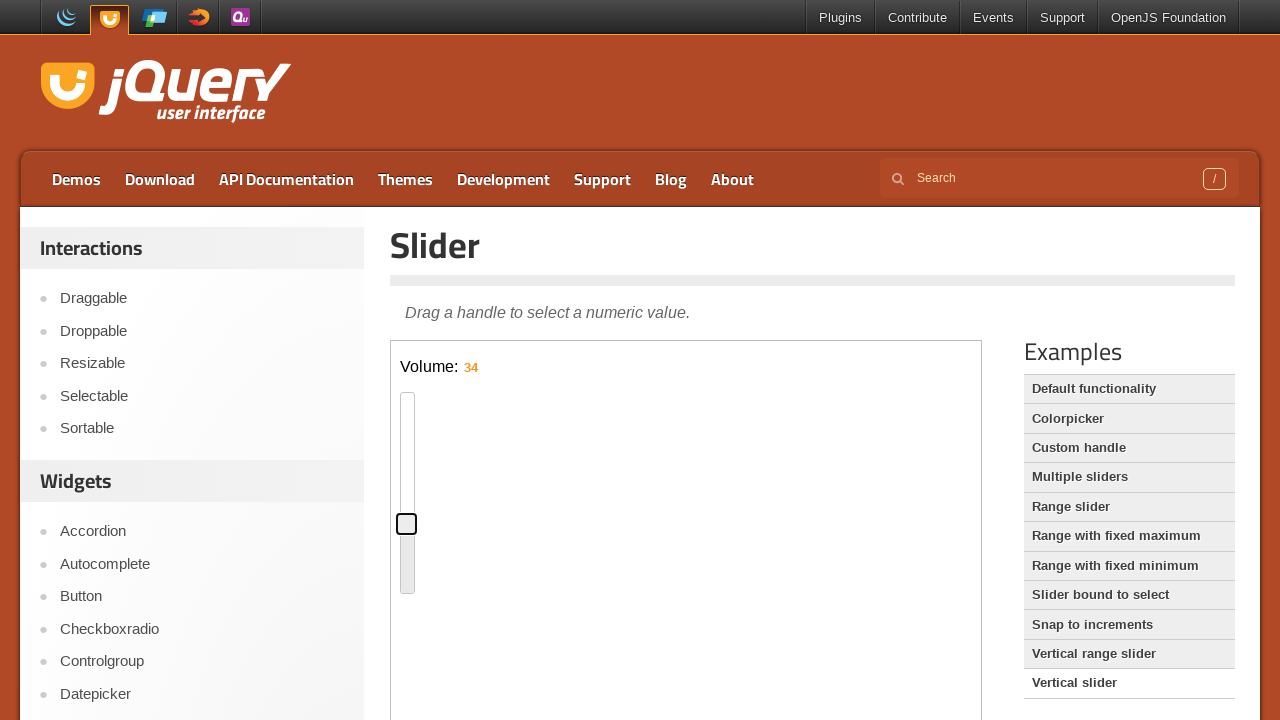

Pressed ArrowDown on vertical slider (iteration 17/20)
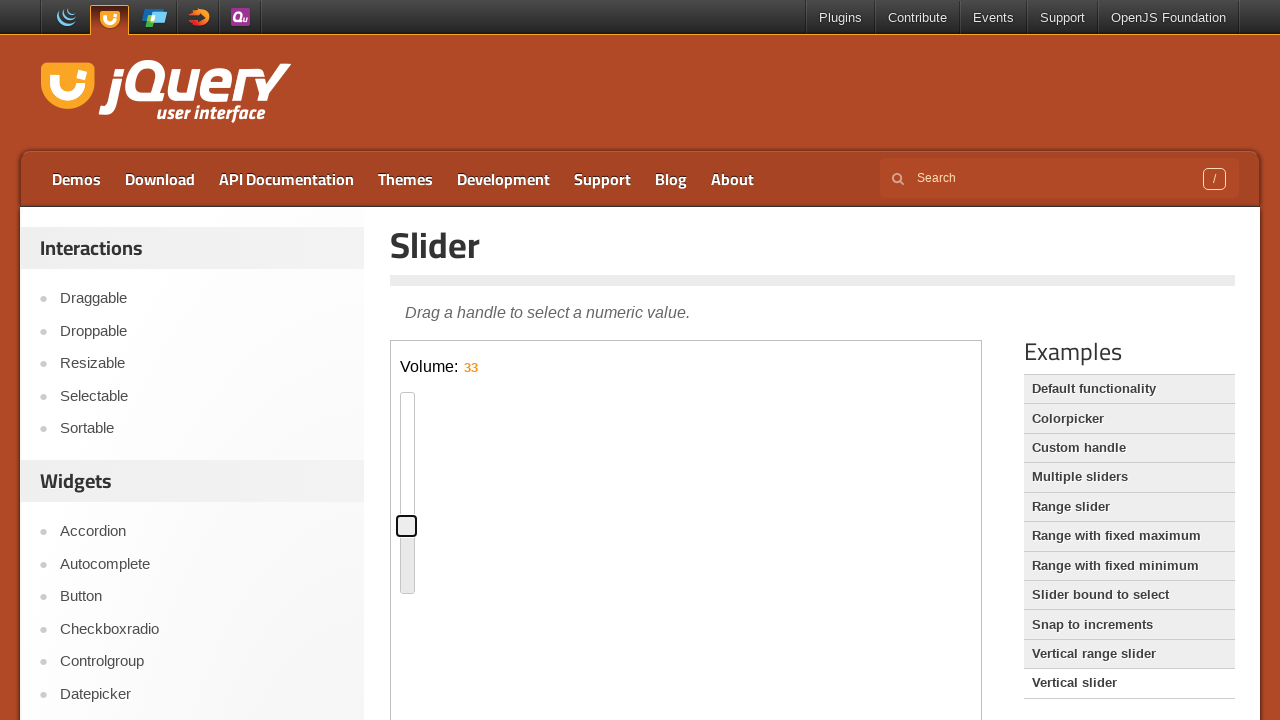

Waited 100ms for slider animation
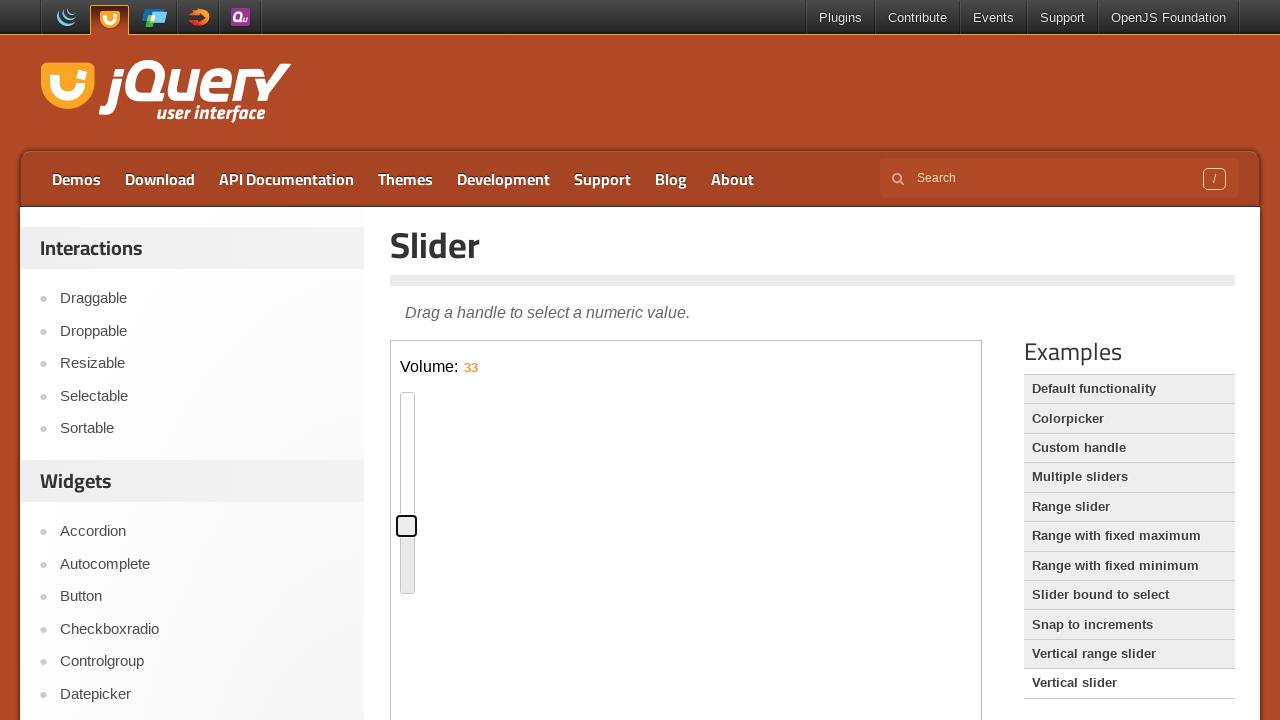

Pressed ArrowDown on vertical slider (iteration 18/20)
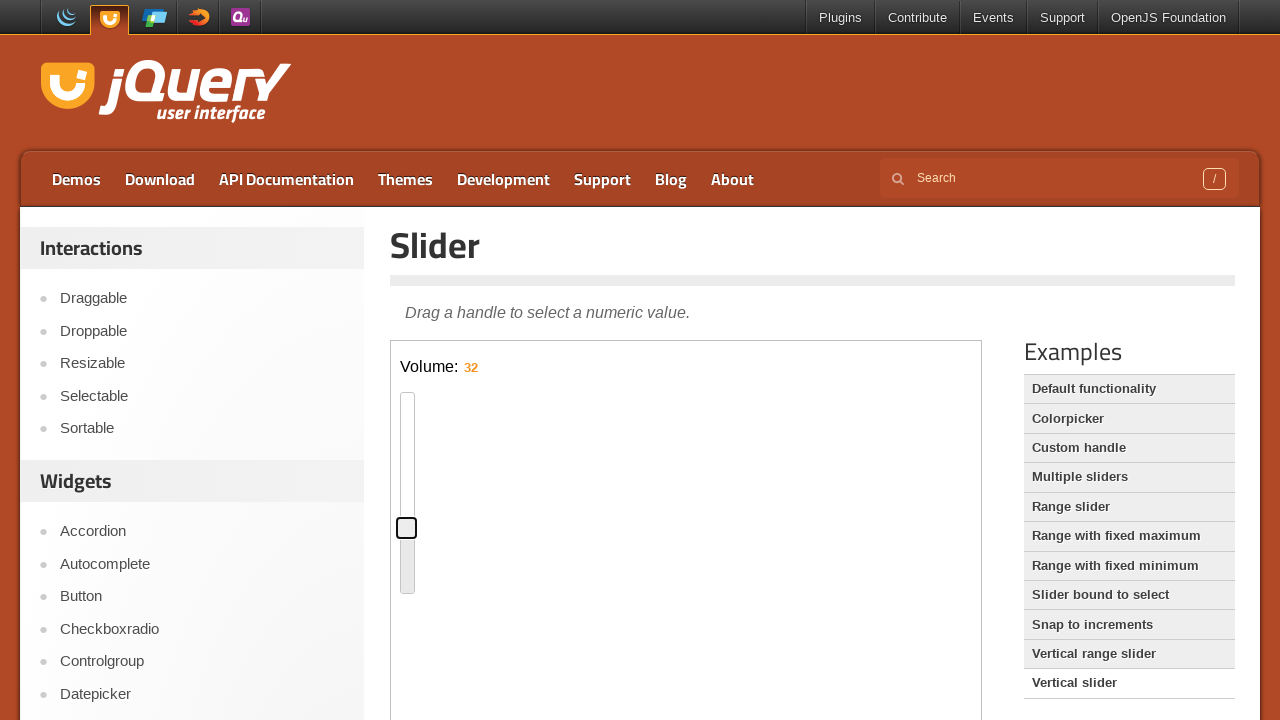

Waited 100ms for slider animation
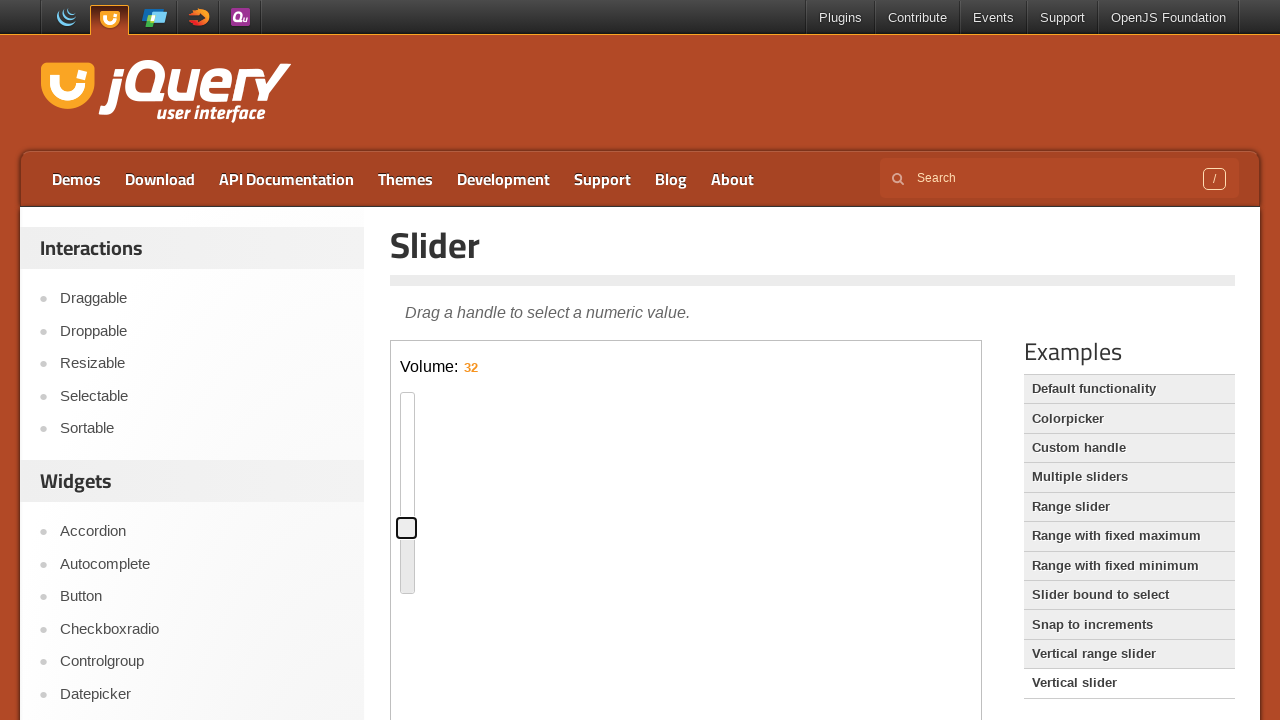

Pressed ArrowDown on vertical slider (iteration 19/20)
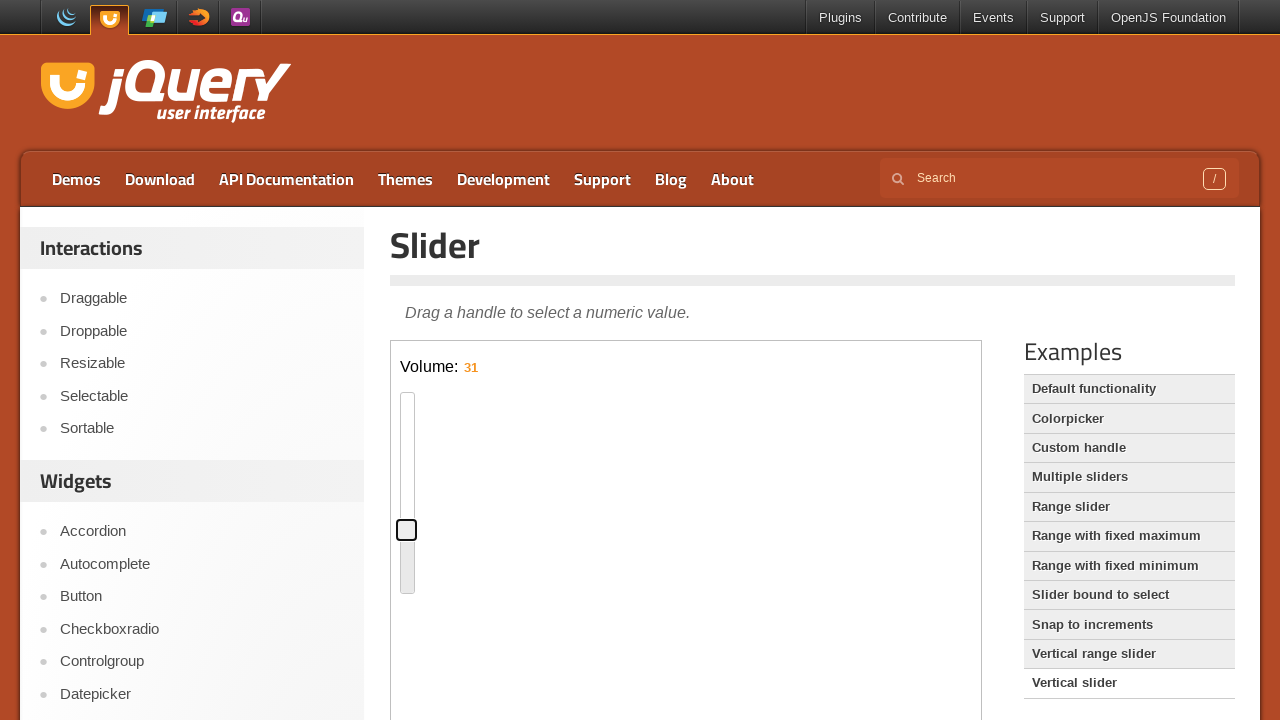

Waited 100ms for slider animation
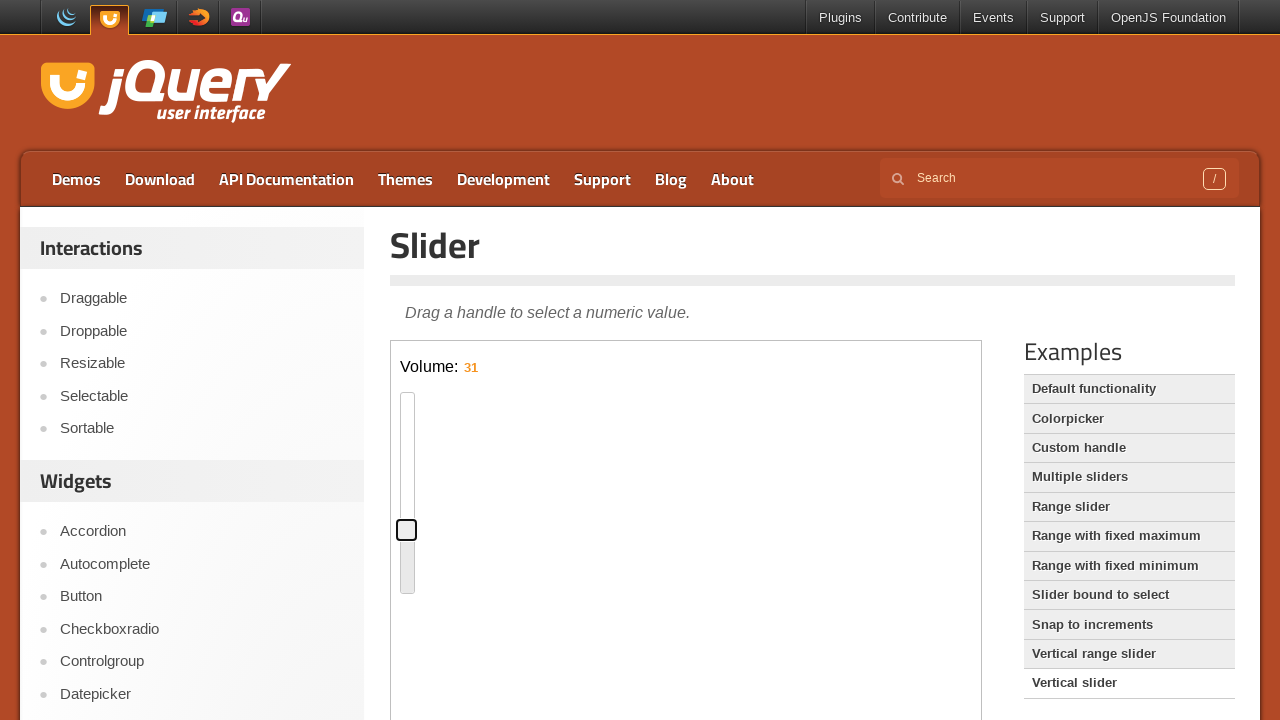

Pressed ArrowDown on vertical slider (iteration 20/20)
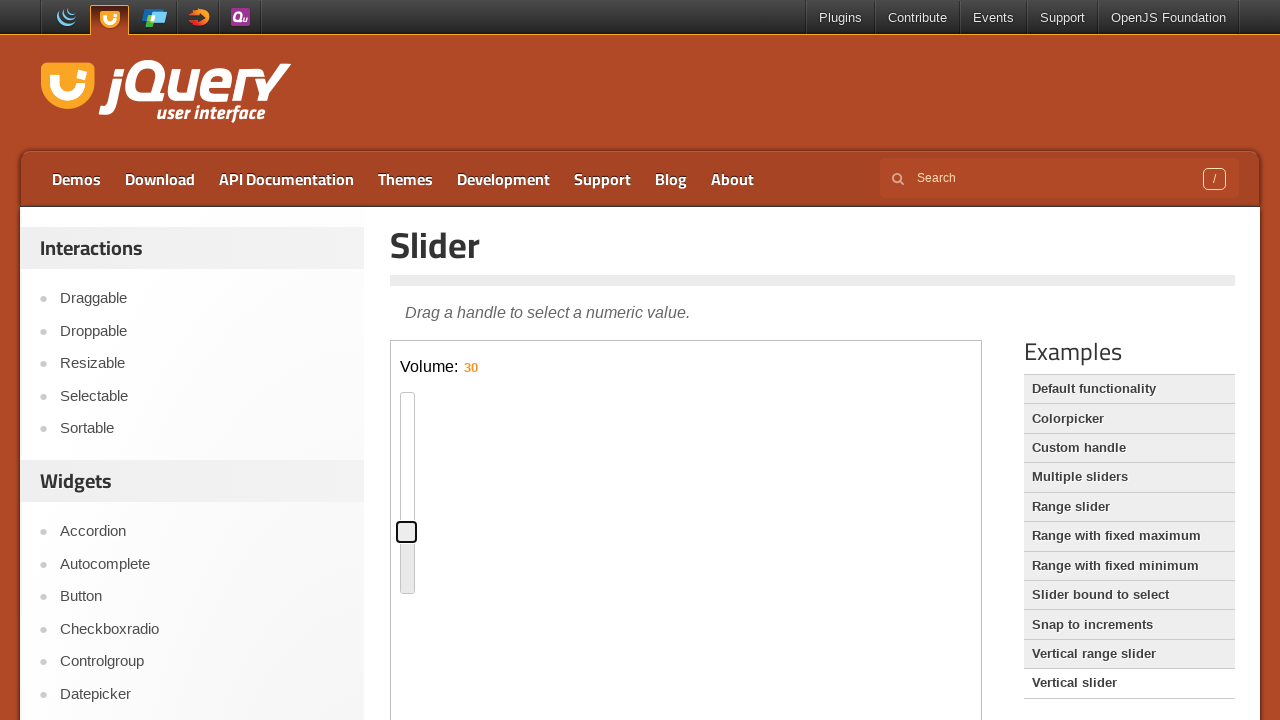

Waited 100ms for slider animation
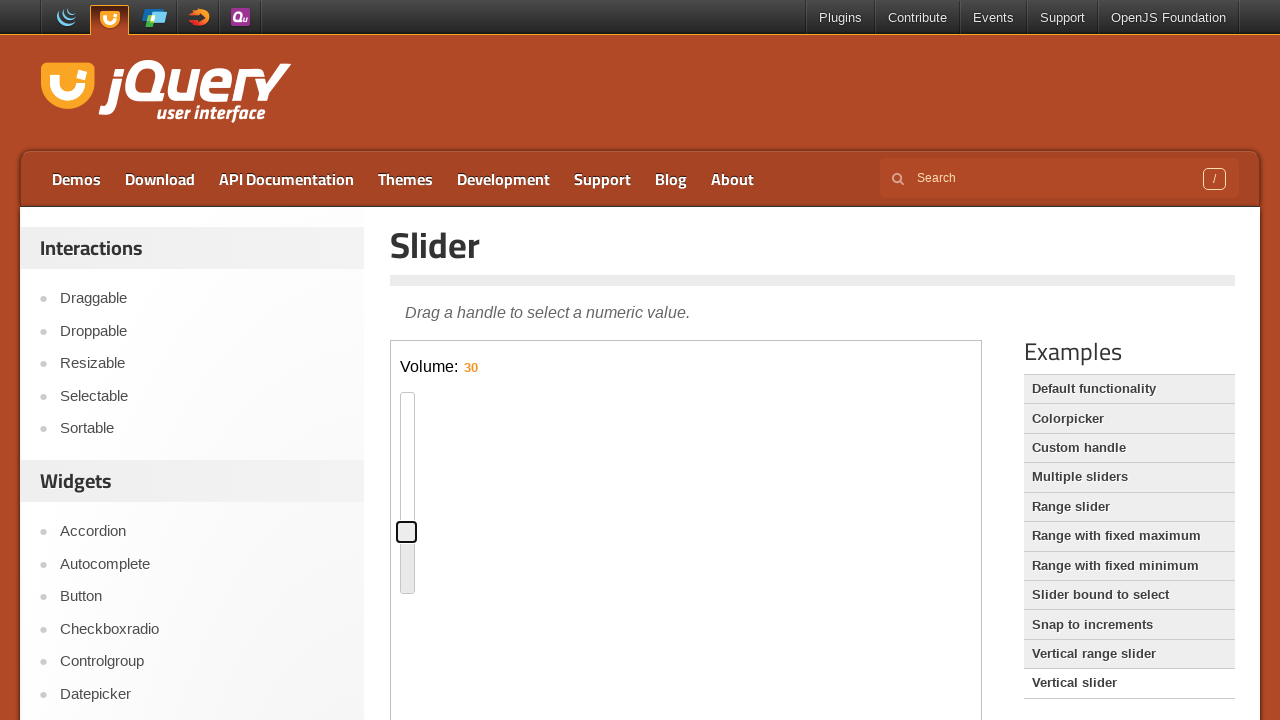

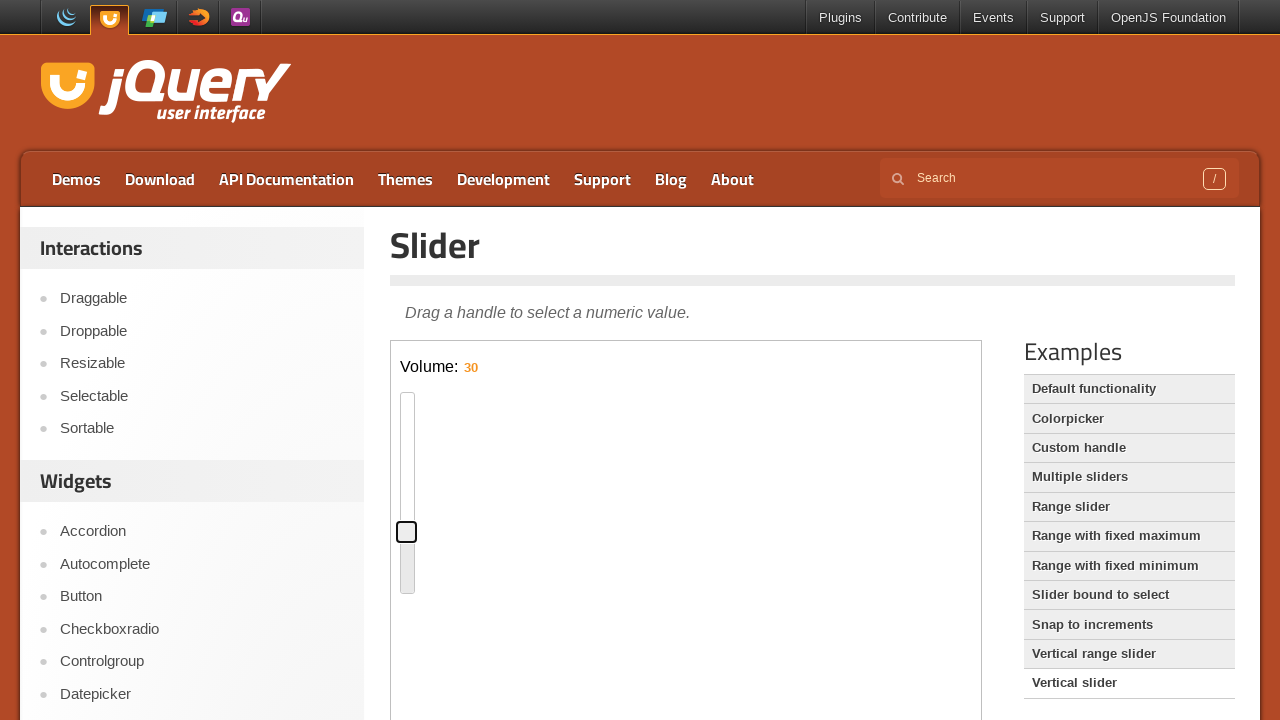